Tests jQuery UI datepicker functionality by navigating through months to select a past date

Starting URL: https://jqueryui.com/datepicker/

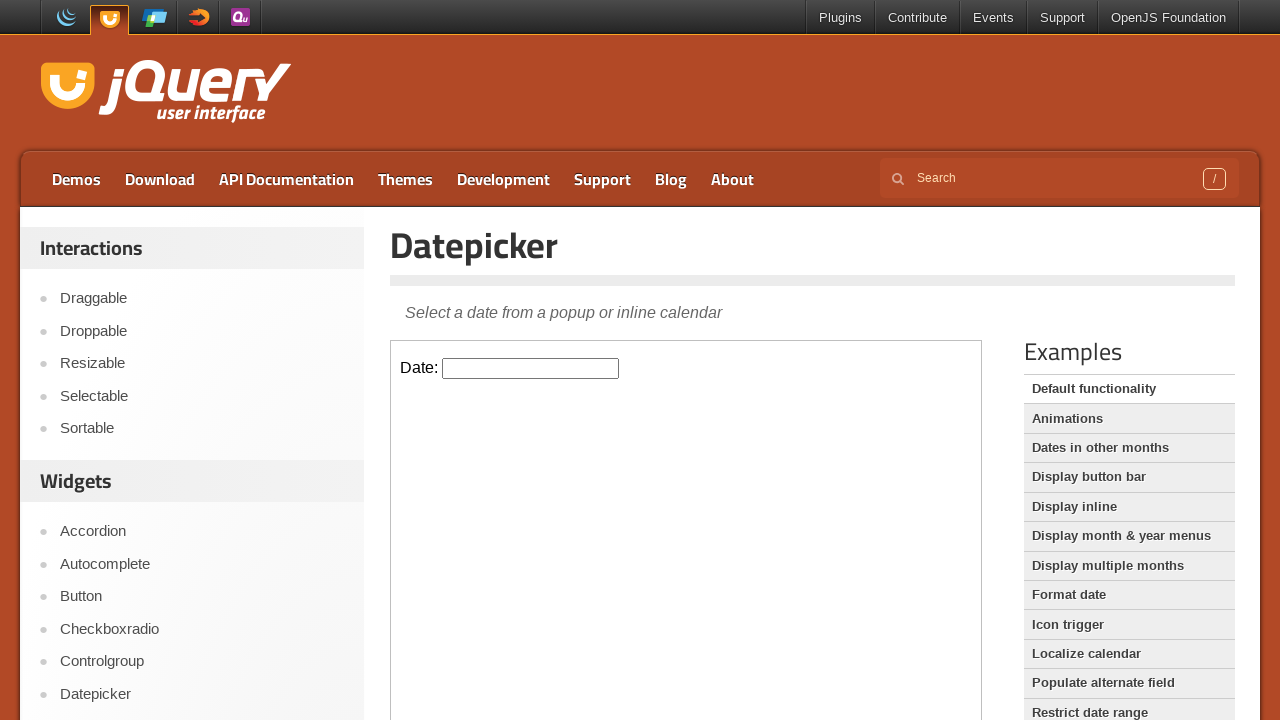

Located iframe containing the datepicker
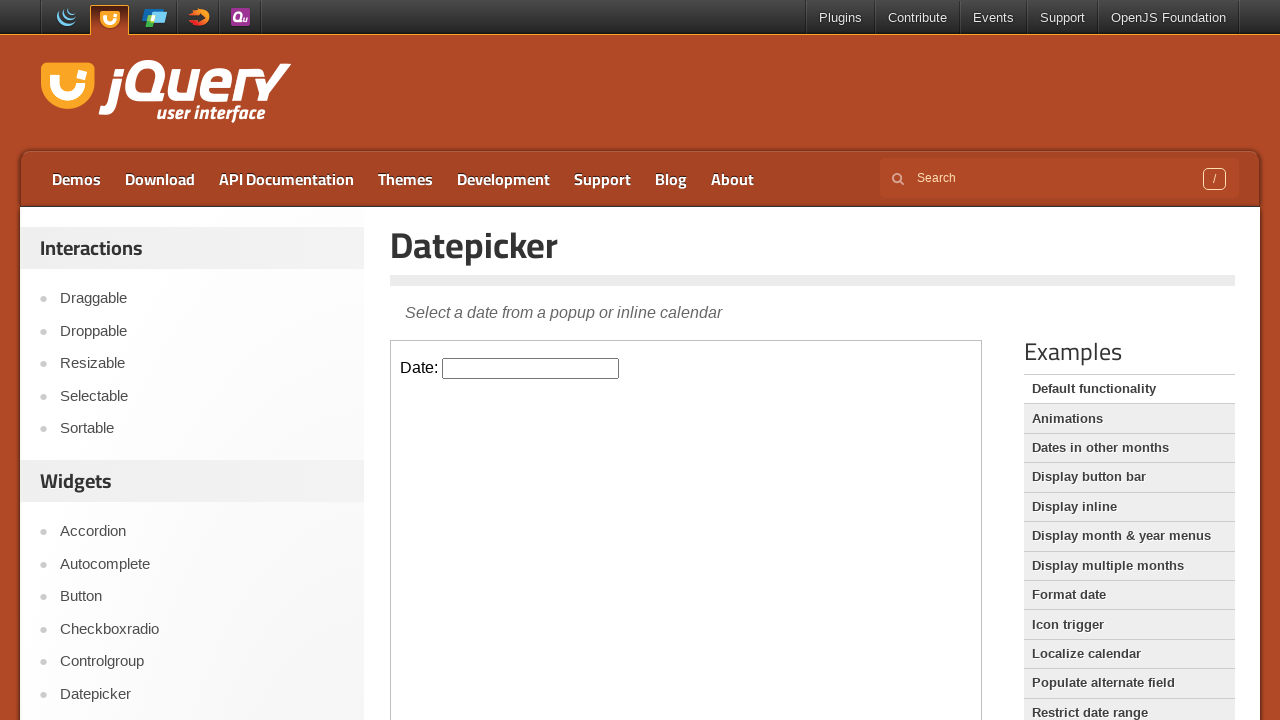

Clicked datepicker input to open calendar at (531, 368) on iframe >> nth=0 >> internal:control=enter-frame >> xpath=//input[@id='datepicker
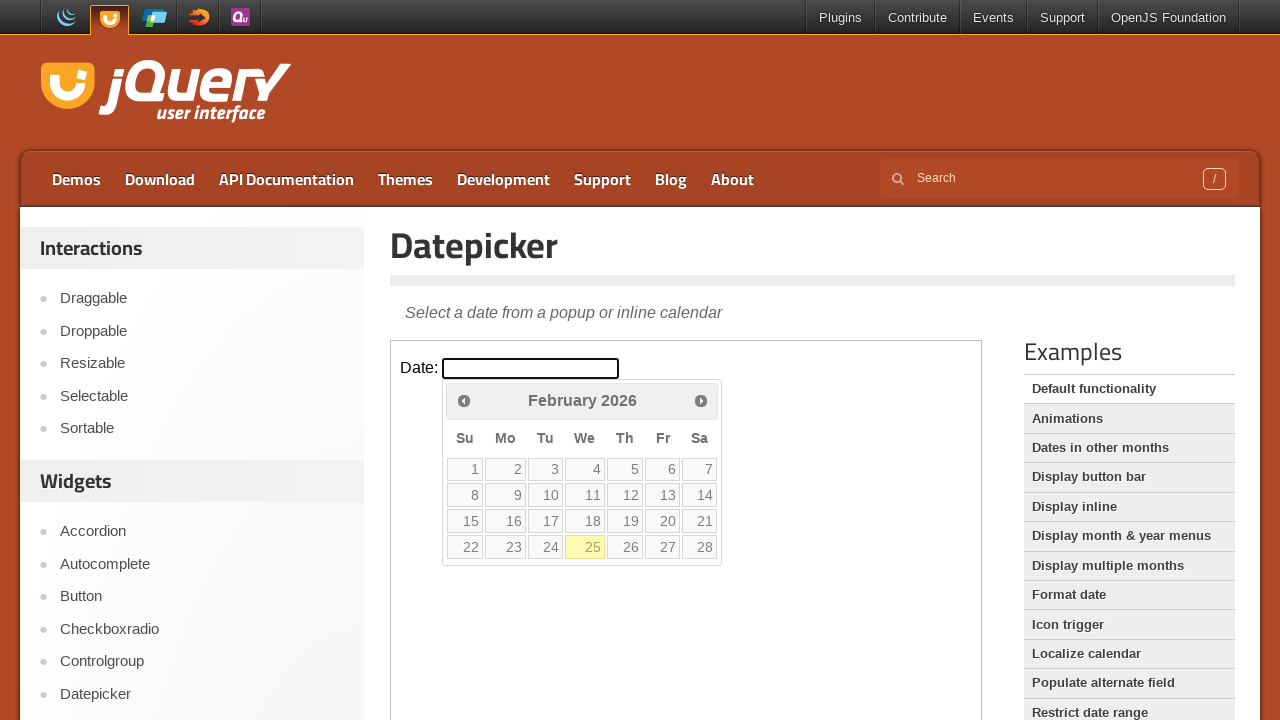

Retrieved current month text: February
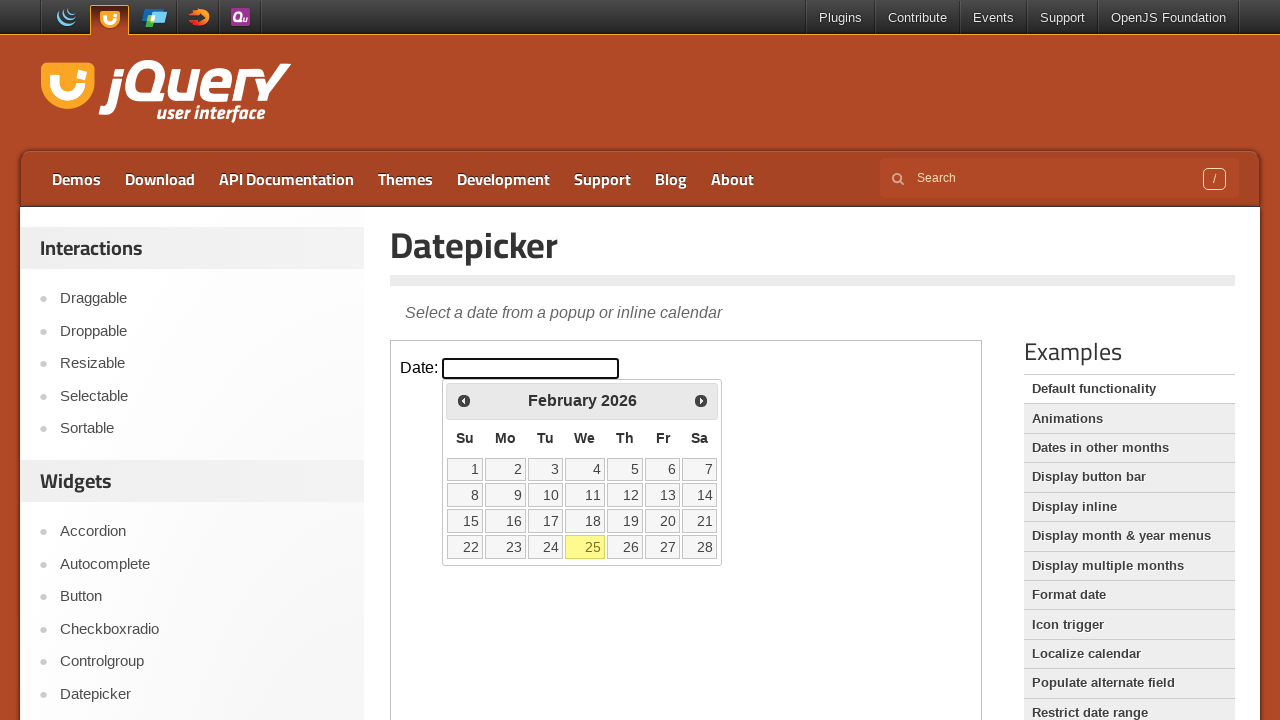

Retrieved current year text: 2026
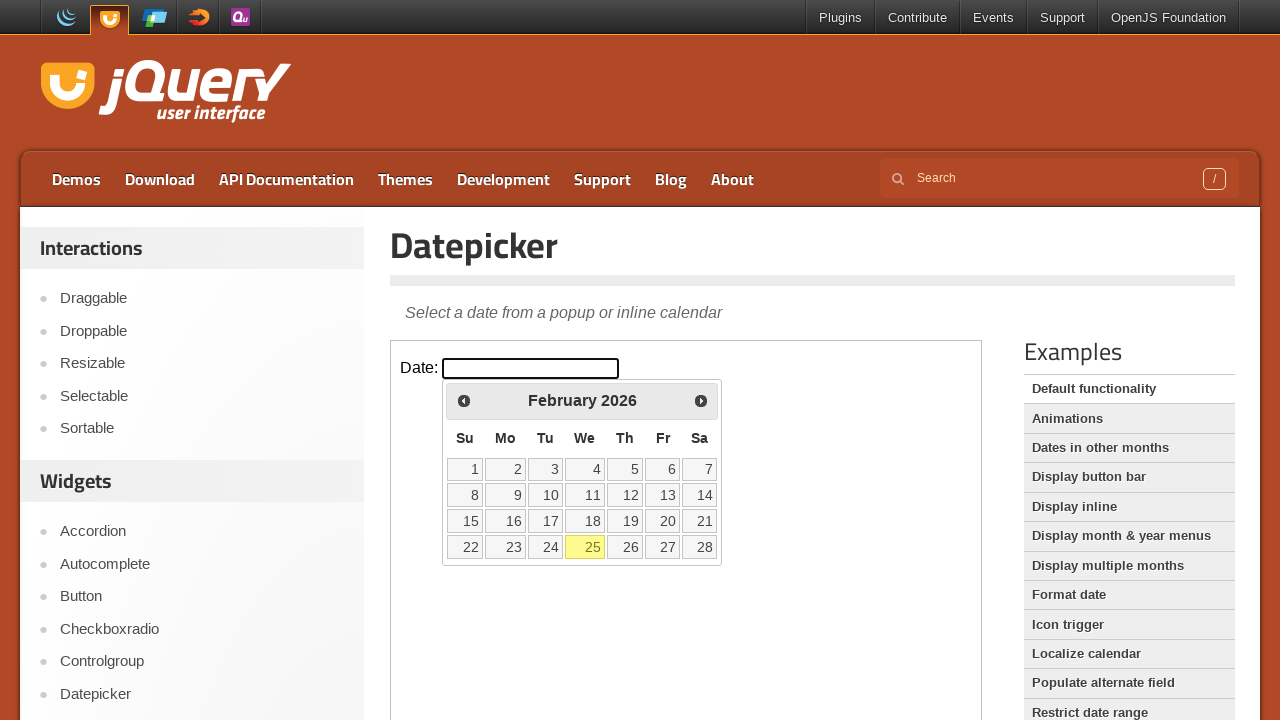

Clicked previous month button to navigate backwards at (464, 400) on iframe >> nth=0 >> internal:control=enter-frame >> xpath=//span[@class='ui-icon 
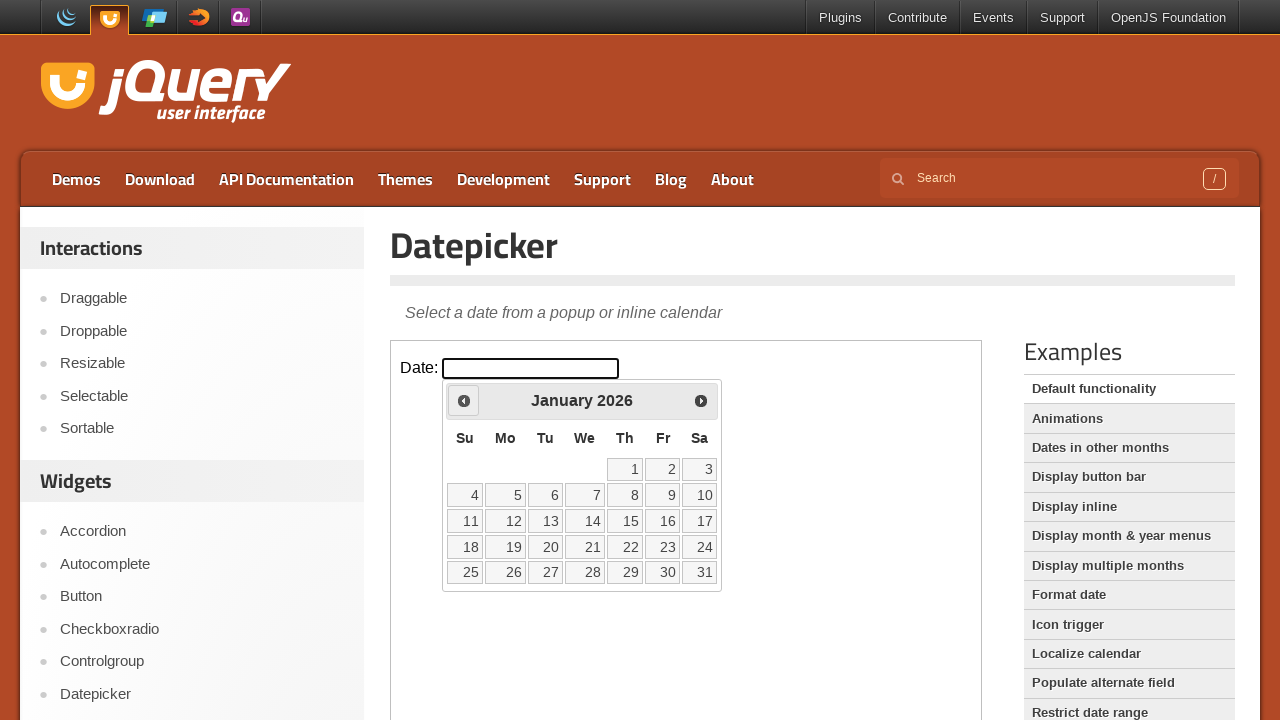

Retrieved current month text: January
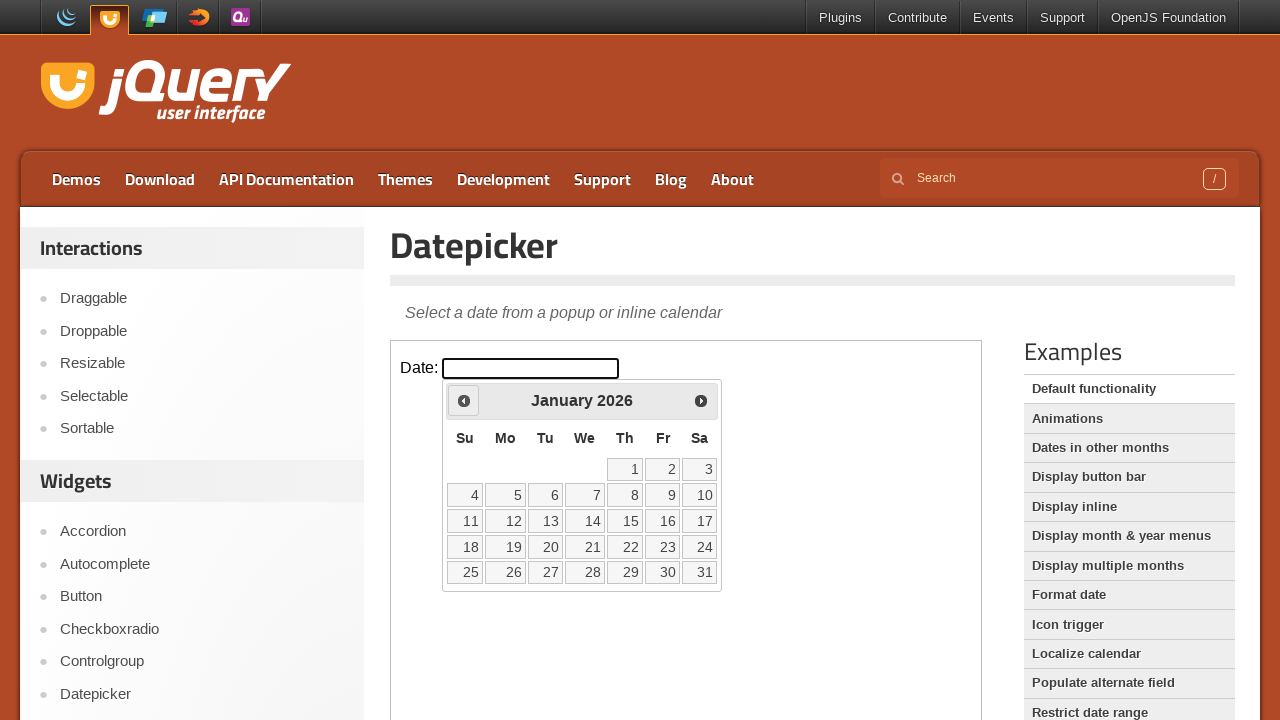

Retrieved current year text: 2026
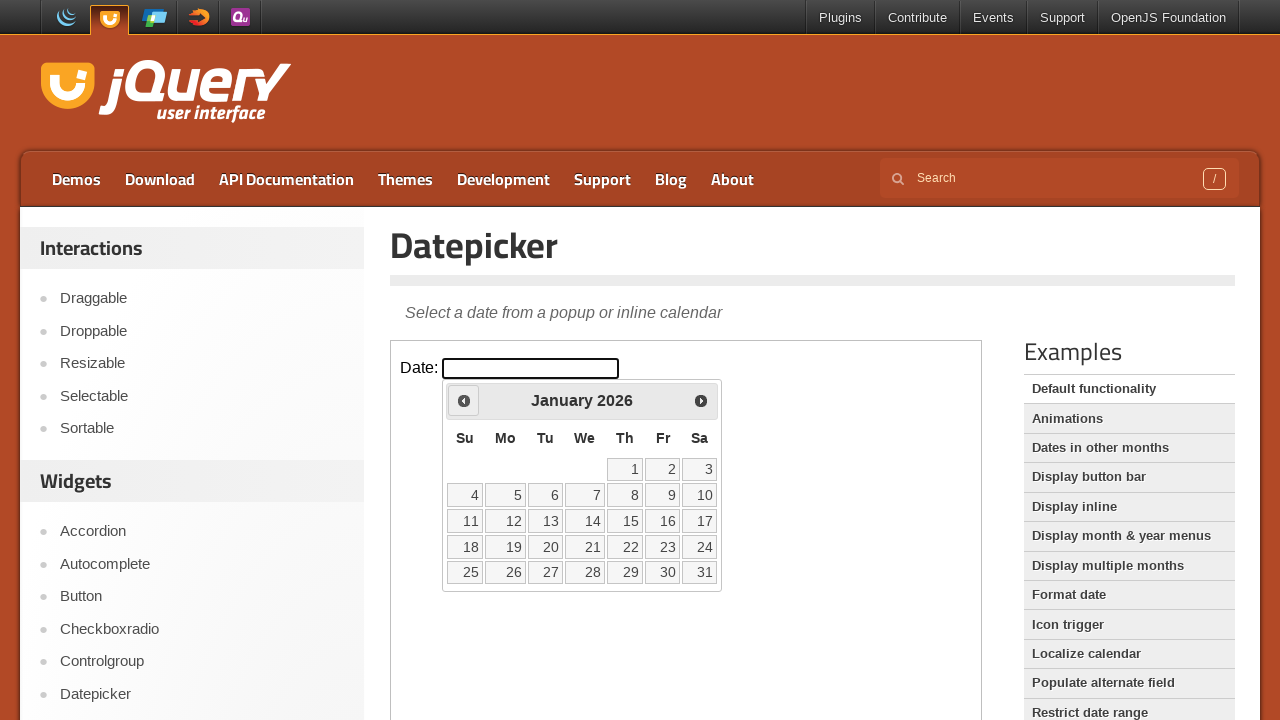

Clicked previous month button to navigate backwards at (464, 400) on iframe >> nth=0 >> internal:control=enter-frame >> xpath=//span[@class='ui-icon 
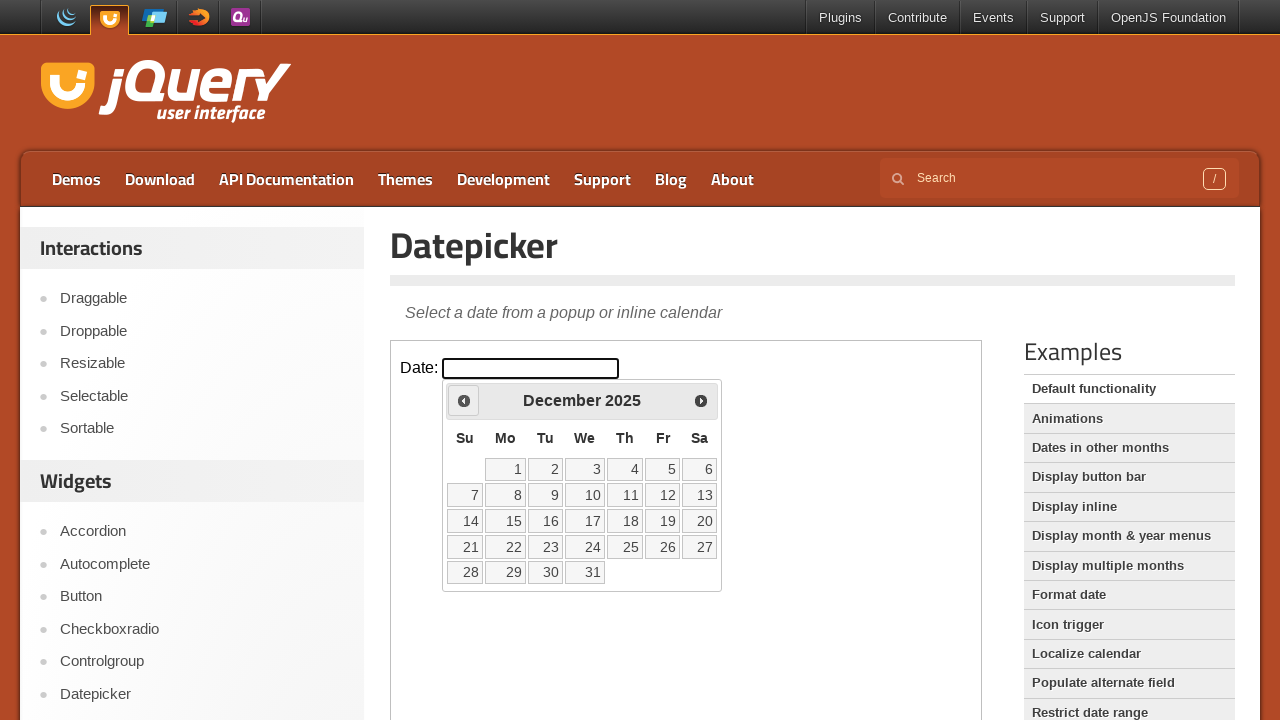

Retrieved current month text: December
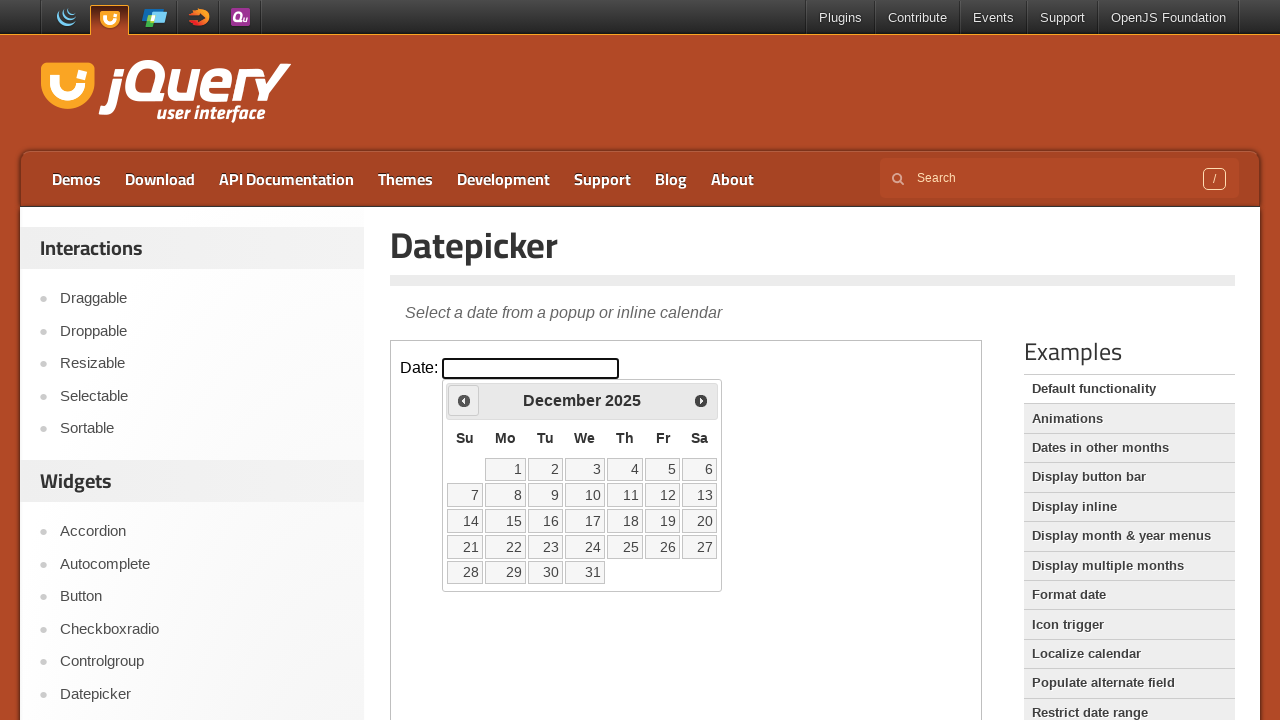

Retrieved current year text: 2025
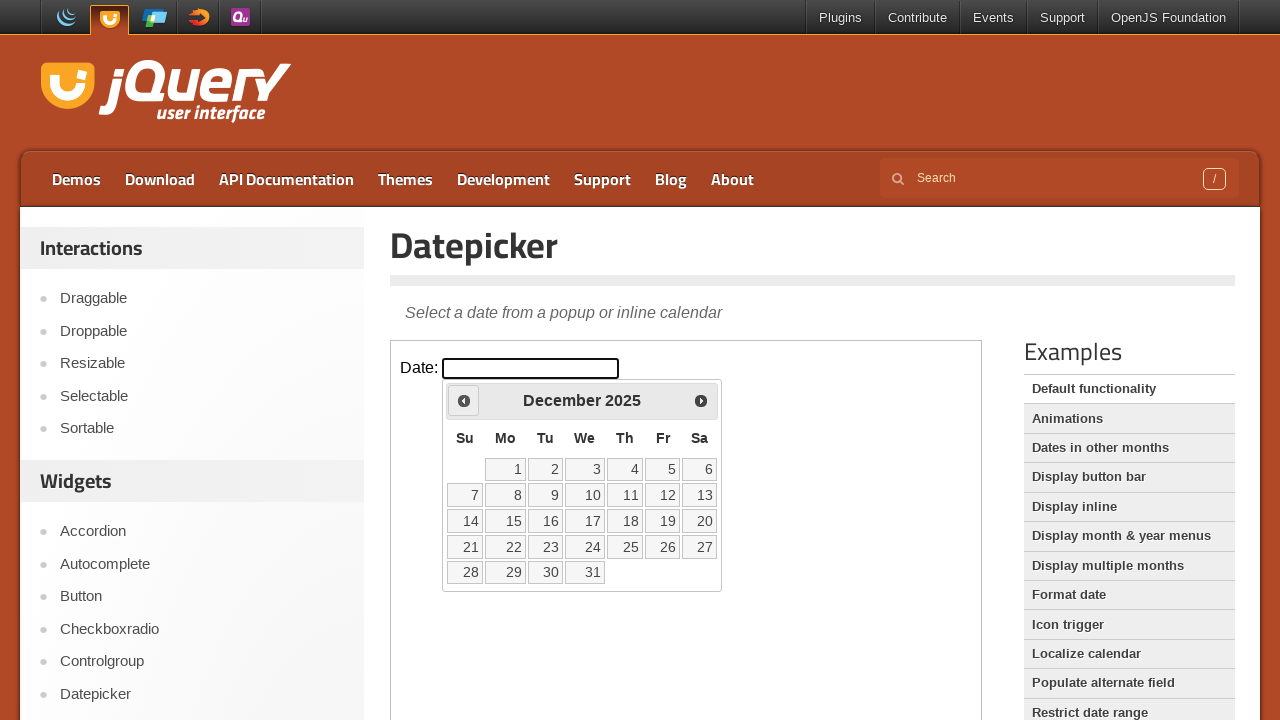

Clicked previous month button to navigate backwards at (464, 400) on iframe >> nth=0 >> internal:control=enter-frame >> xpath=//span[@class='ui-icon 
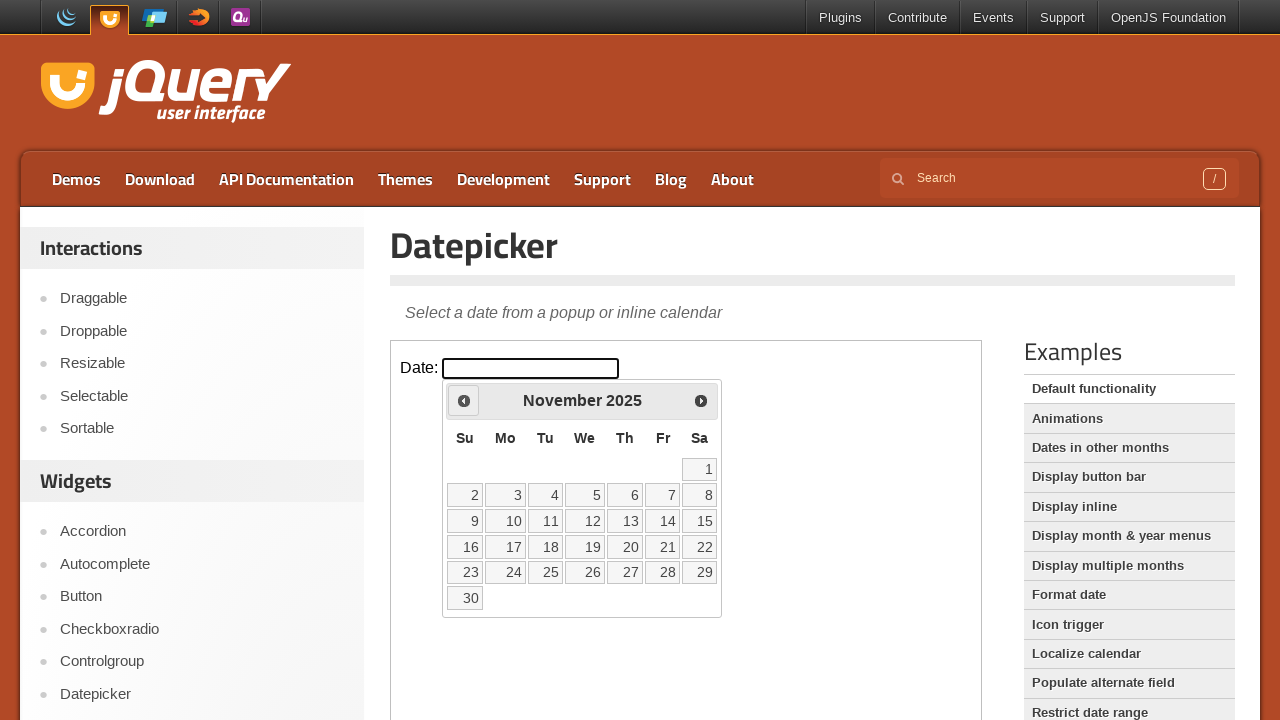

Retrieved current month text: November
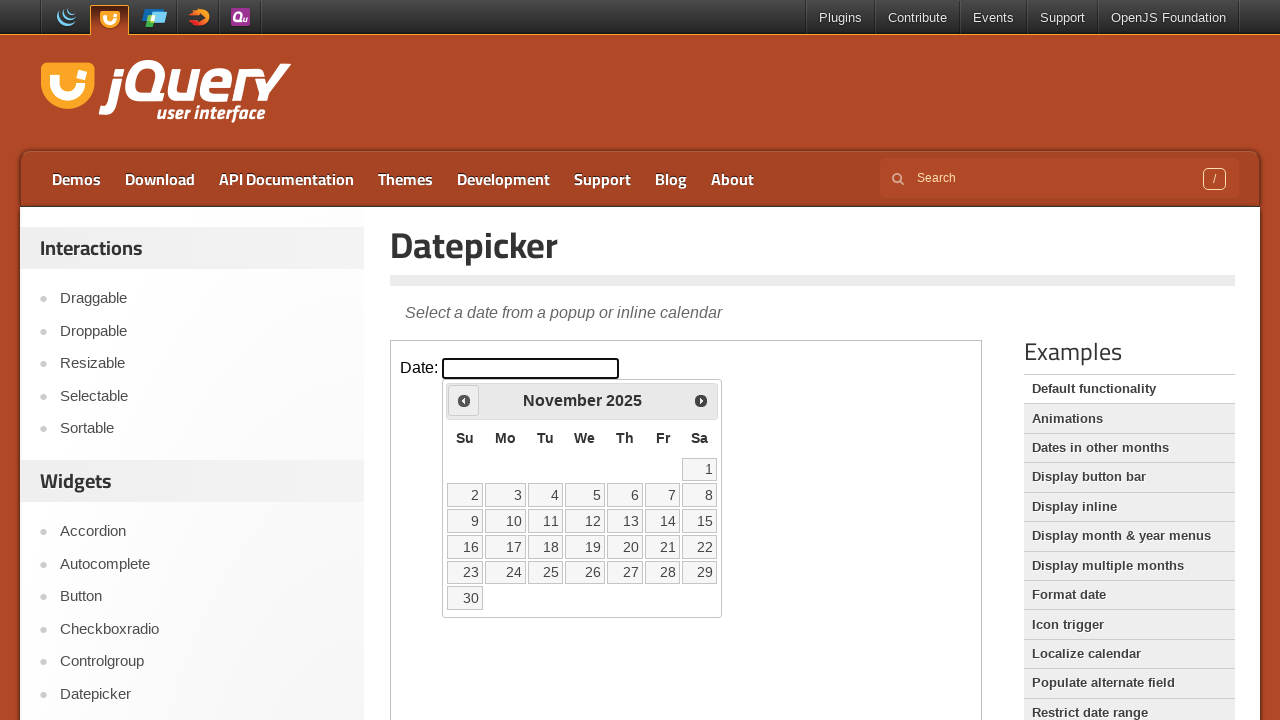

Retrieved current year text: 2025
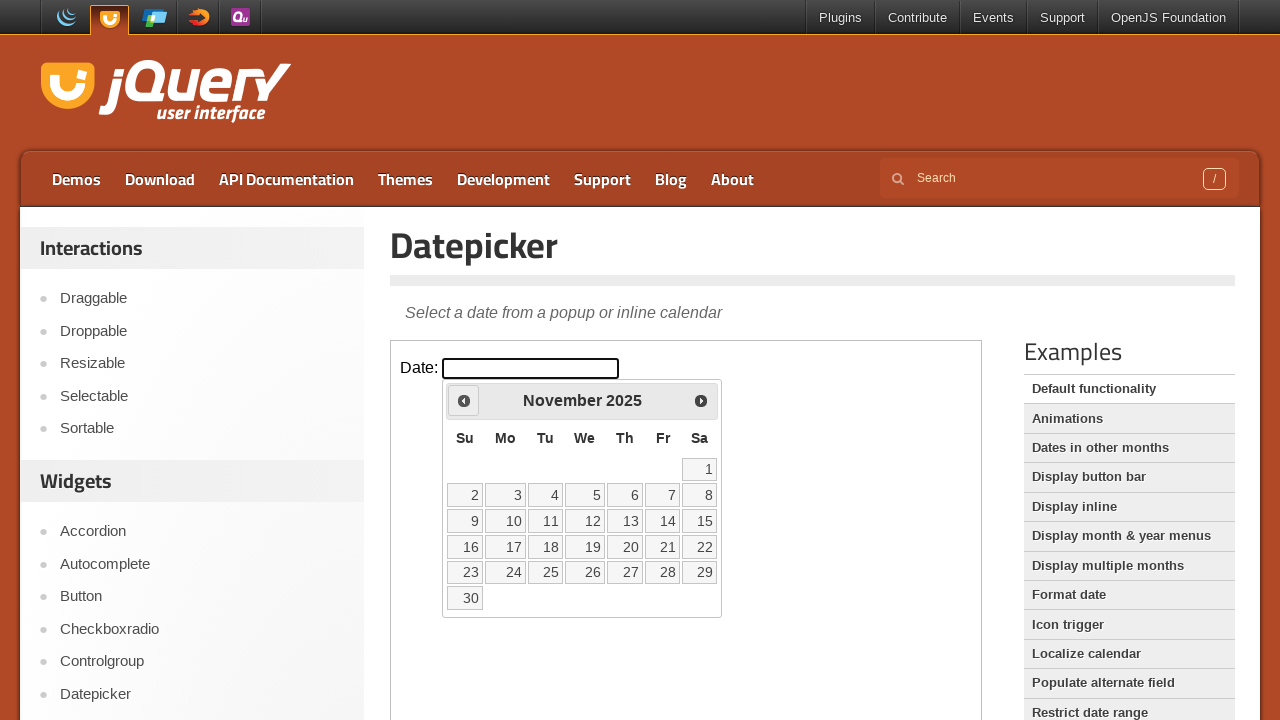

Clicked previous month button to navigate backwards at (464, 400) on iframe >> nth=0 >> internal:control=enter-frame >> xpath=//span[@class='ui-icon 
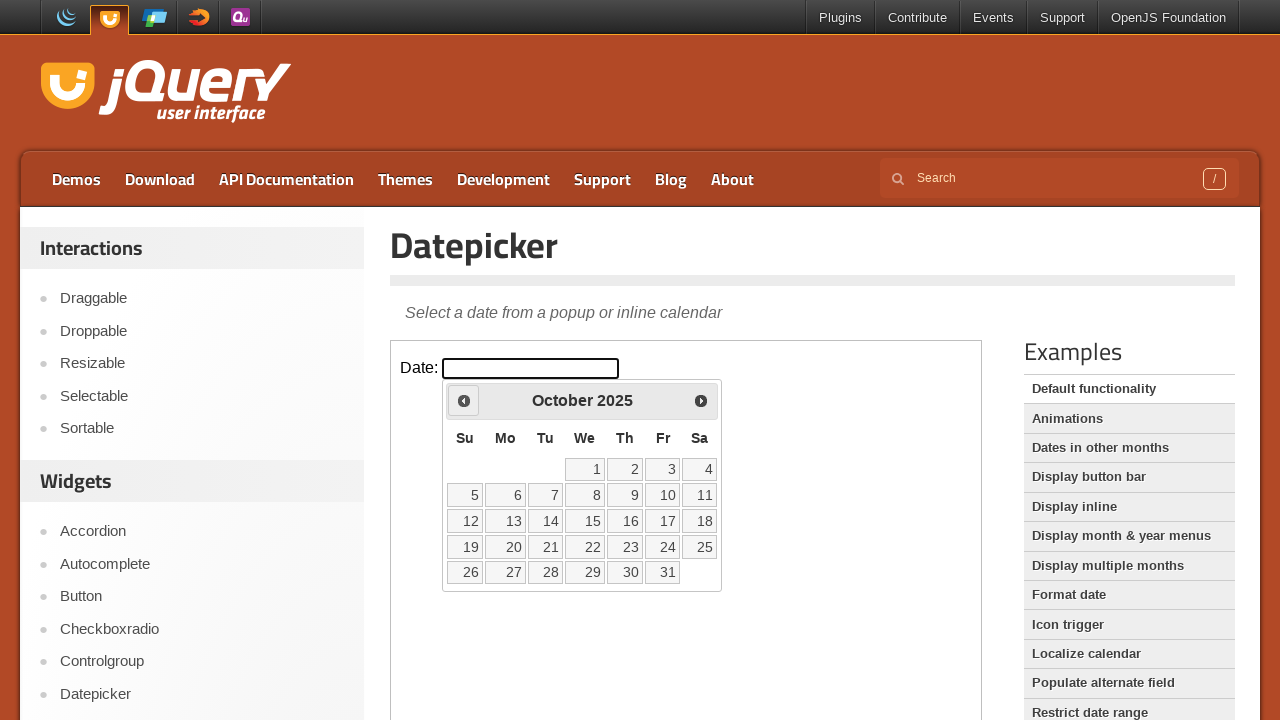

Retrieved current month text: October
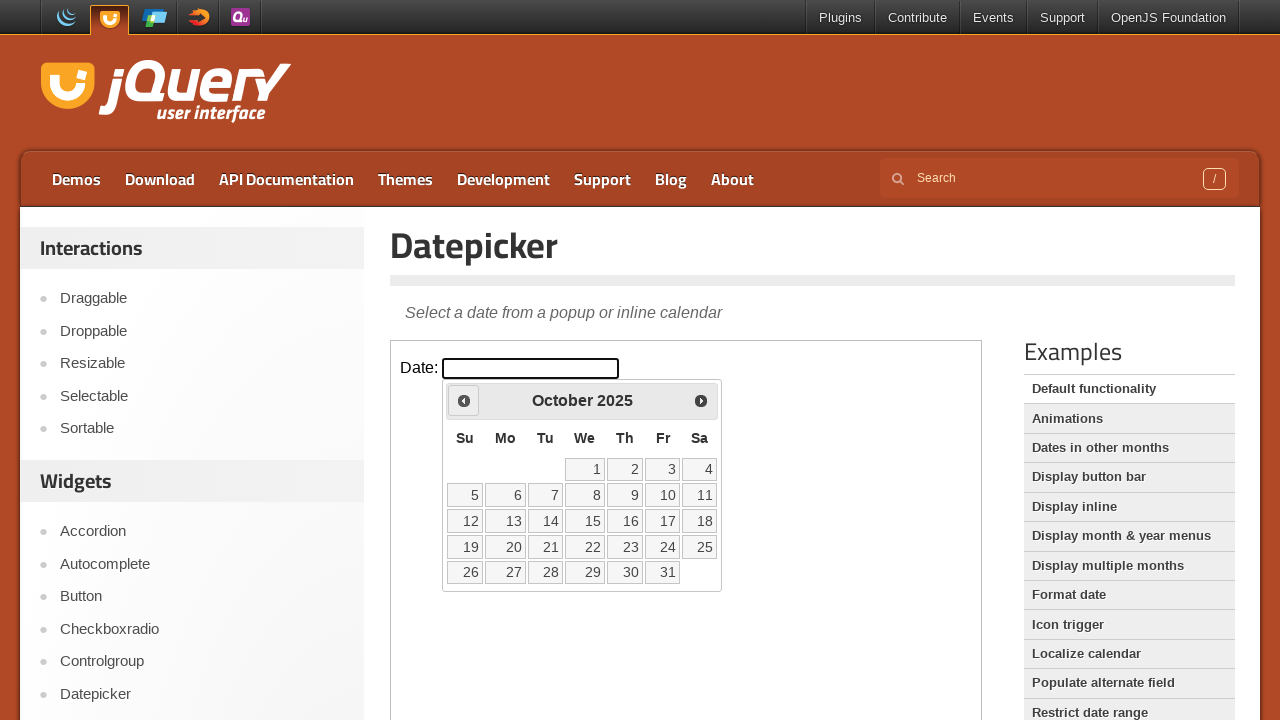

Retrieved current year text: 2025
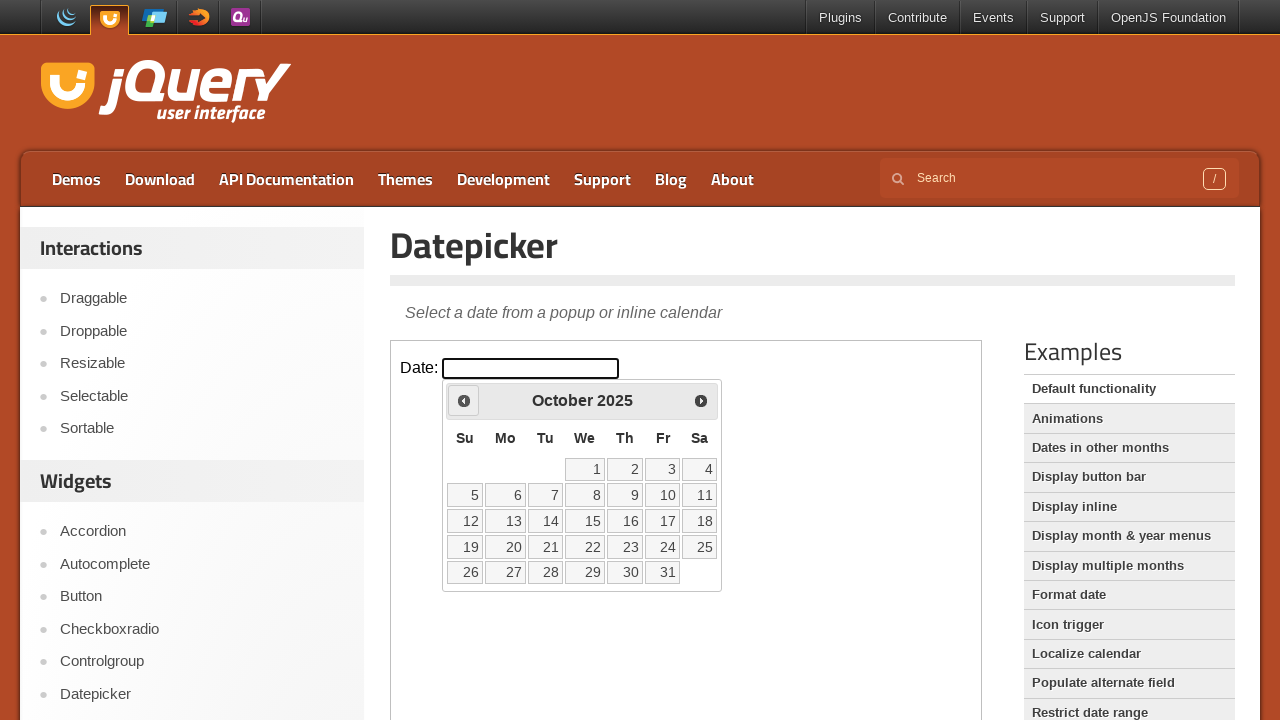

Clicked previous month button to navigate backwards at (464, 400) on iframe >> nth=0 >> internal:control=enter-frame >> xpath=//span[@class='ui-icon 
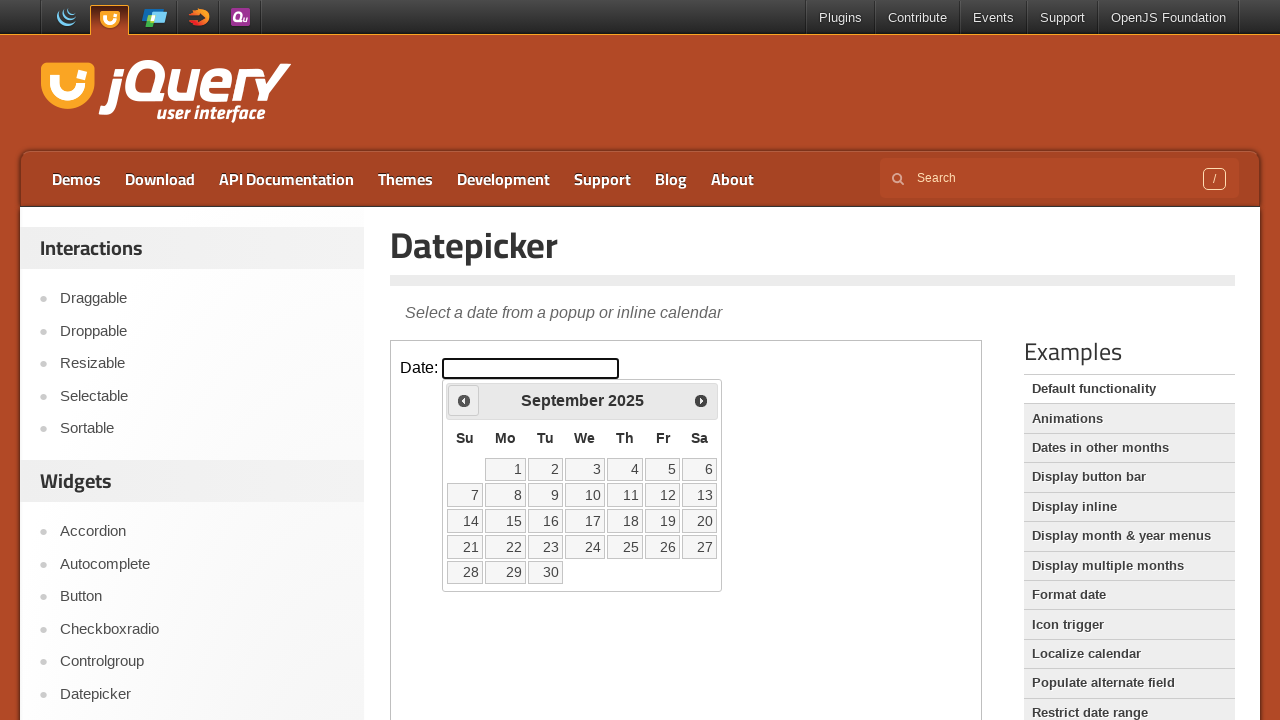

Retrieved current month text: September
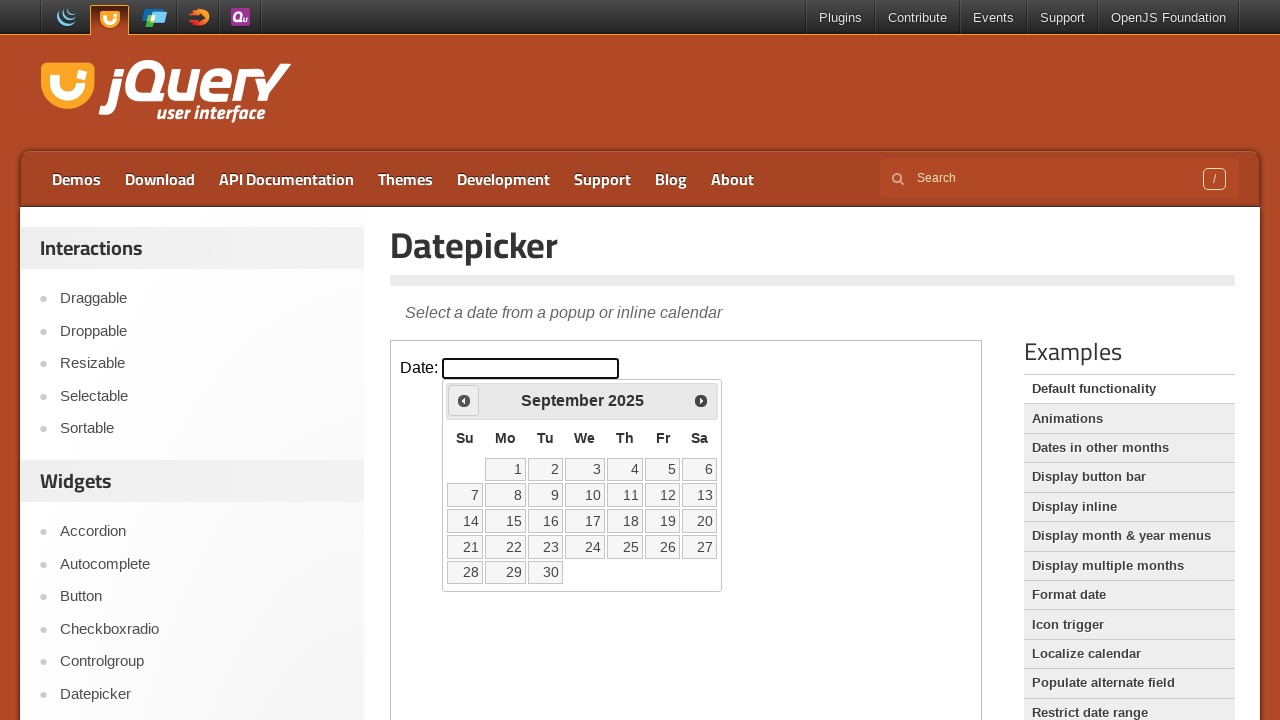

Retrieved current year text: 2025
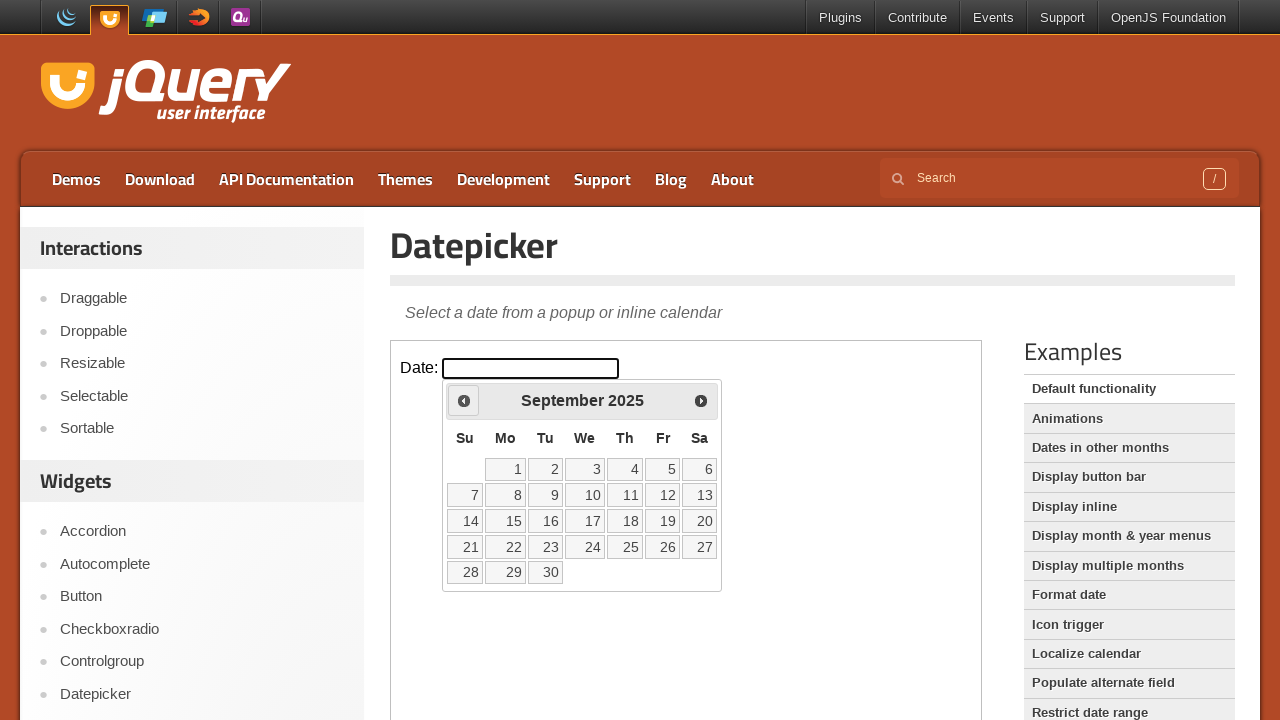

Clicked previous month button to navigate backwards at (464, 400) on iframe >> nth=0 >> internal:control=enter-frame >> xpath=//span[@class='ui-icon 
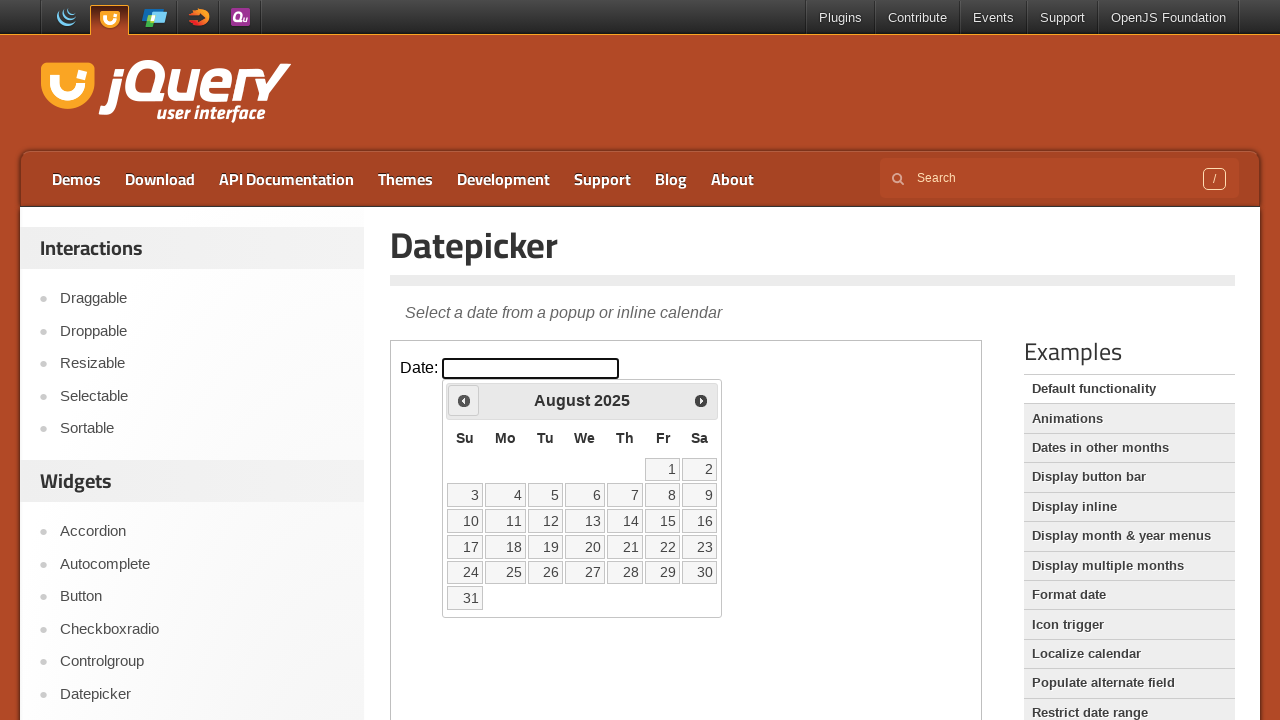

Retrieved current month text: August
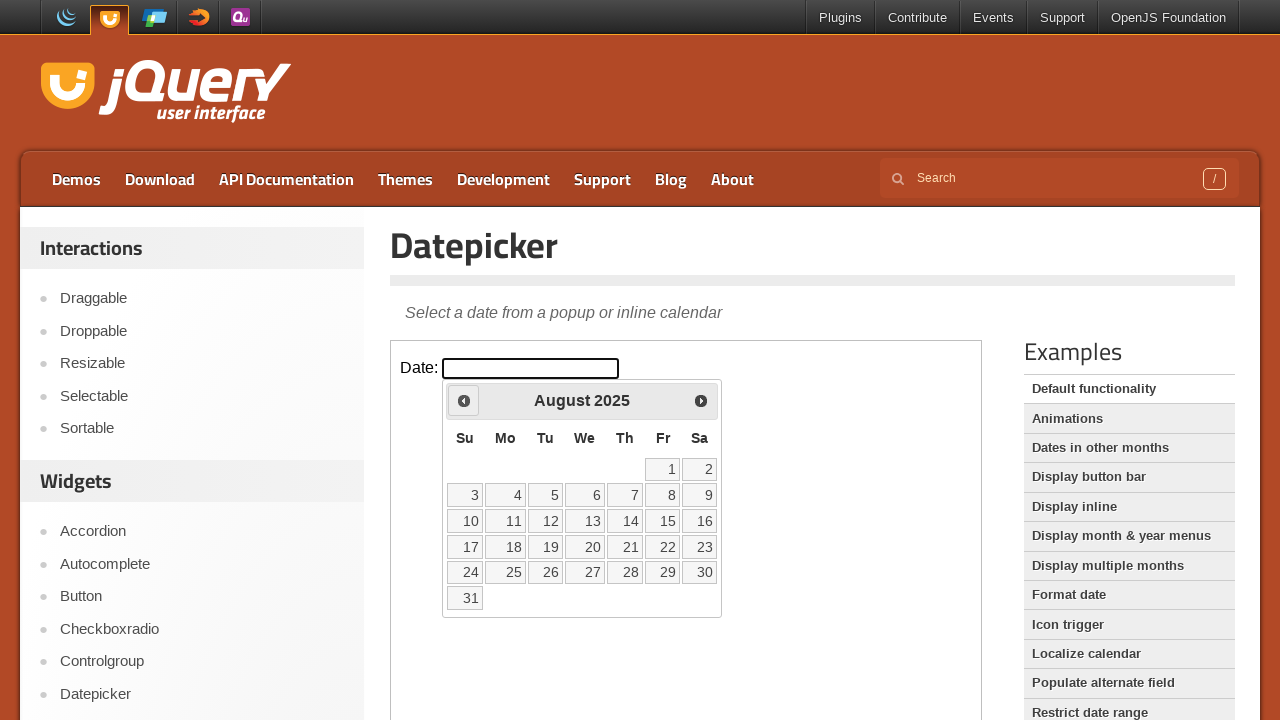

Retrieved current year text: 2025
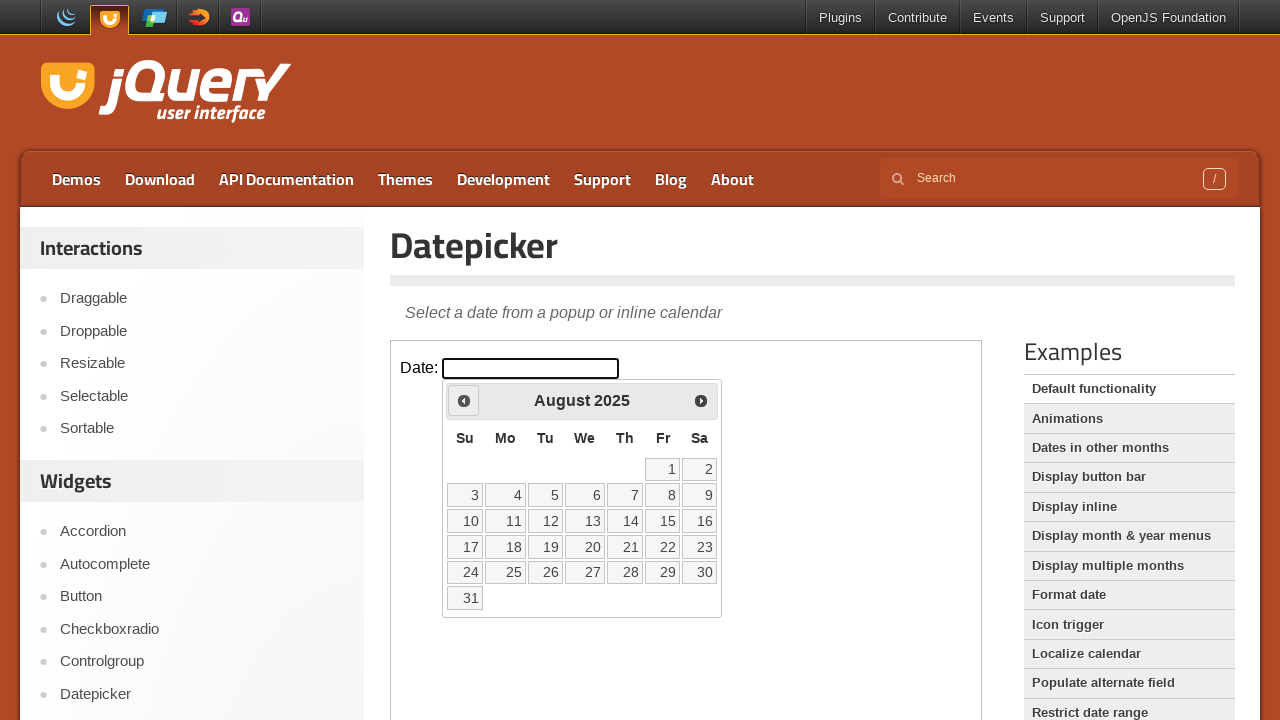

Clicked previous month button to navigate backwards at (464, 400) on iframe >> nth=0 >> internal:control=enter-frame >> xpath=//span[@class='ui-icon 
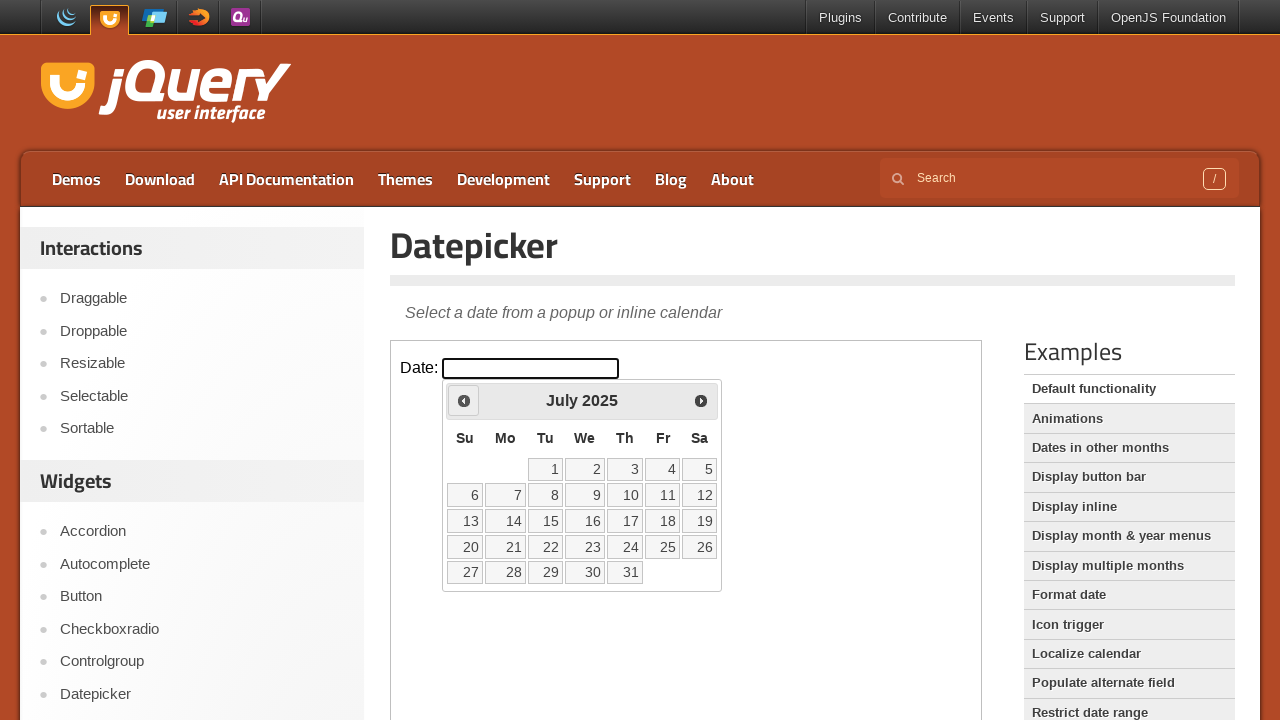

Retrieved current month text: July
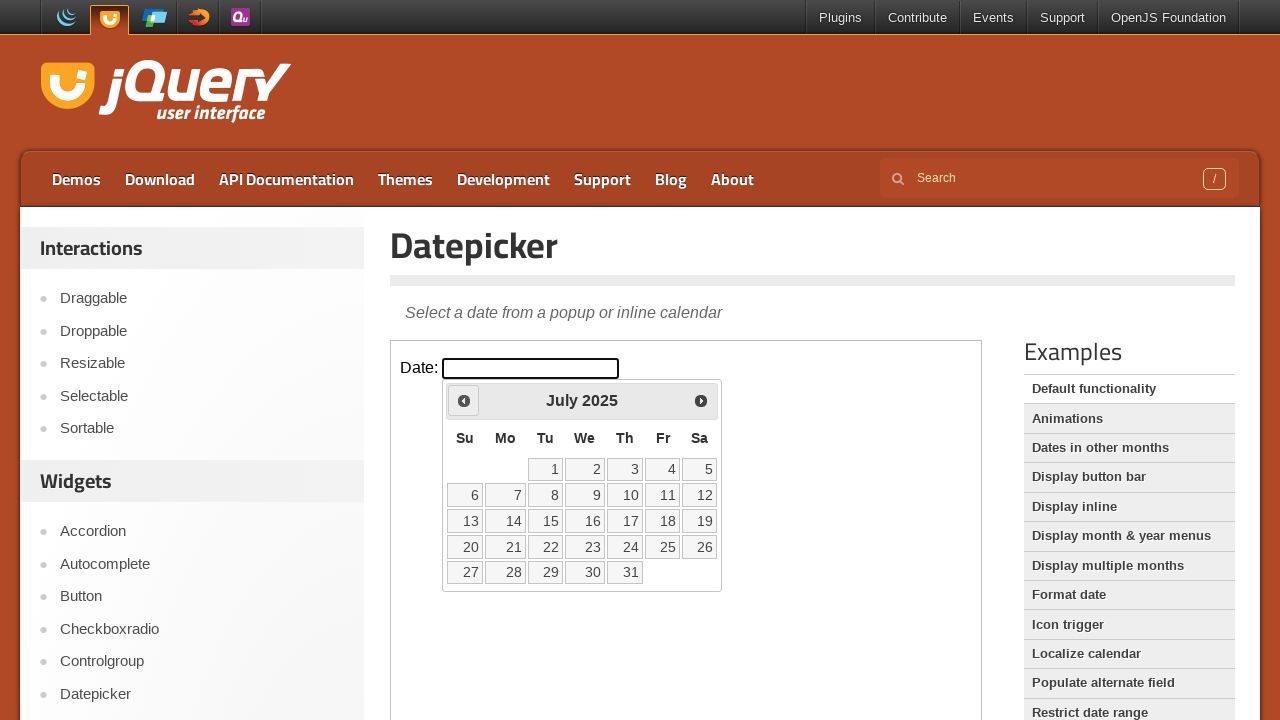

Retrieved current year text: 2025
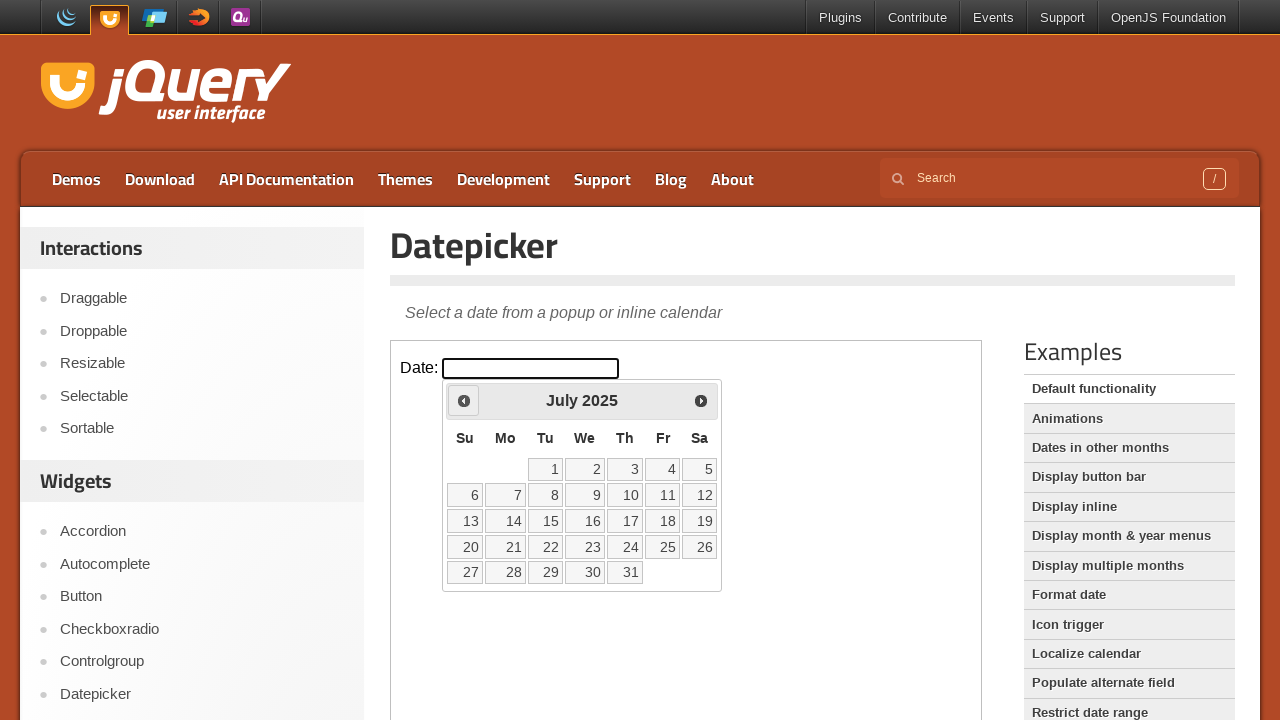

Clicked previous month button to navigate backwards at (464, 400) on iframe >> nth=0 >> internal:control=enter-frame >> xpath=//span[@class='ui-icon 
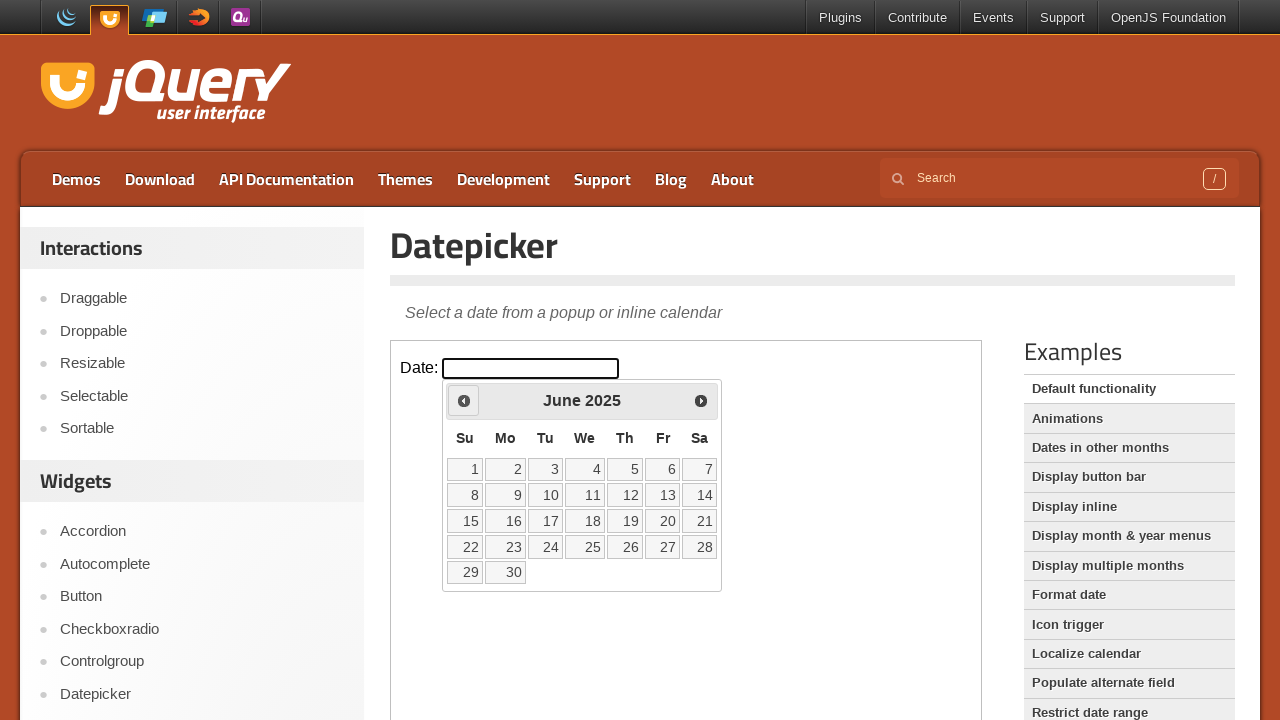

Retrieved current month text: June
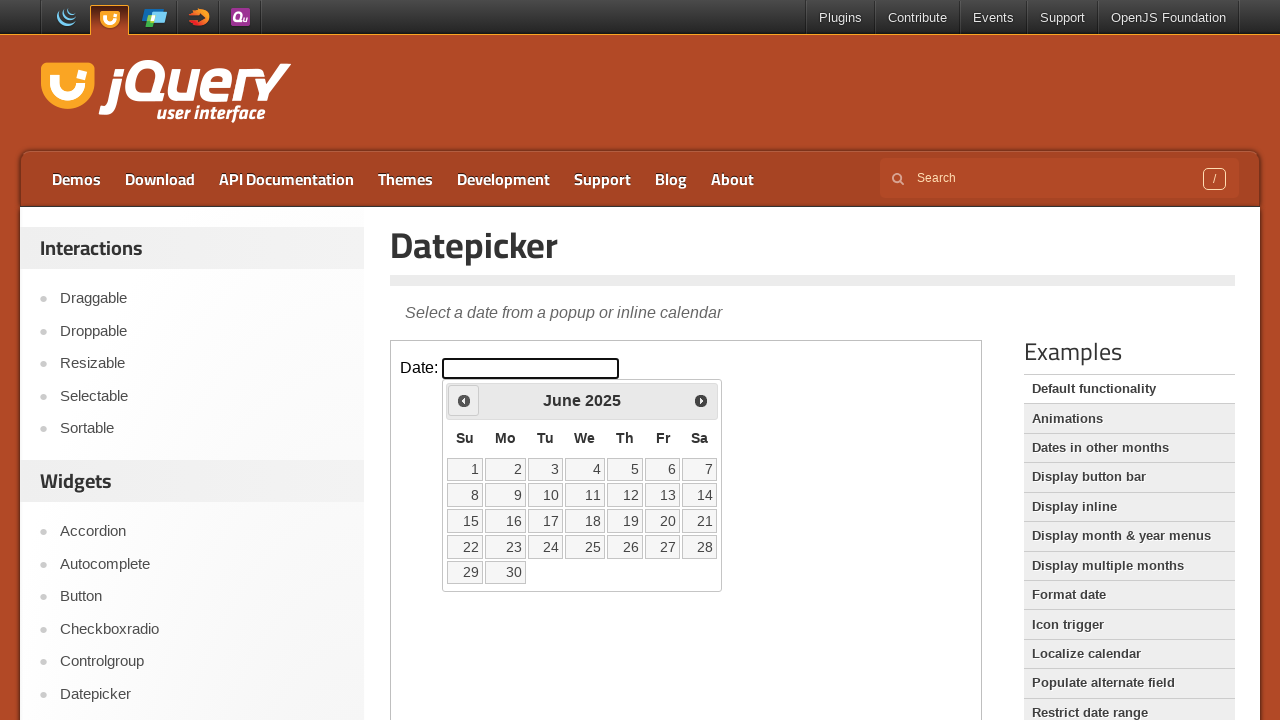

Retrieved current year text: 2025
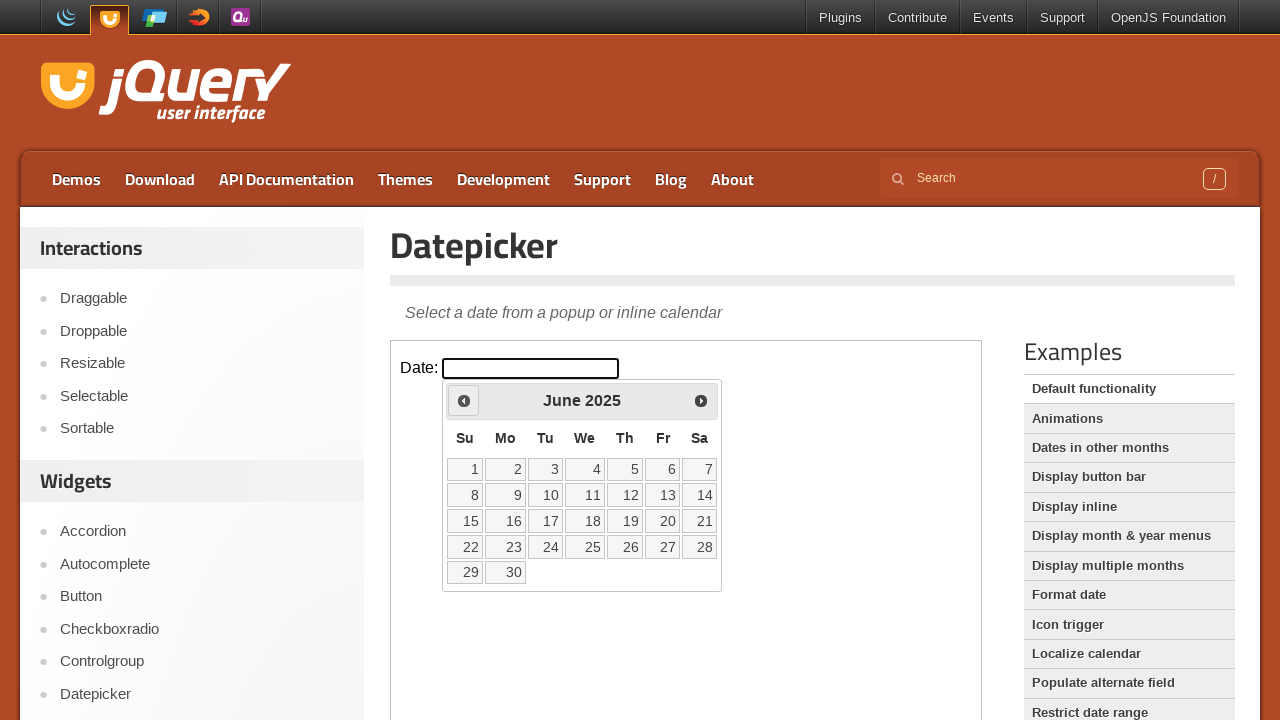

Clicked previous month button to navigate backwards at (464, 400) on iframe >> nth=0 >> internal:control=enter-frame >> xpath=//span[@class='ui-icon 
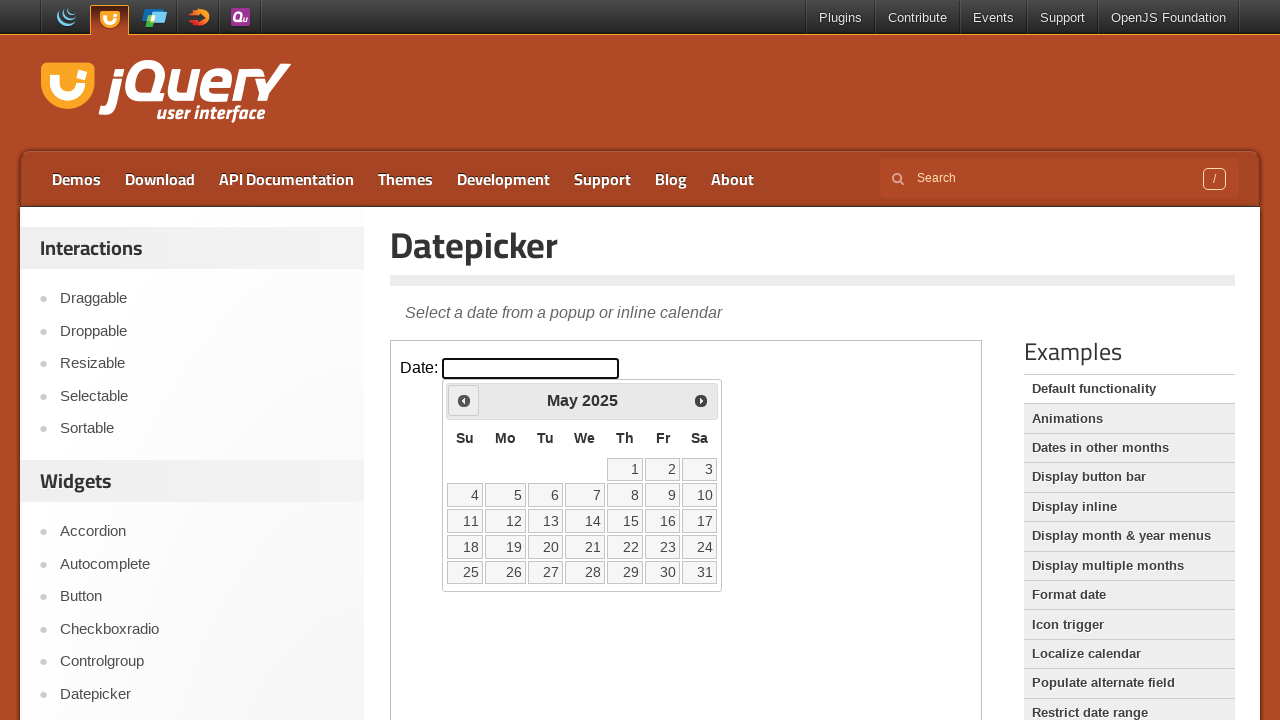

Retrieved current month text: May
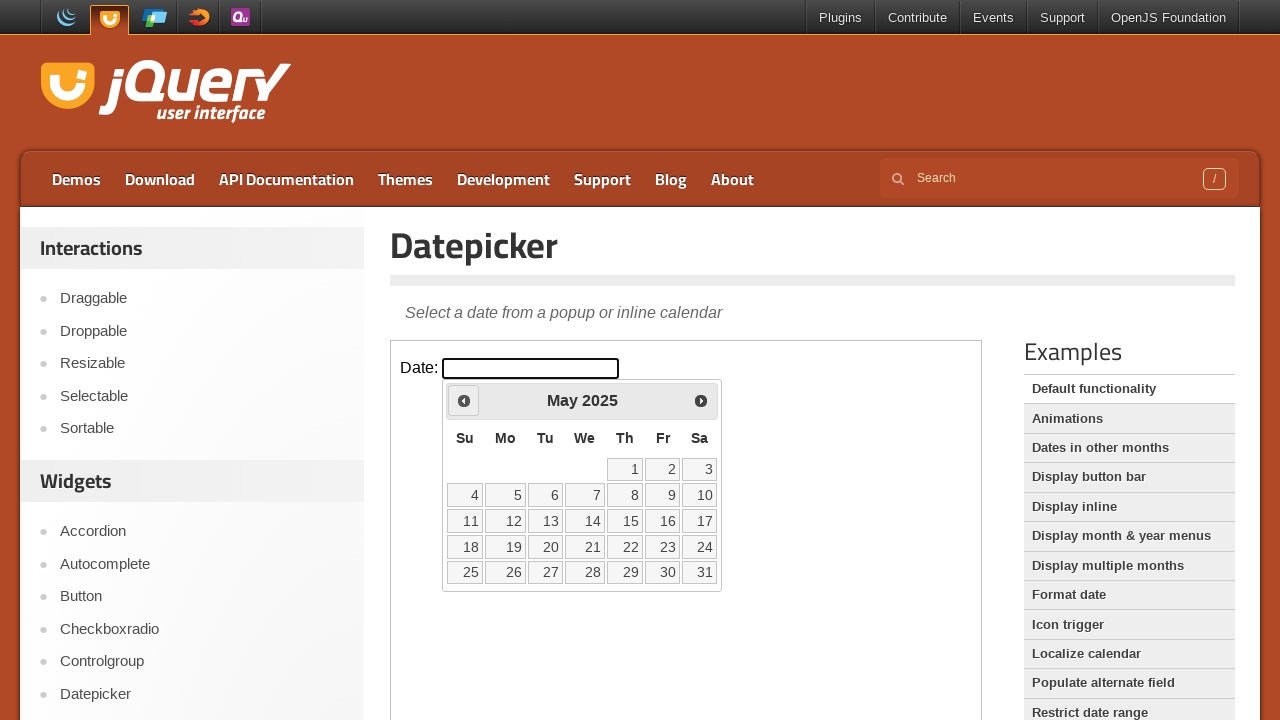

Retrieved current year text: 2025
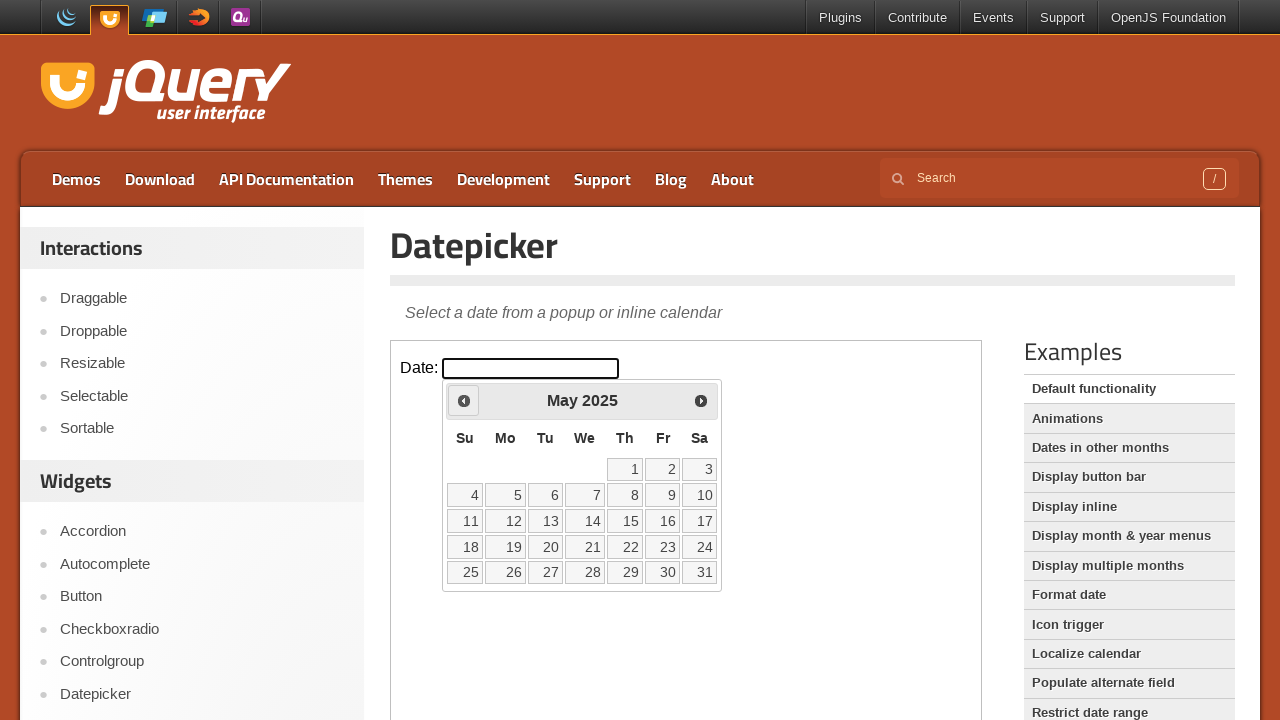

Clicked previous month button to navigate backwards at (464, 400) on iframe >> nth=0 >> internal:control=enter-frame >> xpath=//span[@class='ui-icon 
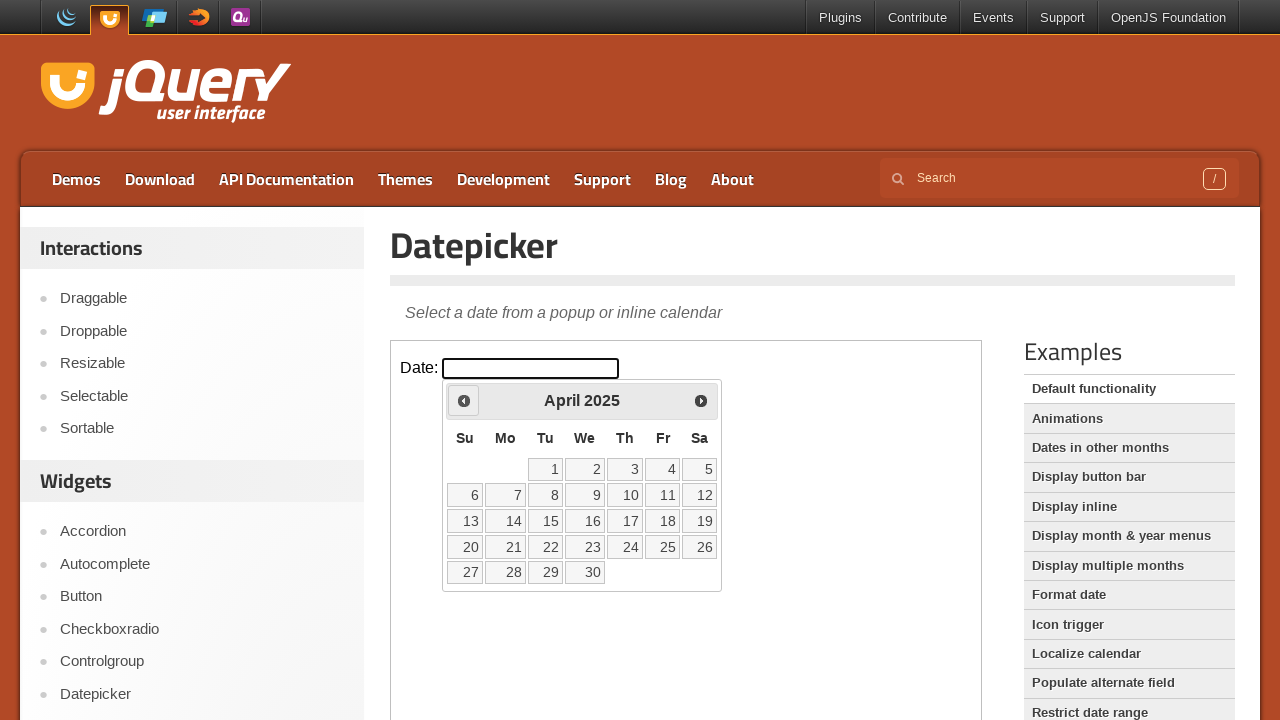

Retrieved current month text: April
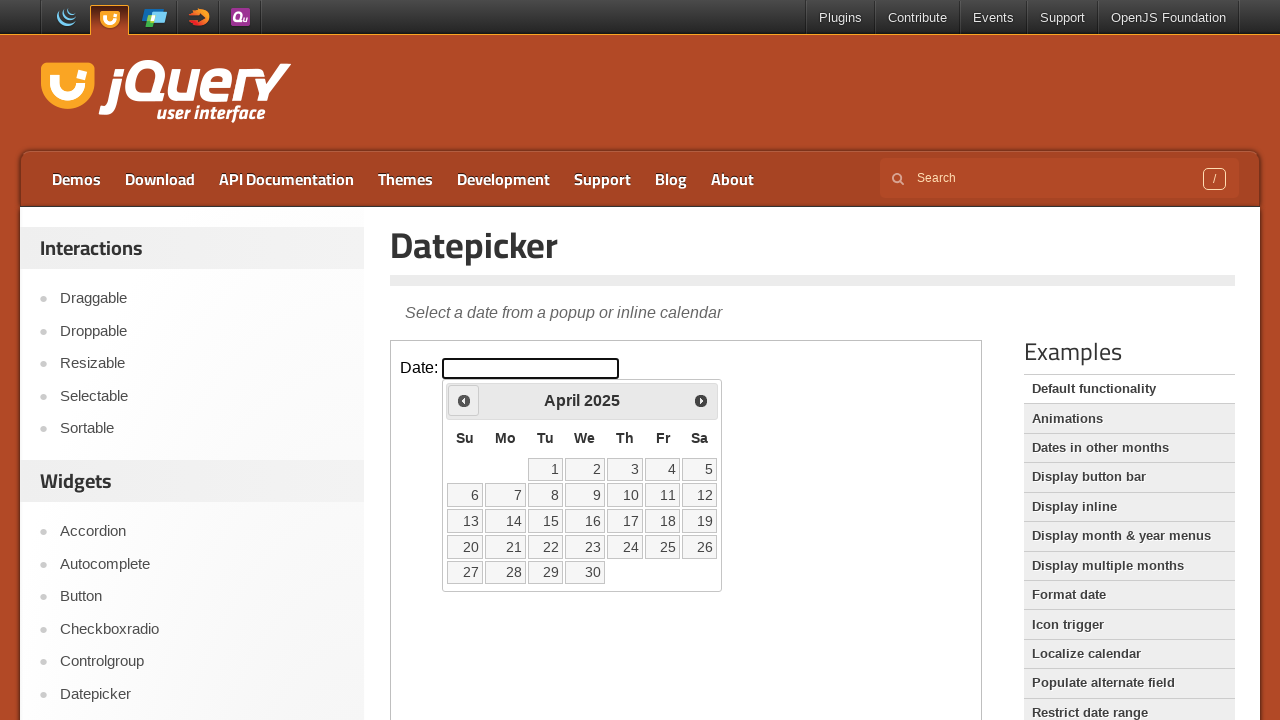

Retrieved current year text: 2025
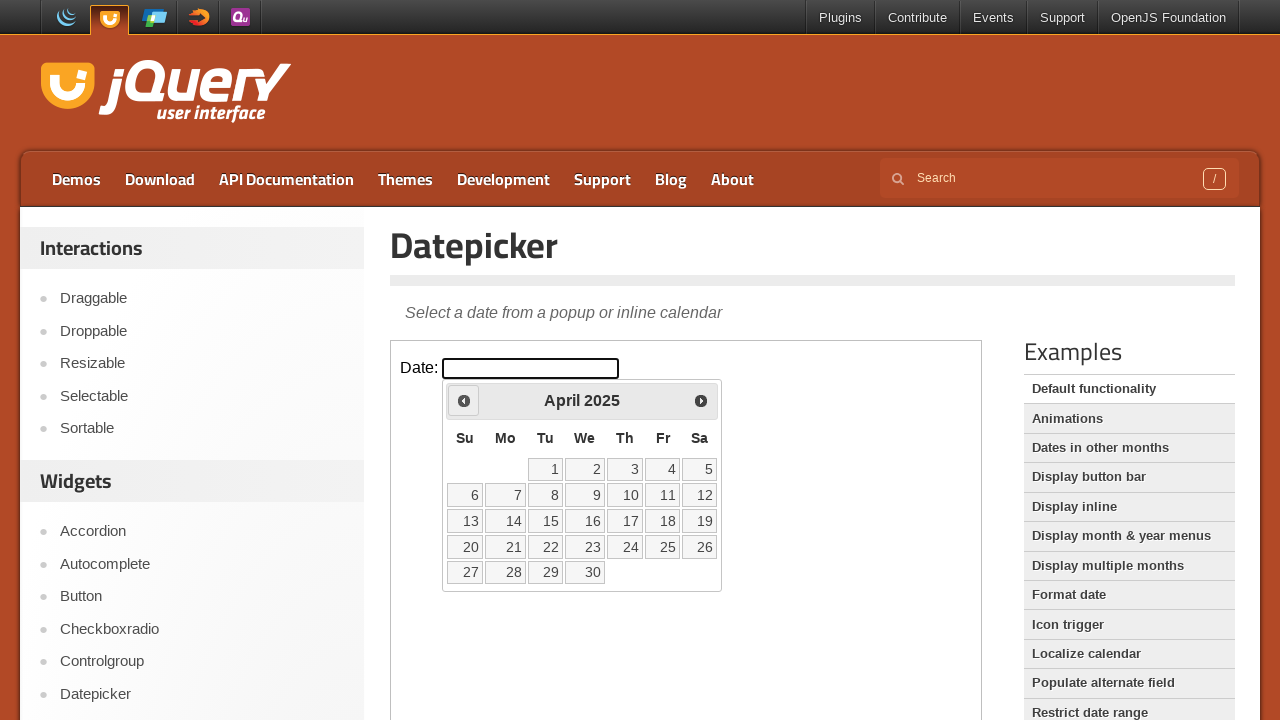

Clicked previous month button to navigate backwards at (464, 400) on iframe >> nth=0 >> internal:control=enter-frame >> xpath=//span[@class='ui-icon 
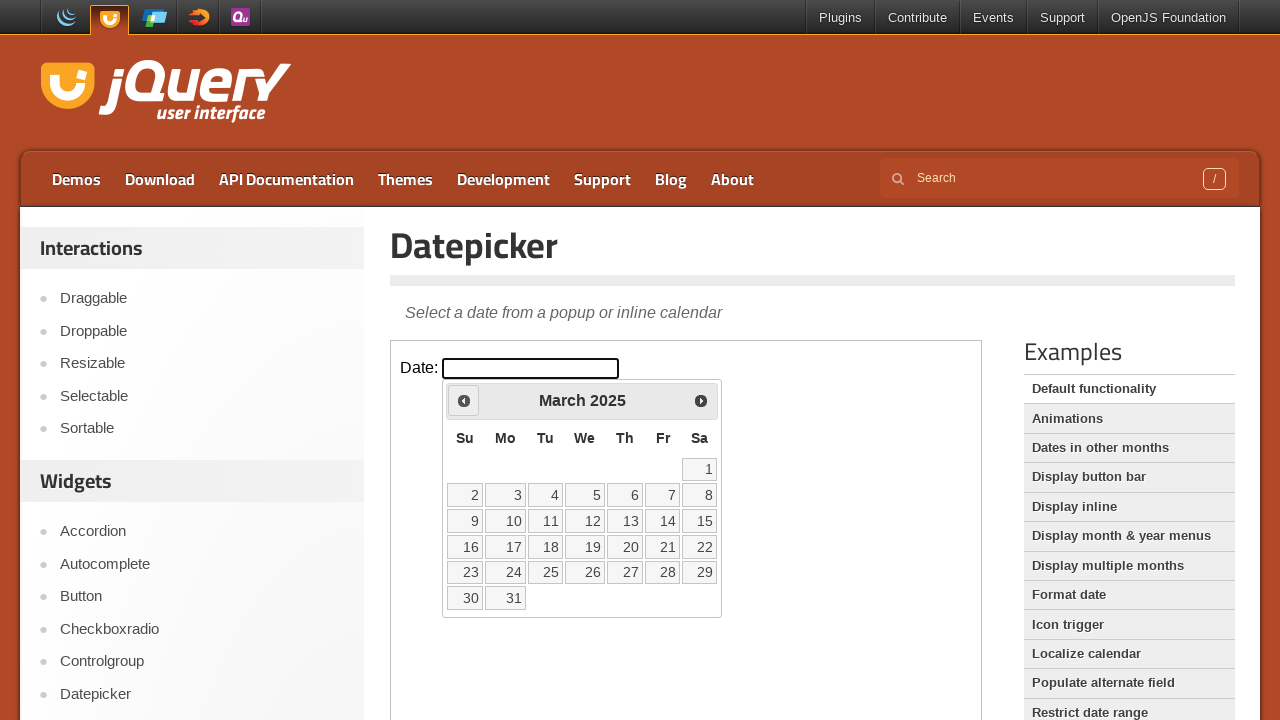

Retrieved current month text: March
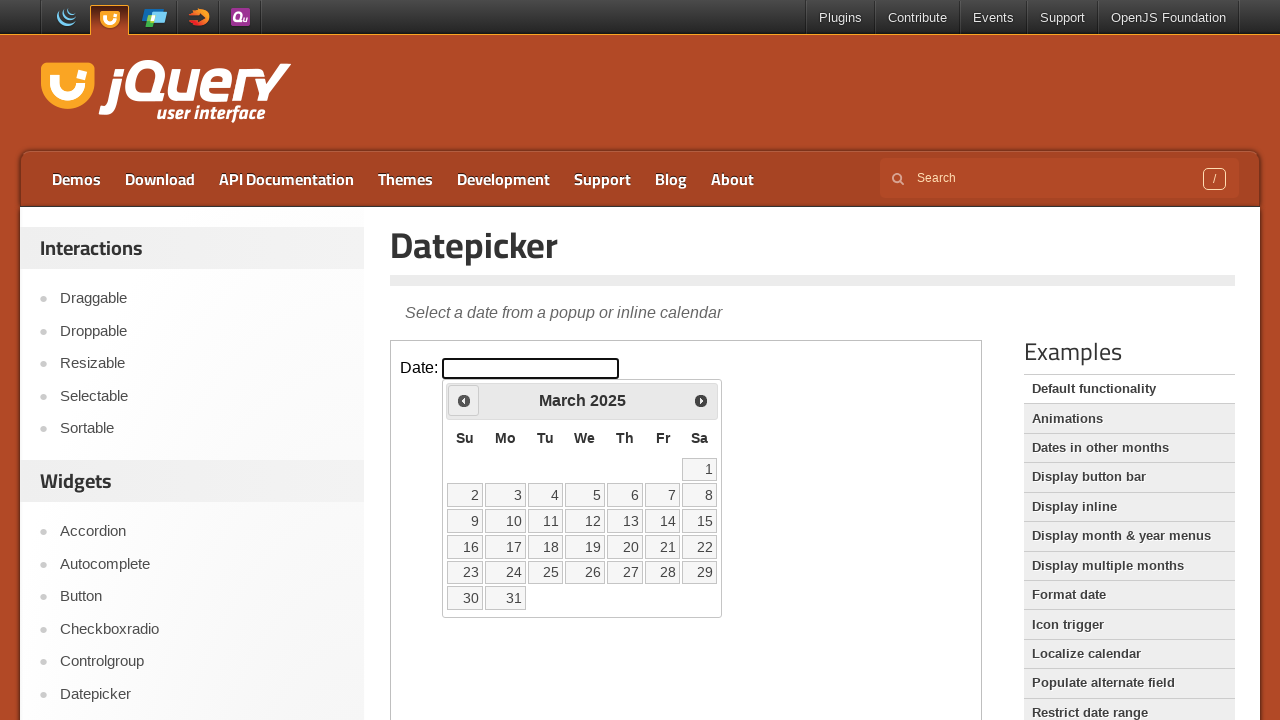

Retrieved current year text: 2025
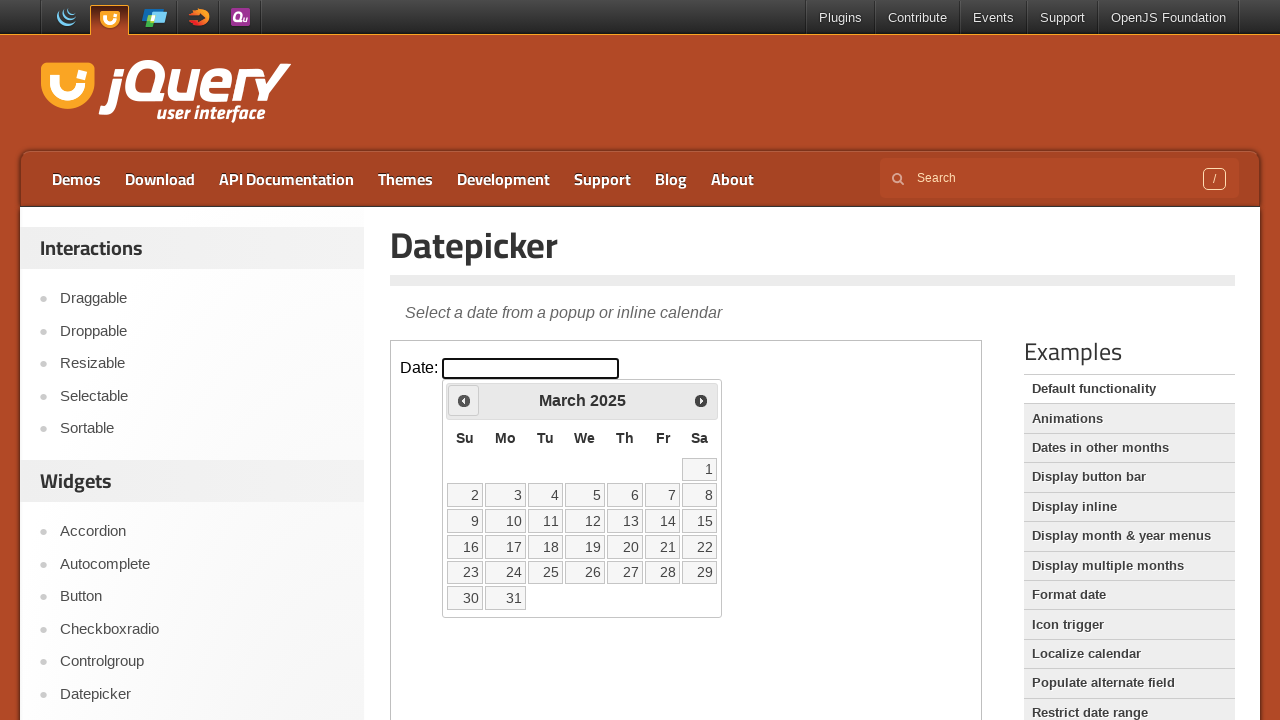

Clicked previous month button to navigate backwards at (464, 400) on iframe >> nth=0 >> internal:control=enter-frame >> xpath=//span[@class='ui-icon 
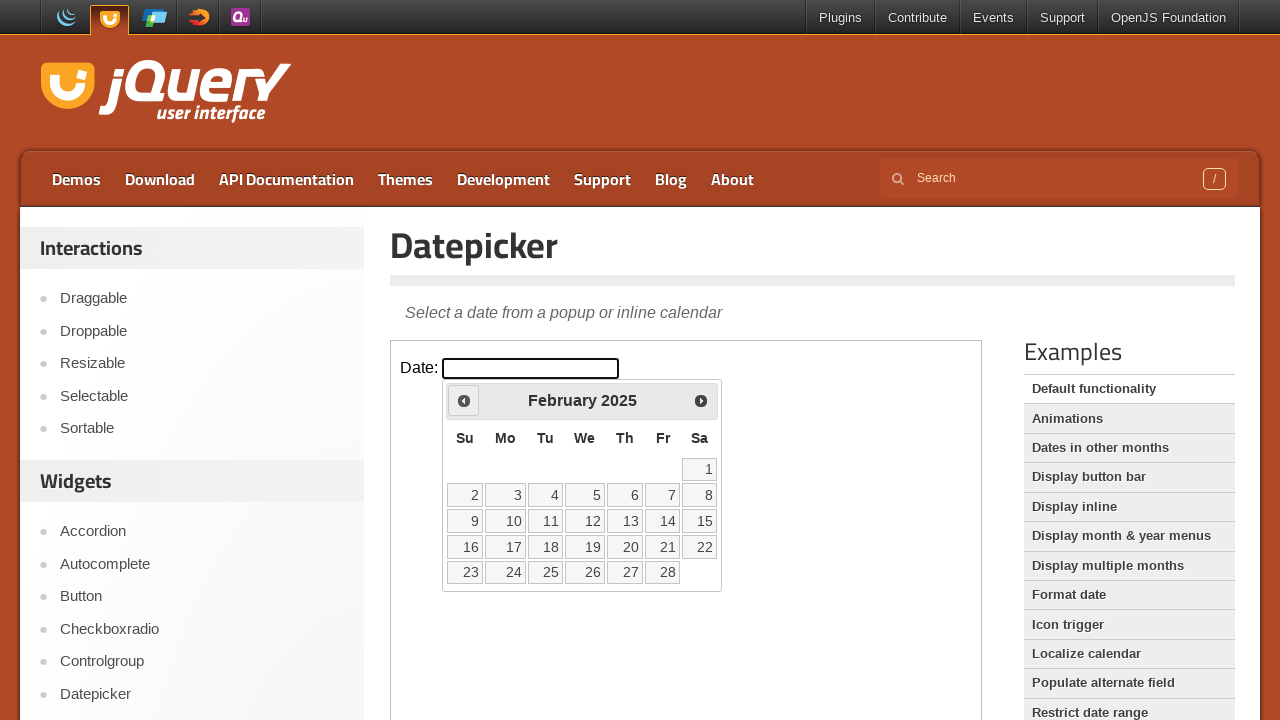

Retrieved current month text: February
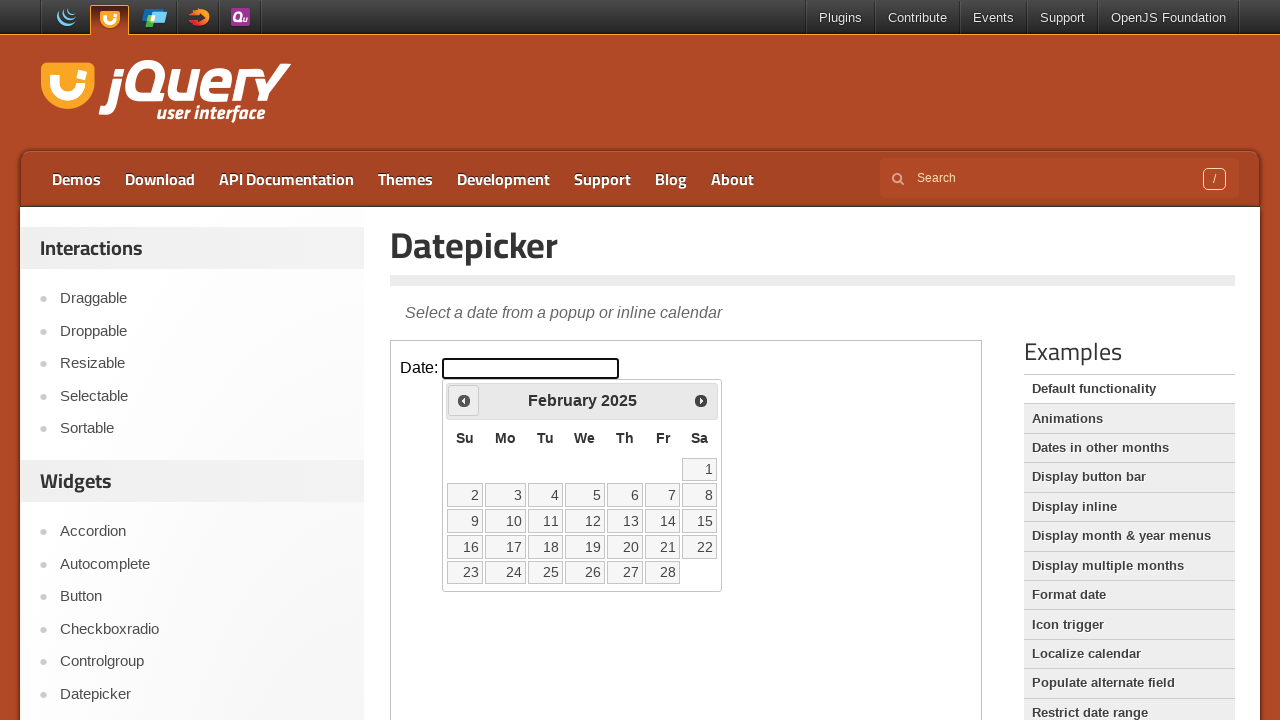

Retrieved current year text: 2025
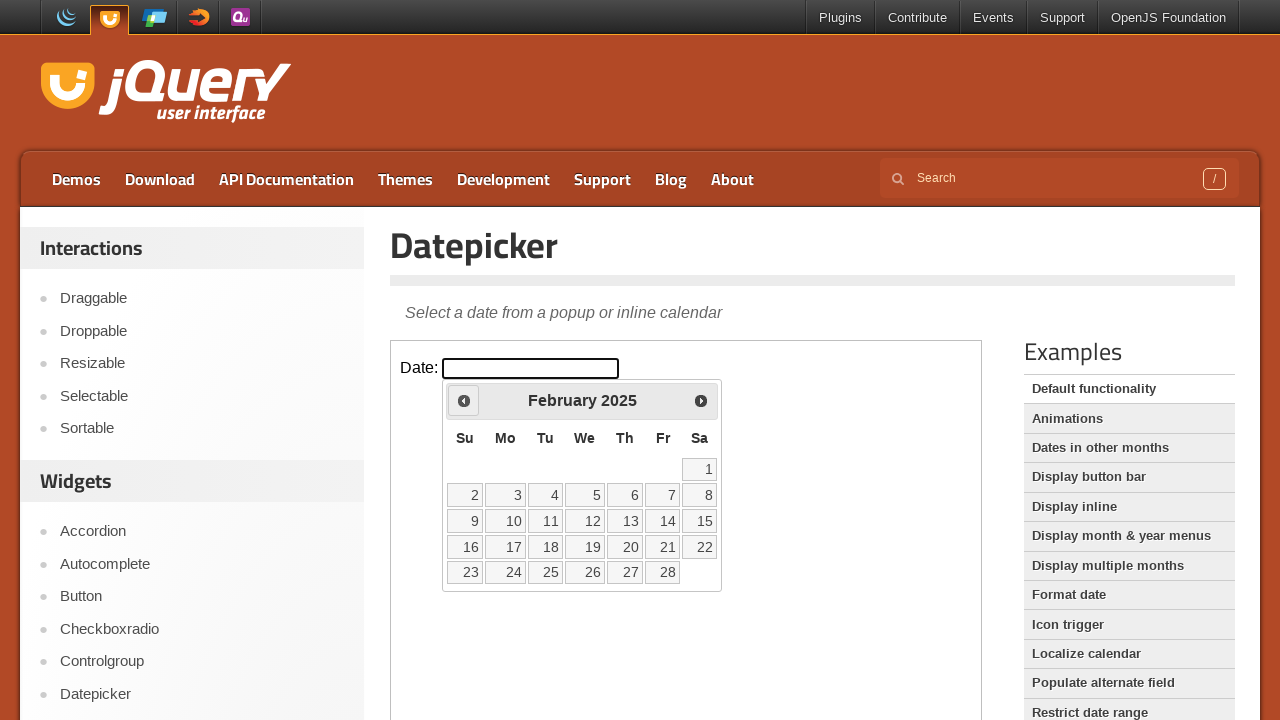

Clicked previous month button to navigate backwards at (464, 400) on iframe >> nth=0 >> internal:control=enter-frame >> xpath=//span[@class='ui-icon 
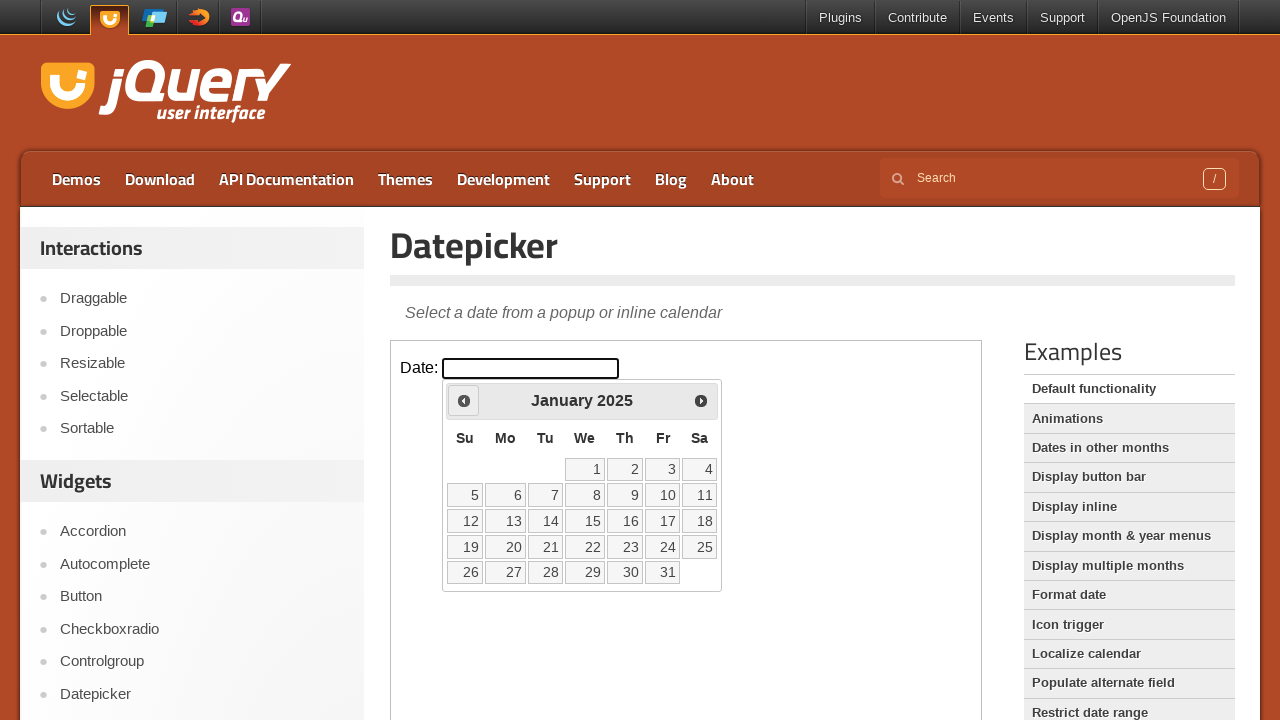

Retrieved current month text: January
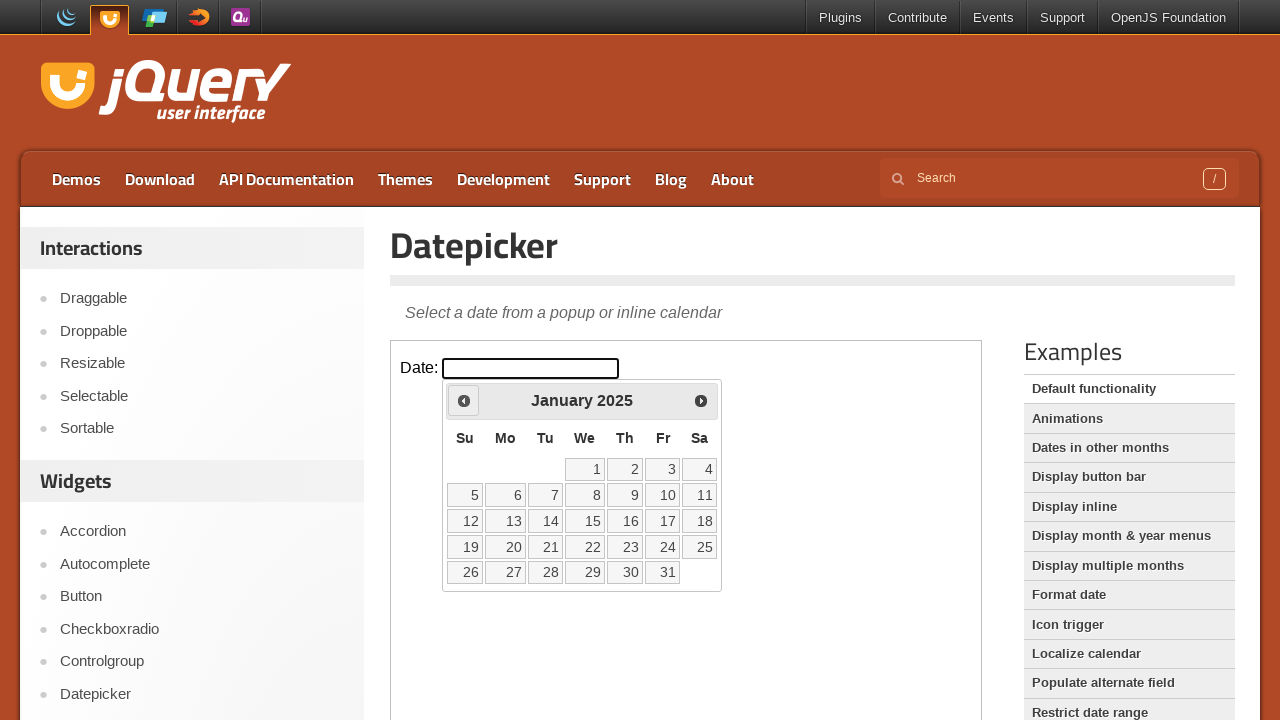

Retrieved current year text: 2025
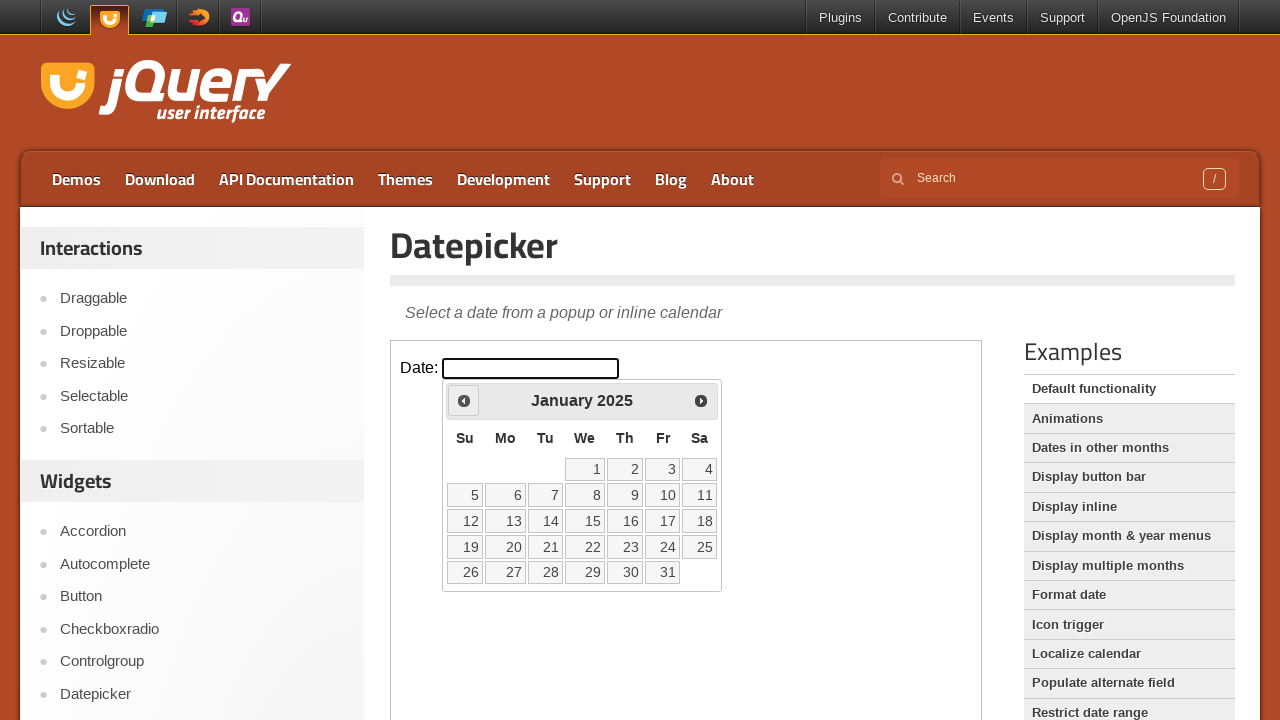

Clicked previous month button to navigate backwards at (464, 400) on iframe >> nth=0 >> internal:control=enter-frame >> xpath=//span[@class='ui-icon 
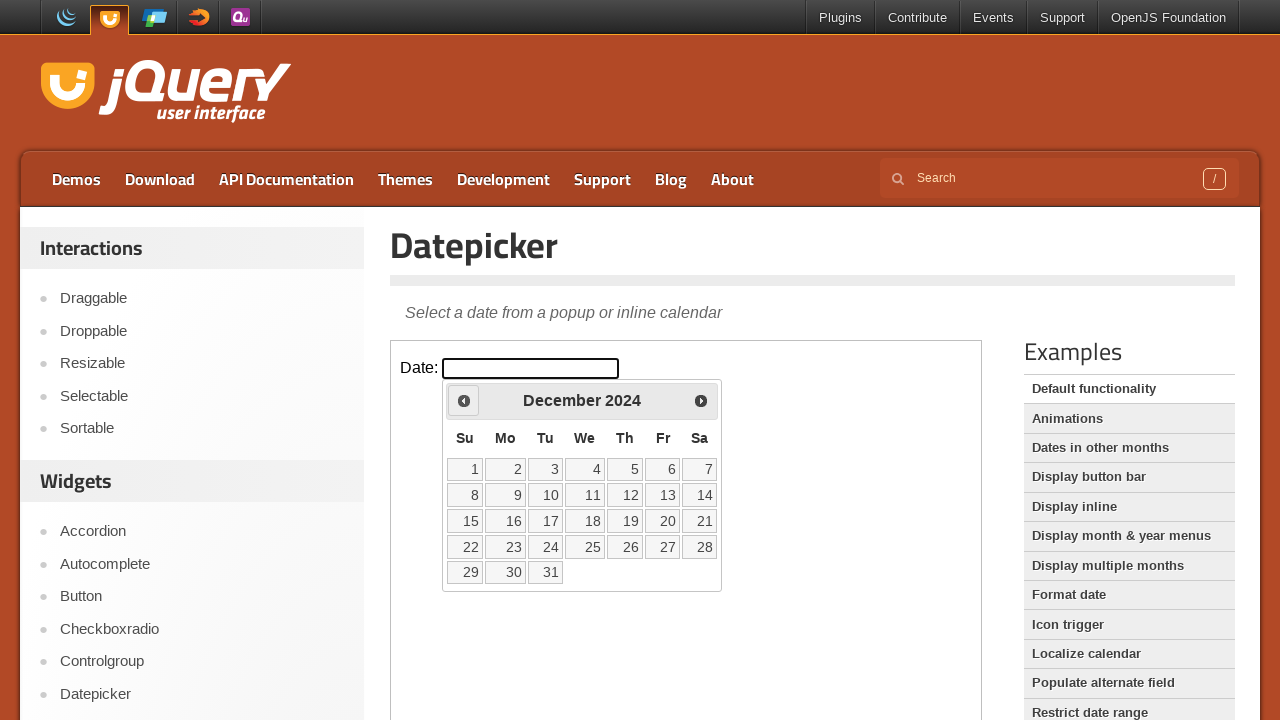

Retrieved current month text: December
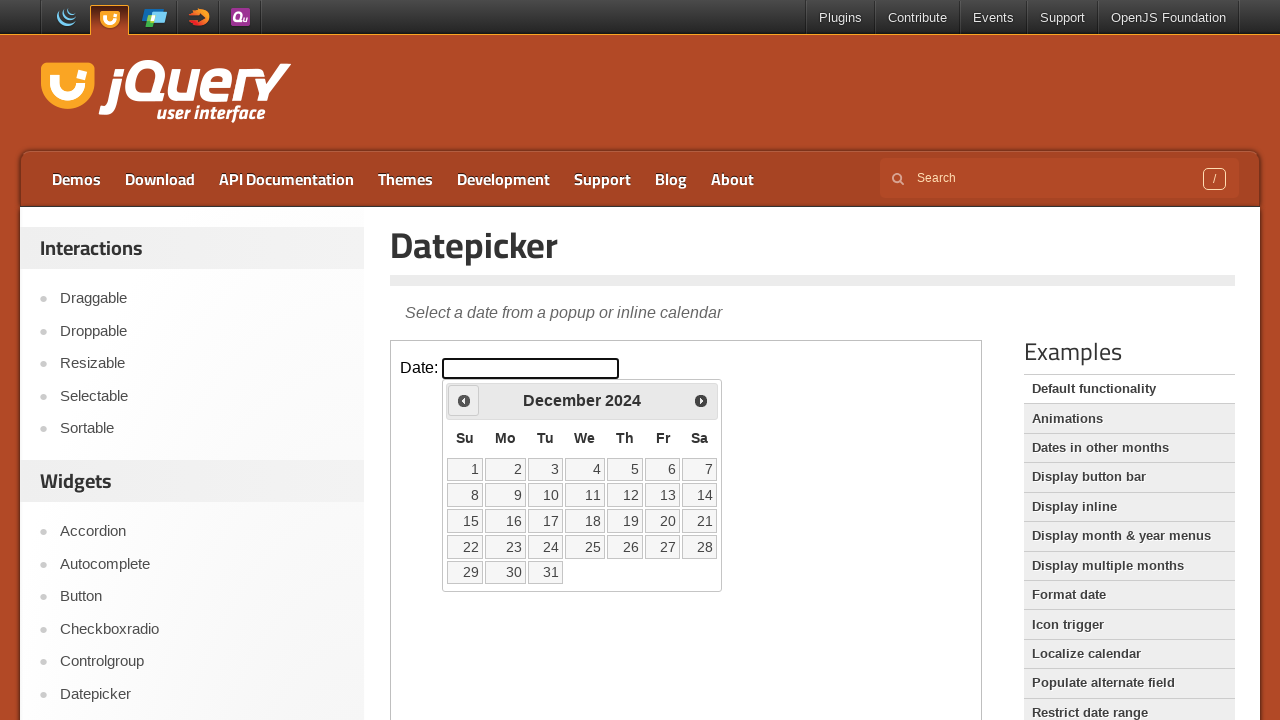

Retrieved current year text: 2024
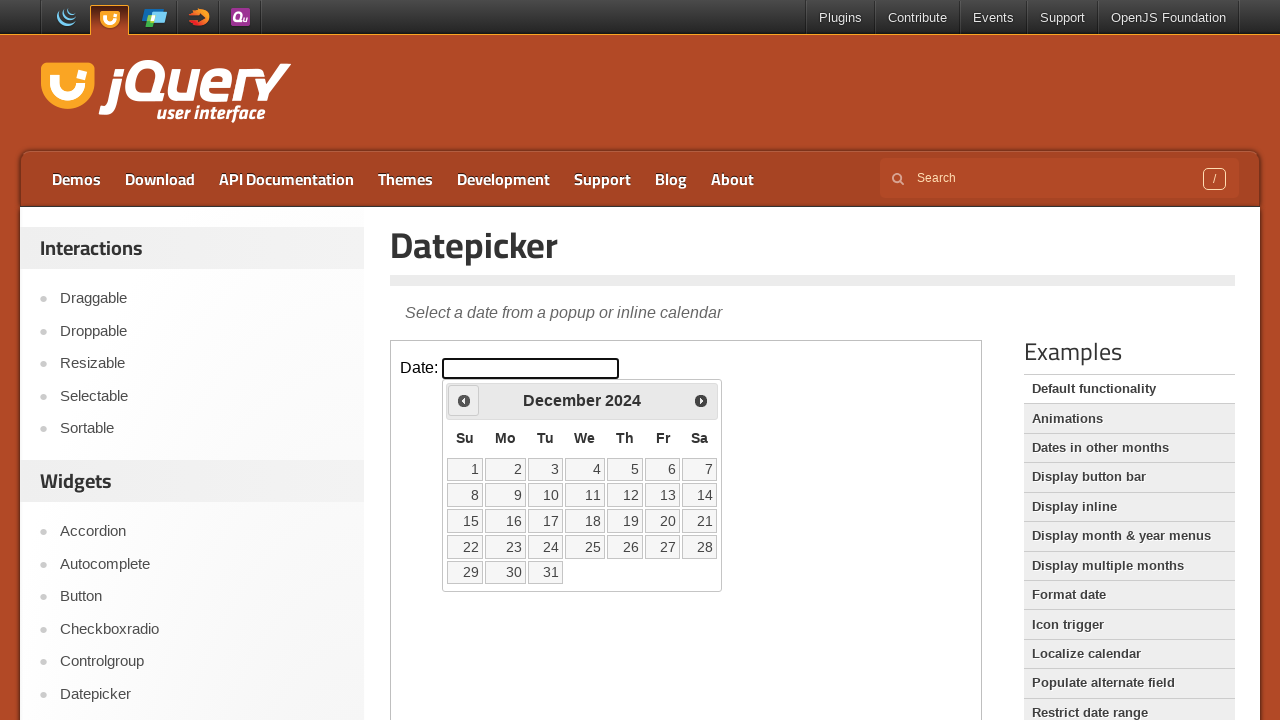

Clicked previous month button to navigate backwards at (464, 400) on iframe >> nth=0 >> internal:control=enter-frame >> xpath=//span[@class='ui-icon 
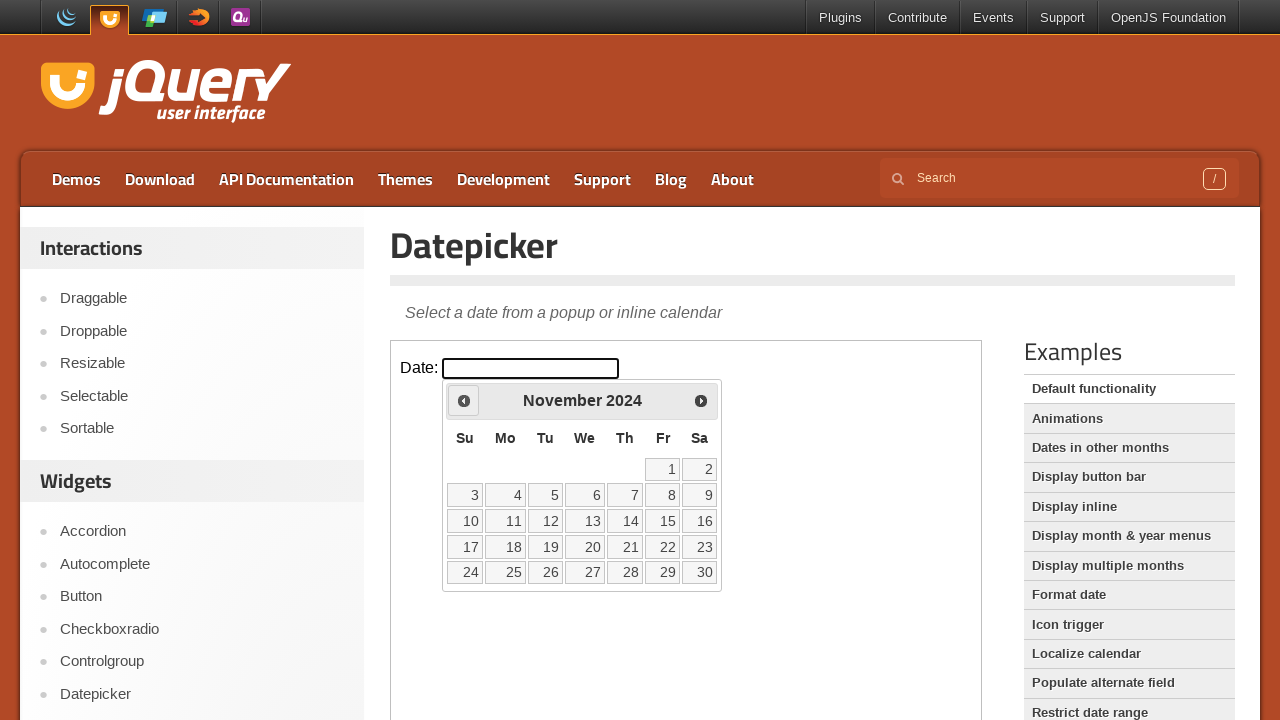

Retrieved current month text: November
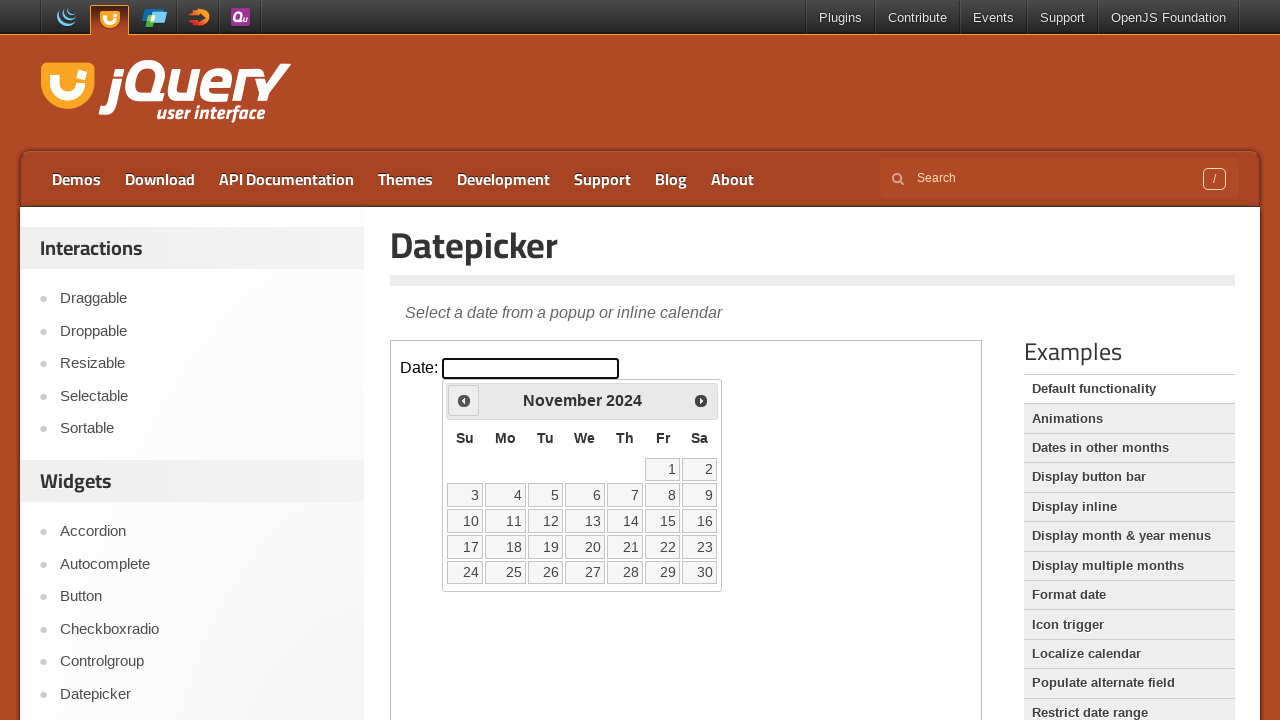

Retrieved current year text: 2024
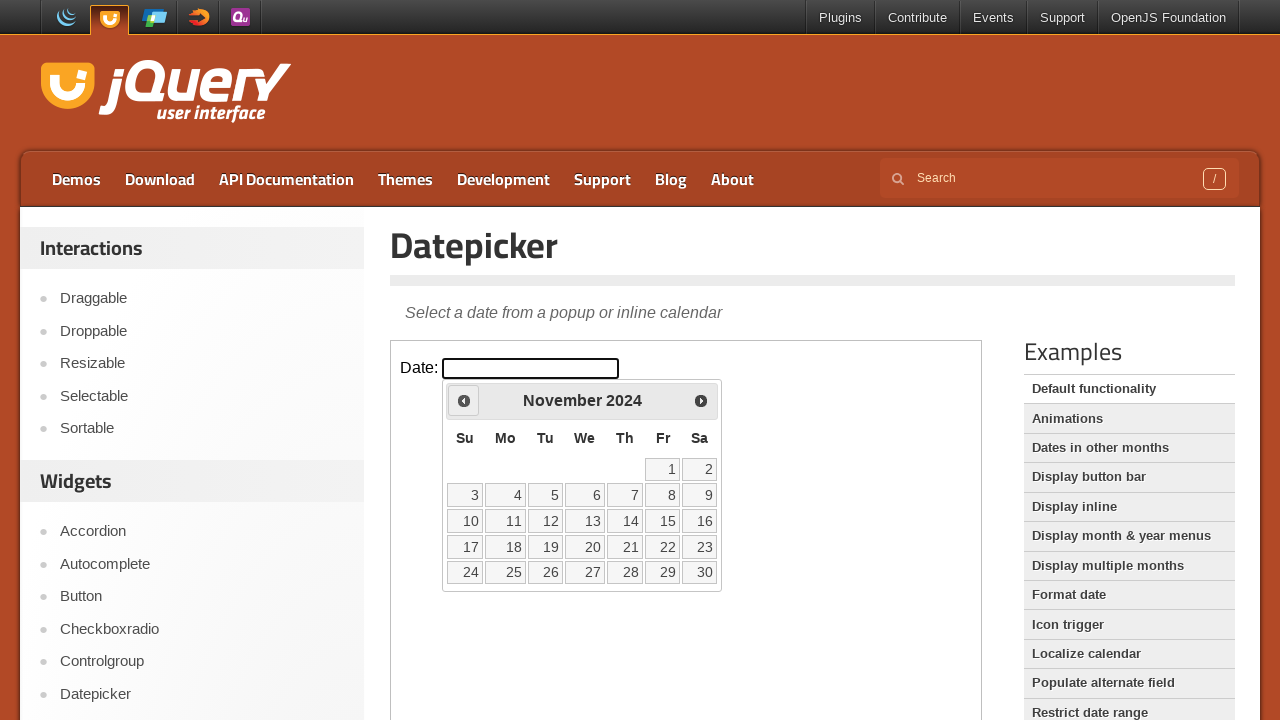

Clicked previous month button to navigate backwards at (464, 400) on iframe >> nth=0 >> internal:control=enter-frame >> xpath=//span[@class='ui-icon 
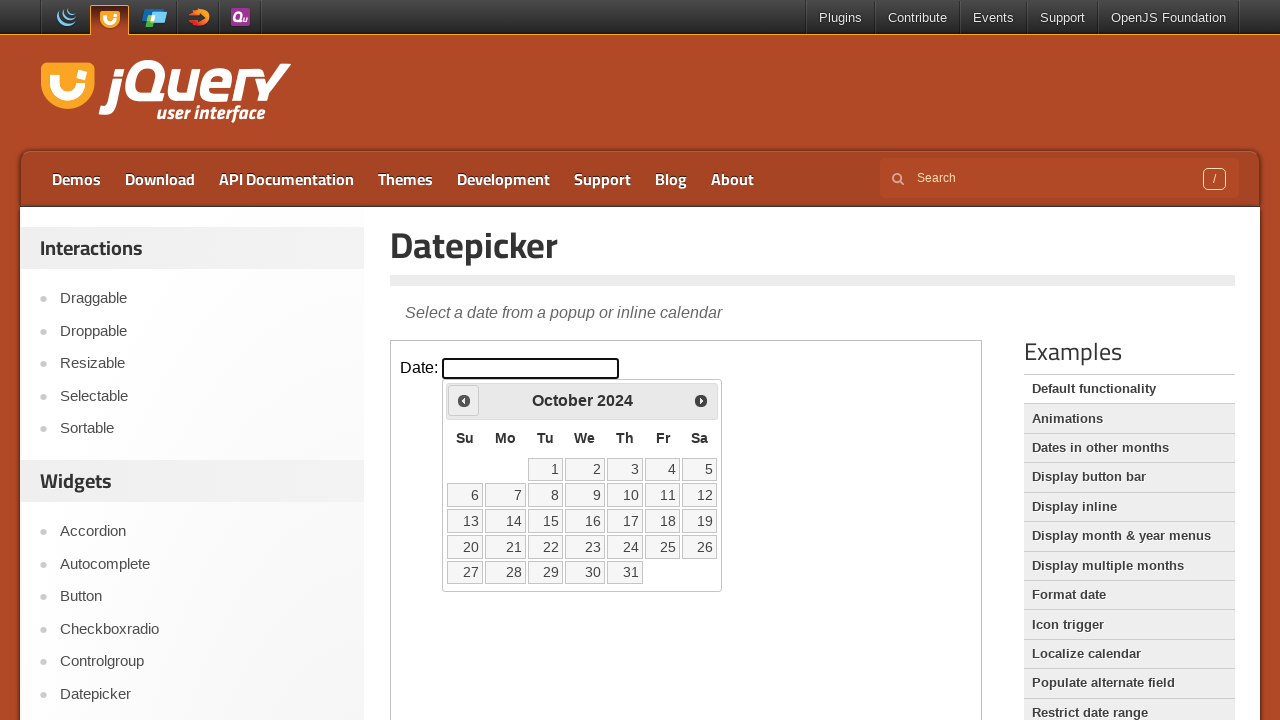

Retrieved current month text: October
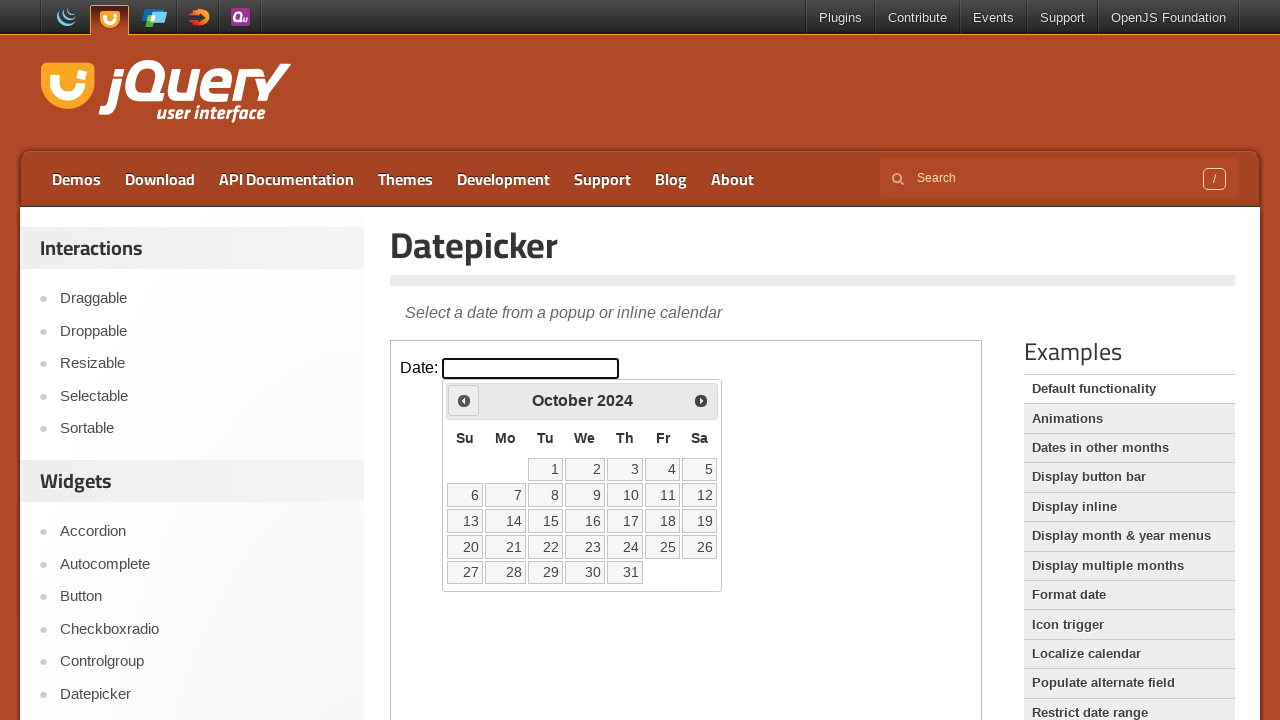

Retrieved current year text: 2024
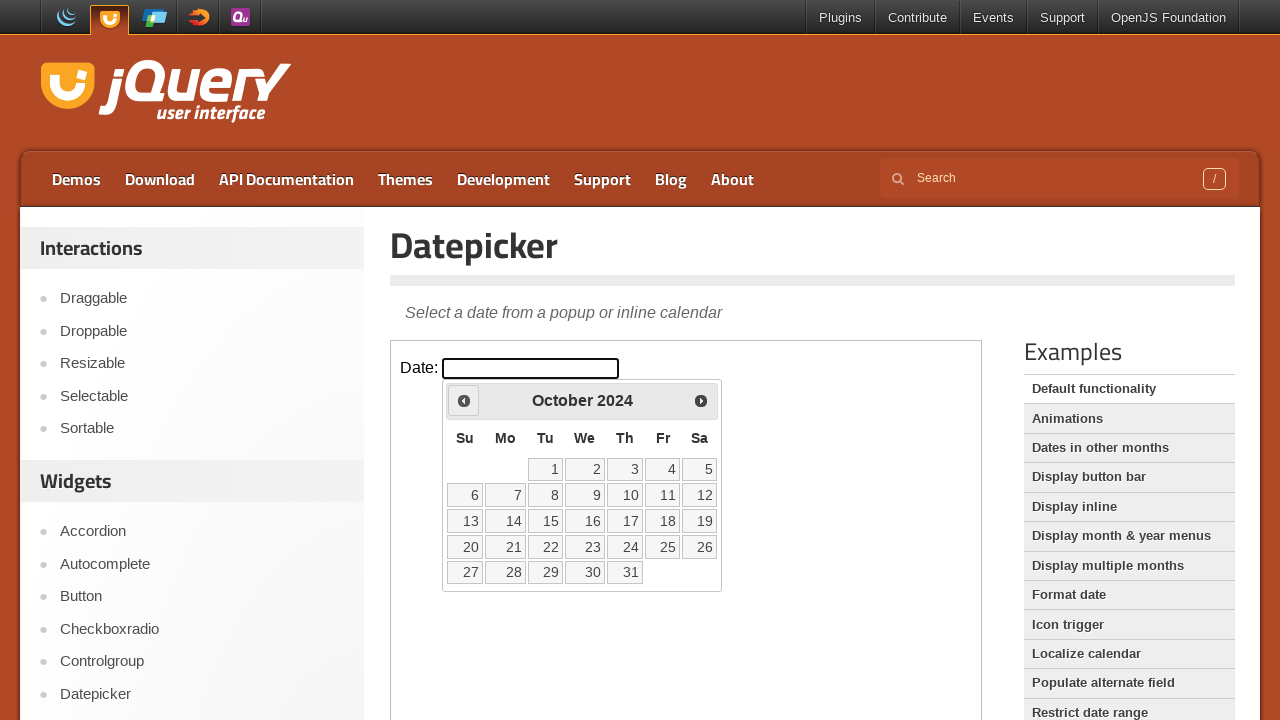

Clicked previous month button to navigate backwards at (464, 400) on iframe >> nth=0 >> internal:control=enter-frame >> xpath=//span[@class='ui-icon 
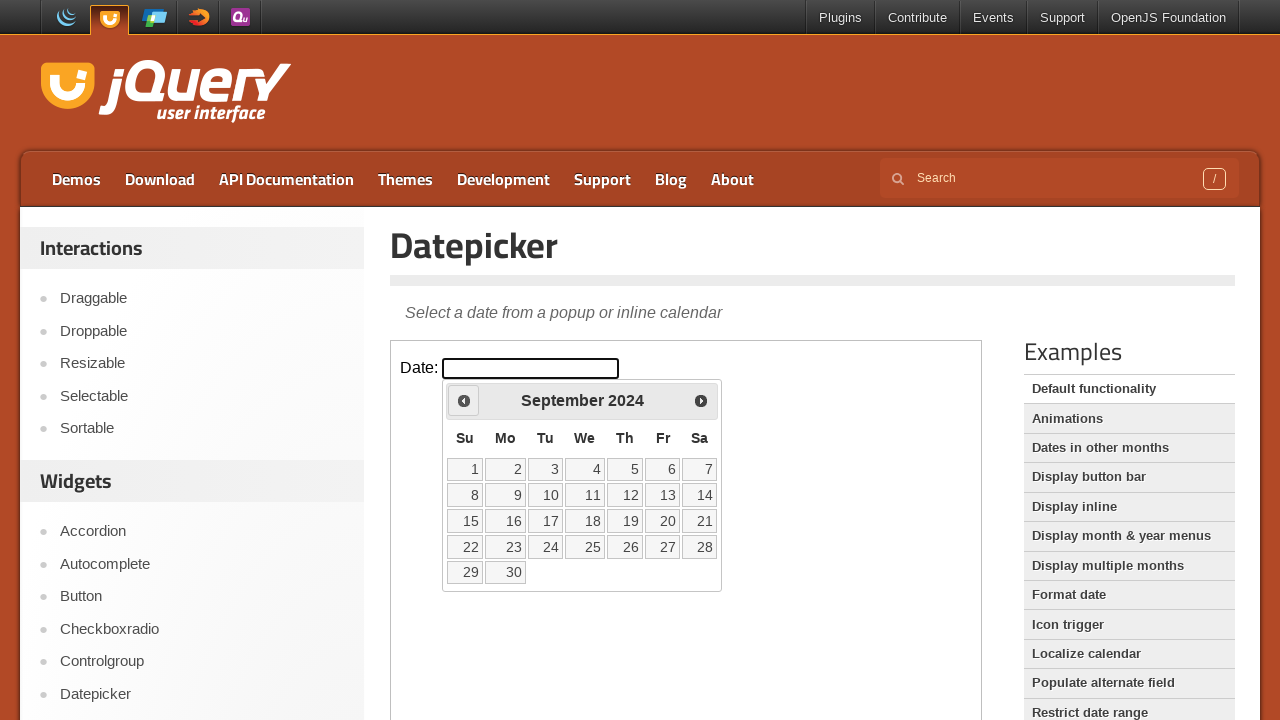

Retrieved current month text: September
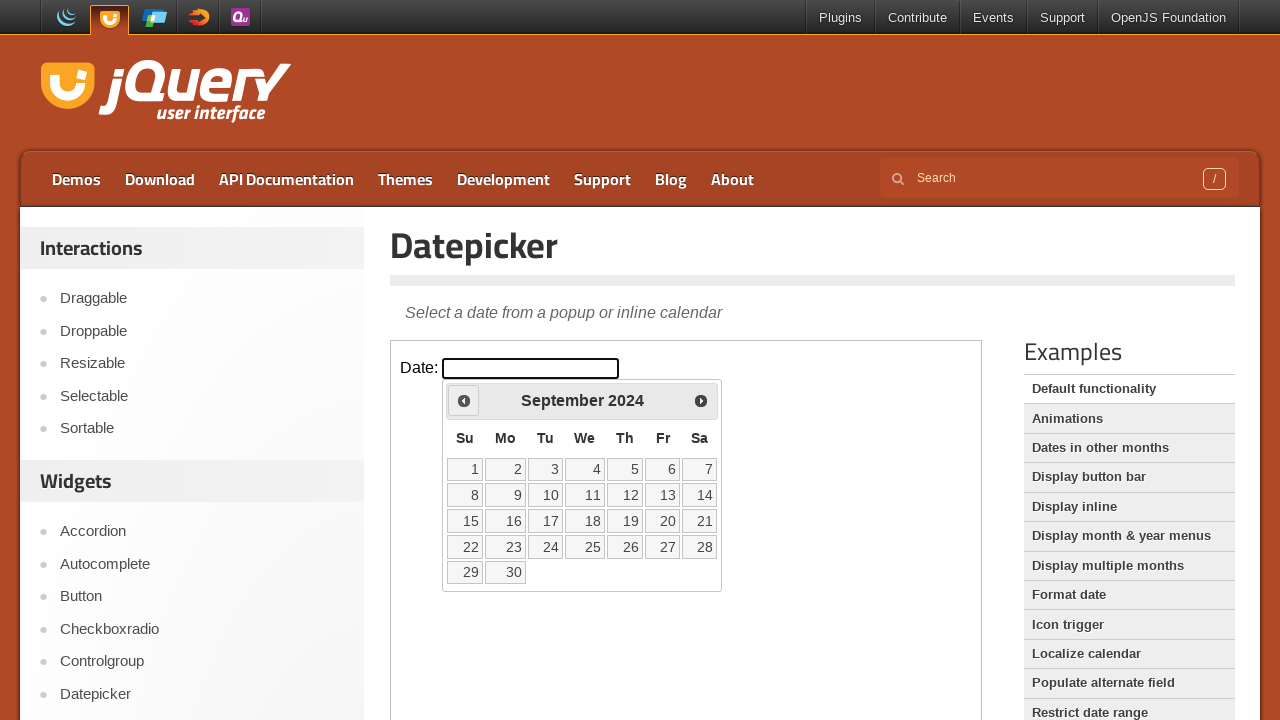

Retrieved current year text: 2024
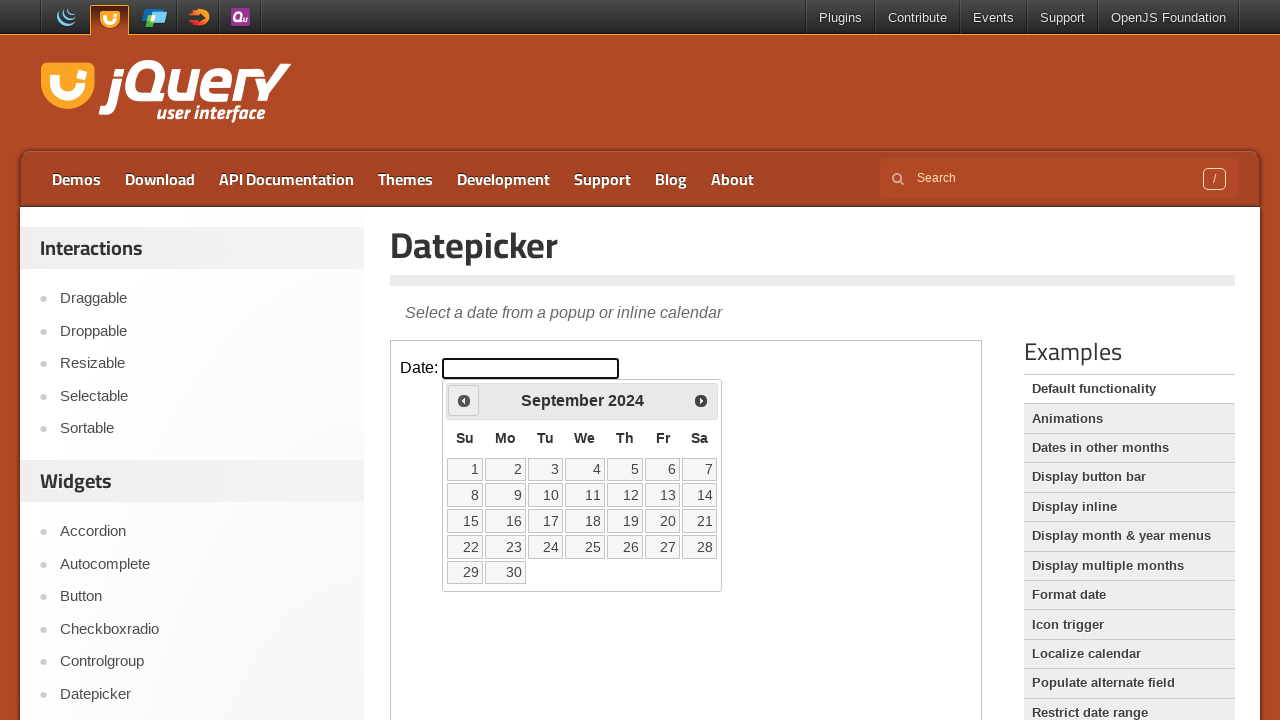

Clicked previous month button to navigate backwards at (464, 400) on iframe >> nth=0 >> internal:control=enter-frame >> xpath=//span[@class='ui-icon 
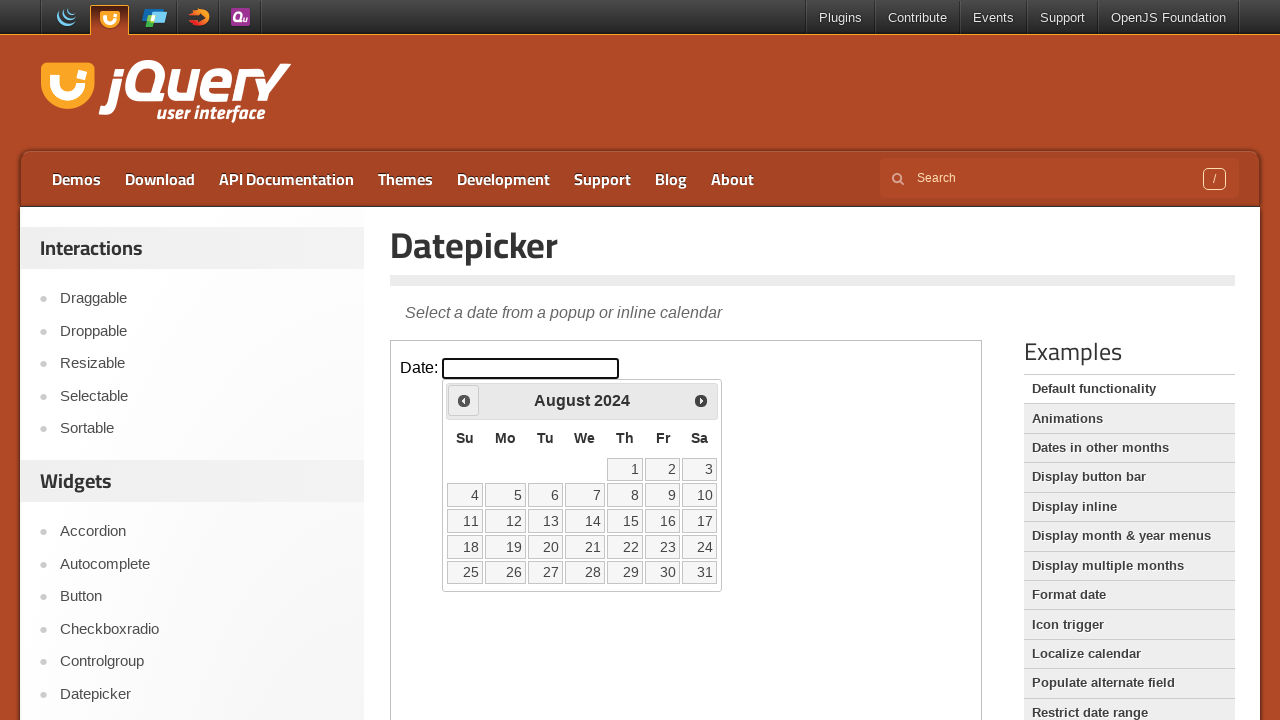

Retrieved current month text: August
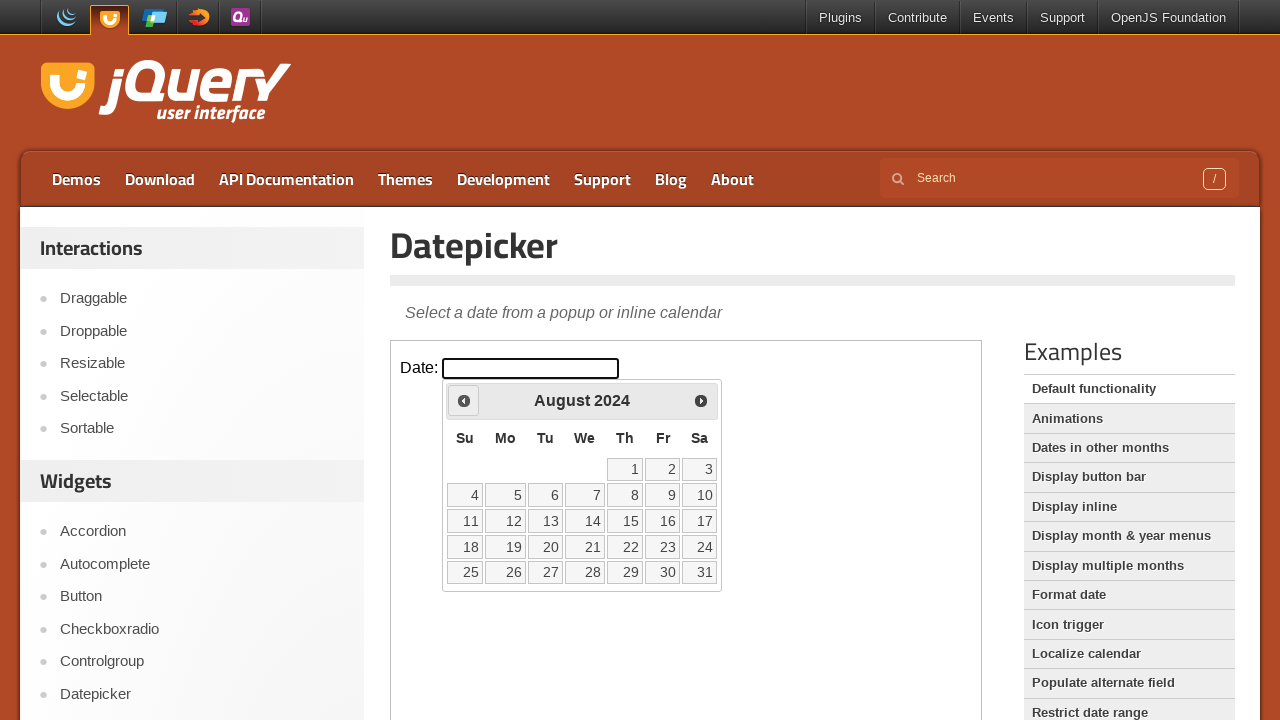

Retrieved current year text: 2024
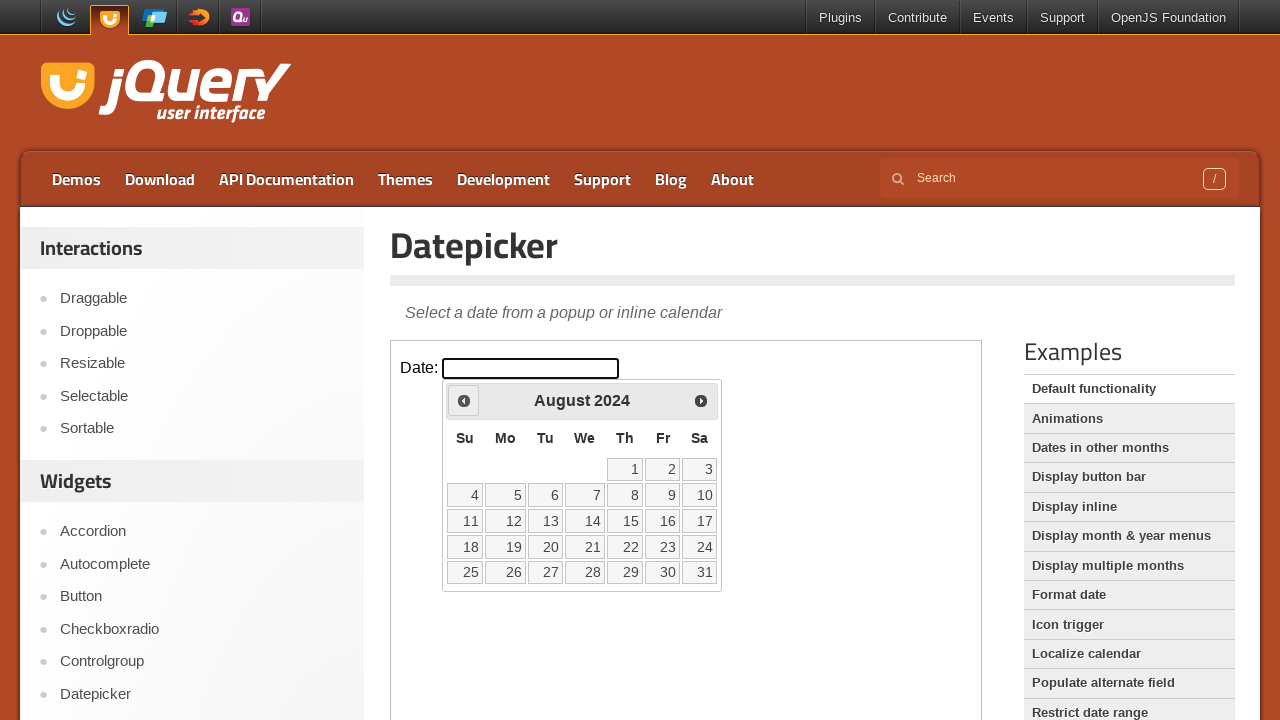

Clicked previous month button to navigate backwards at (464, 400) on iframe >> nth=0 >> internal:control=enter-frame >> xpath=//span[@class='ui-icon 
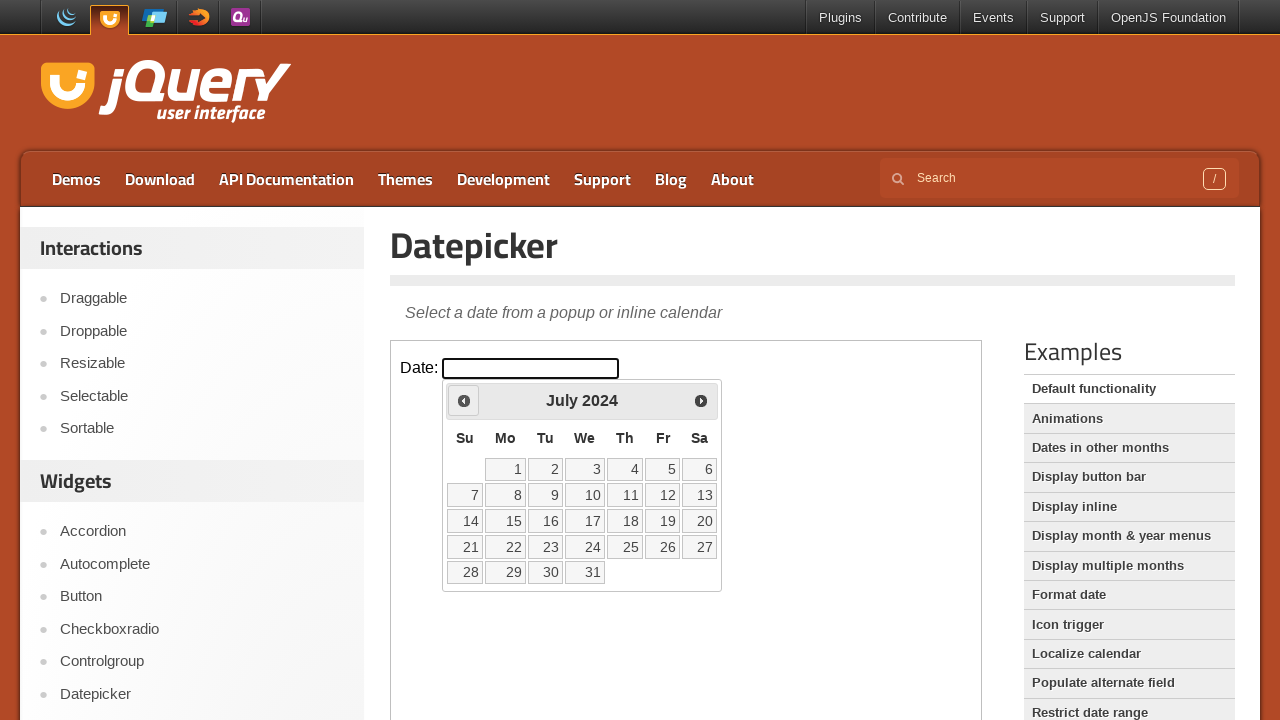

Retrieved current month text: July
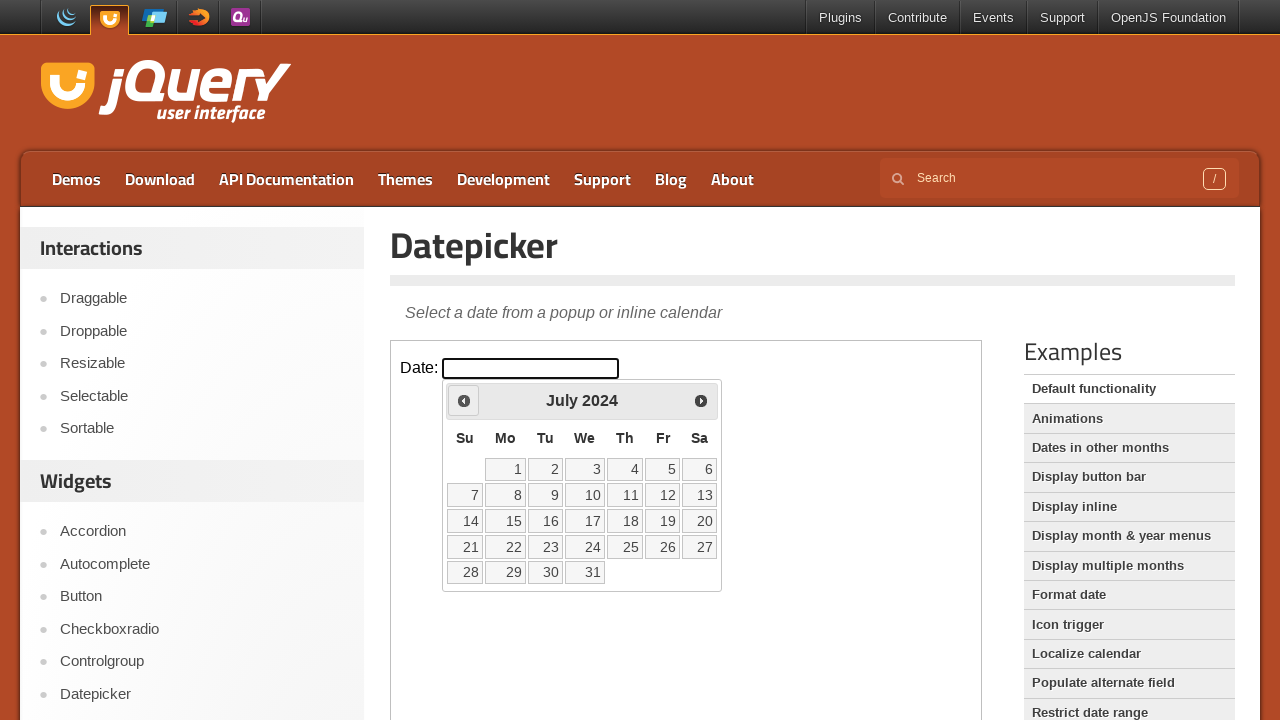

Retrieved current year text: 2024
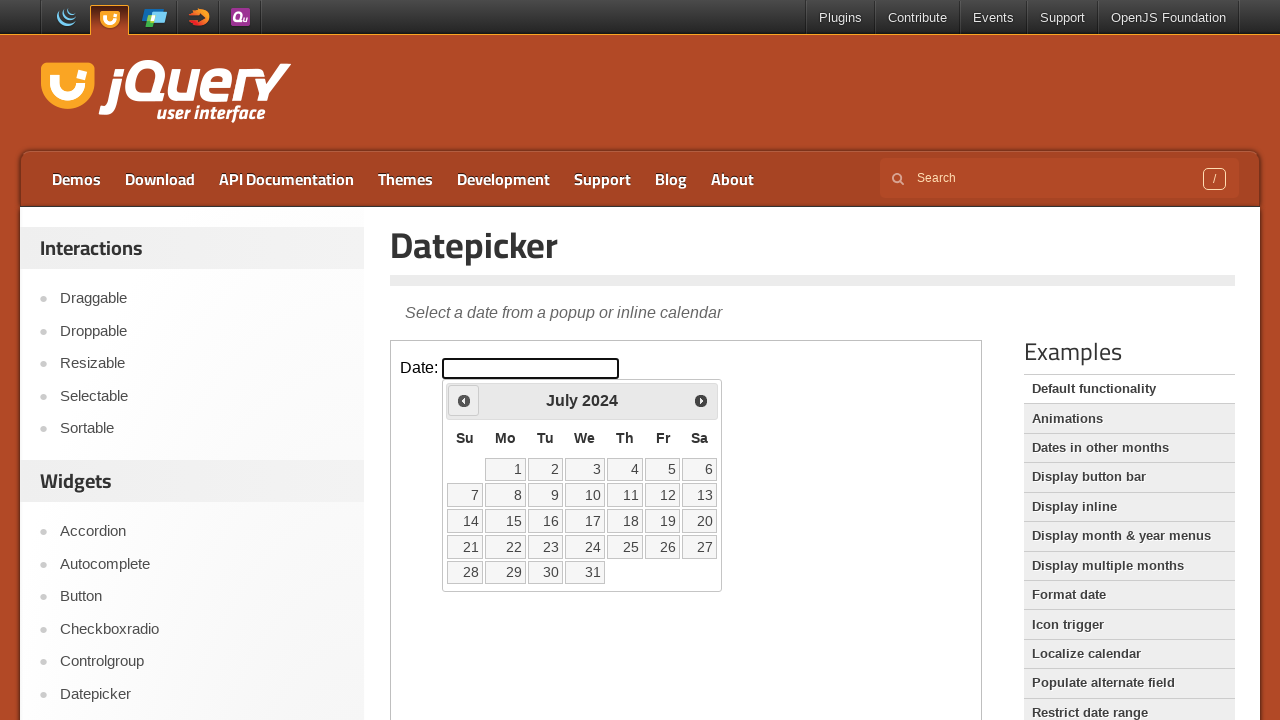

Clicked previous month button to navigate backwards at (464, 400) on iframe >> nth=0 >> internal:control=enter-frame >> xpath=//span[@class='ui-icon 
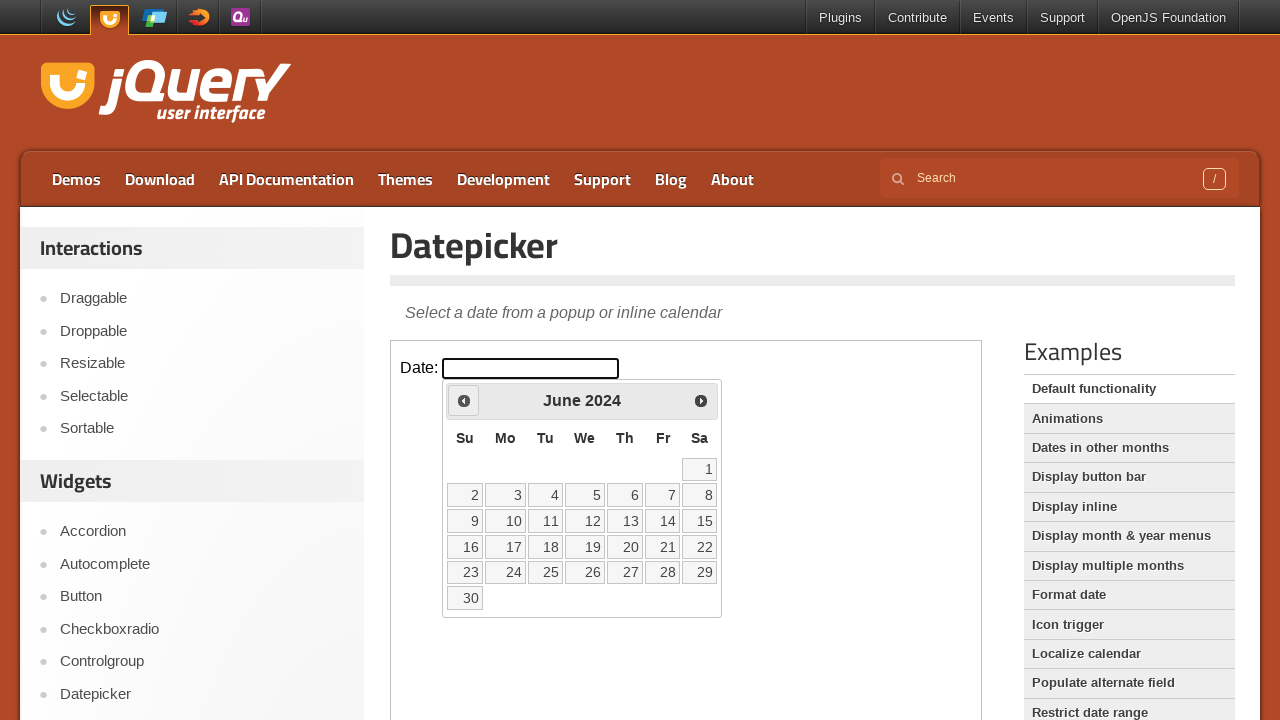

Retrieved current month text: June
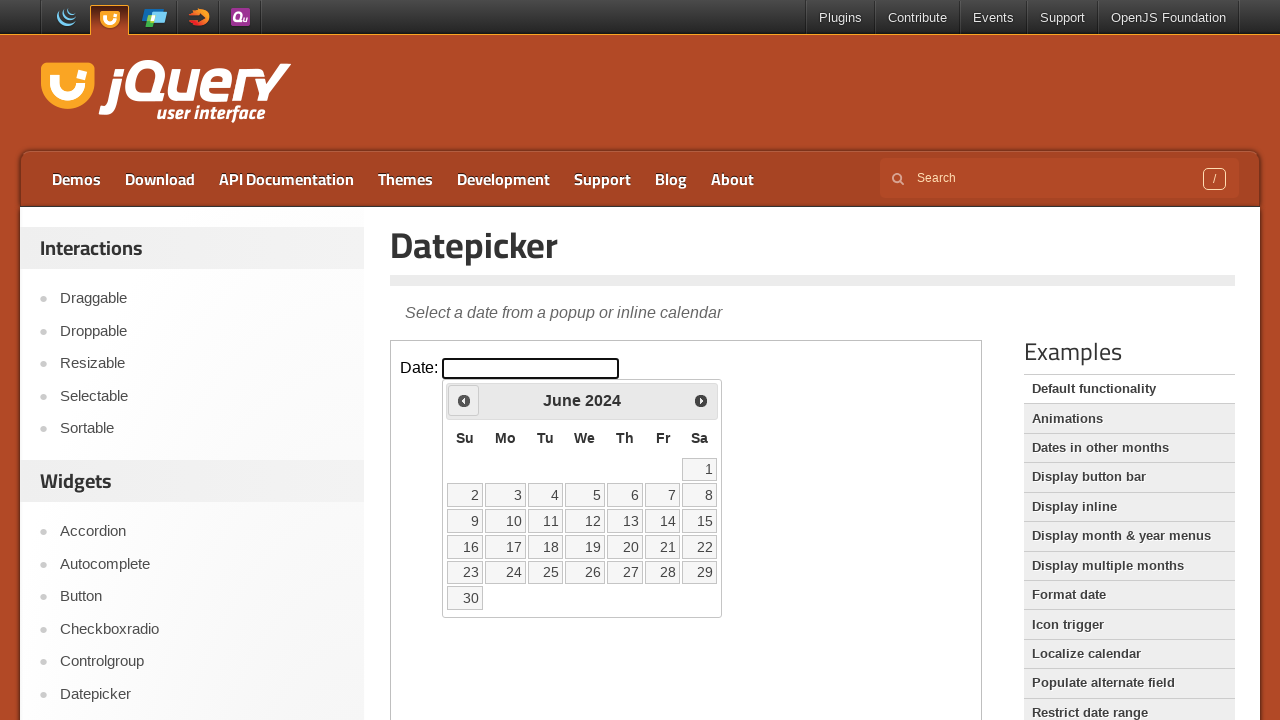

Retrieved current year text: 2024
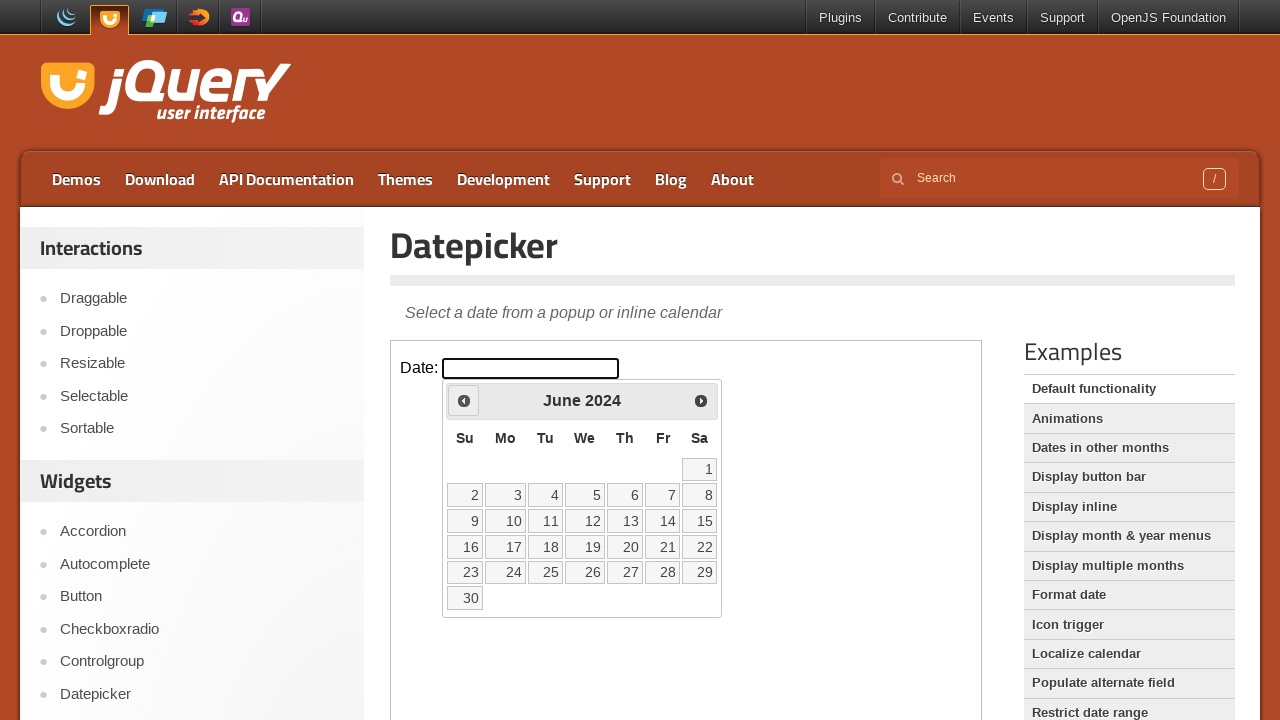

Clicked previous month button to navigate backwards at (464, 400) on iframe >> nth=0 >> internal:control=enter-frame >> xpath=//span[@class='ui-icon 
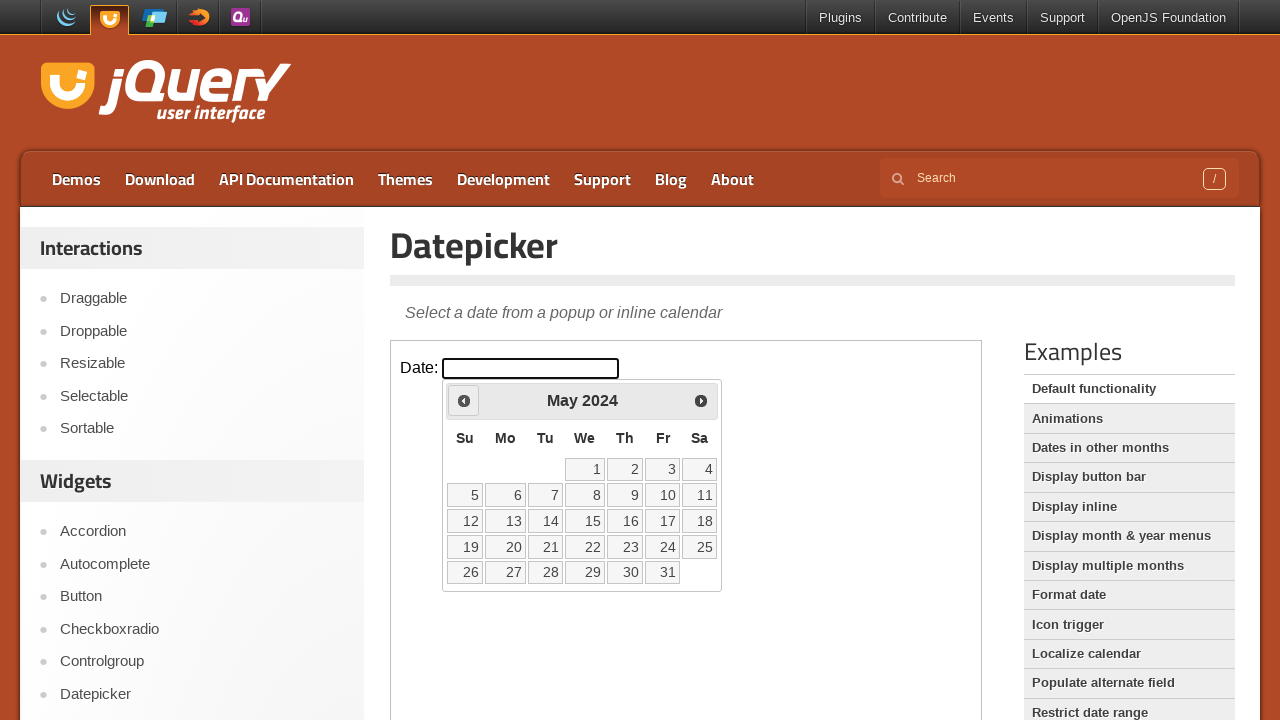

Retrieved current month text: May
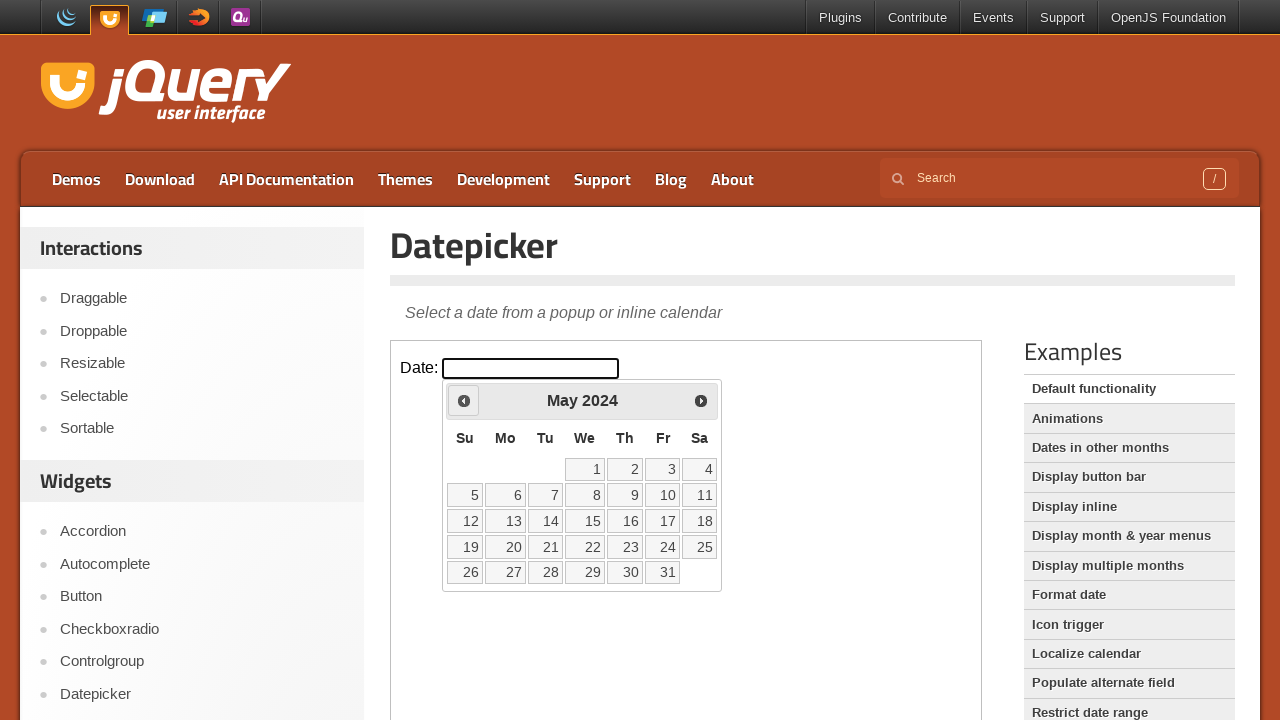

Retrieved current year text: 2024
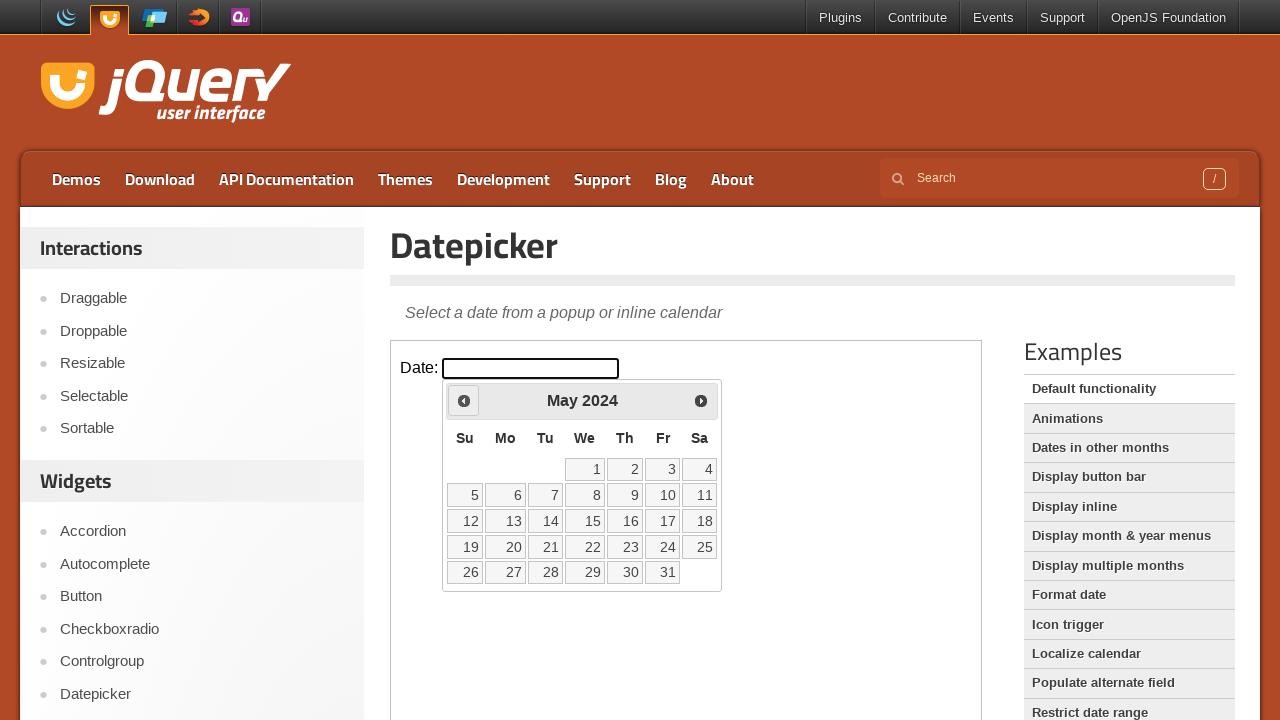

Clicked previous month button to navigate backwards at (464, 400) on iframe >> nth=0 >> internal:control=enter-frame >> xpath=//span[@class='ui-icon 
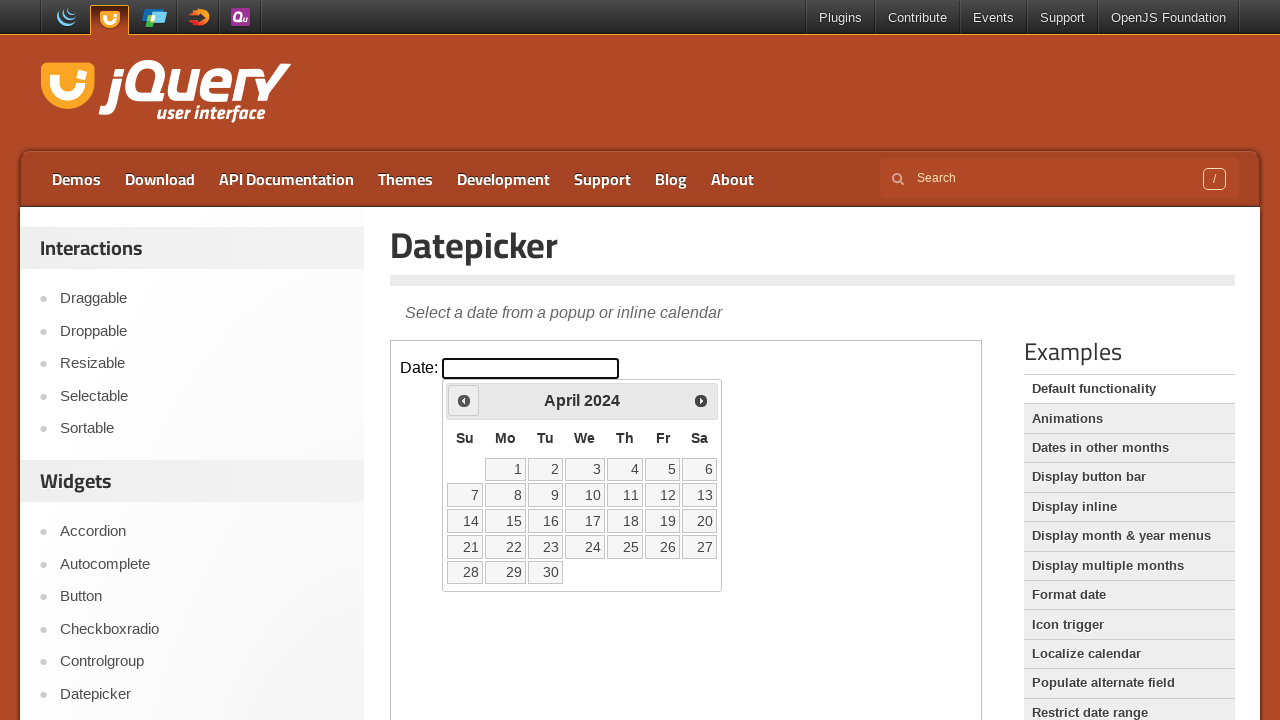

Retrieved current month text: April
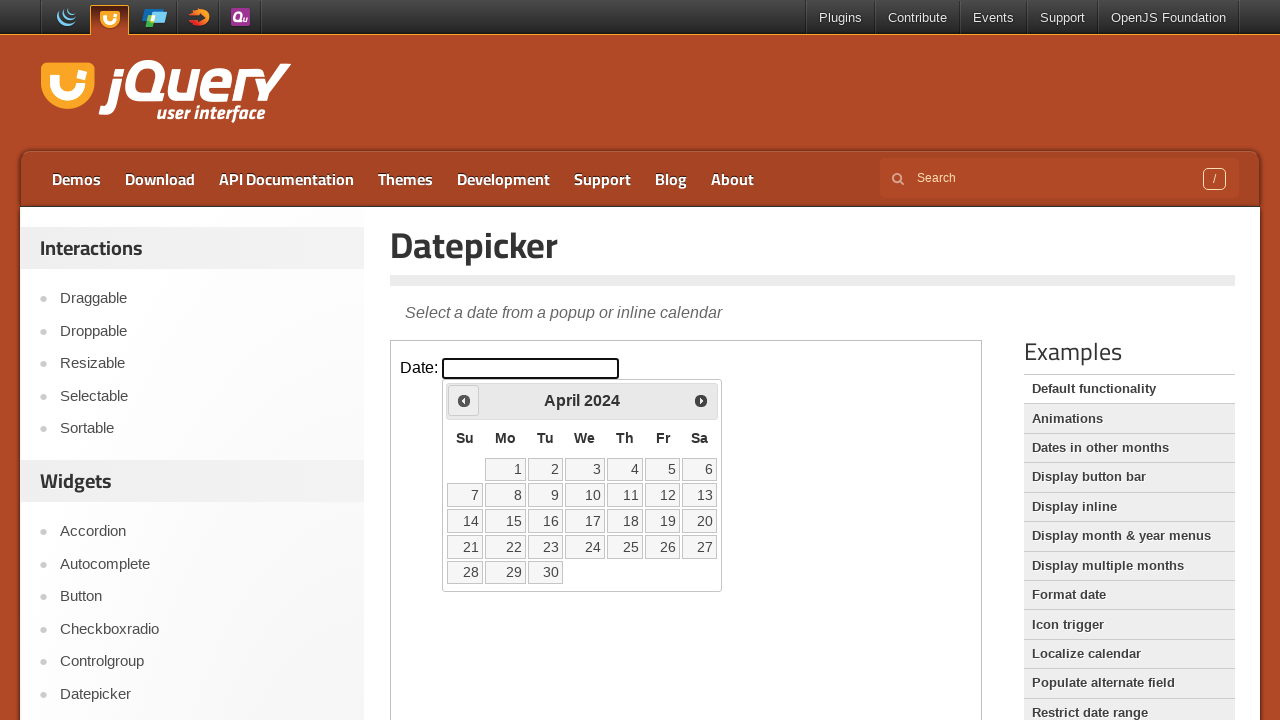

Retrieved current year text: 2024
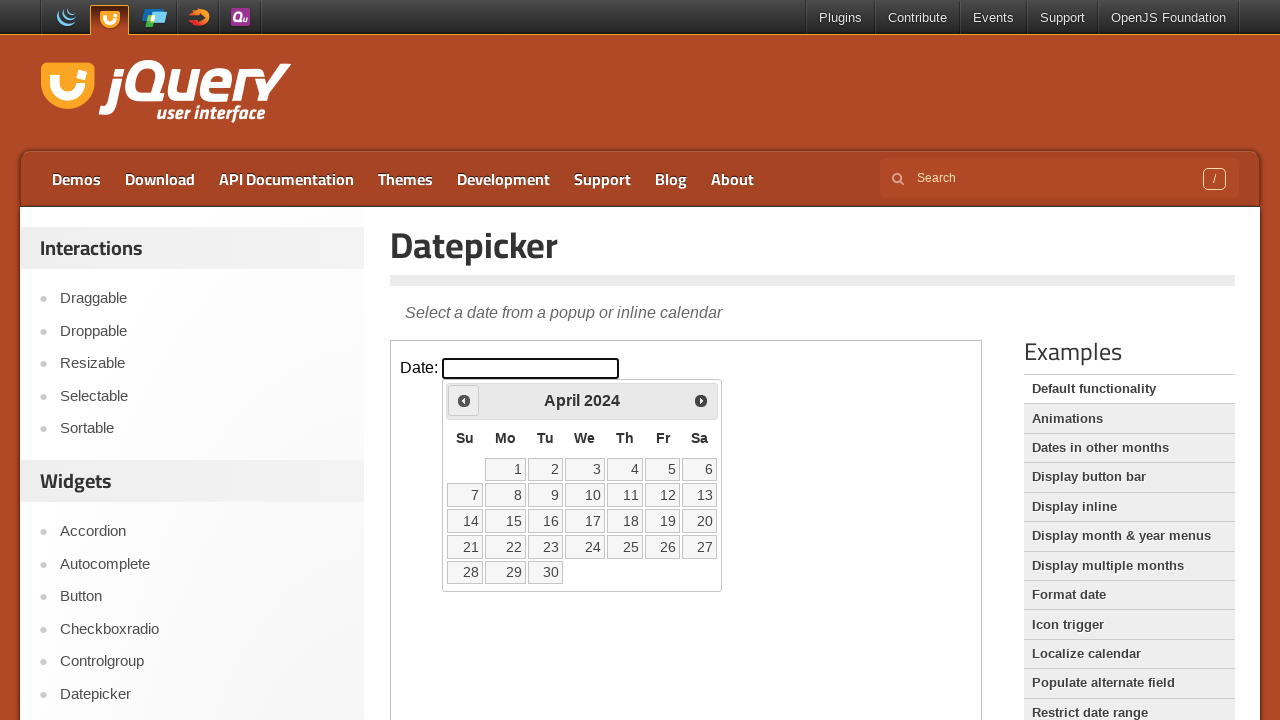

Clicked previous month button to navigate backwards at (464, 400) on iframe >> nth=0 >> internal:control=enter-frame >> xpath=//span[@class='ui-icon 
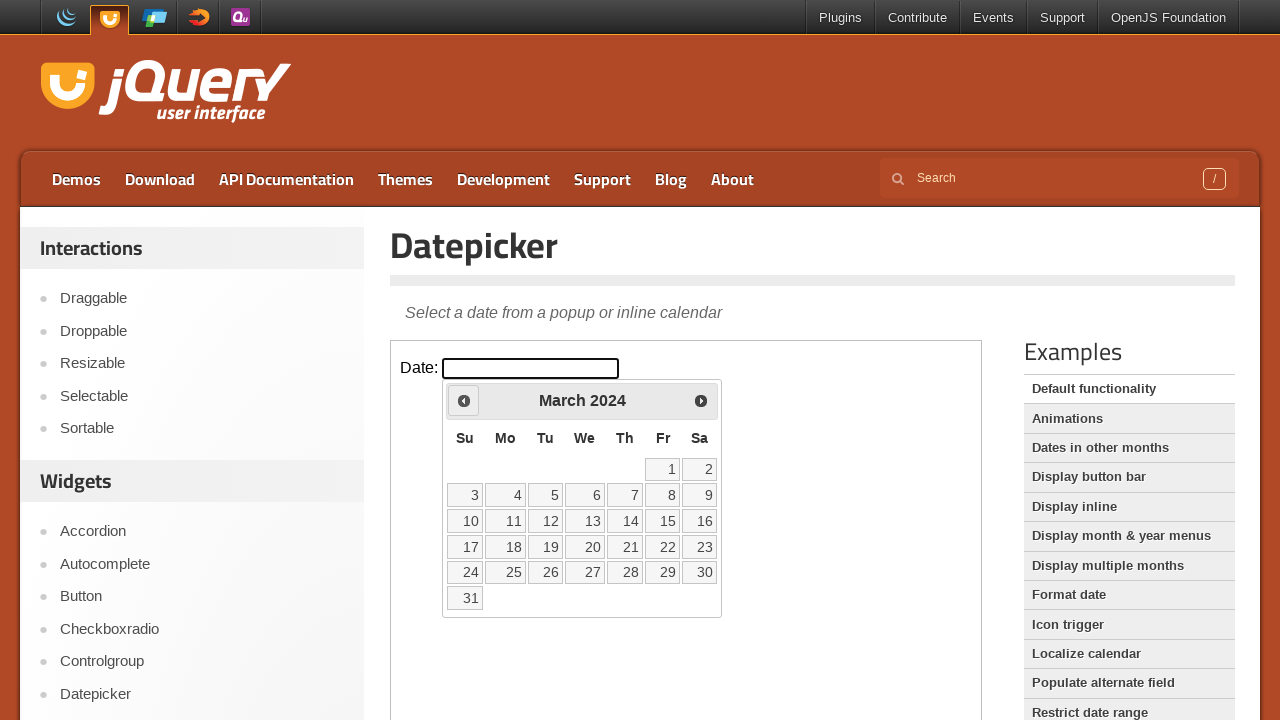

Retrieved current month text: March
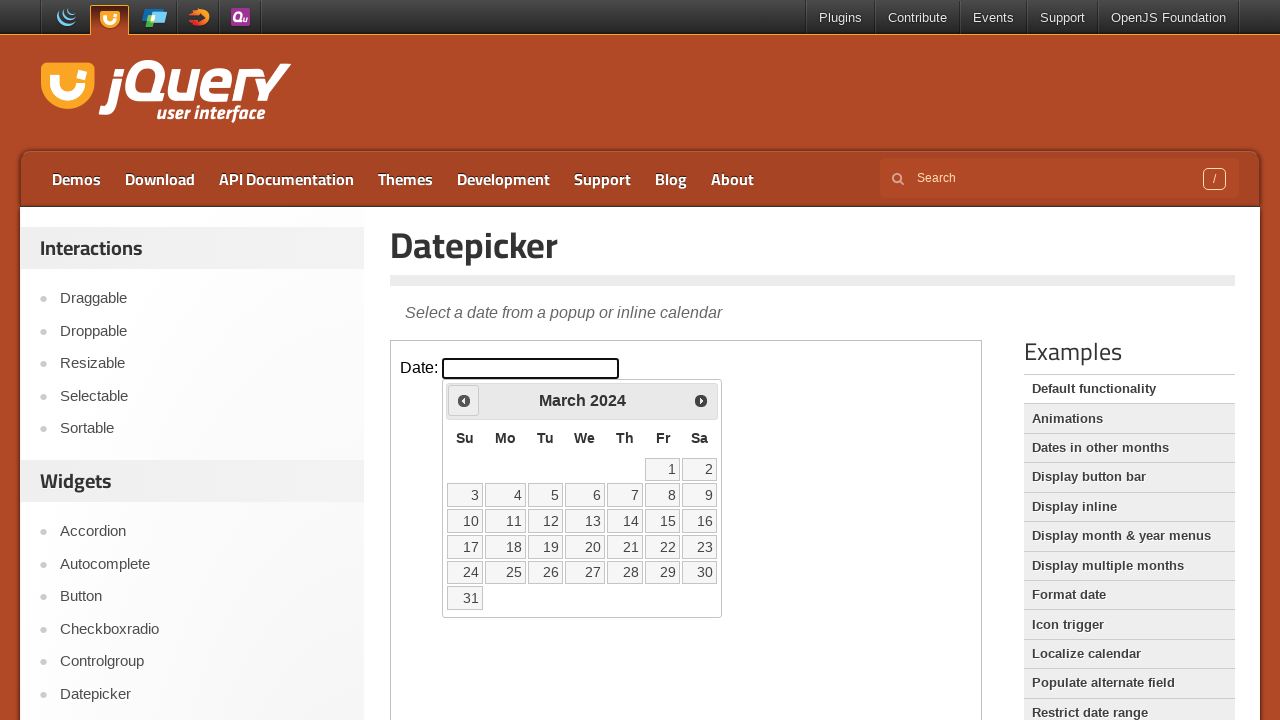

Retrieved current year text: 2024
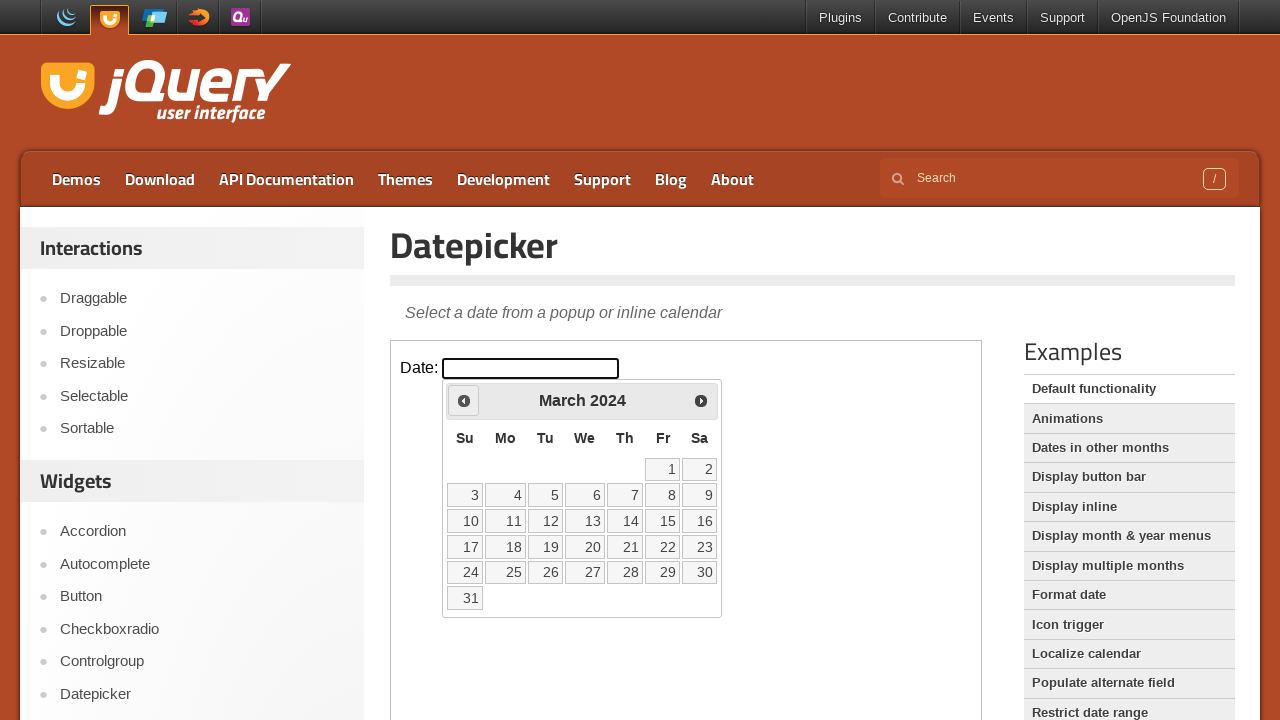

Clicked previous month button to navigate backwards at (464, 400) on iframe >> nth=0 >> internal:control=enter-frame >> xpath=//span[@class='ui-icon 
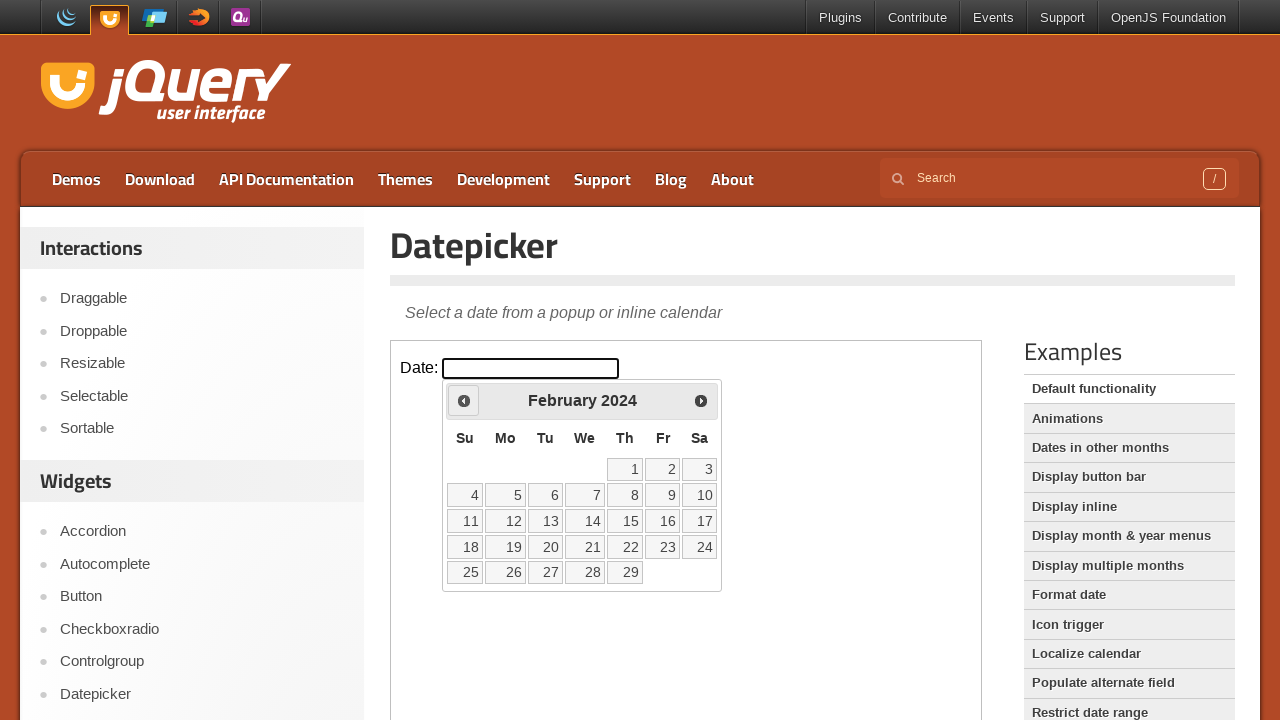

Retrieved current month text: February
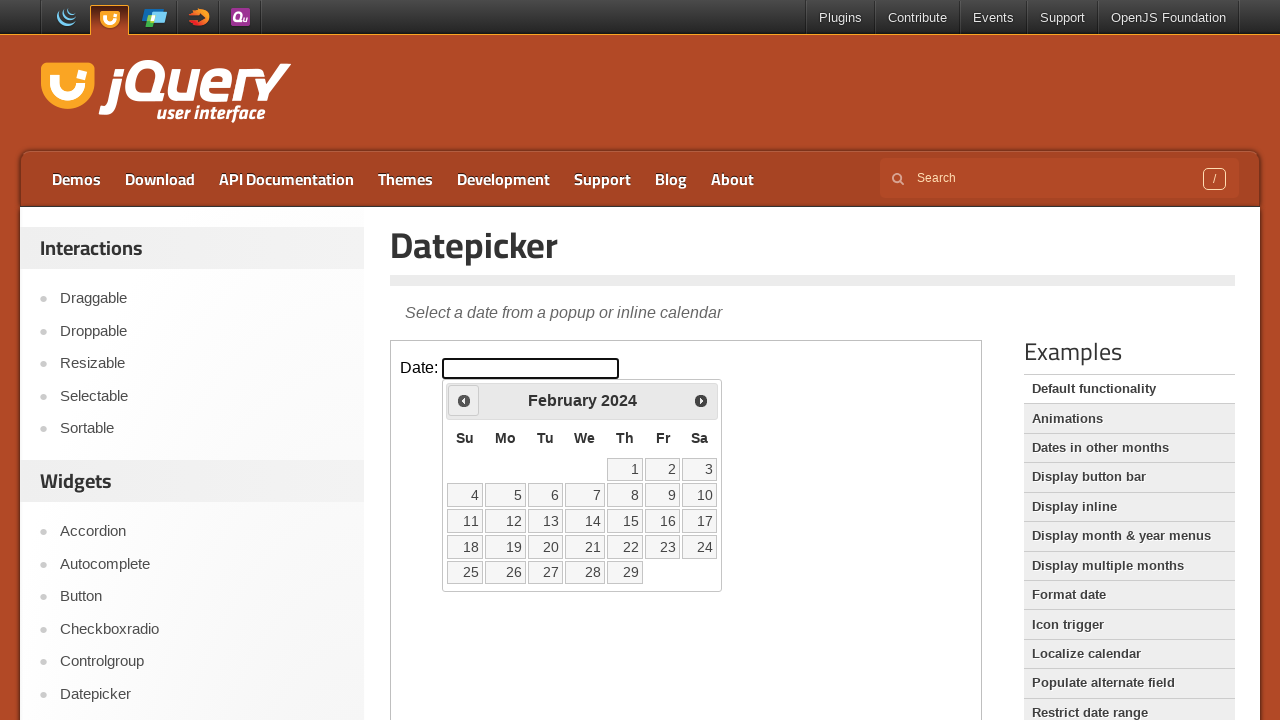

Retrieved current year text: 2024
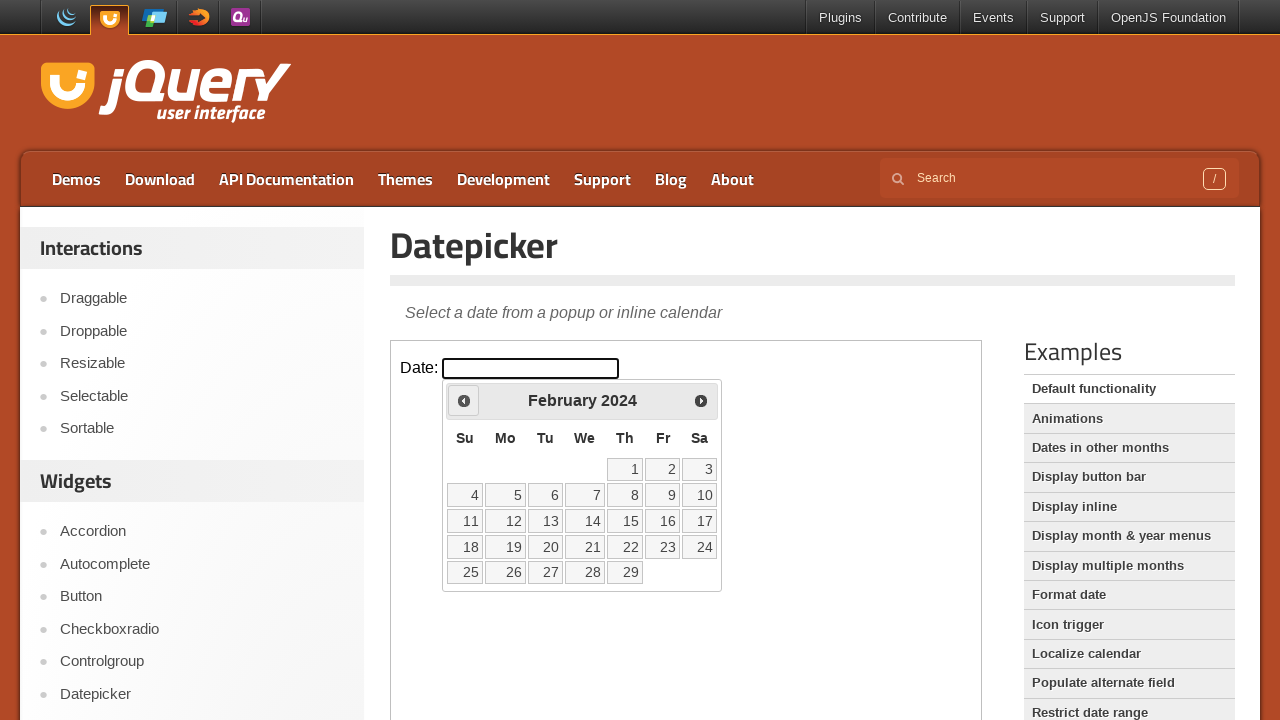

Clicked previous month button to navigate backwards at (464, 400) on iframe >> nth=0 >> internal:control=enter-frame >> xpath=//span[@class='ui-icon 
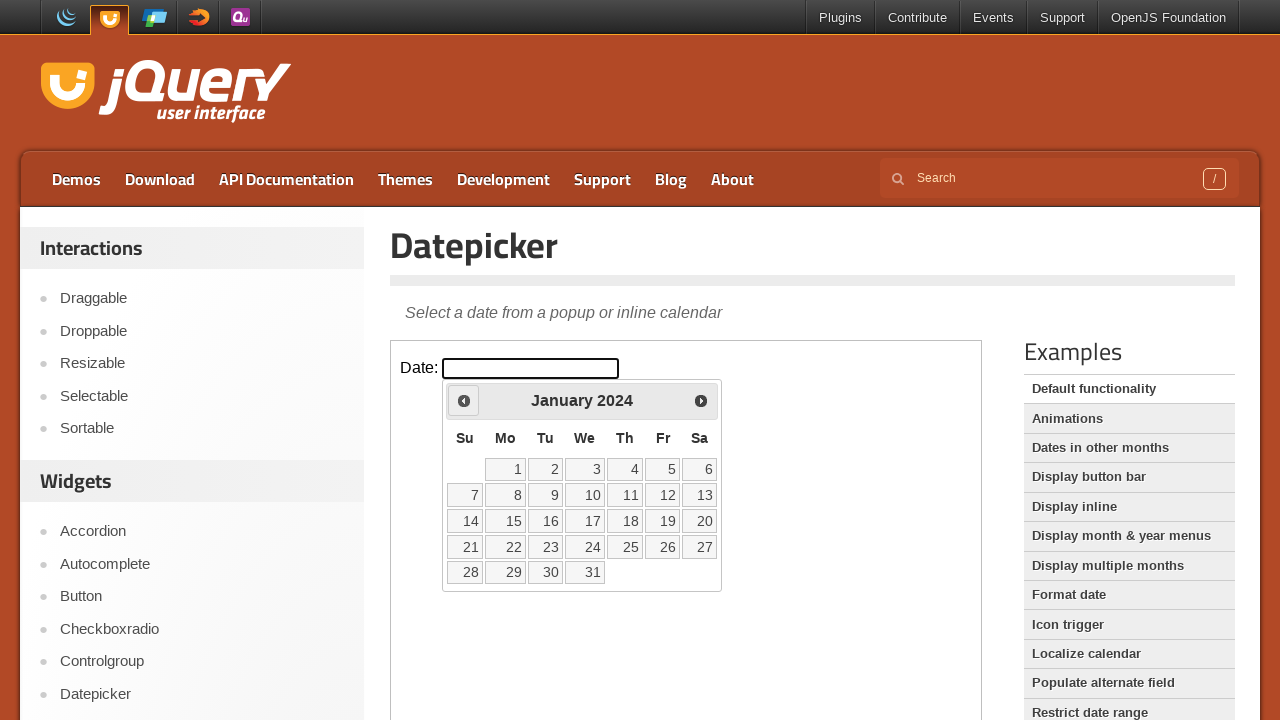

Retrieved current month text: January
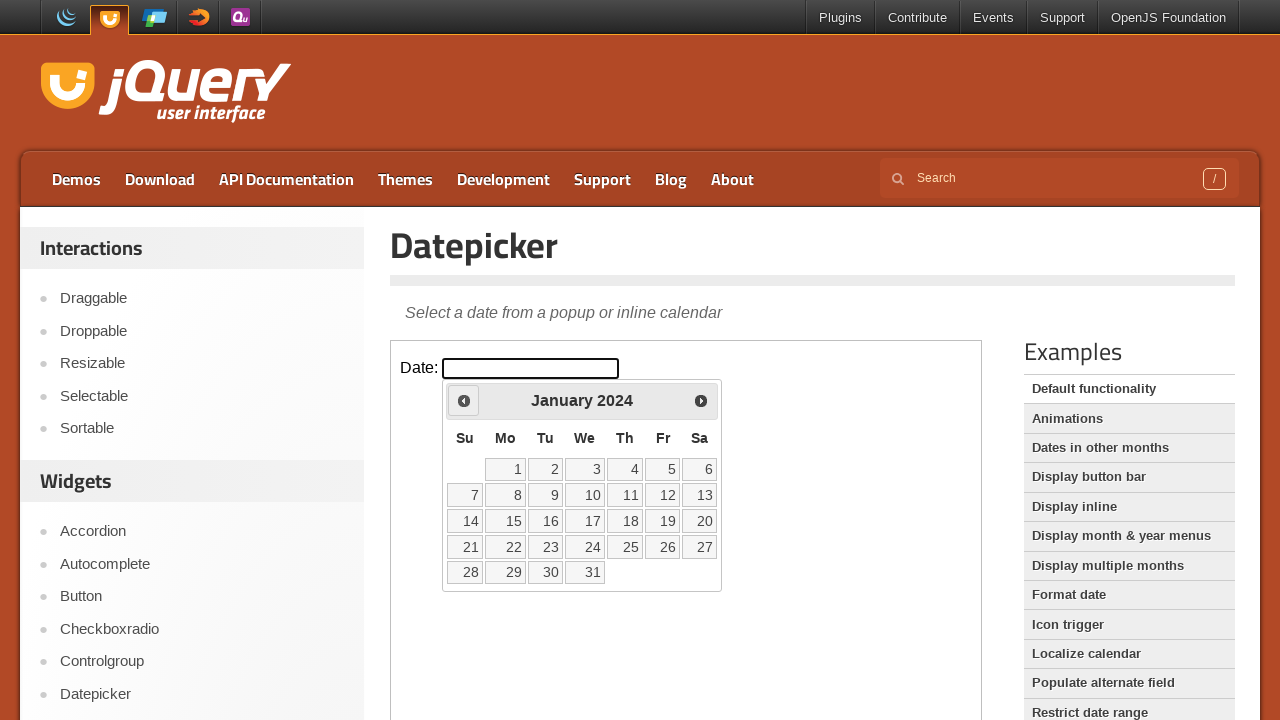

Retrieved current year text: 2024
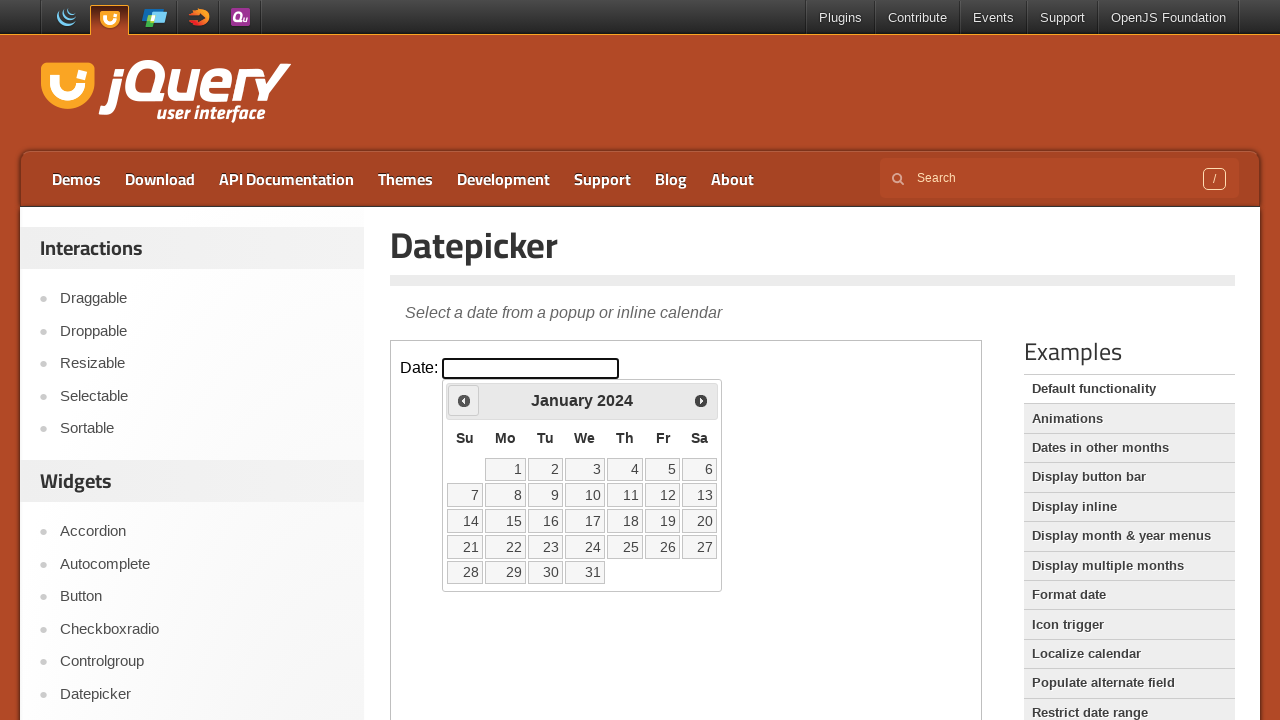

Clicked previous month button to navigate backwards at (464, 400) on iframe >> nth=0 >> internal:control=enter-frame >> xpath=//span[@class='ui-icon 
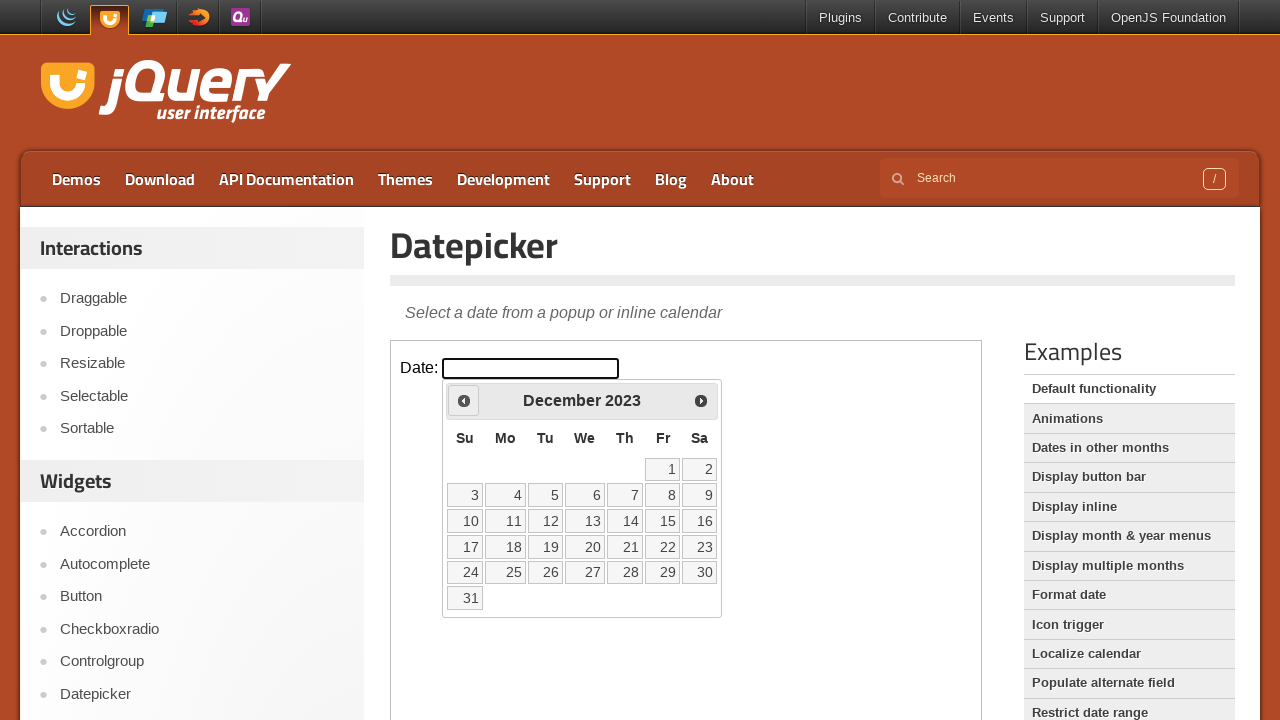

Retrieved current month text: December
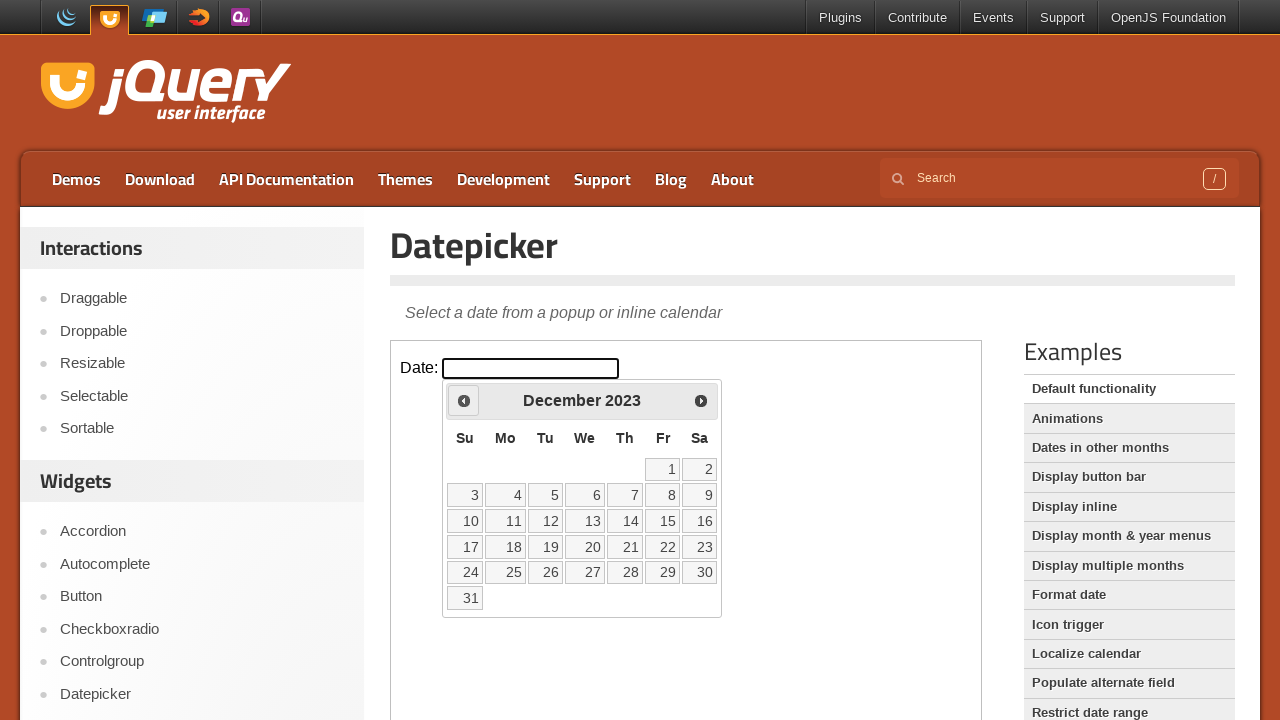

Retrieved current year text: 2023
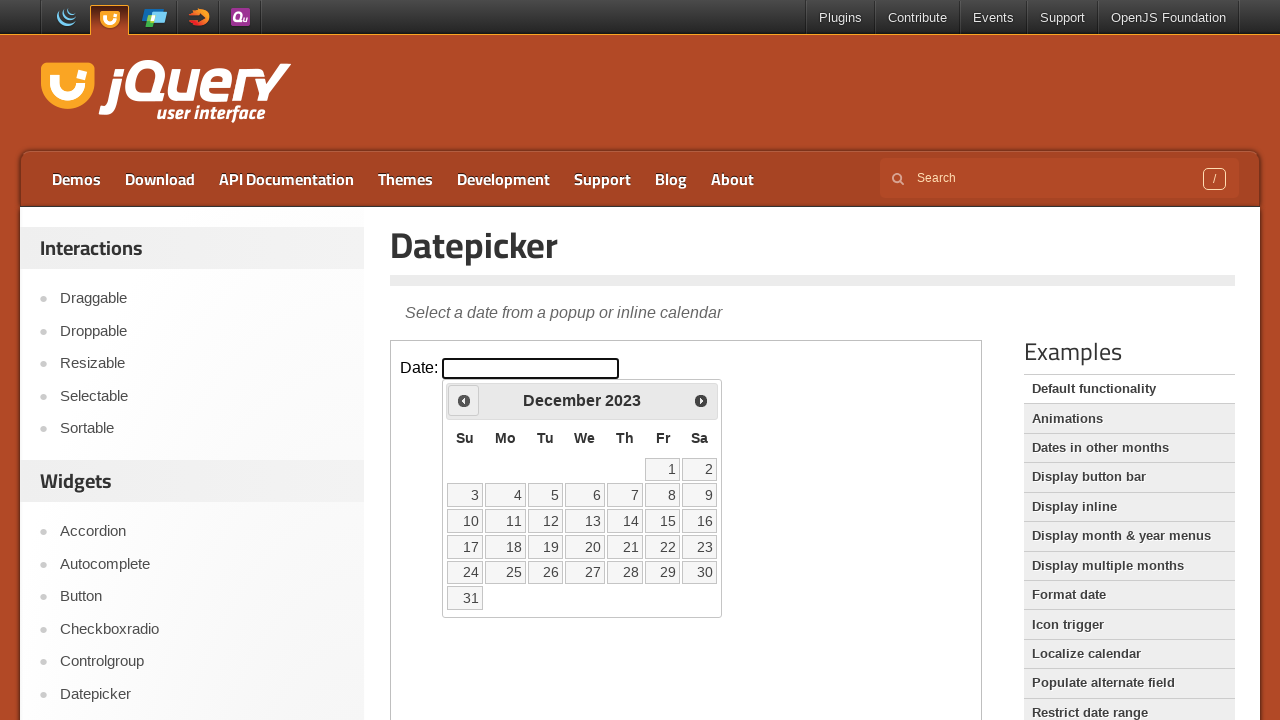

Clicked previous month button to navigate backwards at (464, 400) on iframe >> nth=0 >> internal:control=enter-frame >> xpath=//span[@class='ui-icon 
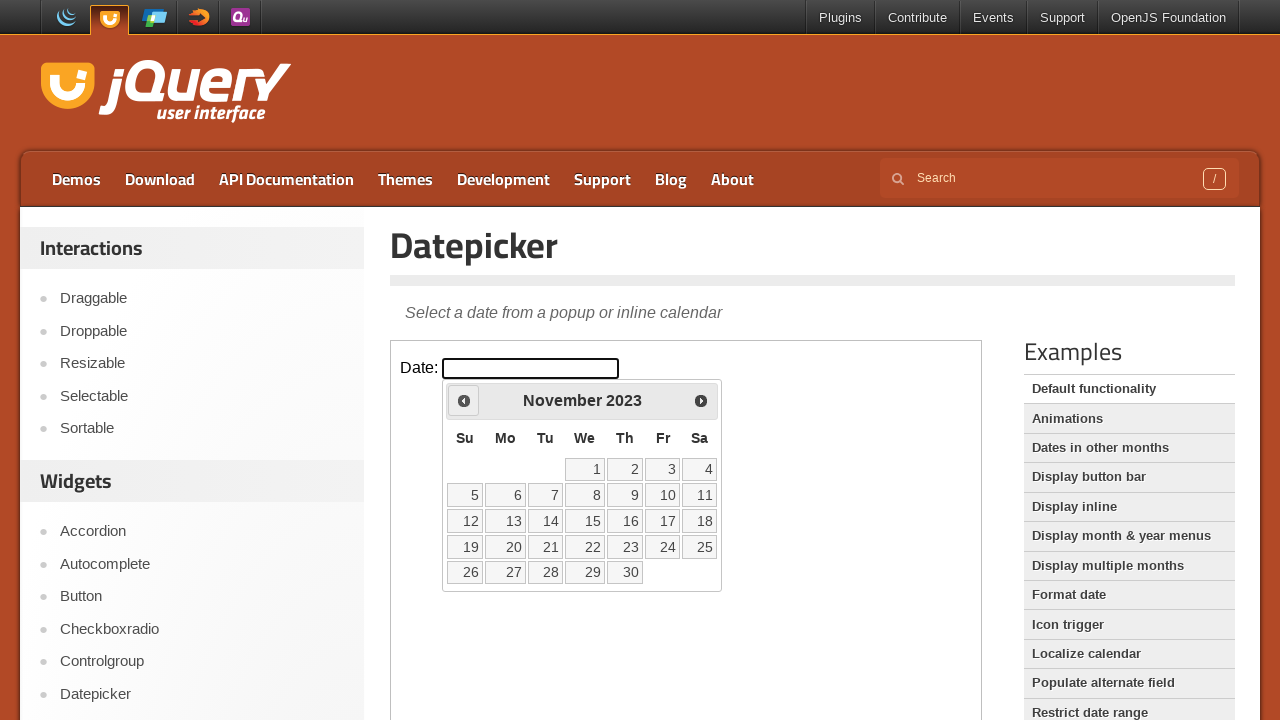

Retrieved current month text: November
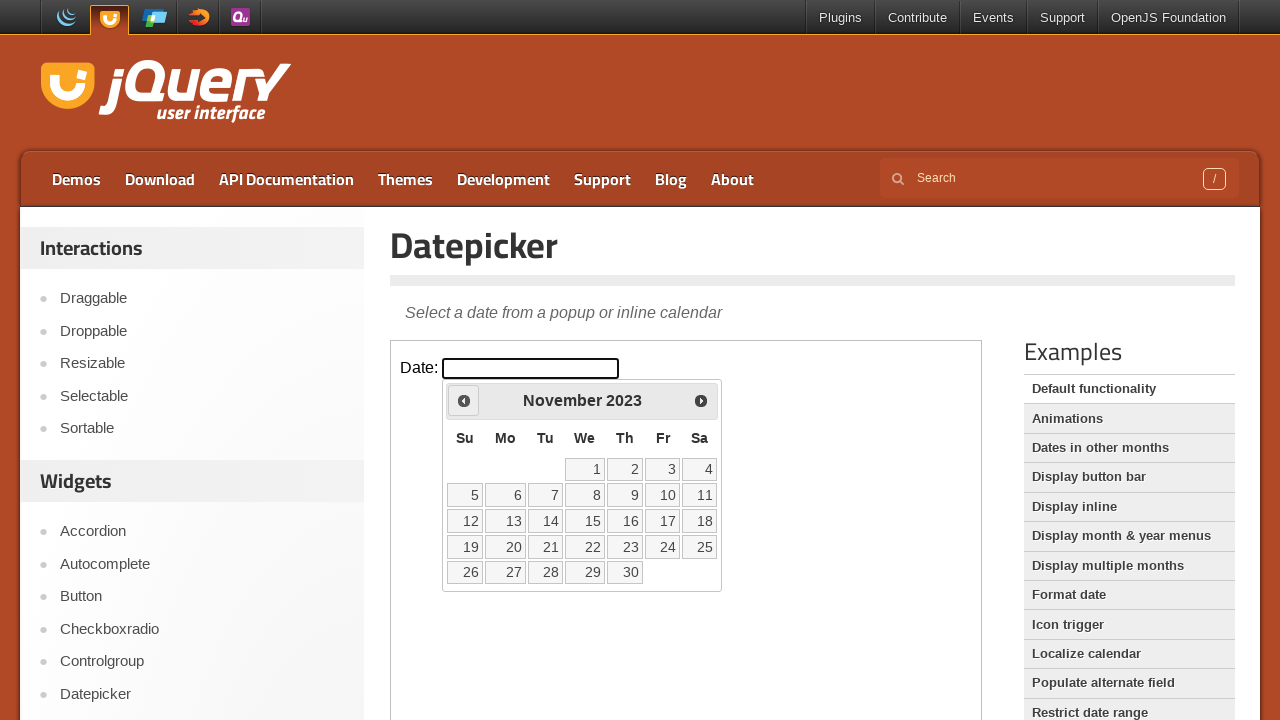

Retrieved current year text: 2023
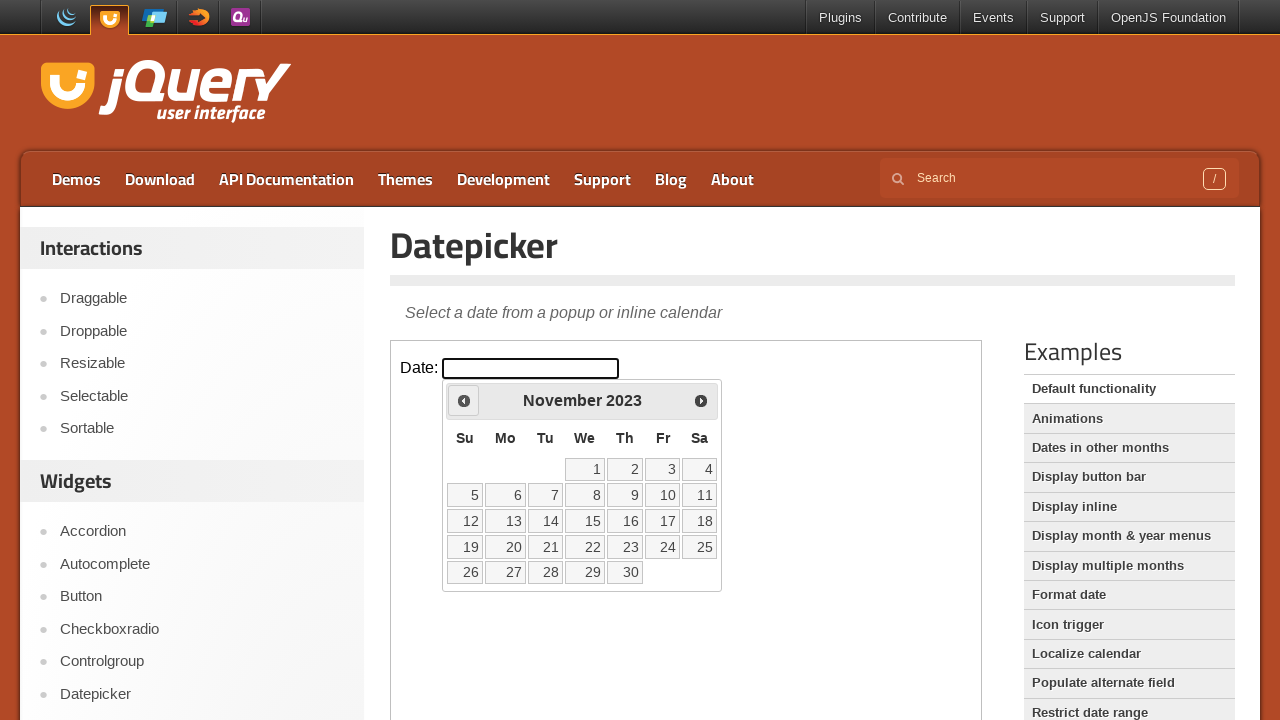

Clicked previous month button to navigate backwards at (464, 400) on iframe >> nth=0 >> internal:control=enter-frame >> xpath=//span[@class='ui-icon 
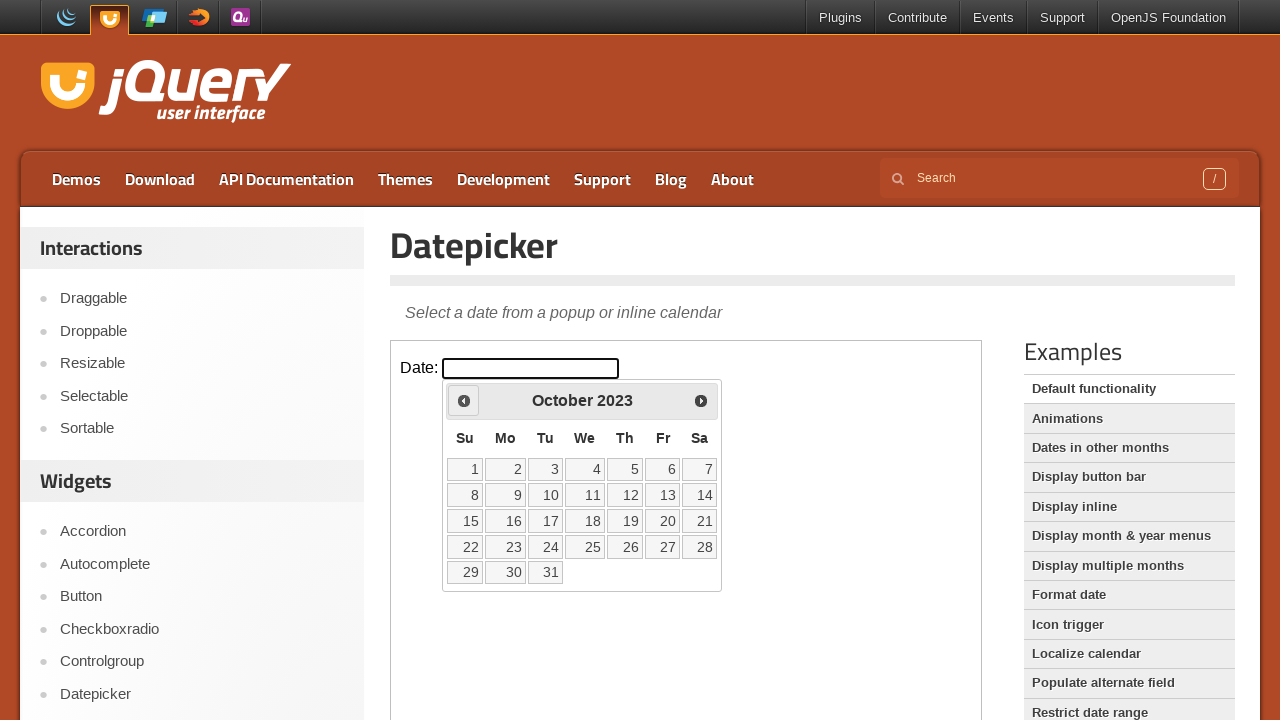

Retrieved current month text: October
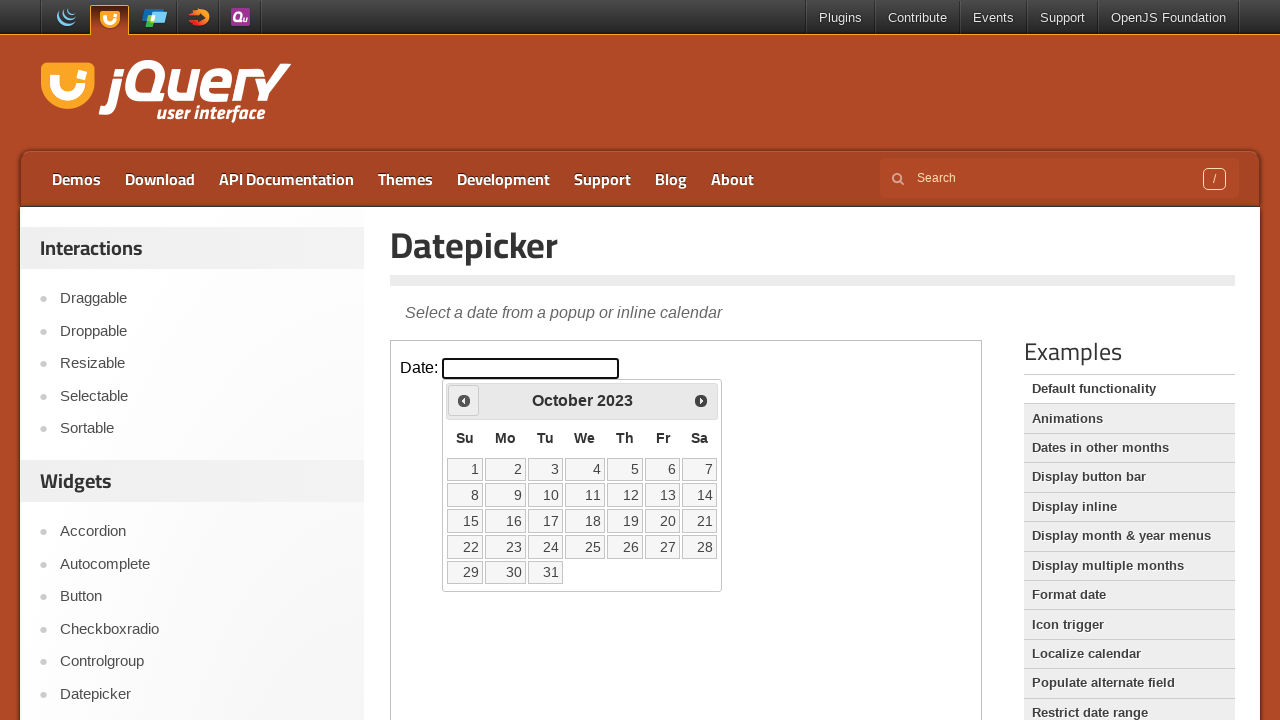

Retrieved current year text: 2023
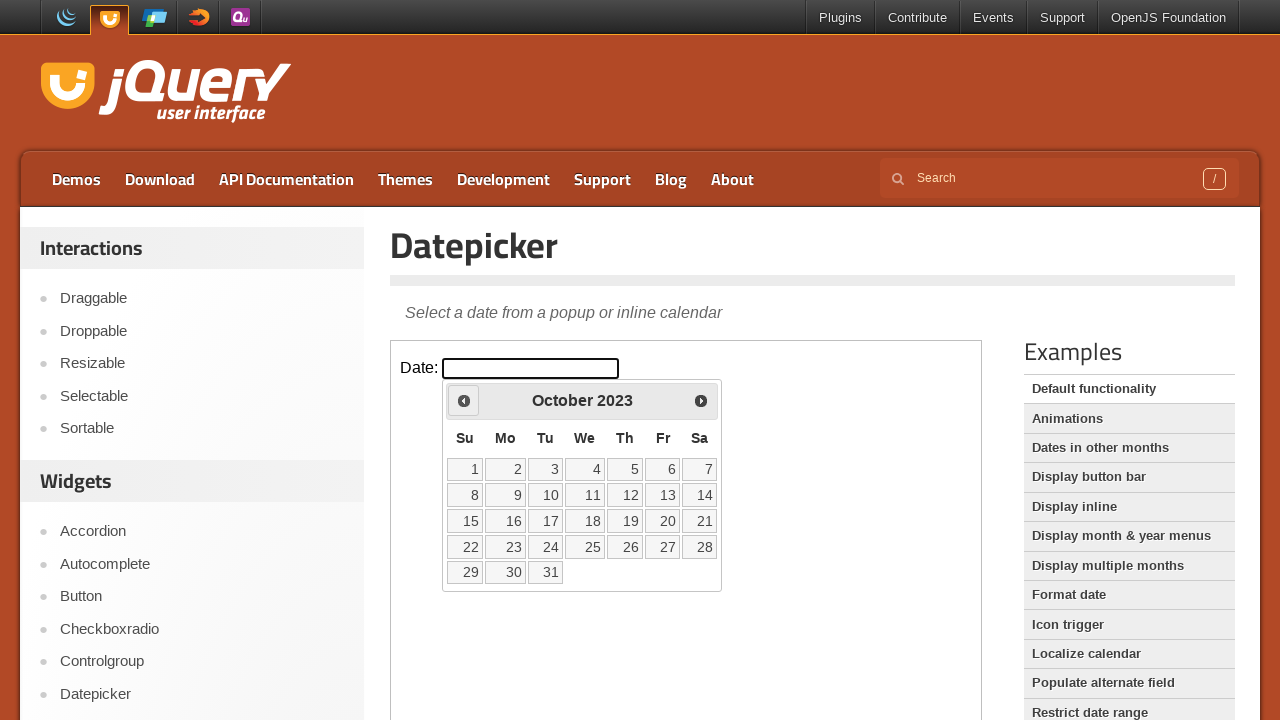

Clicked previous month button to navigate backwards at (464, 400) on iframe >> nth=0 >> internal:control=enter-frame >> xpath=//span[@class='ui-icon 
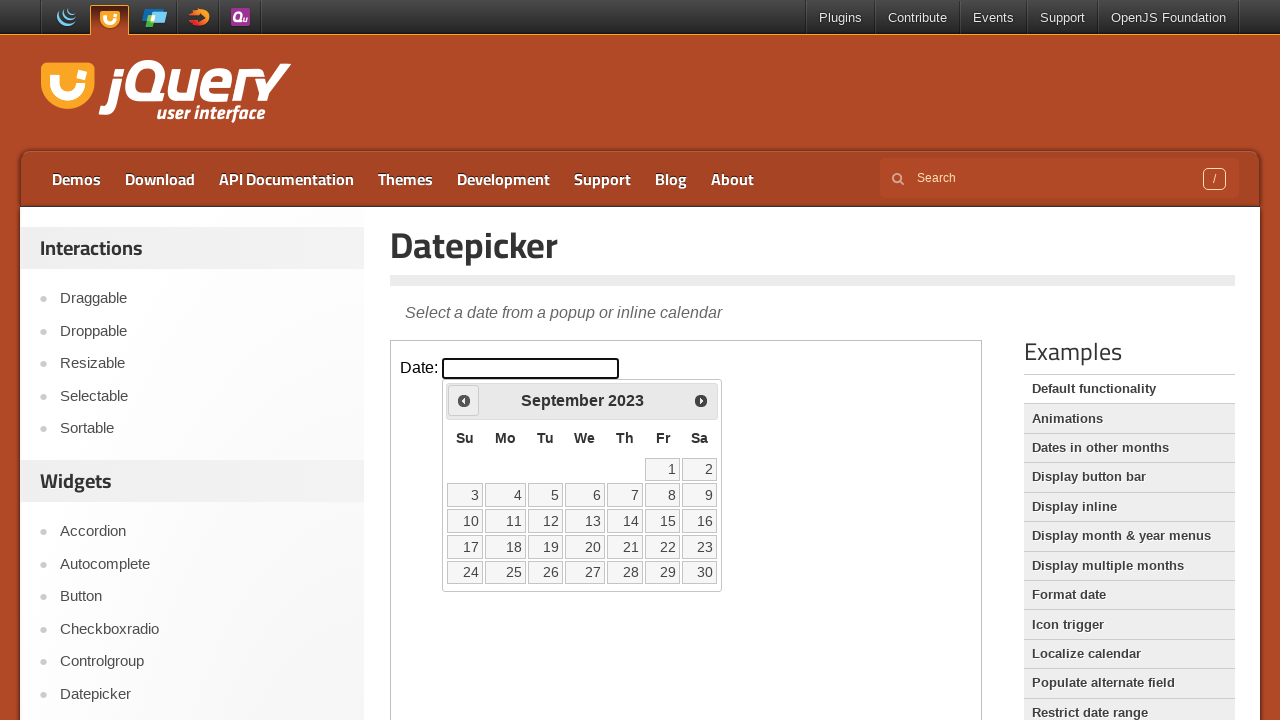

Retrieved current month text: September
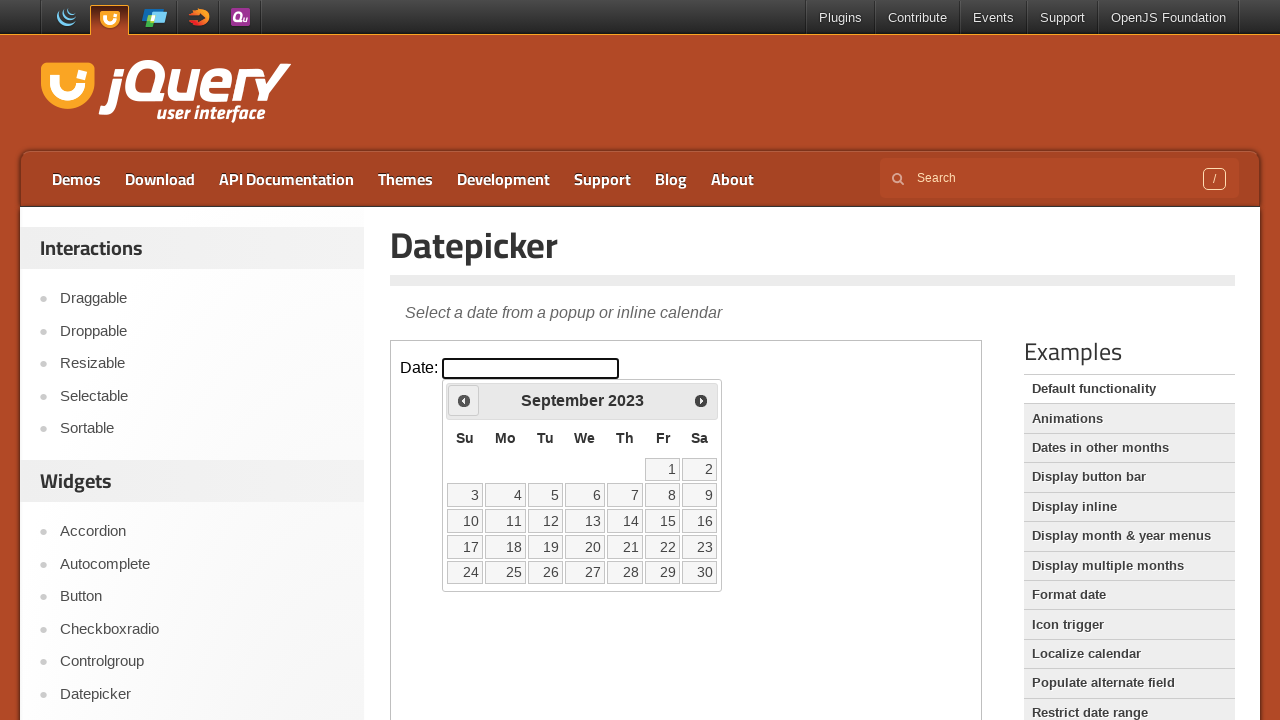

Retrieved current year text: 2023
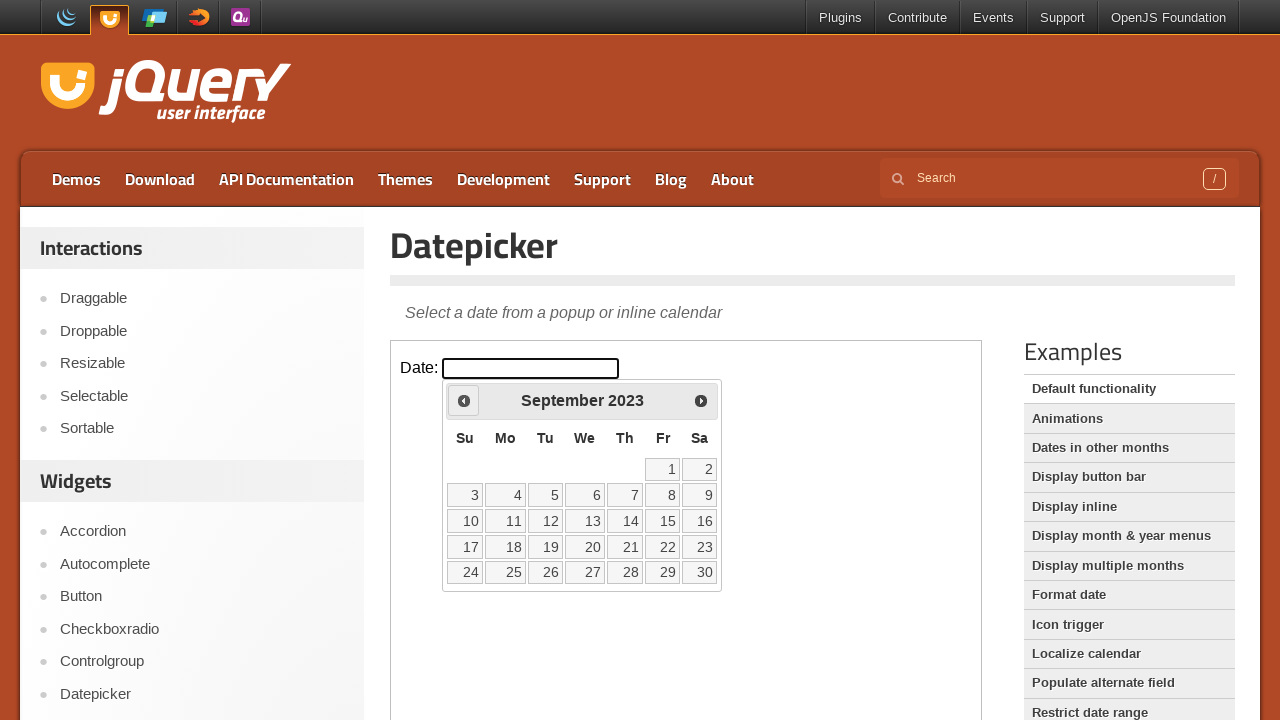

Clicked previous month button to navigate backwards at (464, 400) on iframe >> nth=0 >> internal:control=enter-frame >> xpath=//span[@class='ui-icon 
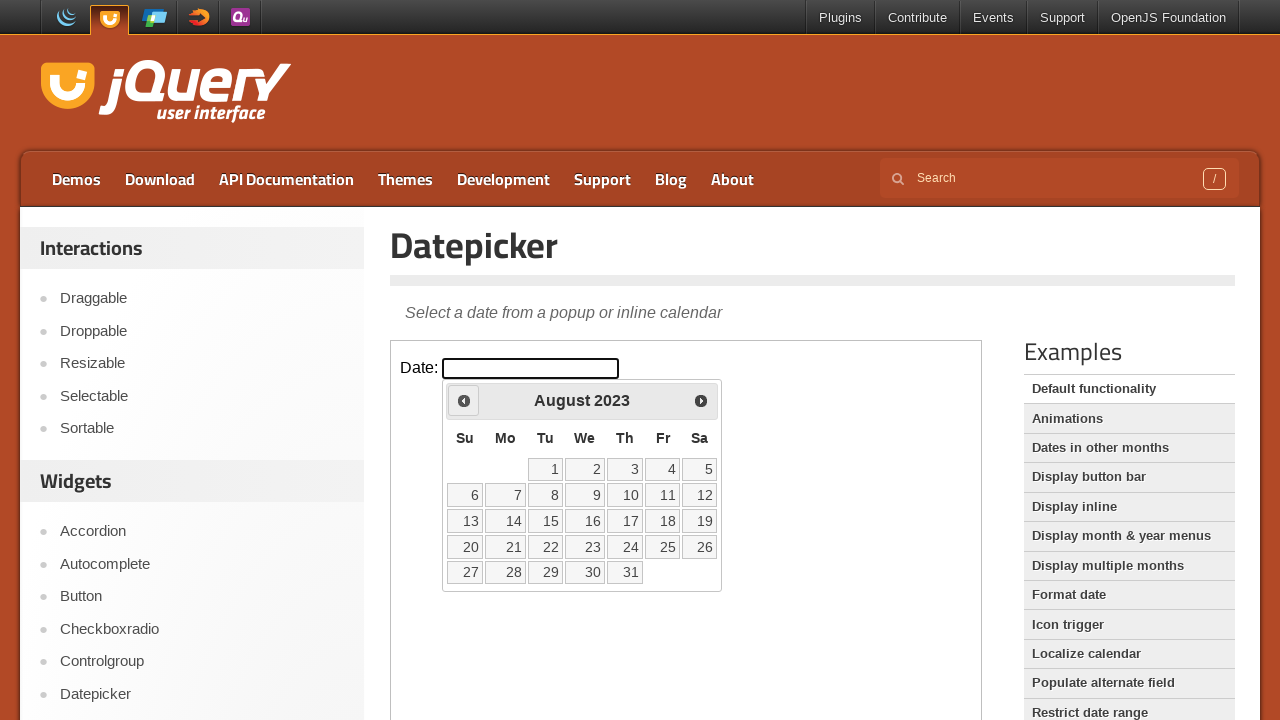

Retrieved current month text: August
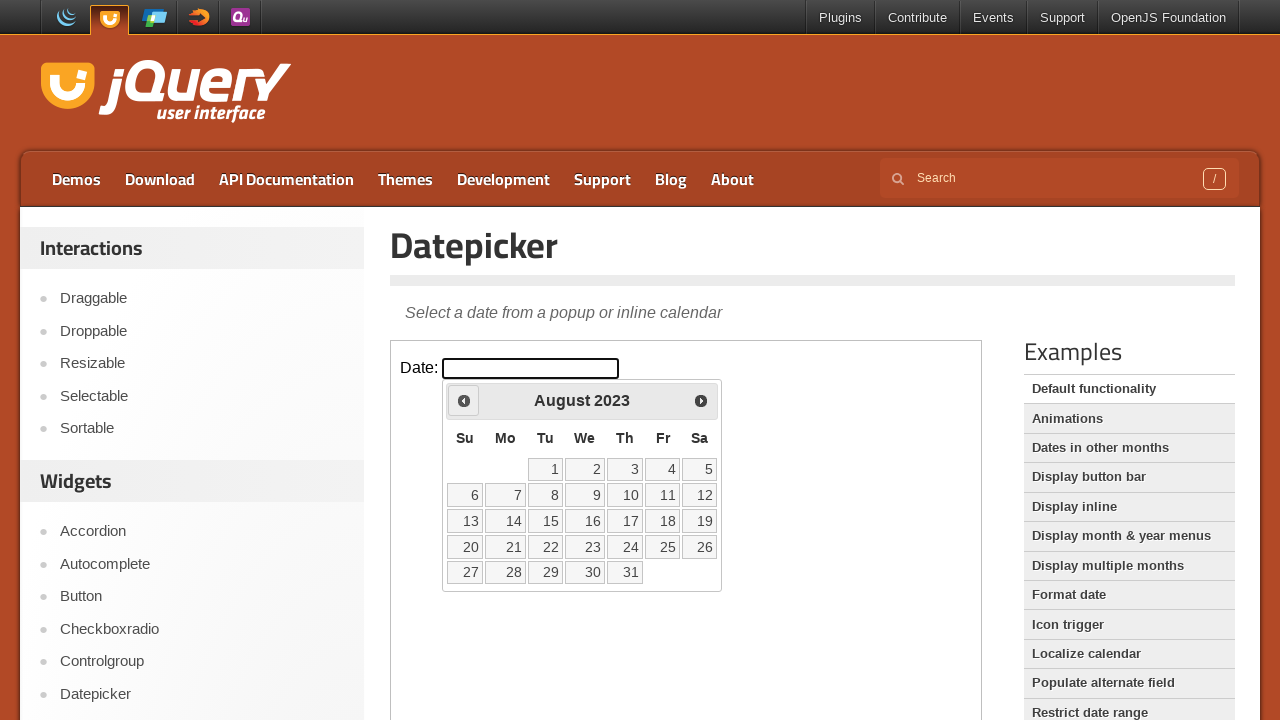

Retrieved current year text: 2023
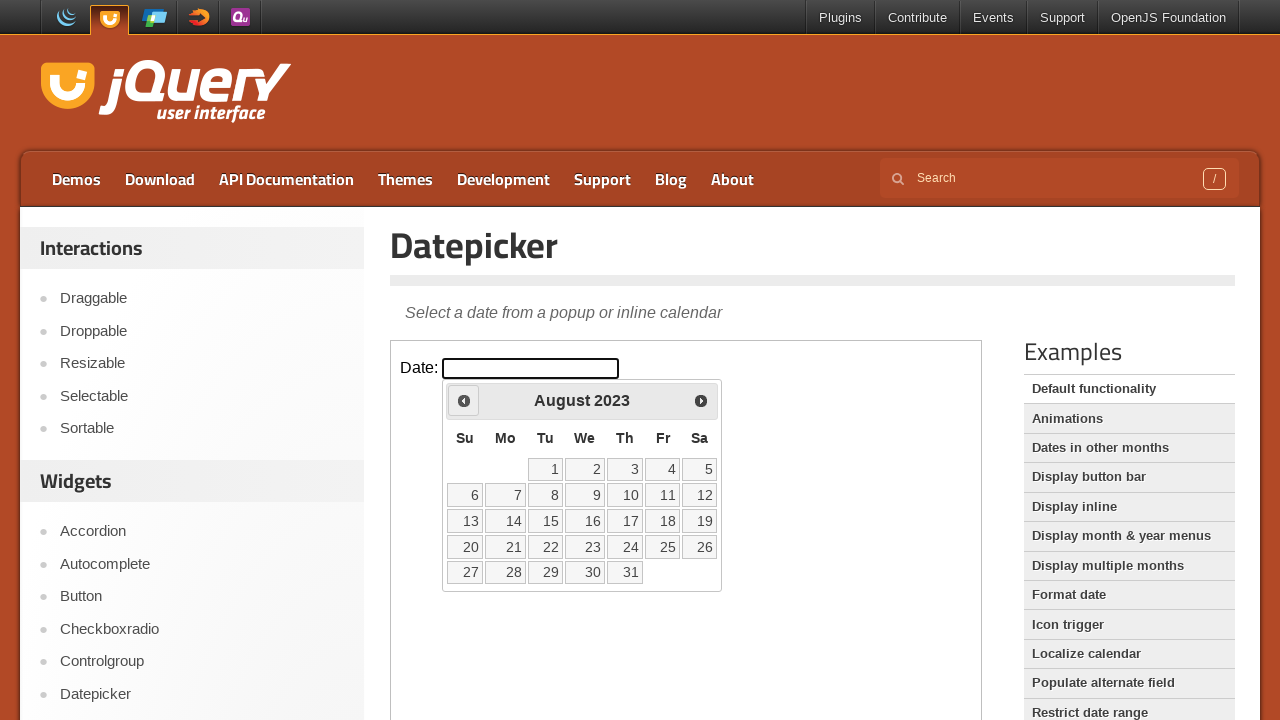

Clicked previous month button to navigate backwards at (464, 400) on iframe >> nth=0 >> internal:control=enter-frame >> xpath=//span[@class='ui-icon 
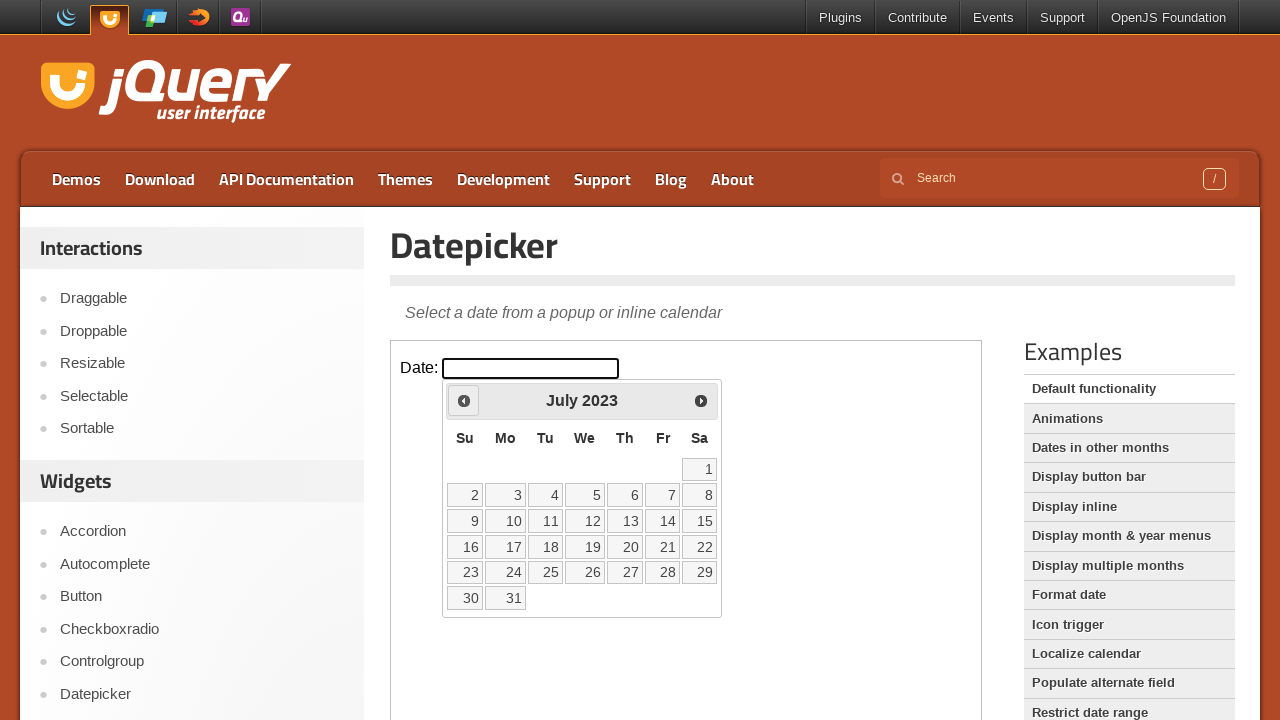

Retrieved current month text: July
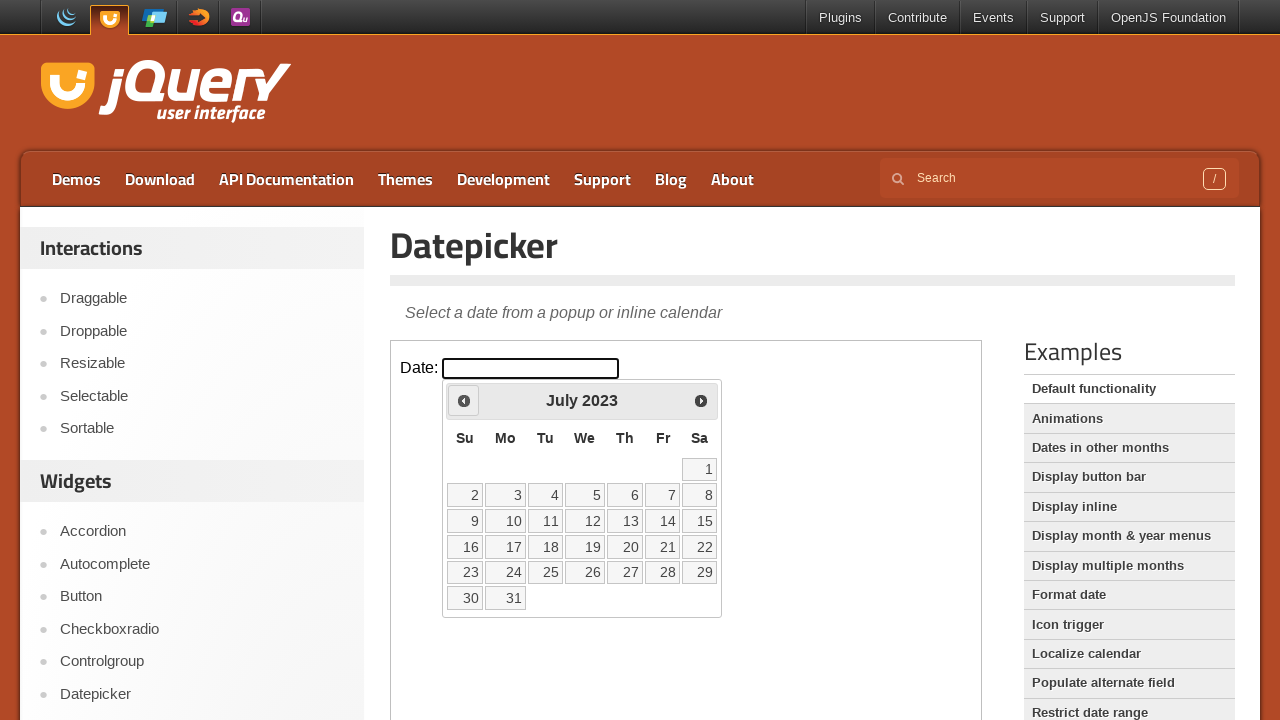

Retrieved current year text: 2023
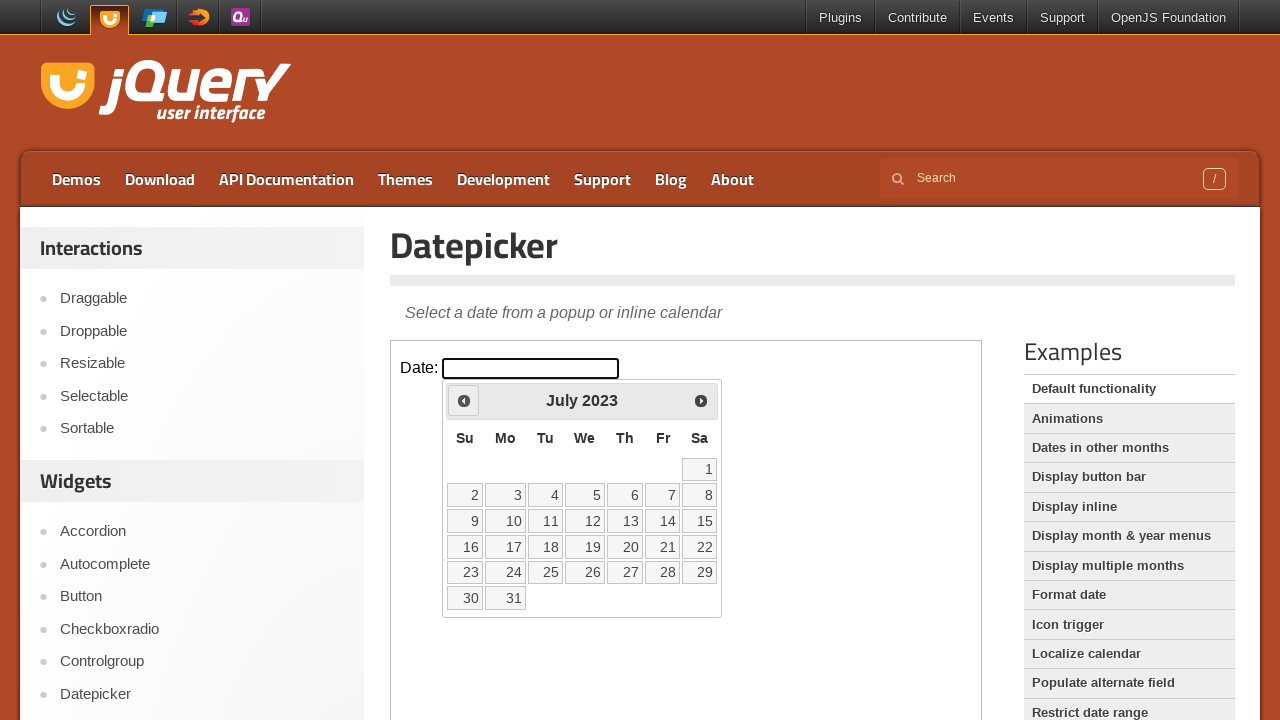

Clicked previous month button to navigate backwards at (464, 400) on iframe >> nth=0 >> internal:control=enter-frame >> xpath=//span[@class='ui-icon 
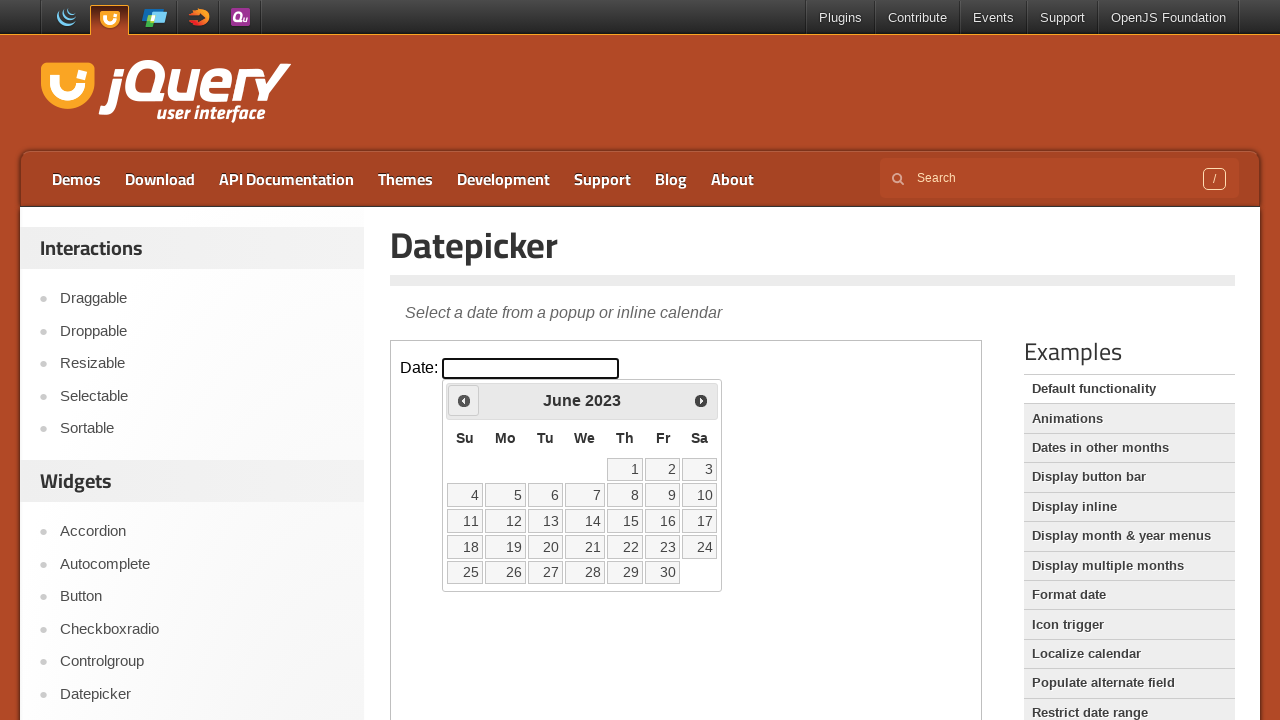

Retrieved current month text: June
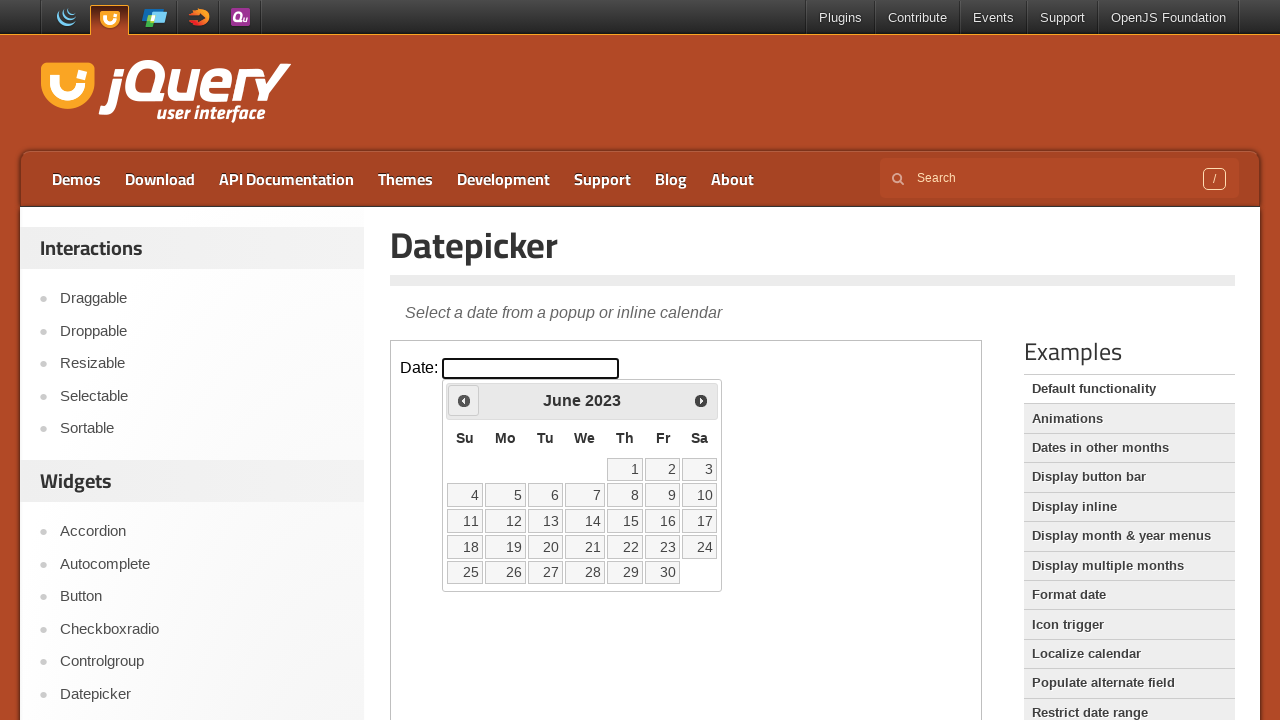

Retrieved current year text: 2023
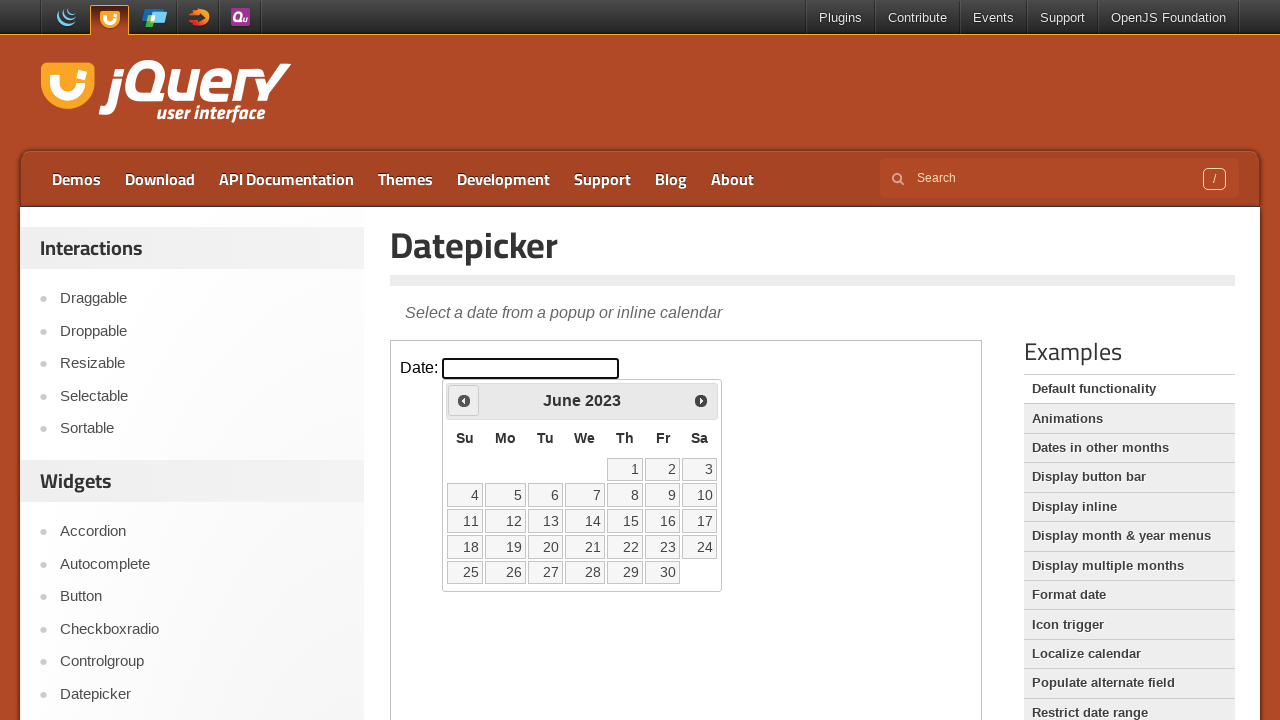

Clicked previous month button to navigate backwards at (464, 400) on iframe >> nth=0 >> internal:control=enter-frame >> xpath=//span[@class='ui-icon 
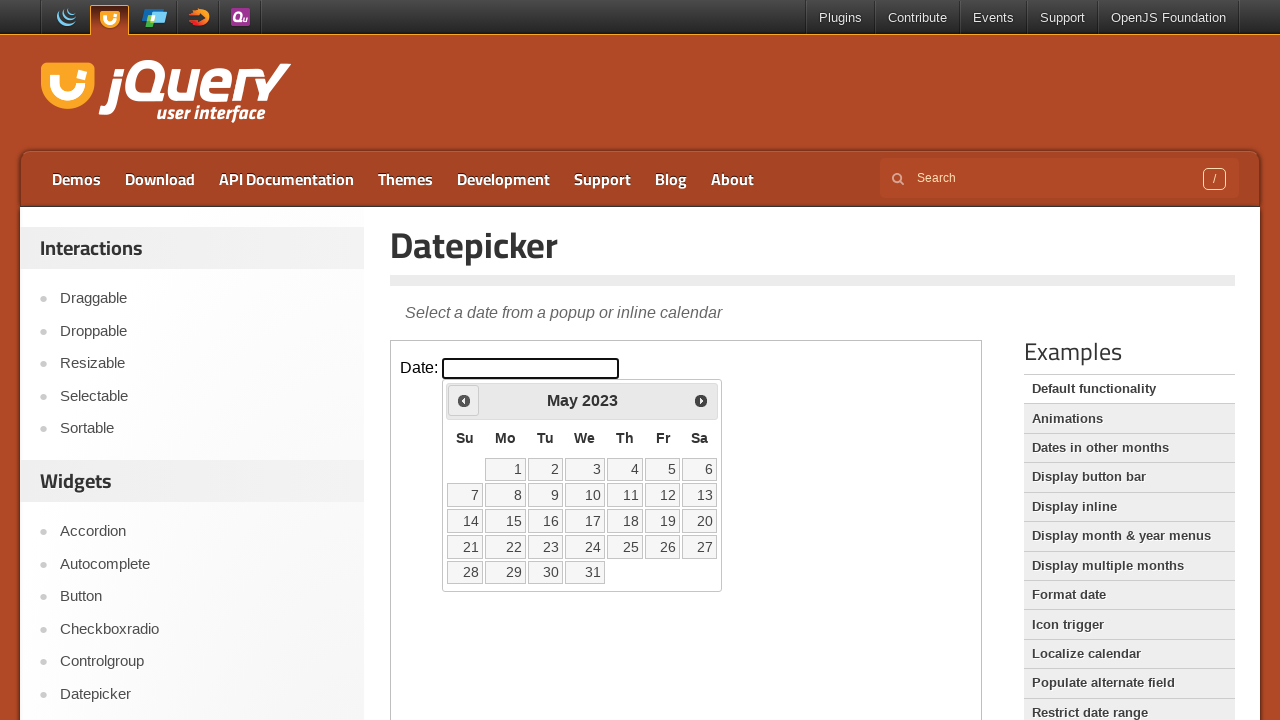

Retrieved current month text: May
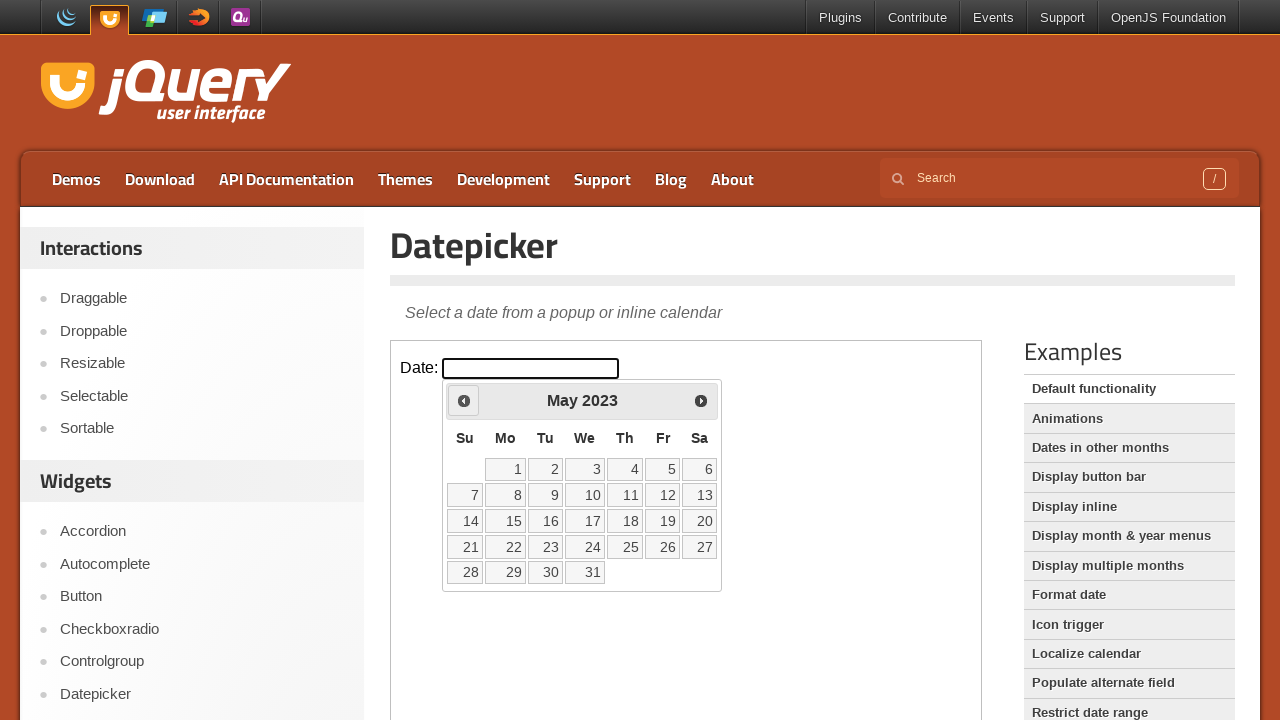

Retrieved current year text: 2023
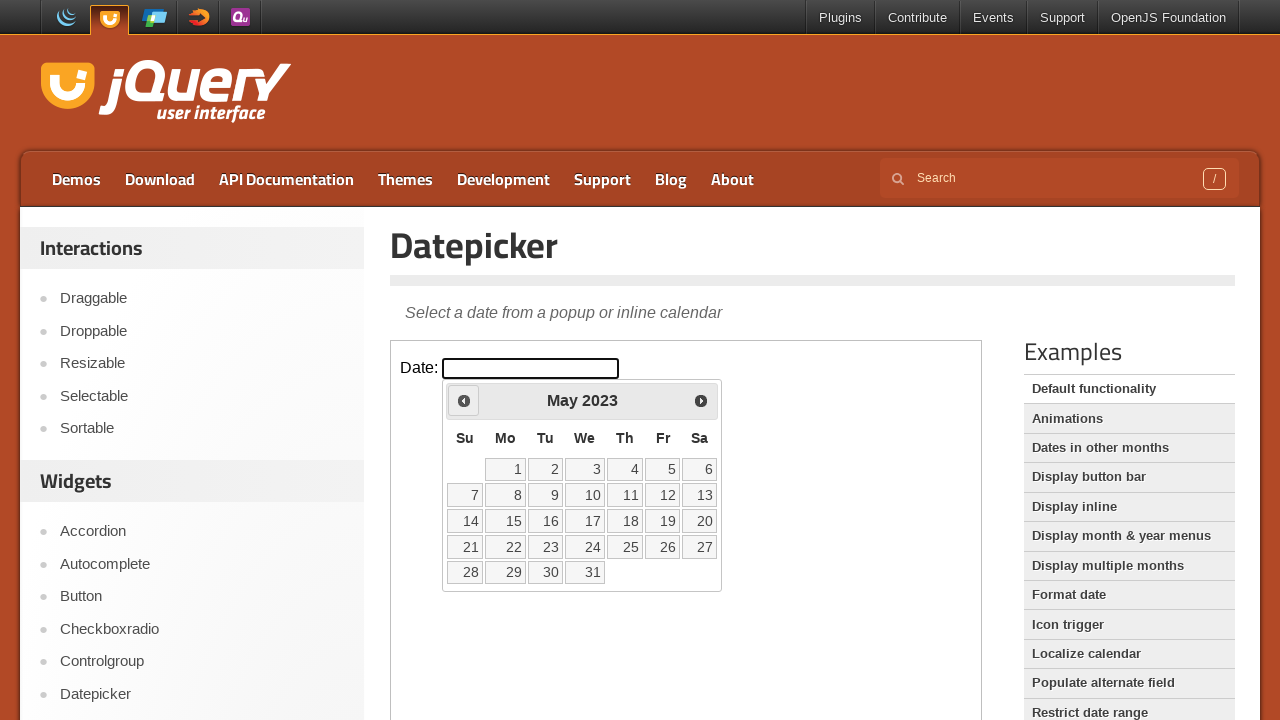

Clicked previous month button to navigate backwards at (464, 400) on iframe >> nth=0 >> internal:control=enter-frame >> xpath=//span[@class='ui-icon 
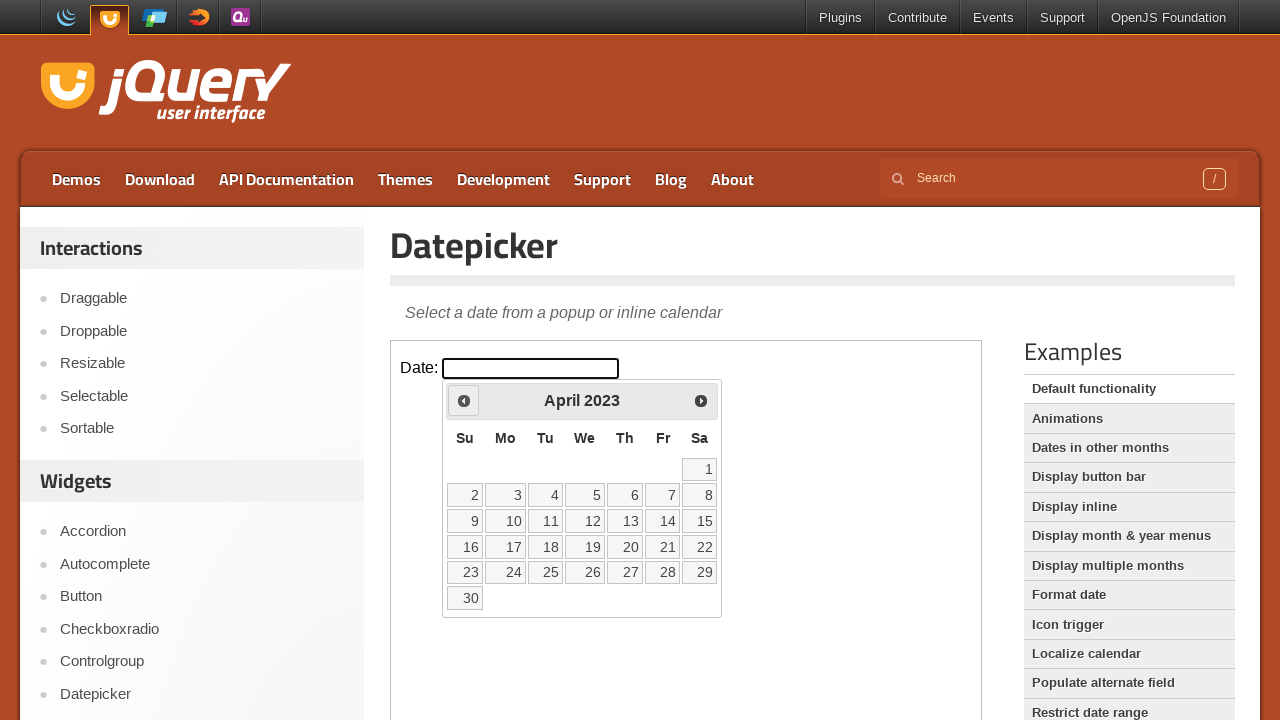

Retrieved current month text: April
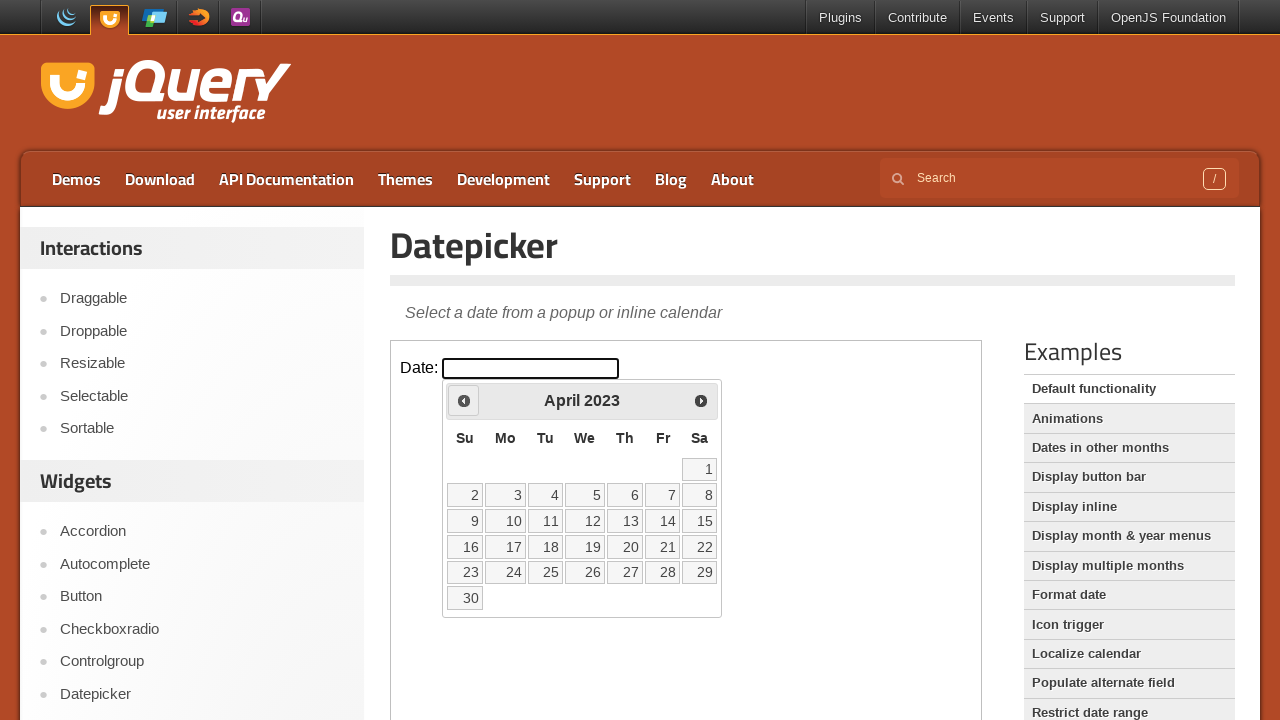

Retrieved current year text: 2023
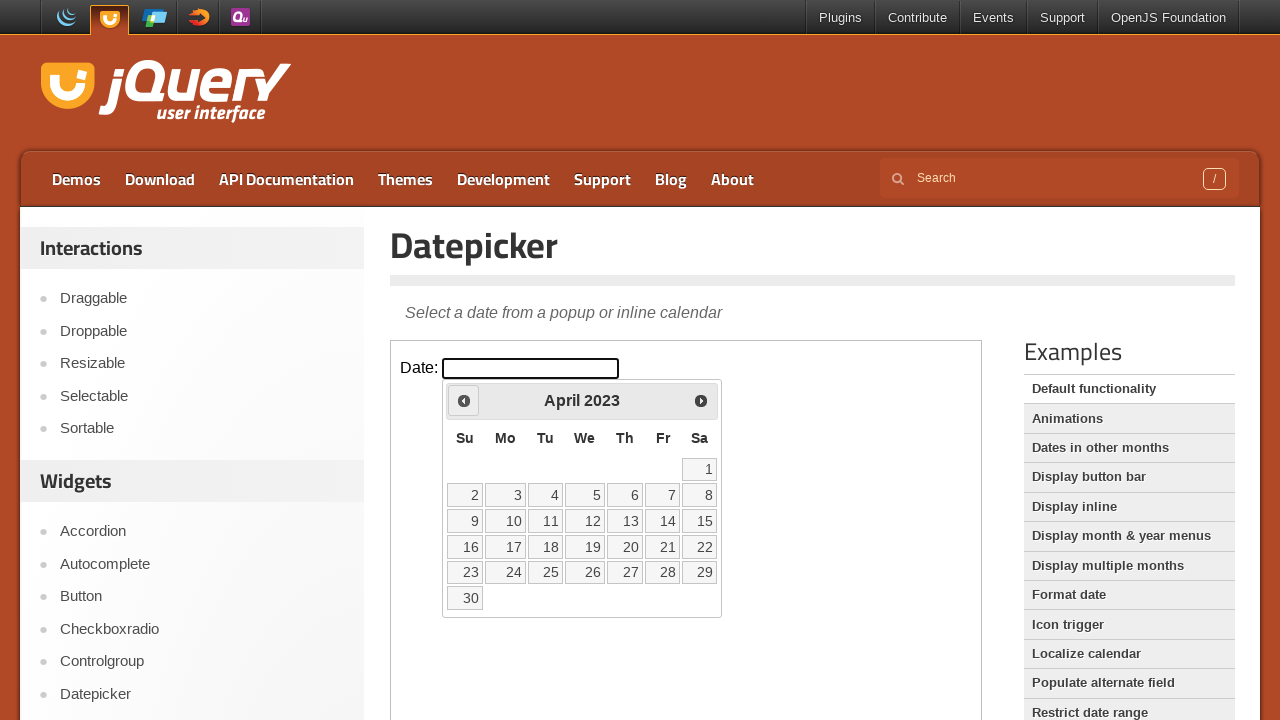

Clicked previous month button to navigate backwards at (464, 400) on iframe >> nth=0 >> internal:control=enter-frame >> xpath=//span[@class='ui-icon 
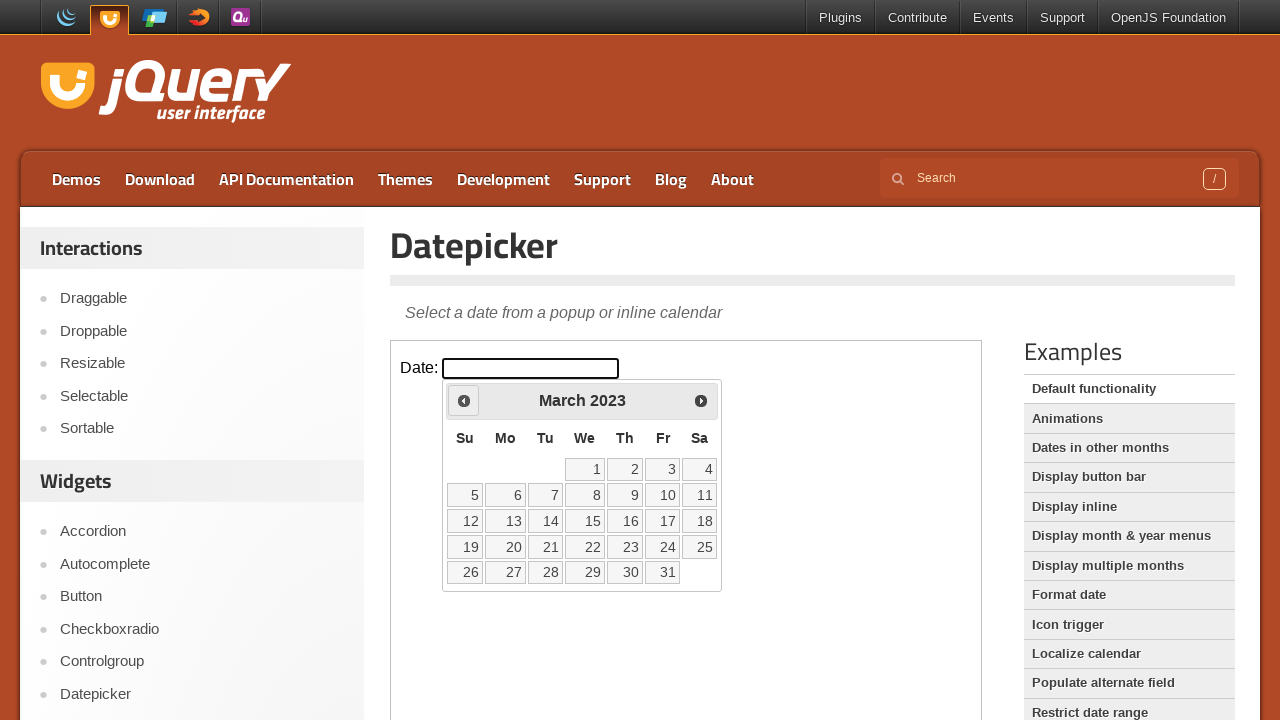

Retrieved current month text: March
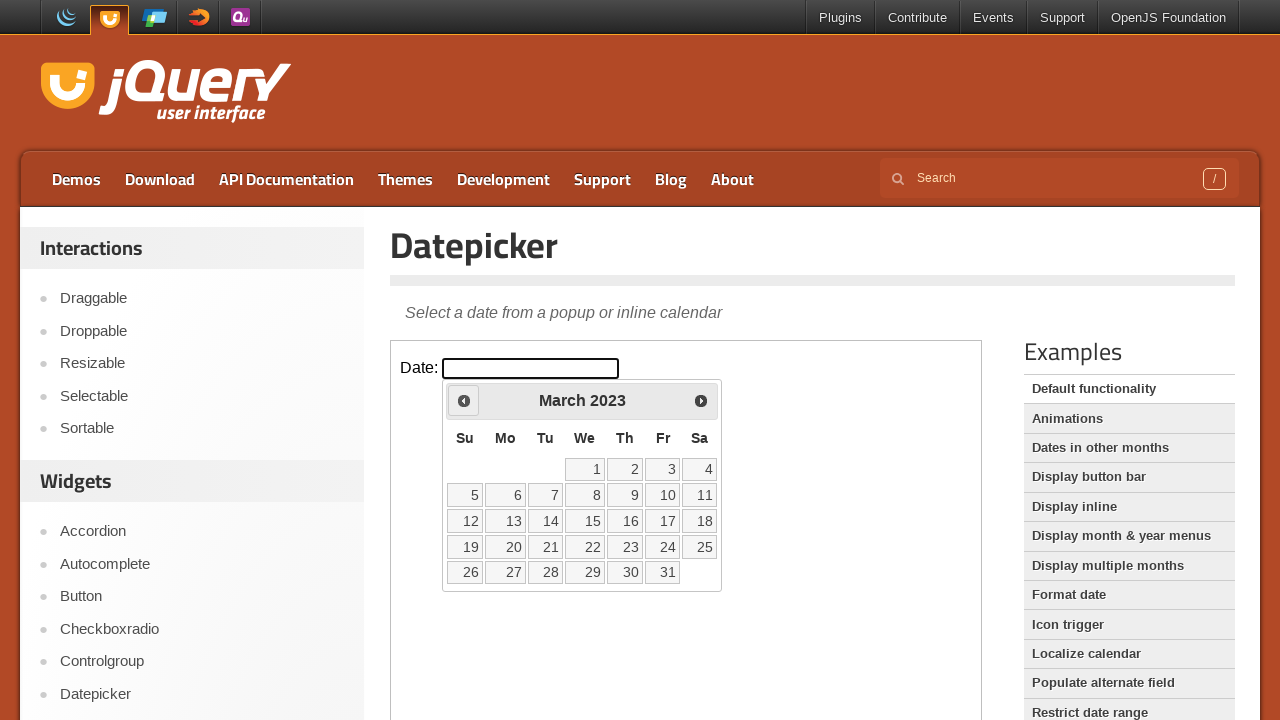

Retrieved current year text: 2023
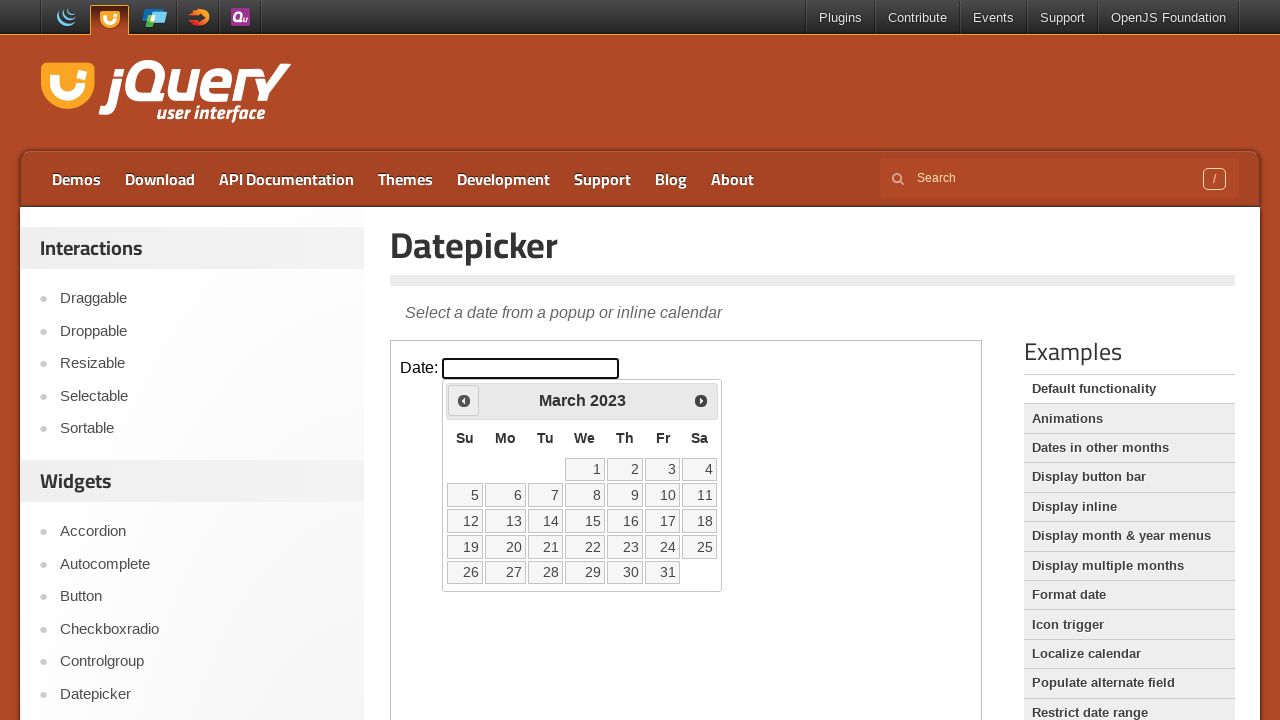

Clicked previous month button to navigate backwards at (464, 400) on iframe >> nth=0 >> internal:control=enter-frame >> xpath=//span[@class='ui-icon 
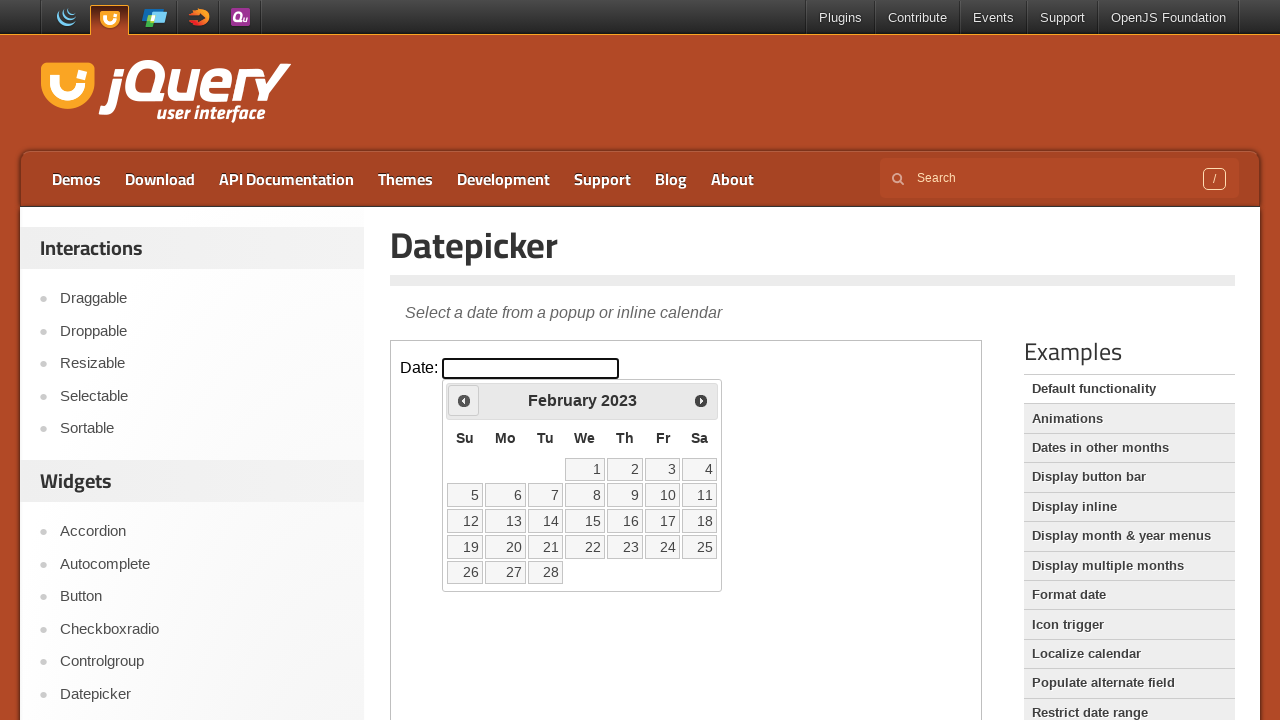

Retrieved current month text: February
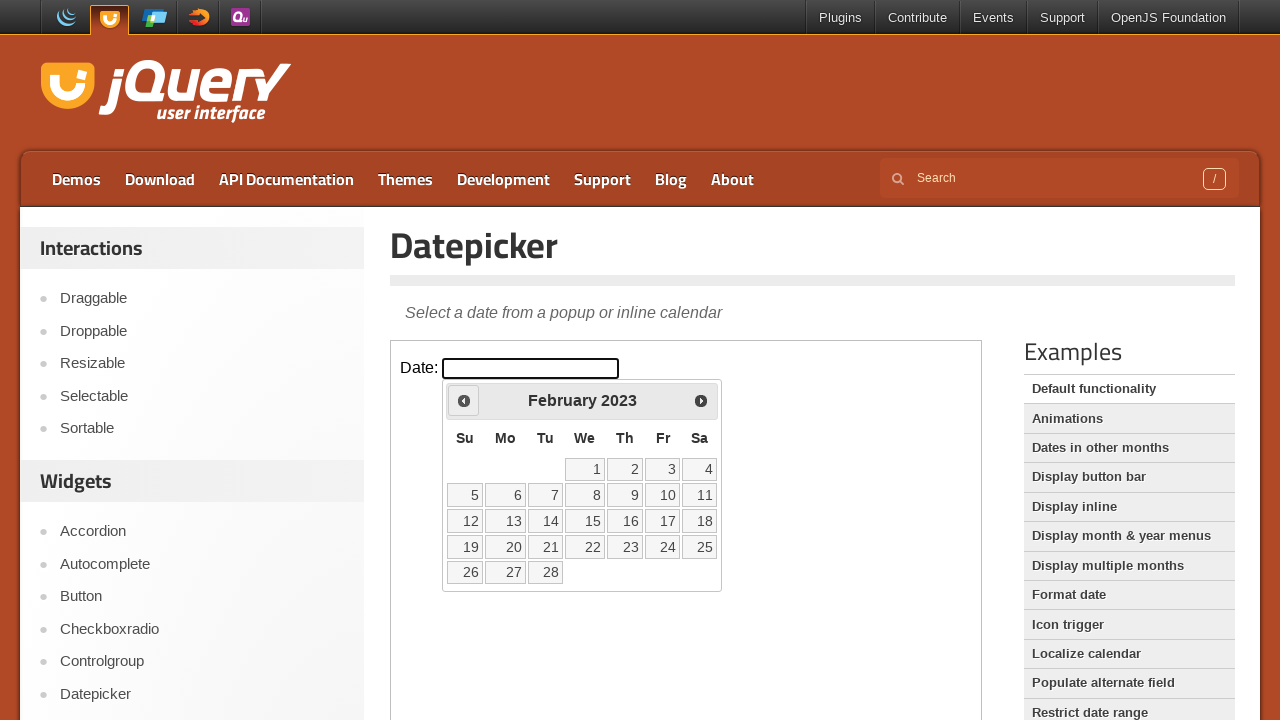

Retrieved current year text: 2023
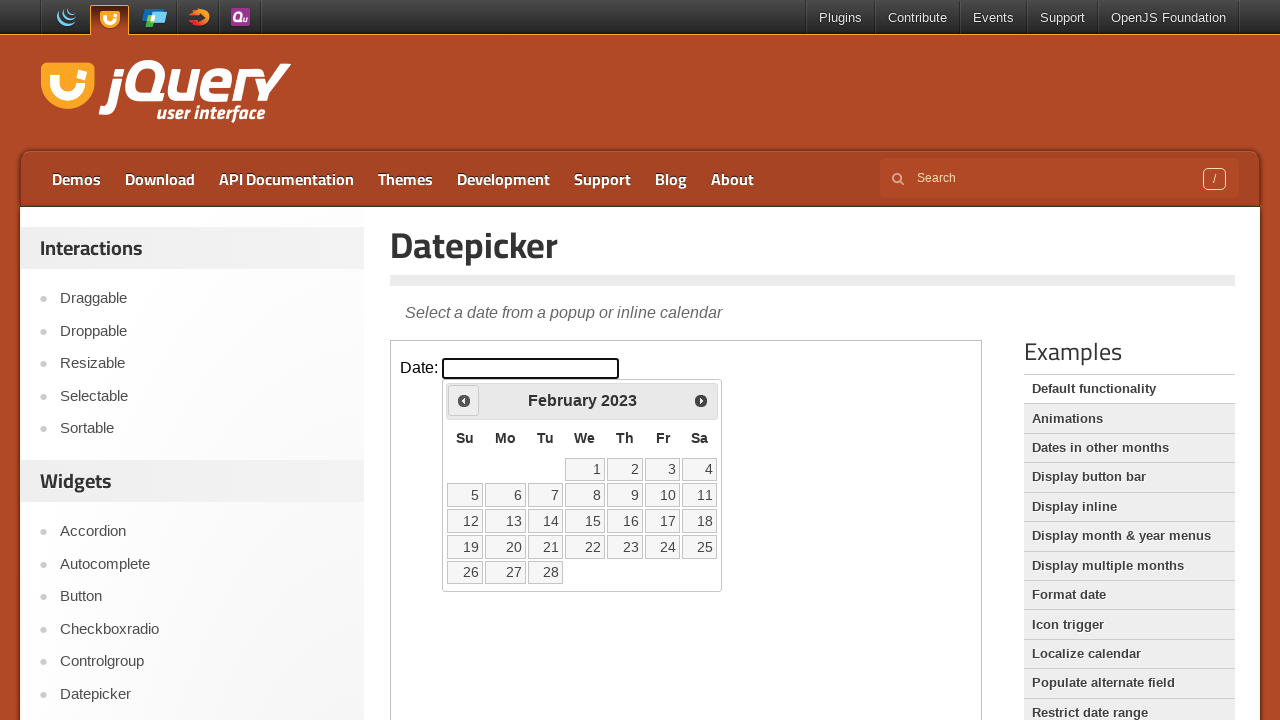

Clicked previous month button to navigate backwards at (464, 400) on iframe >> nth=0 >> internal:control=enter-frame >> xpath=//span[@class='ui-icon 
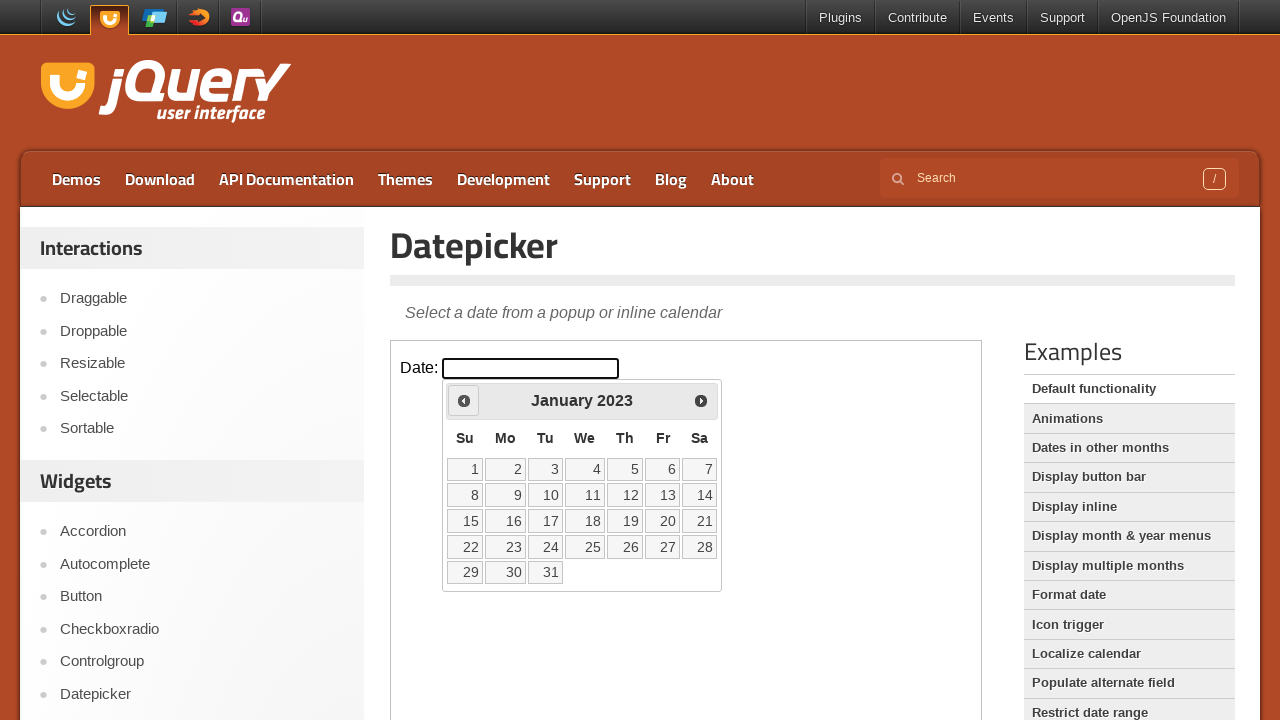

Retrieved current month text: January
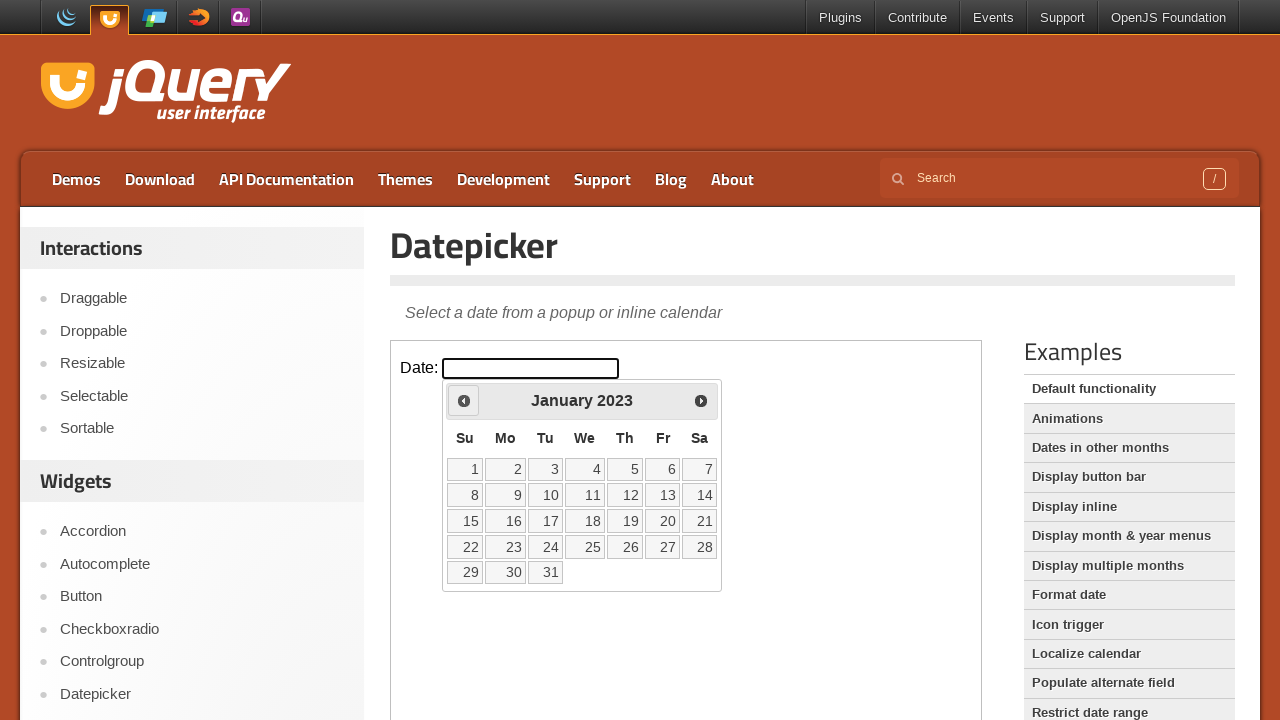

Retrieved current year text: 2023
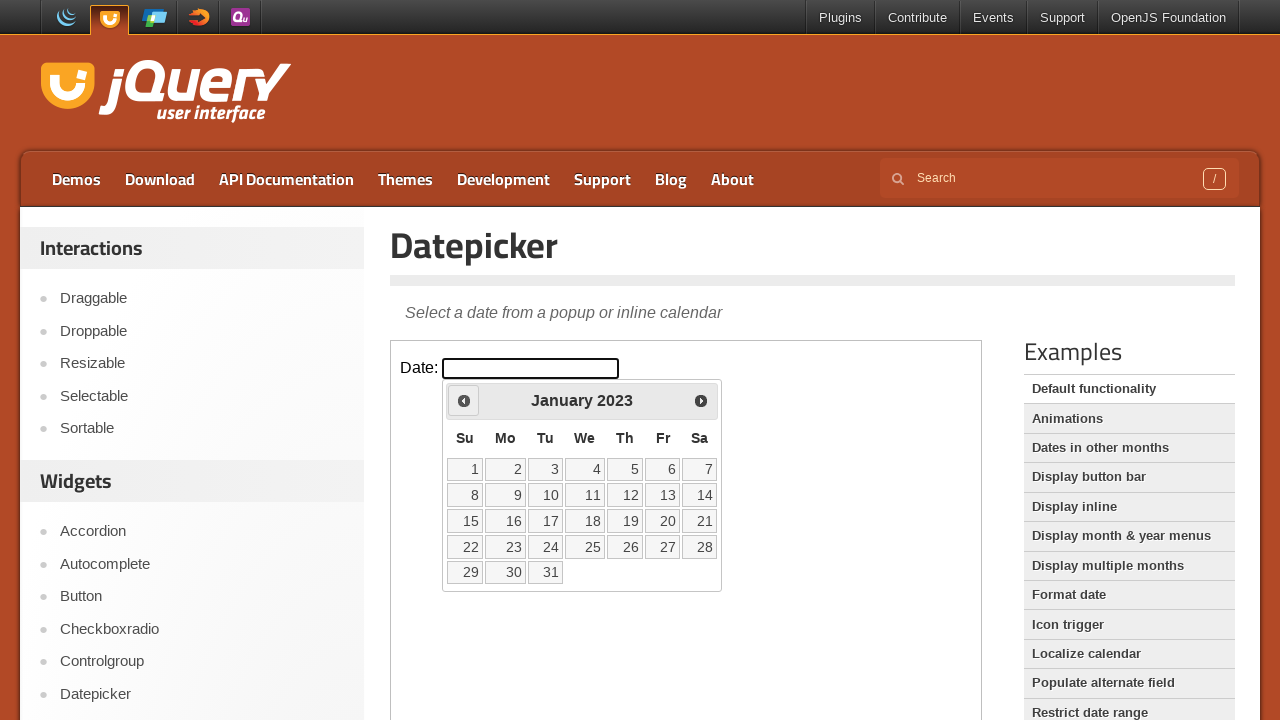

Clicked previous month button to navigate backwards at (464, 400) on iframe >> nth=0 >> internal:control=enter-frame >> xpath=//span[@class='ui-icon 
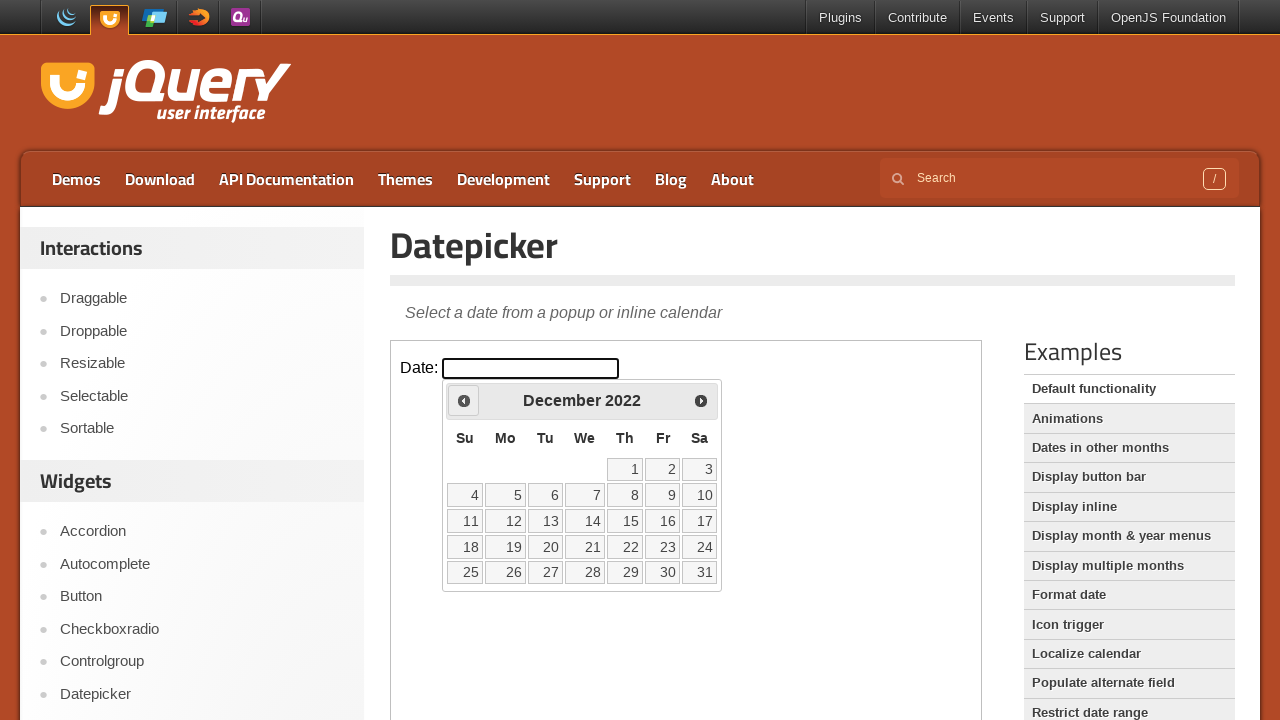

Retrieved current month text: December
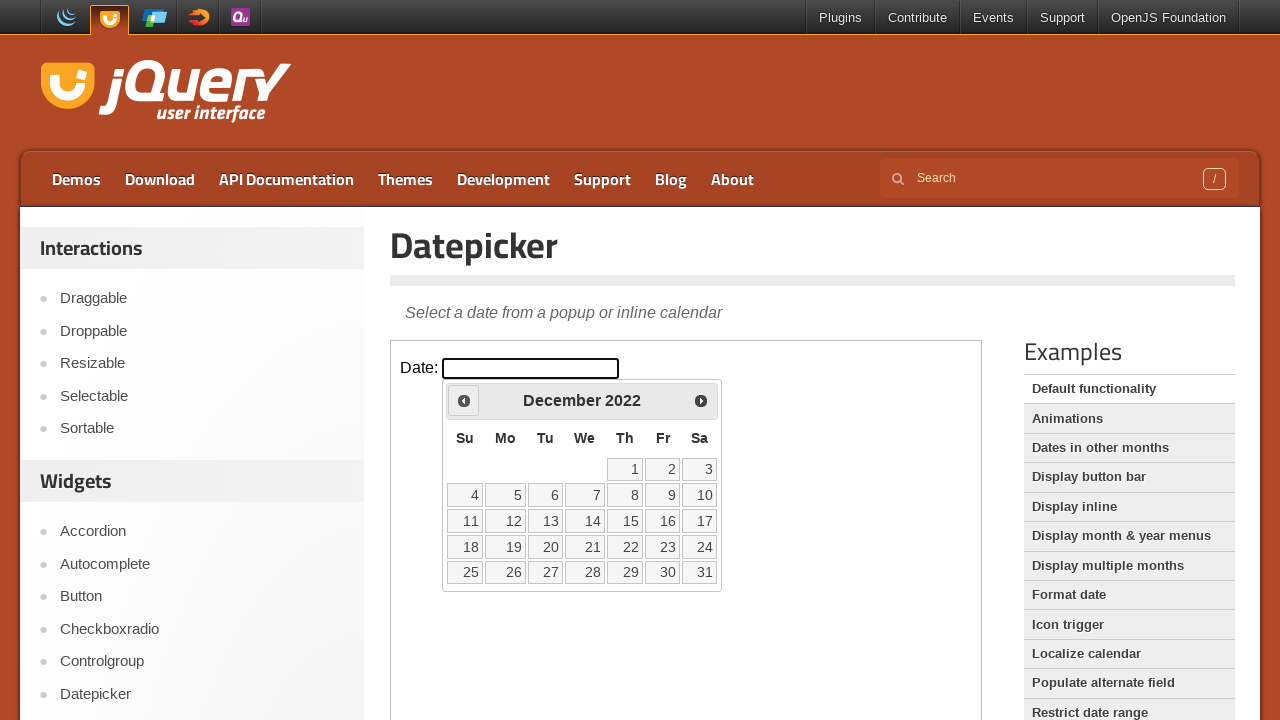

Retrieved current year text: 2022
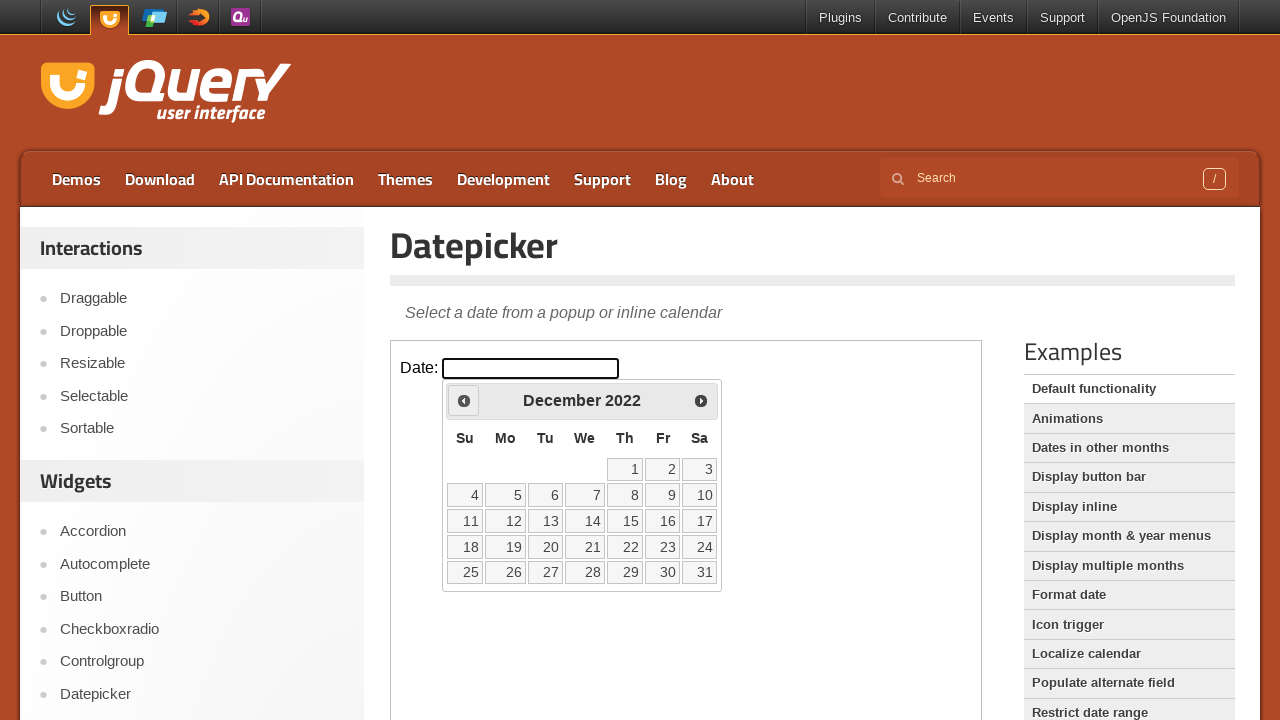

Clicked previous month button to navigate backwards at (464, 400) on iframe >> nth=0 >> internal:control=enter-frame >> xpath=//span[@class='ui-icon 
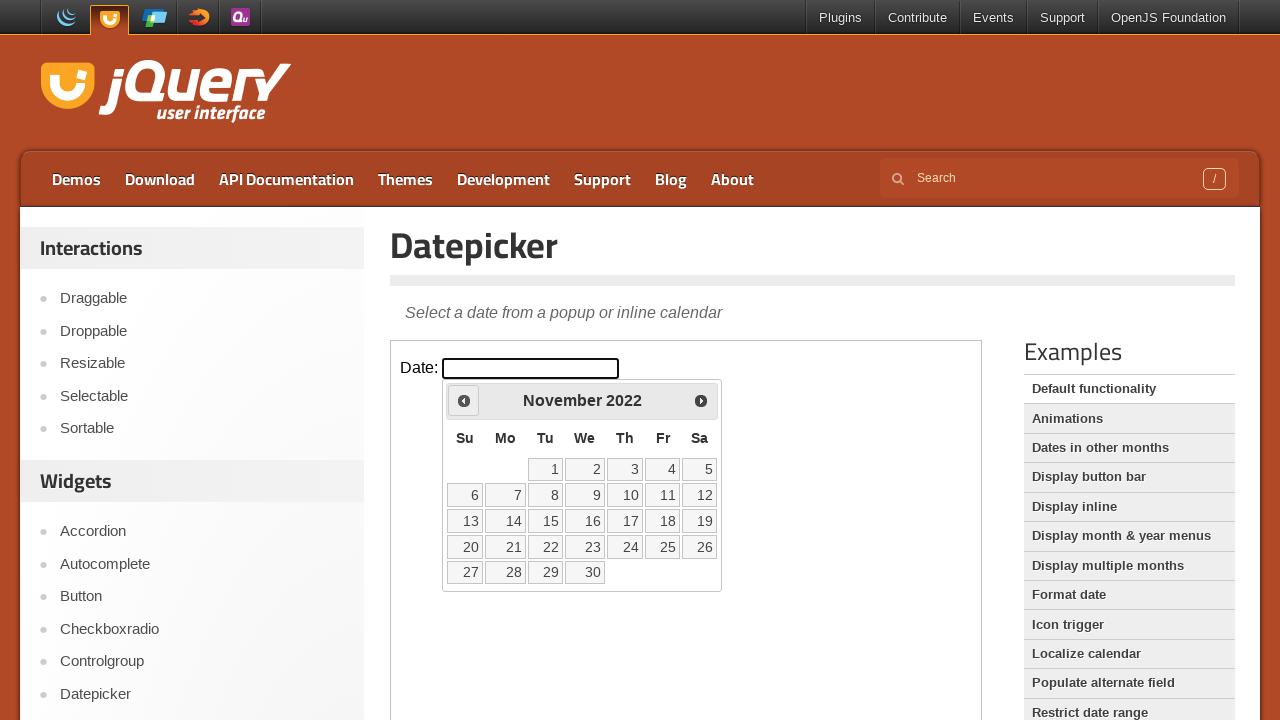

Retrieved current month text: November
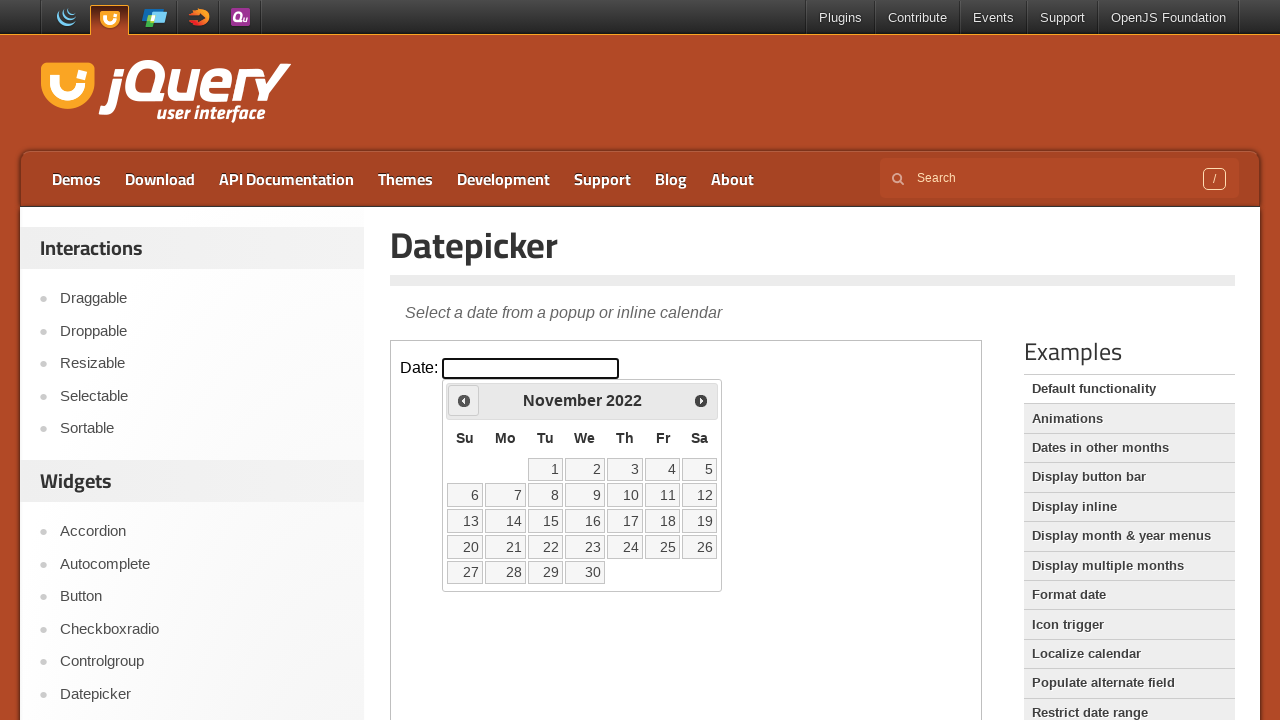

Retrieved current year text: 2022
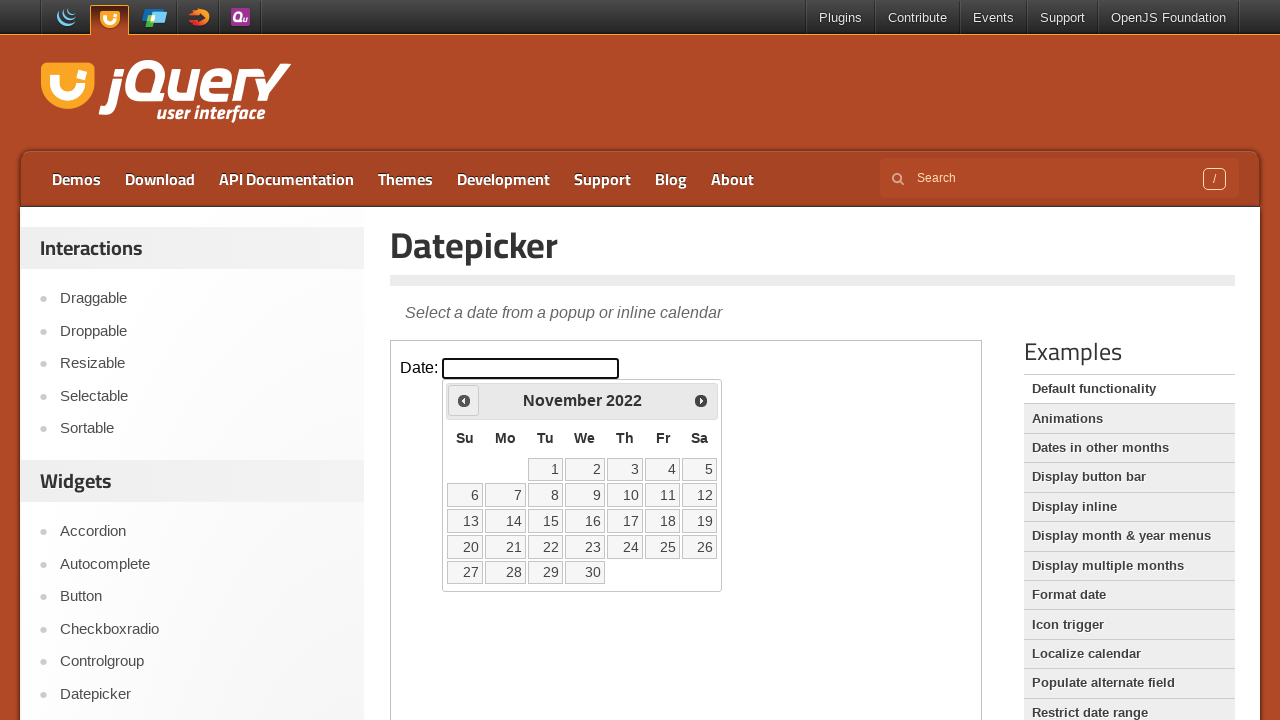

Clicked previous month button to navigate backwards at (464, 400) on iframe >> nth=0 >> internal:control=enter-frame >> xpath=//span[@class='ui-icon 
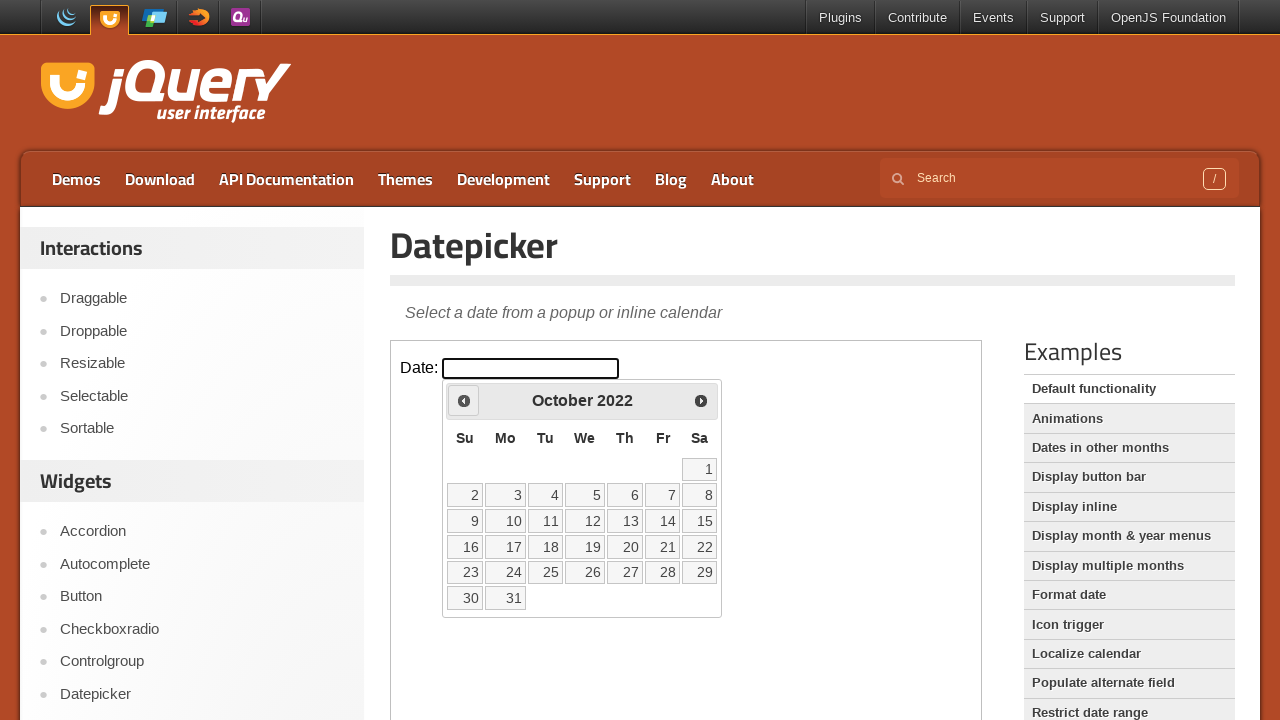

Retrieved current month text: October
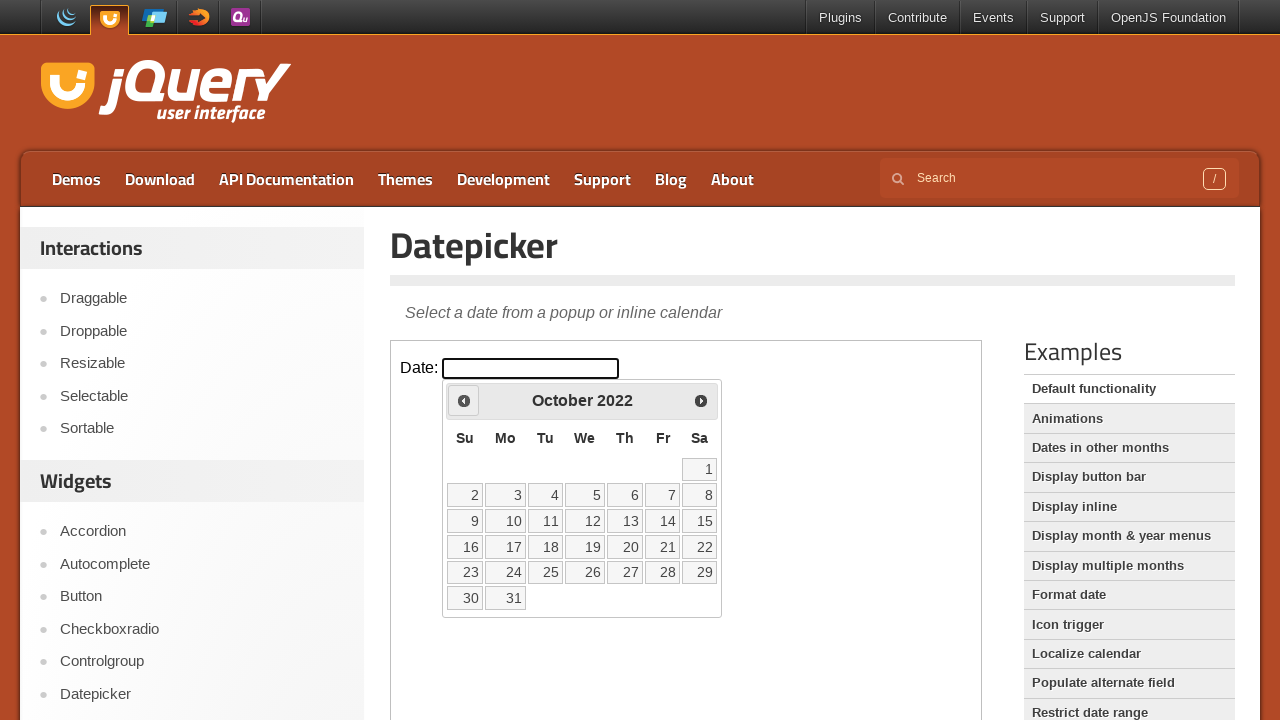

Retrieved current year text: 2022
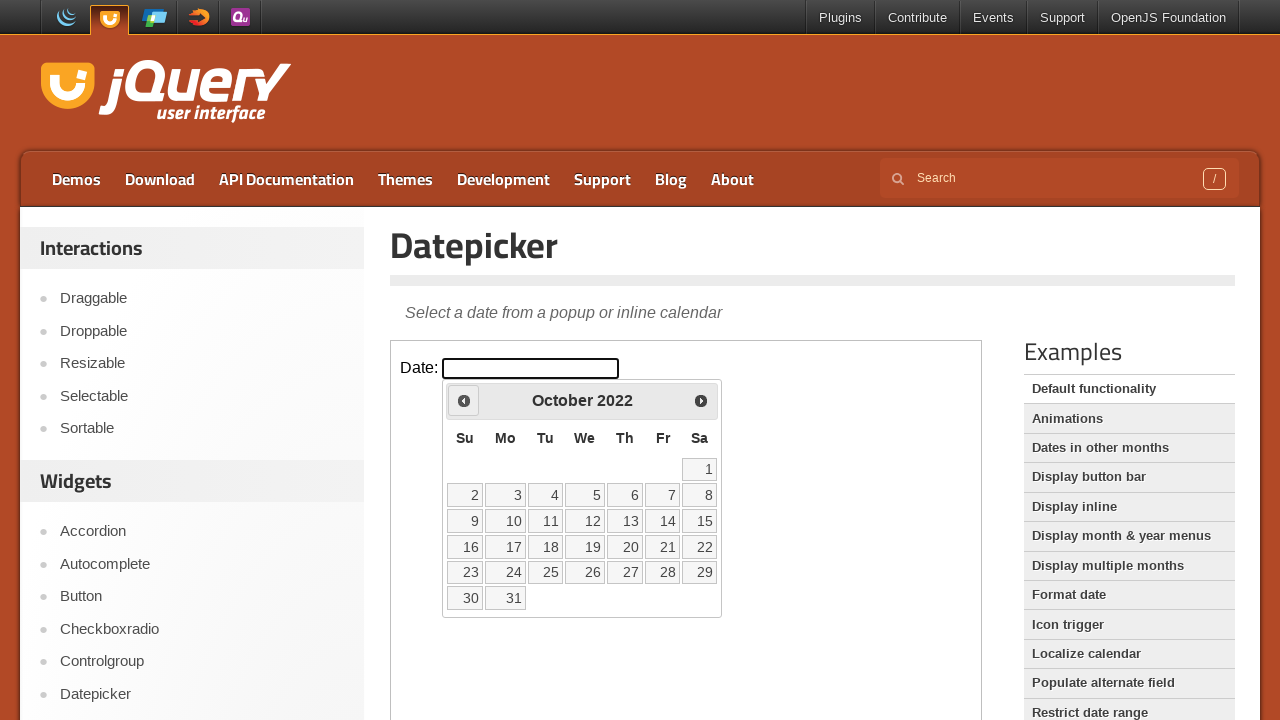

Clicked previous month button to navigate backwards at (464, 400) on iframe >> nth=0 >> internal:control=enter-frame >> xpath=//span[@class='ui-icon 
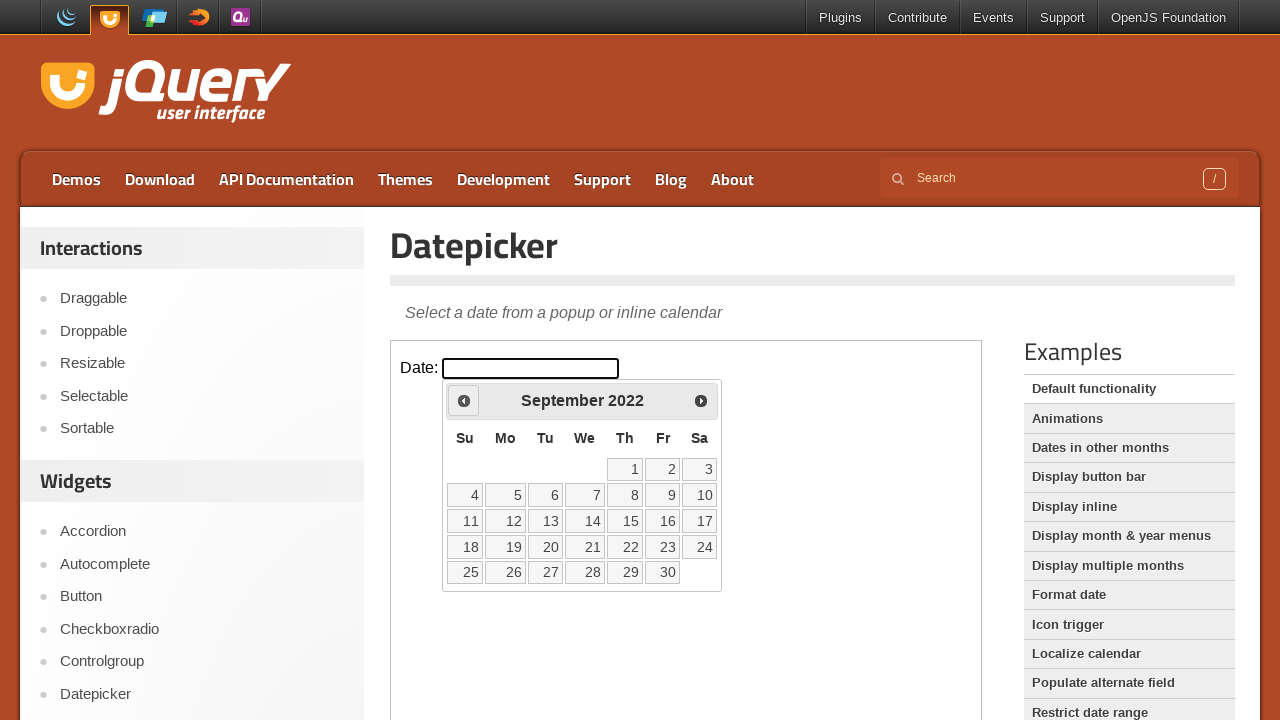

Retrieved current month text: September
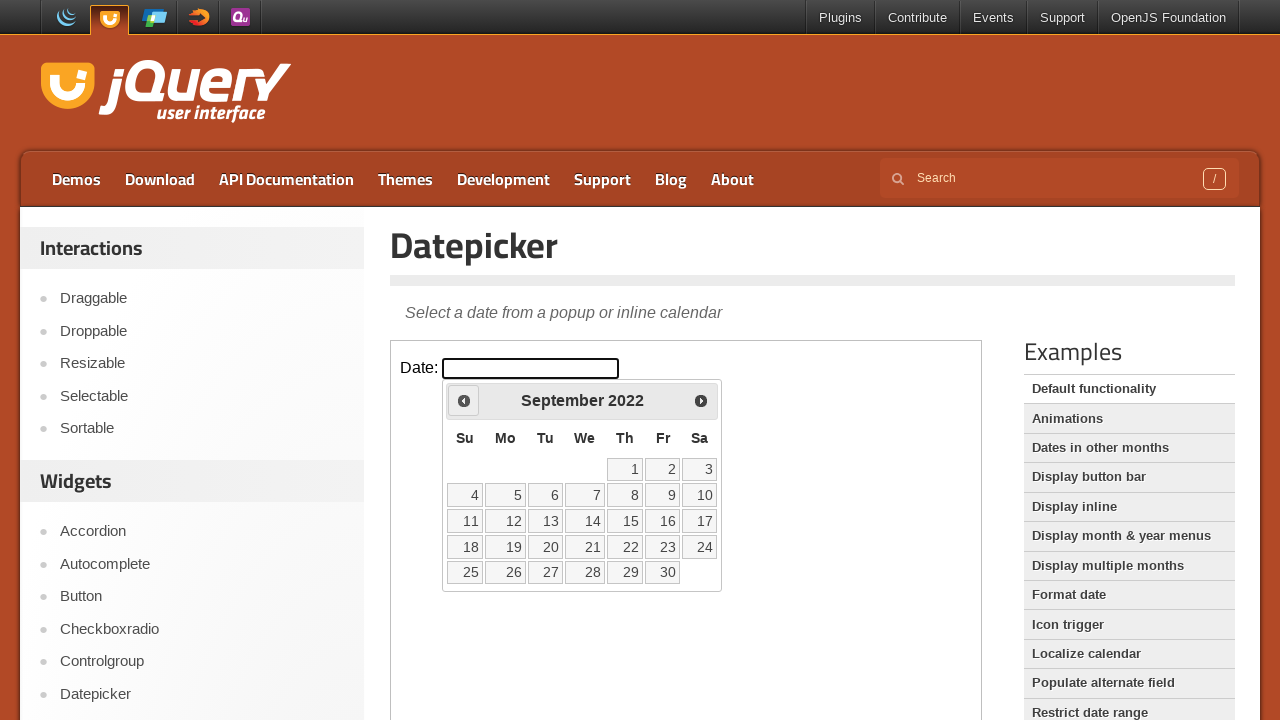

Retrieved current year text: 2022
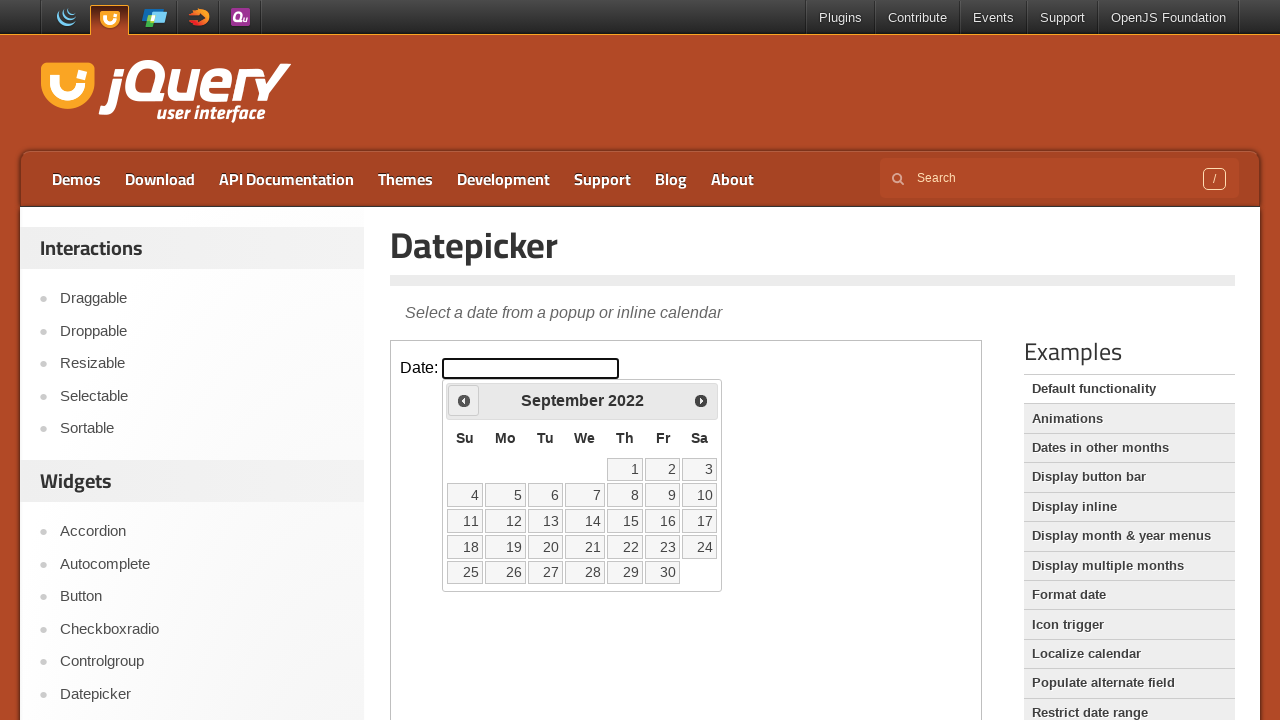

Clicked previous month button to navigate backwards at (464, 400) on iframe >> nth=0 >> internal:control=enter-frame >> xpath=//span[@class='ui-icon 
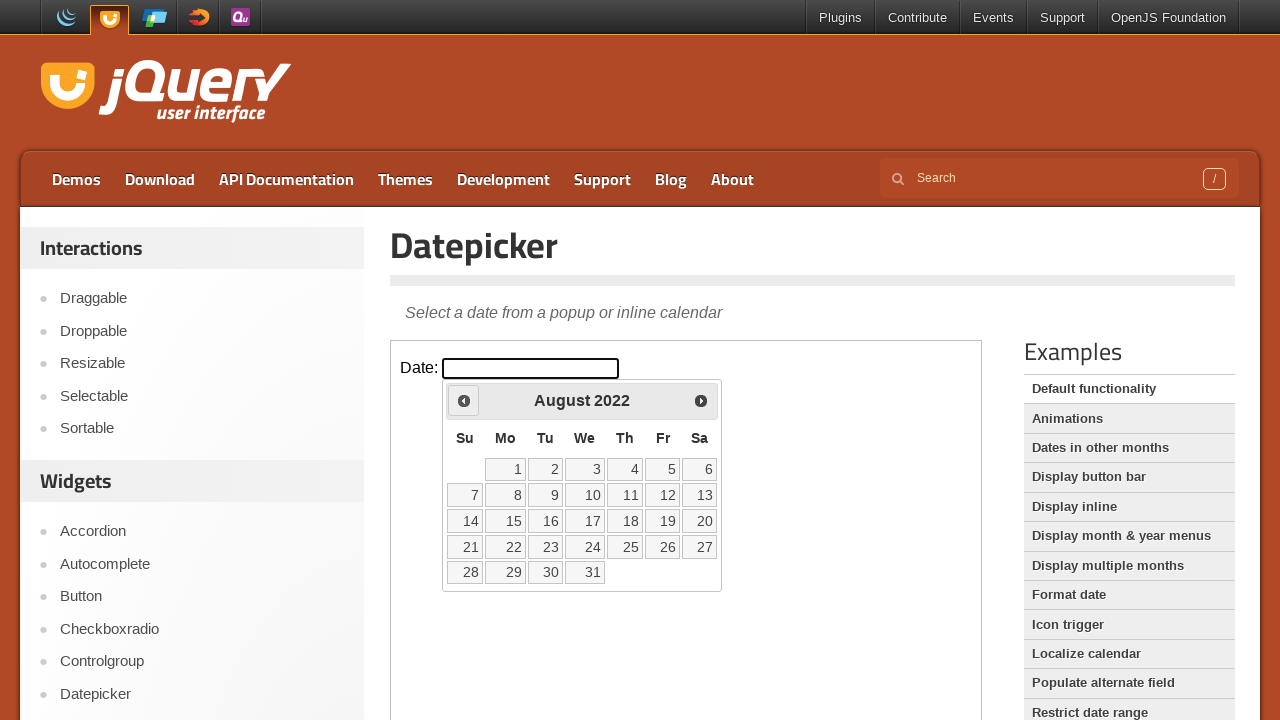

Retrieved current month text: August
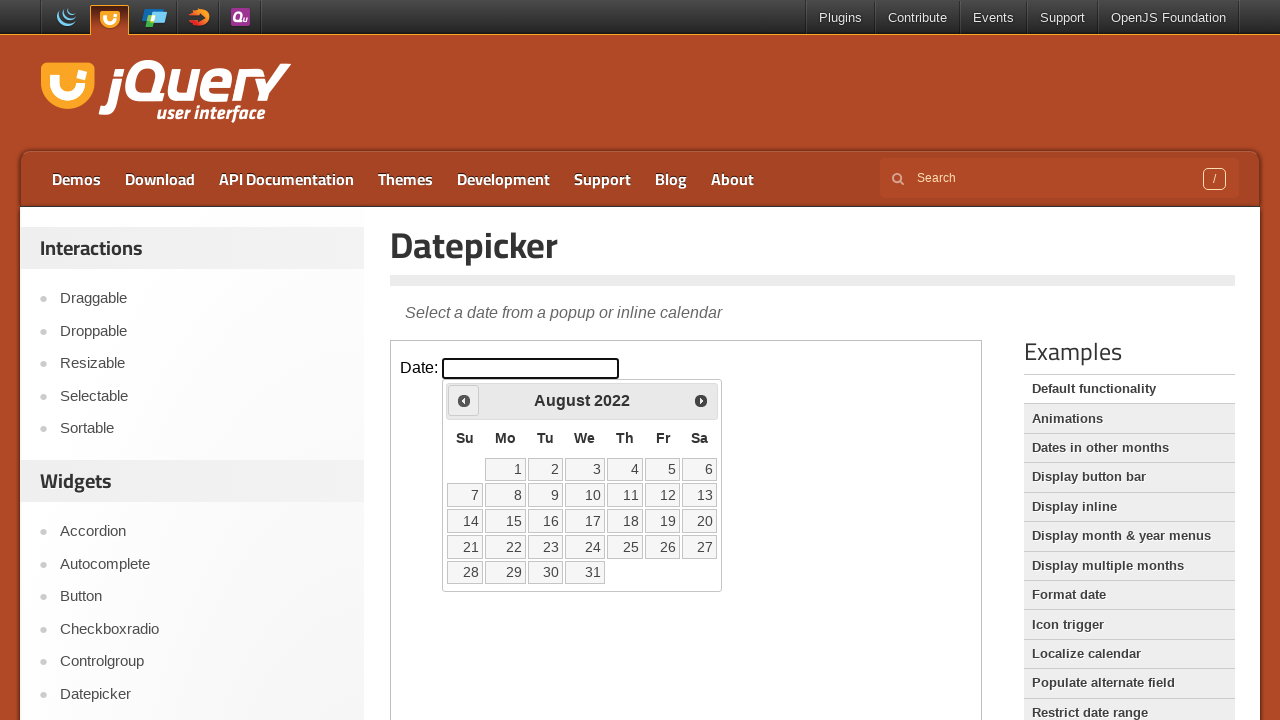

Retrieved current year text: 2022
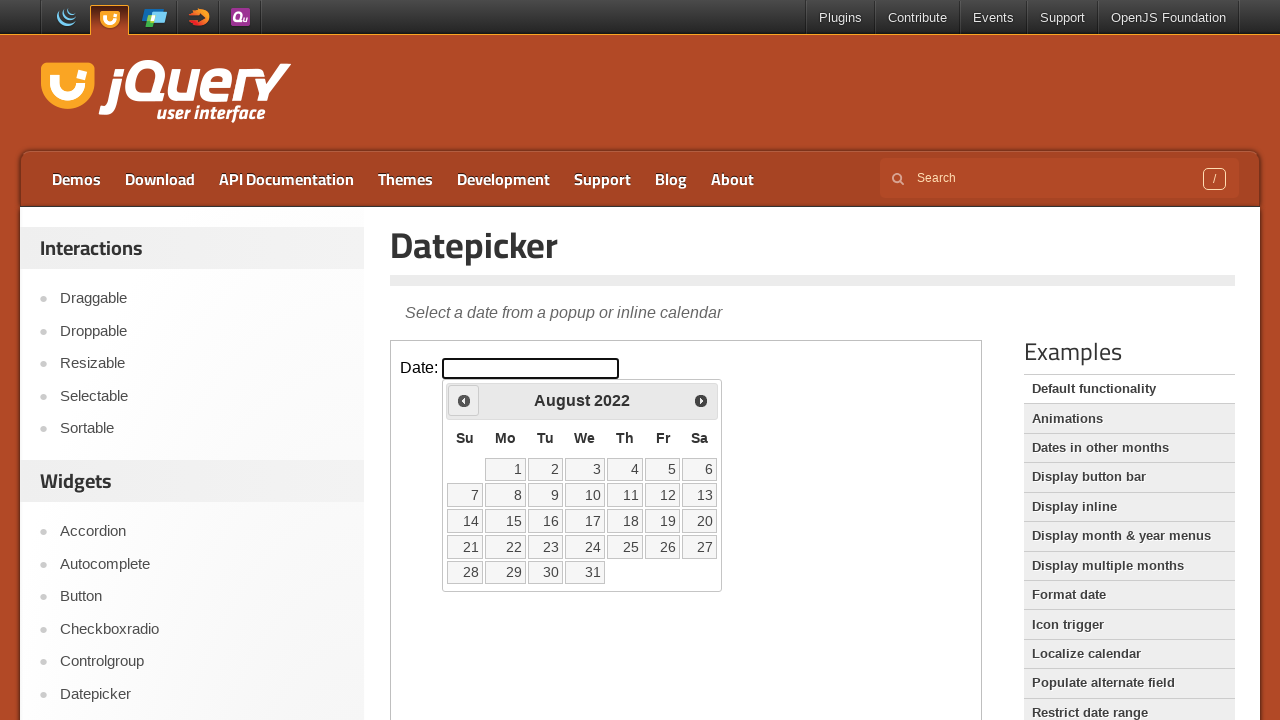

Clicked previous month button to navigate backwards at (464, 400) on iframe >> nth=0 >> internal:control=enter-frame >> xpath=//span[@class='ui-icon 
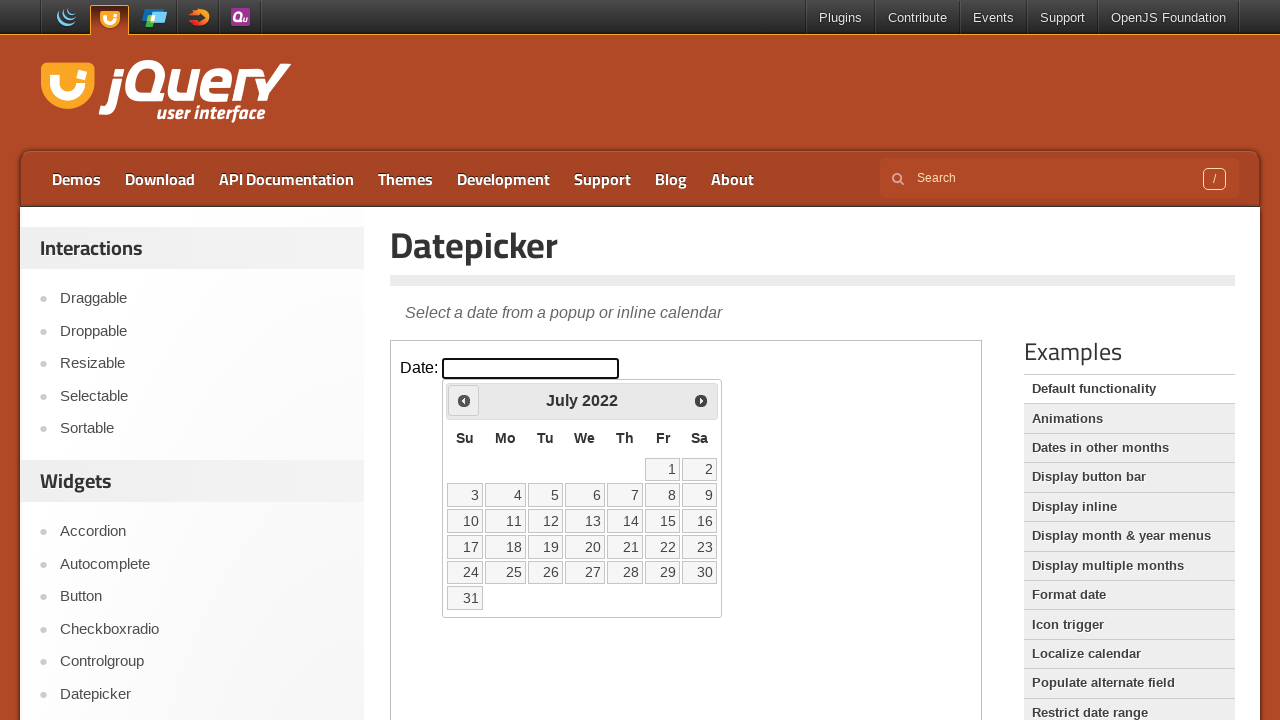

Retrieved current month text: July
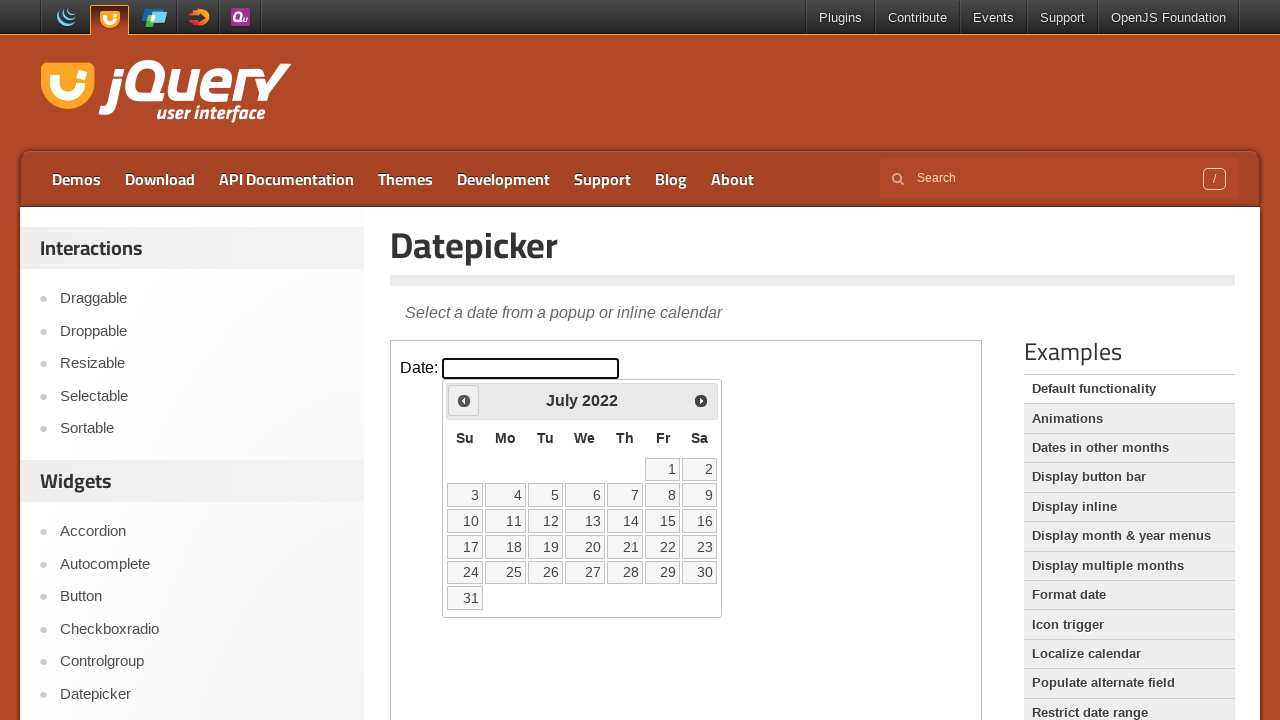

Retrieved current year text: 2022
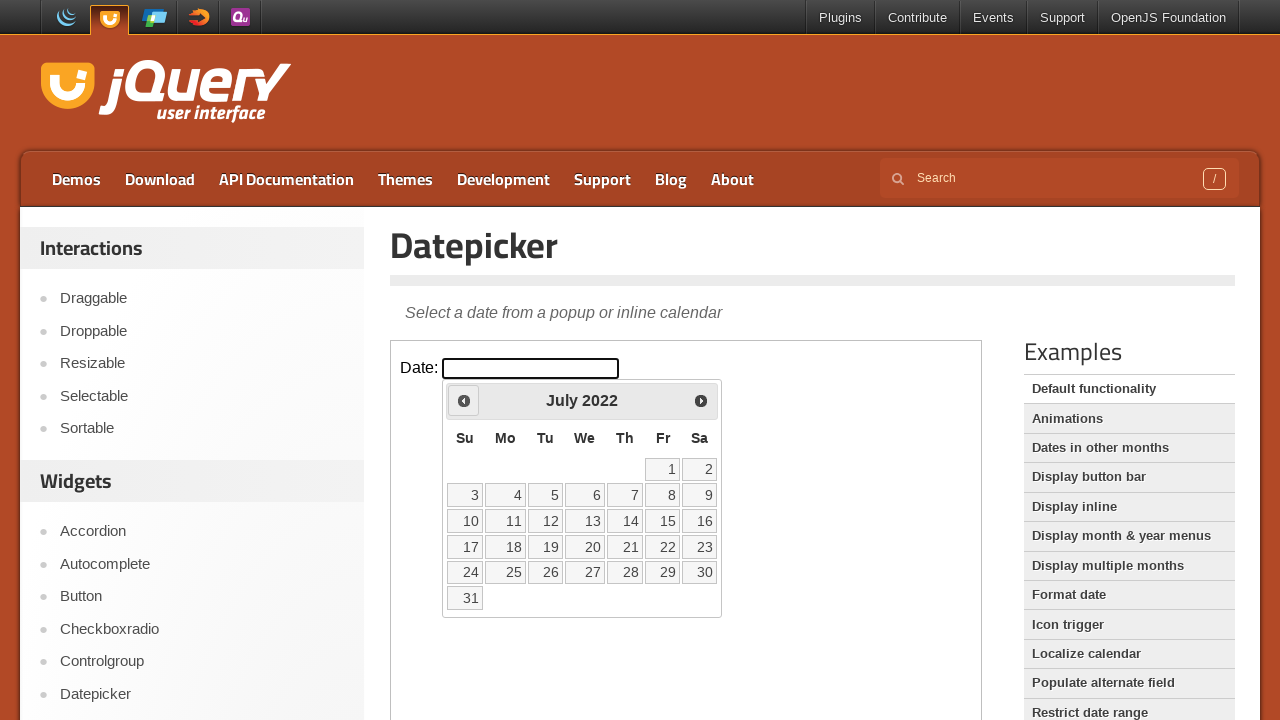

Clicked previous month button to navigate backwards at (464, 400) on iframe >> nth=0 >> internal:control=enter-frame >> xpath=//span[@class='ui-icon 
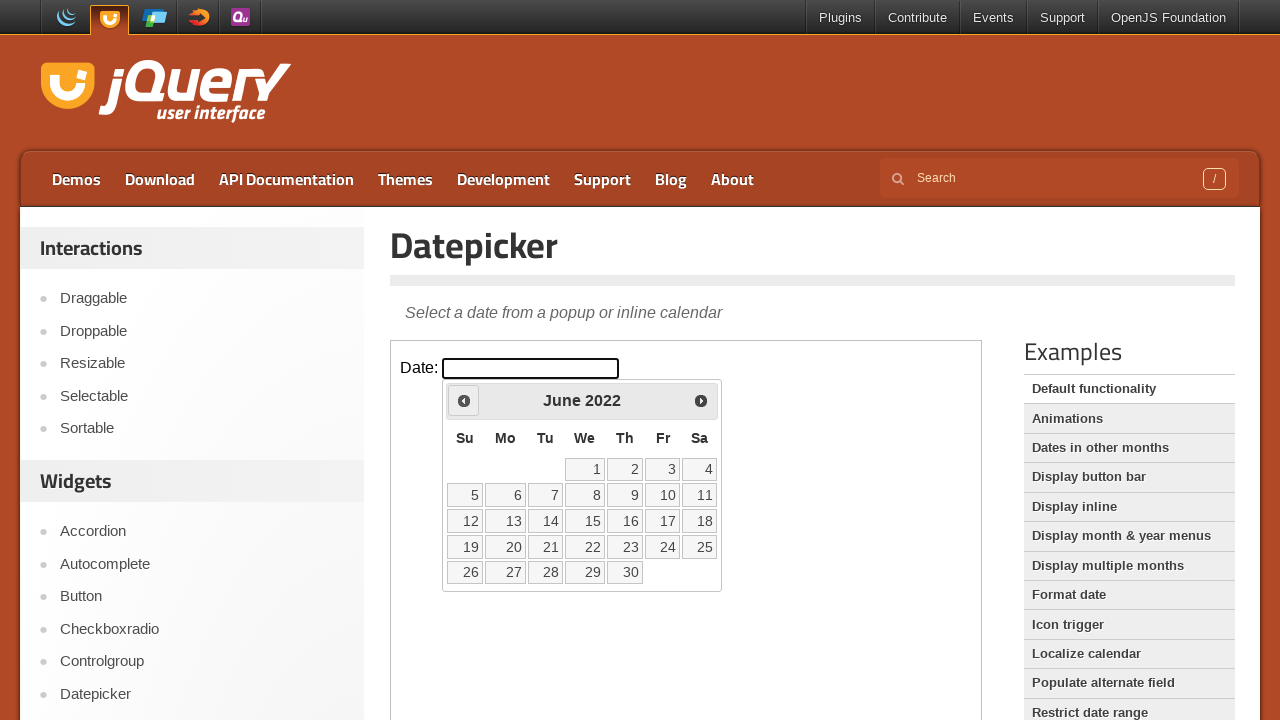

Retrieved current month text: June
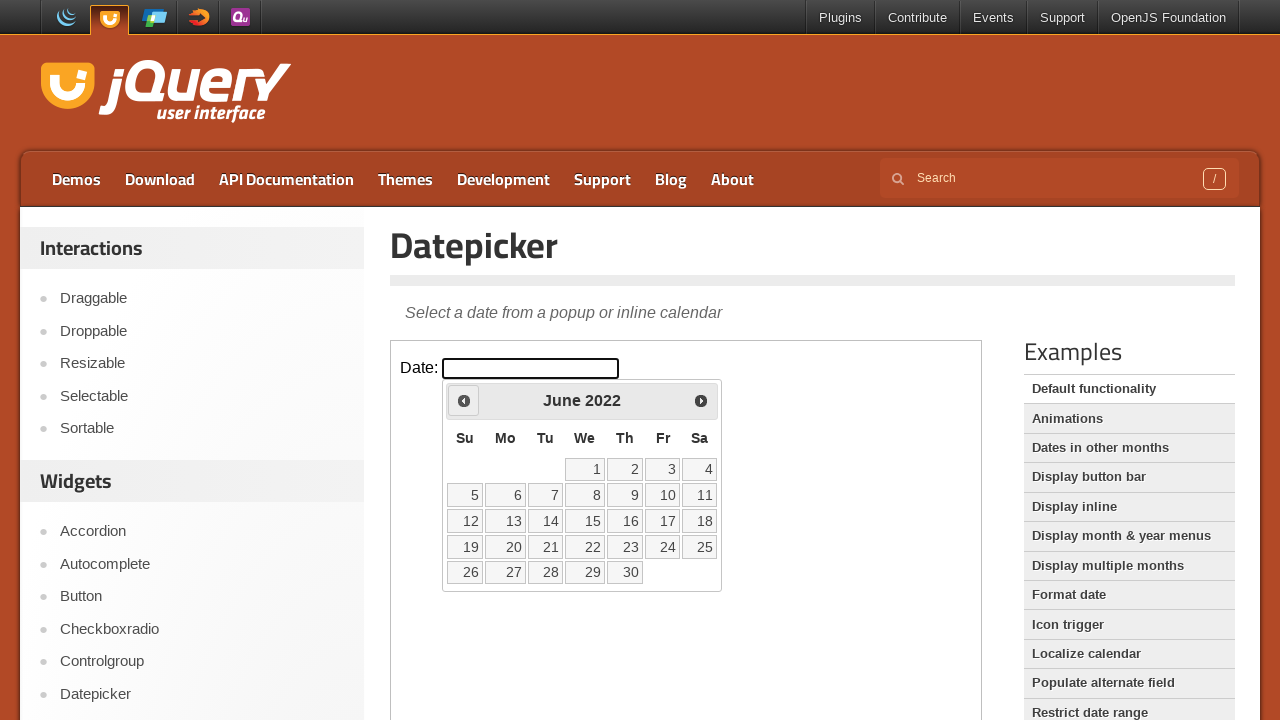

Retrieved current year text: 2022
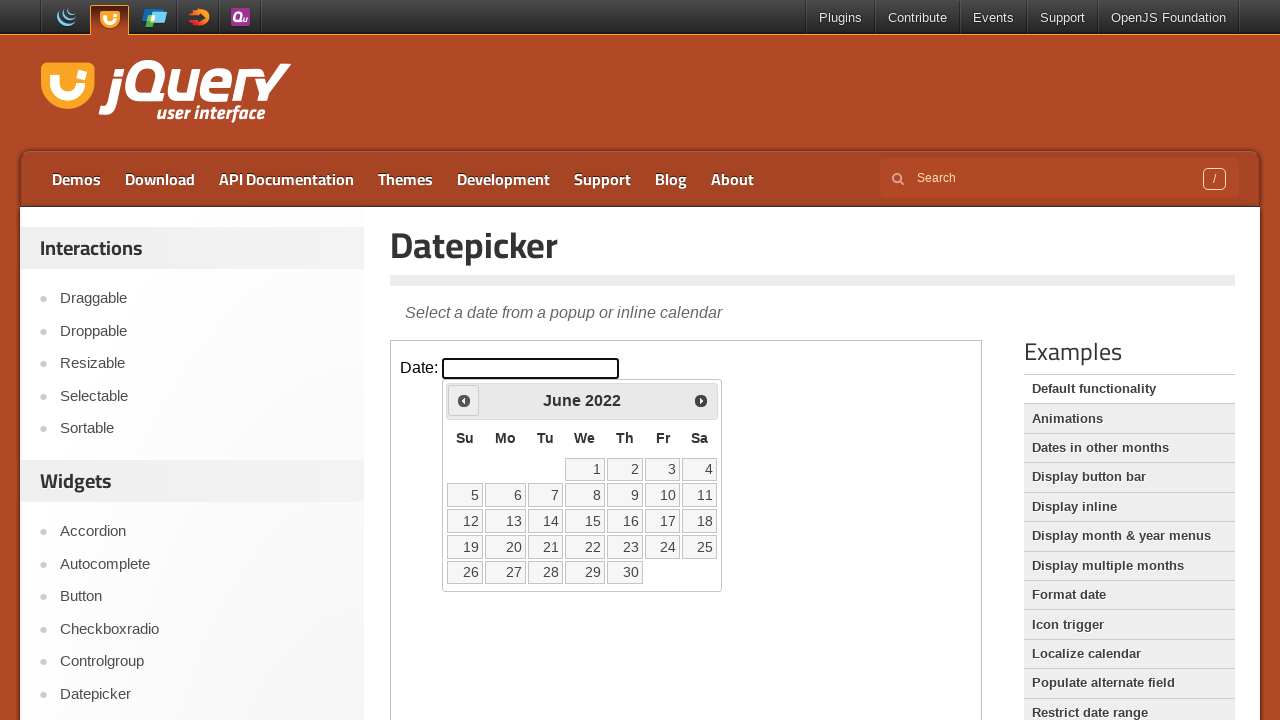

Clicked previous month button to navigate backwards at (464, 400) on iframe >> nth=0 >> internal:control=enter-frame >> xpath=//span[@class='ui-icon 
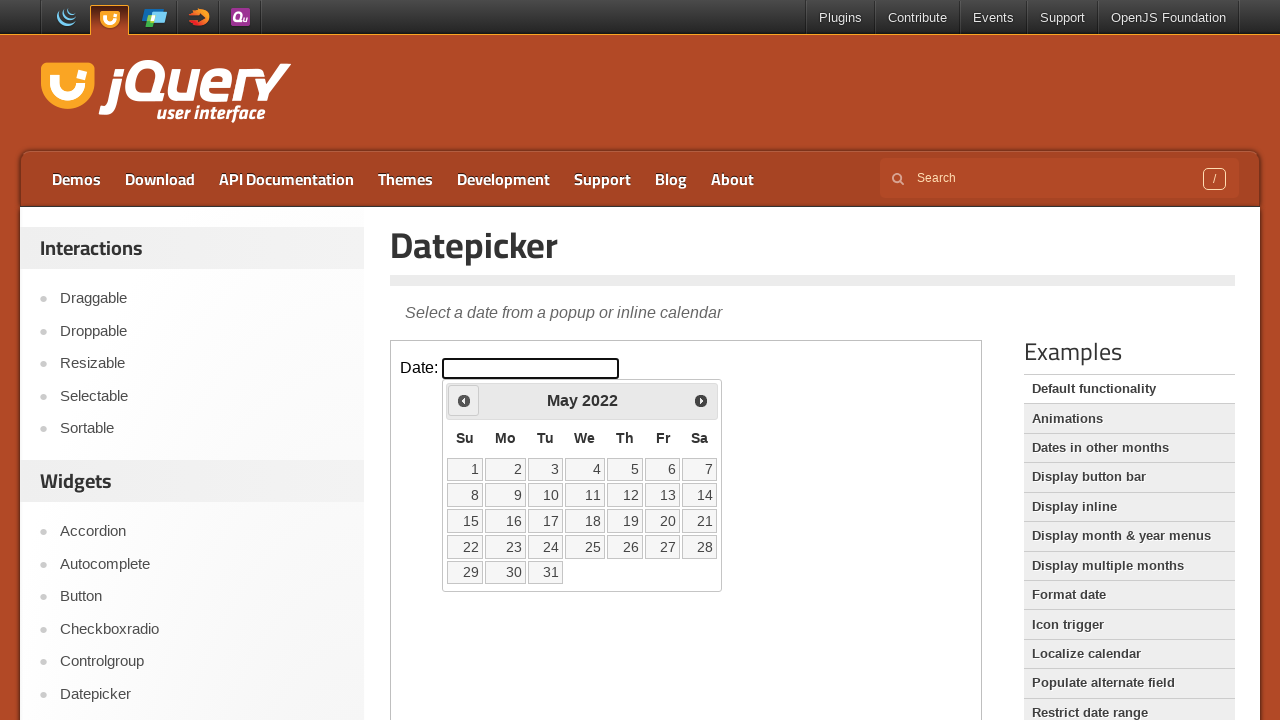

Retrieved current month text: May
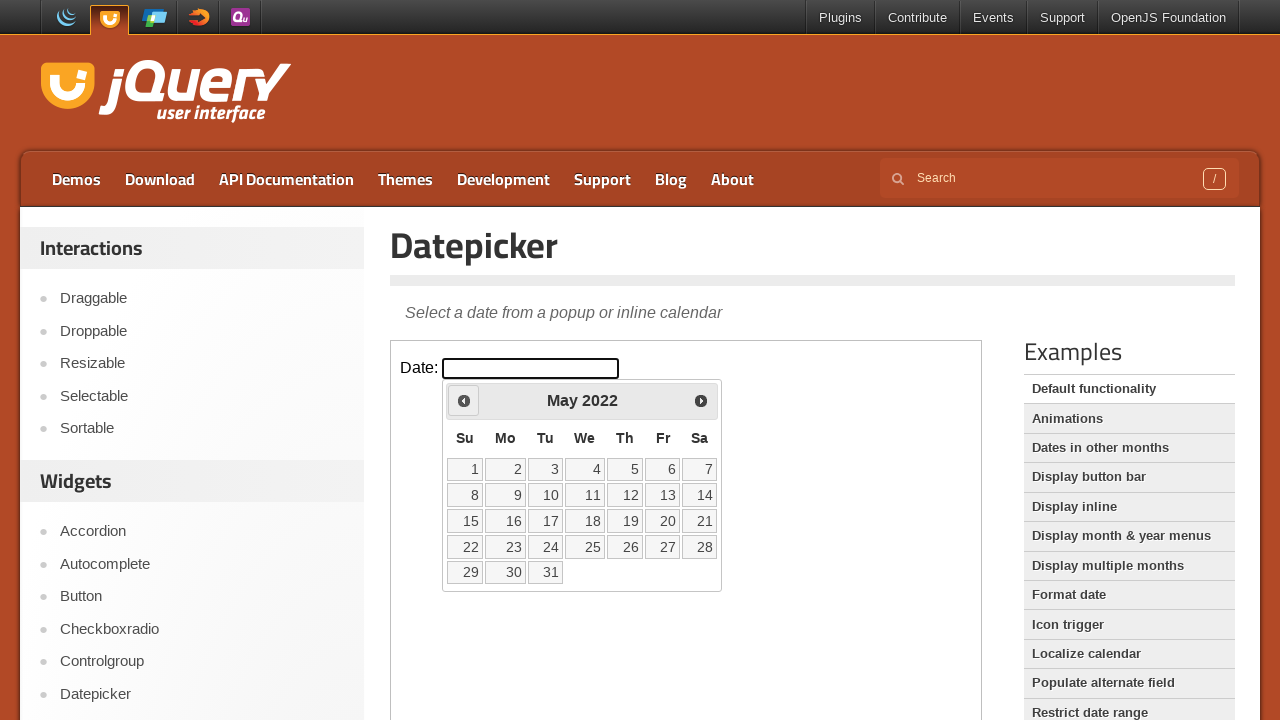

Retrieved current year text: 2022
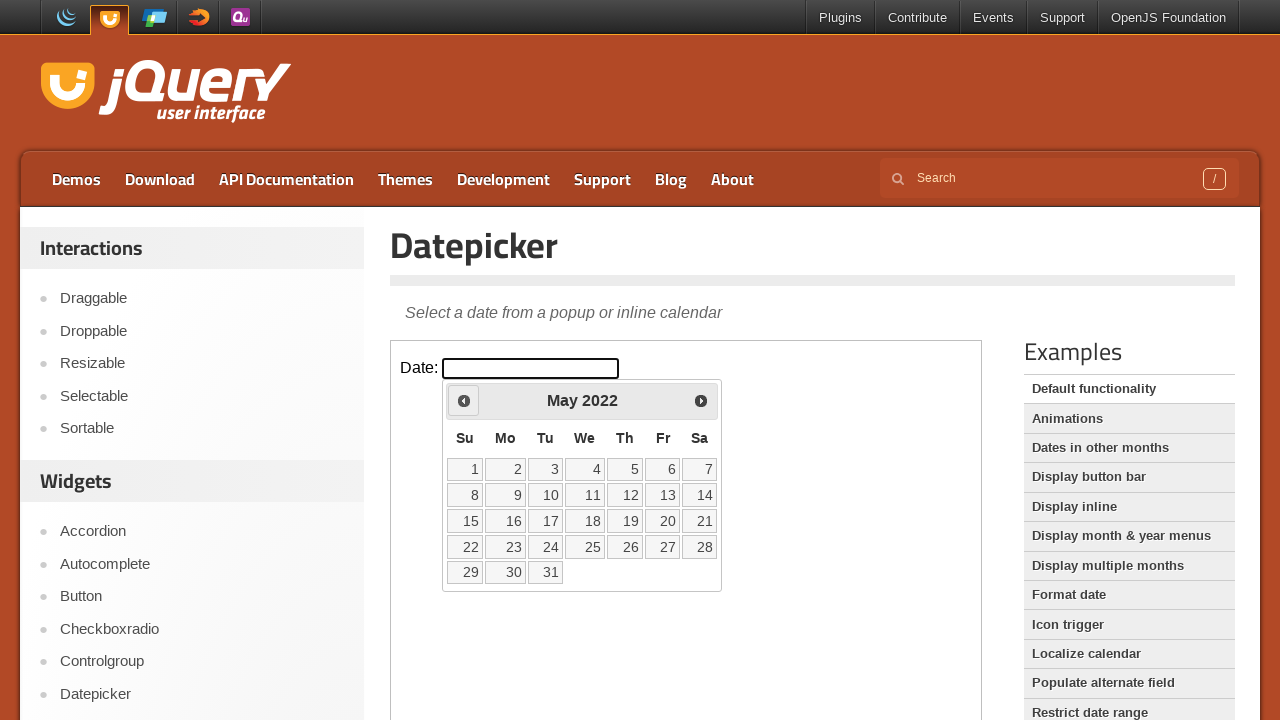

Clicked previous month button to navigate backwards at (464, 400) on iframe >> nth=0 >> internal:control=enter-frame >> xpath=//span[@class='ui-icon 
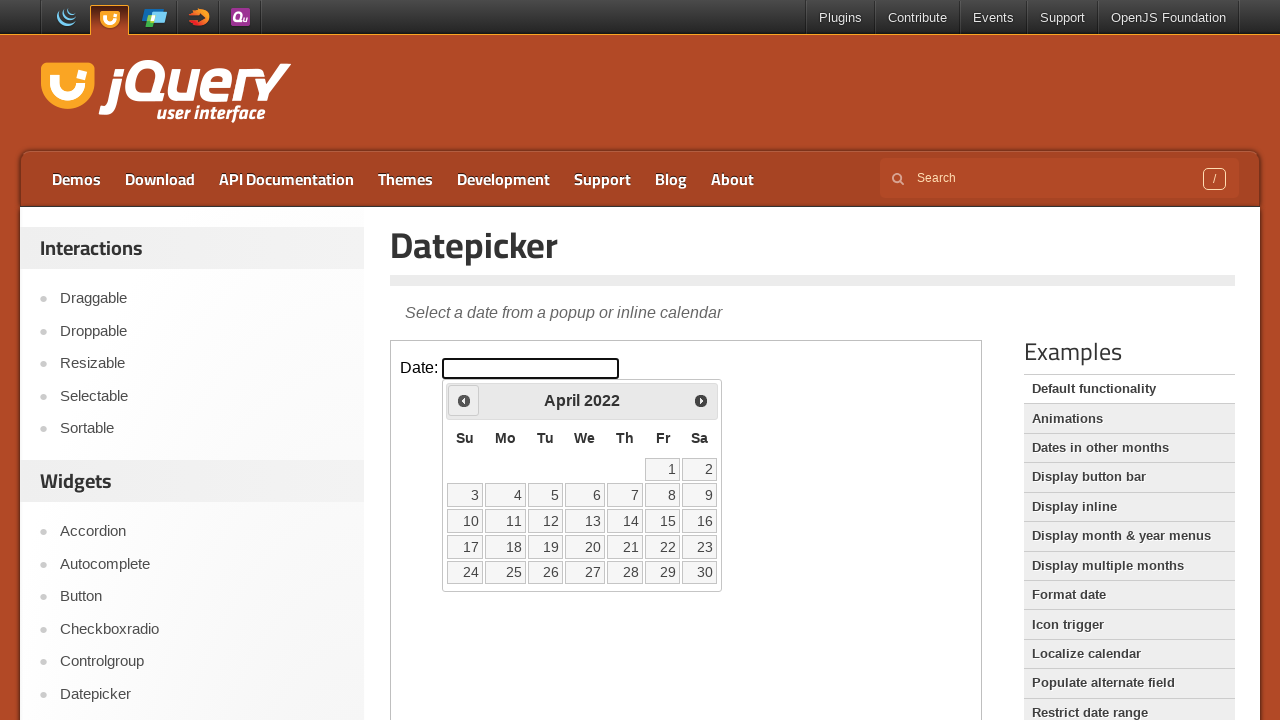

Retrieved current month text: April
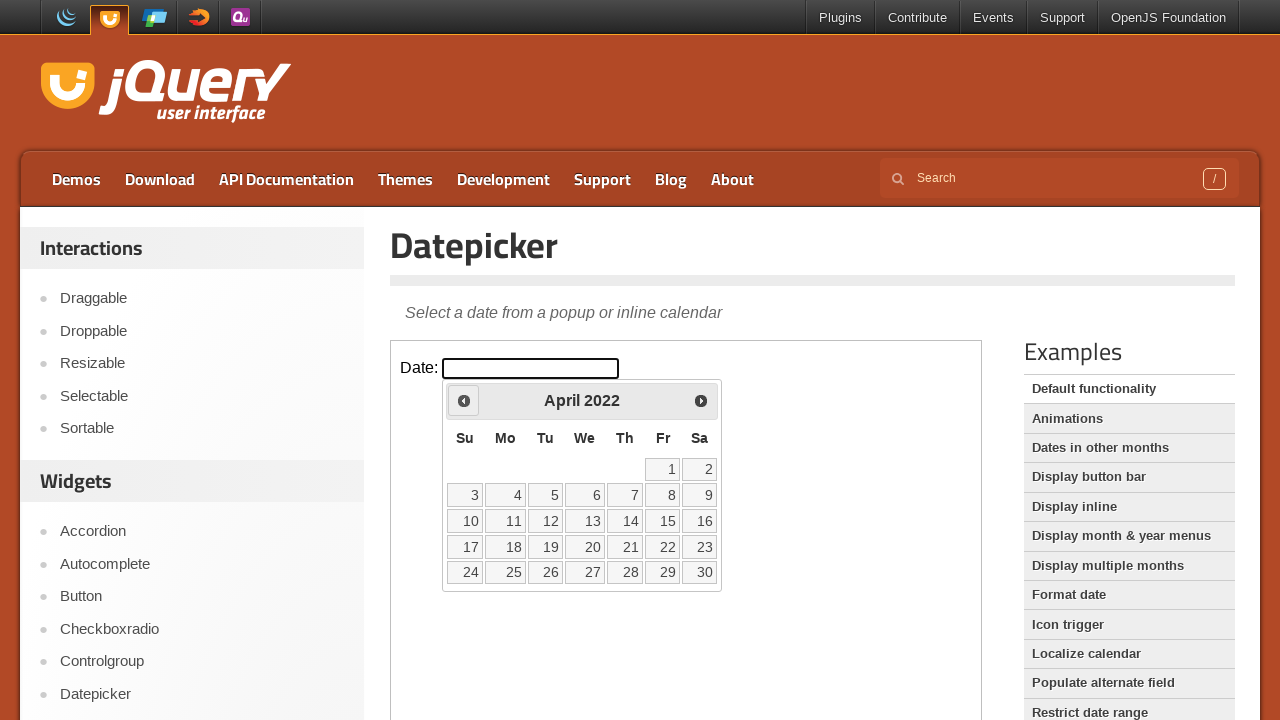

Retrieved current year text: 2022
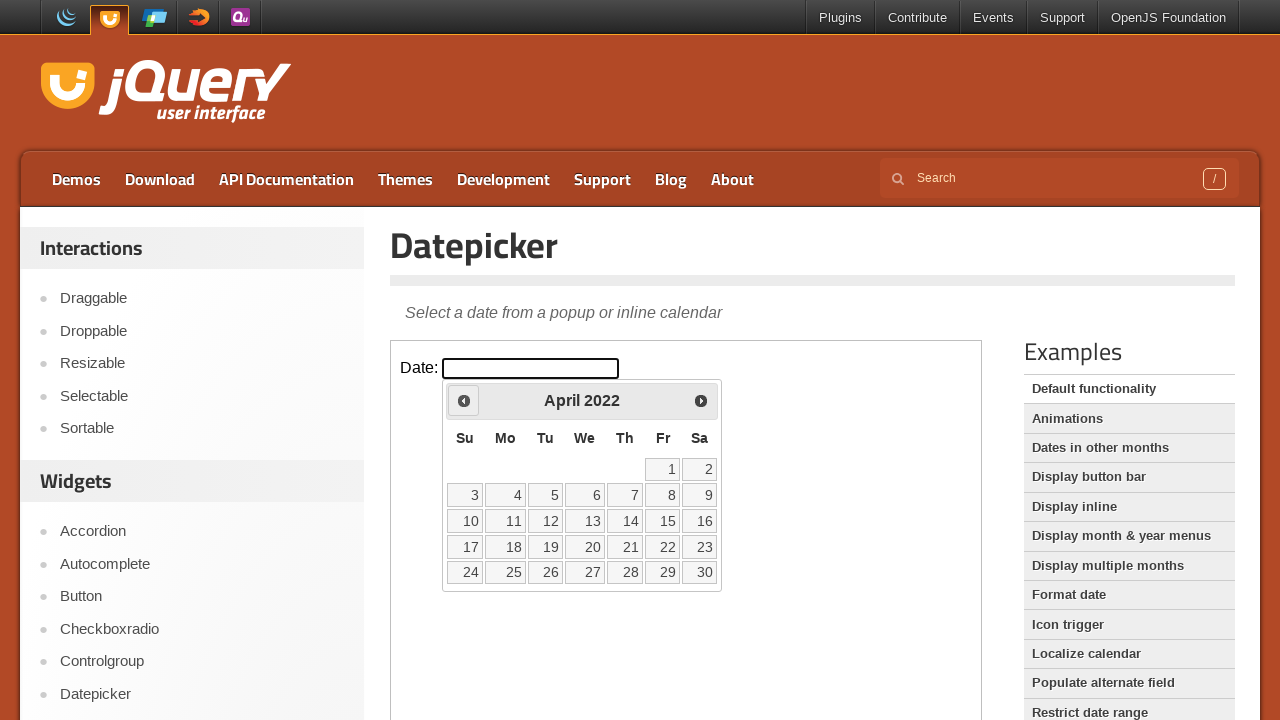

Clicked previous month button to navigate backwards at (464, 400) on iframe >> nth=0 >> internal:control=enter-frame >> xpath=//span[@class='ui-icon 
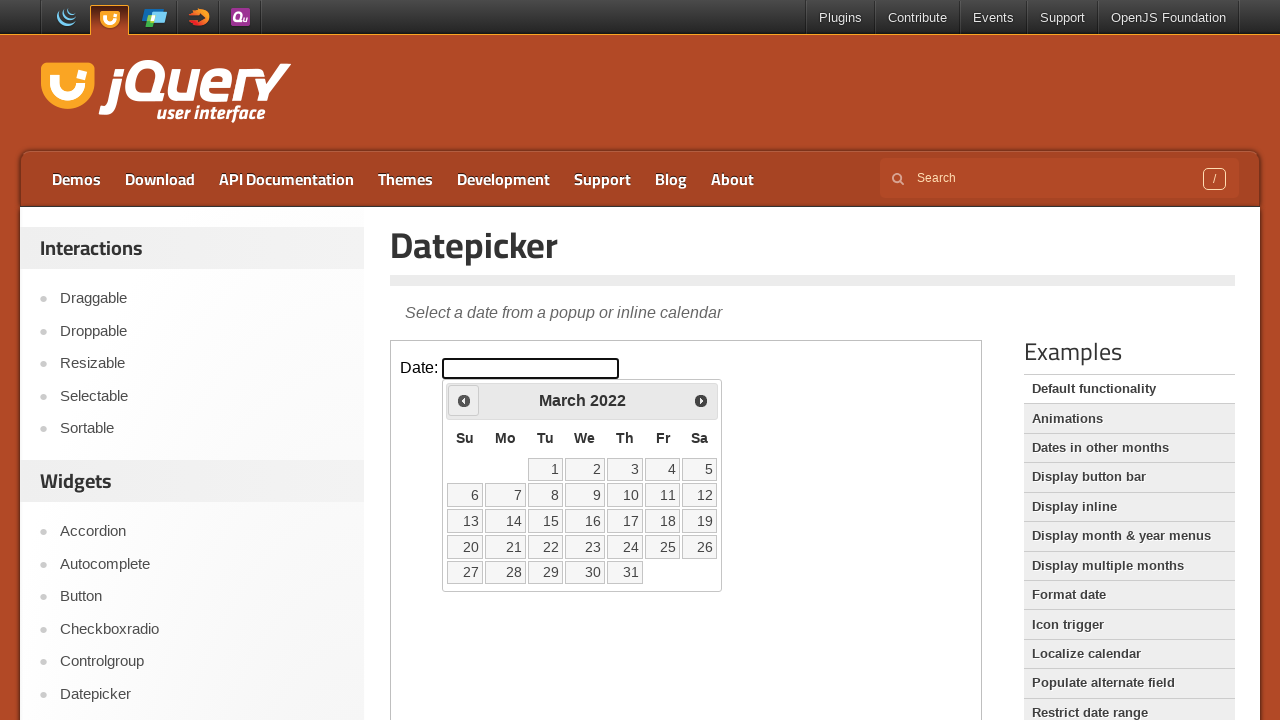

Retrieved current month text: March
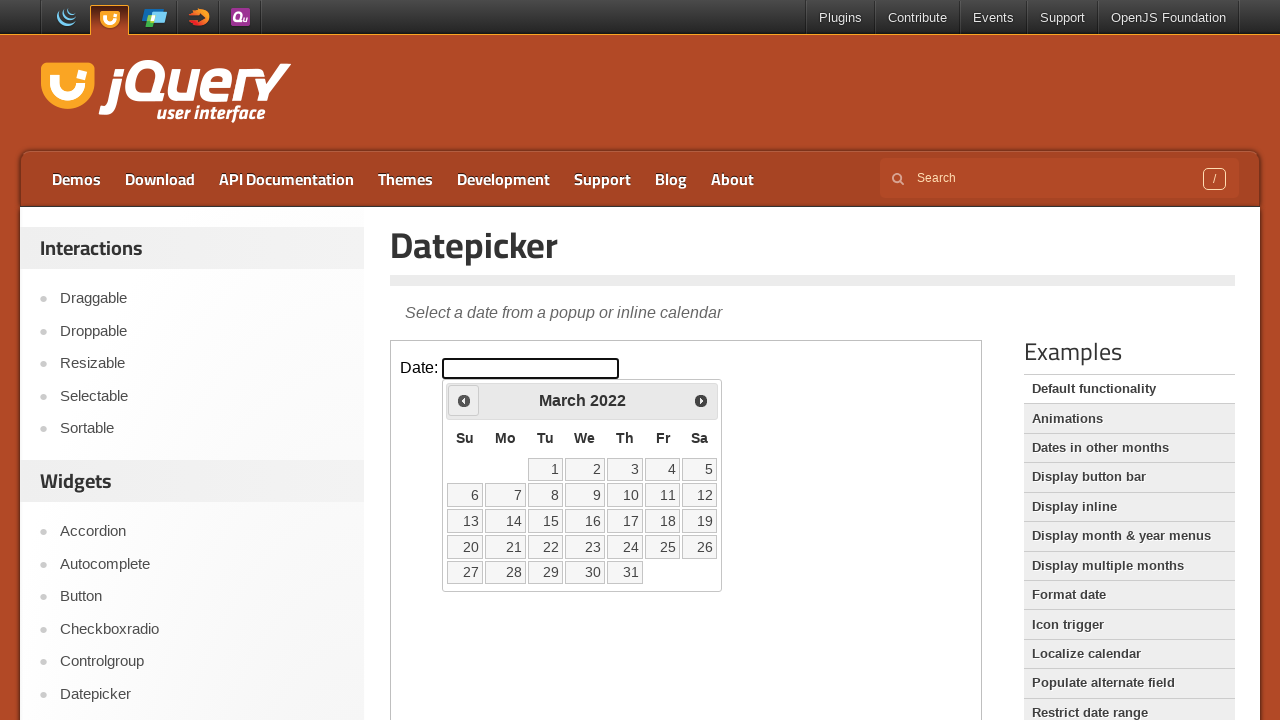

Retrieved current year text: 2022
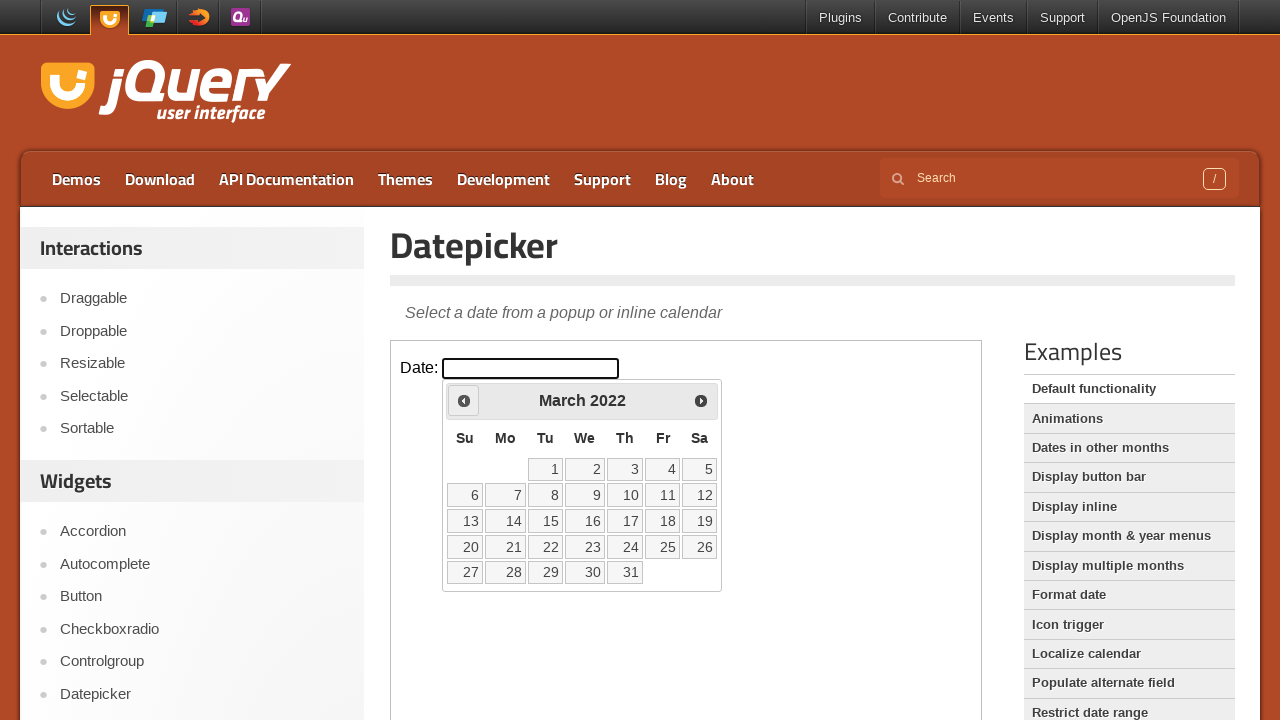

Clicked previous month button to navigate backwards at (464, 400) on iframe >> nth=0 >> internal:control=enter-frame >> xpath=//span[@class='ui-icon 
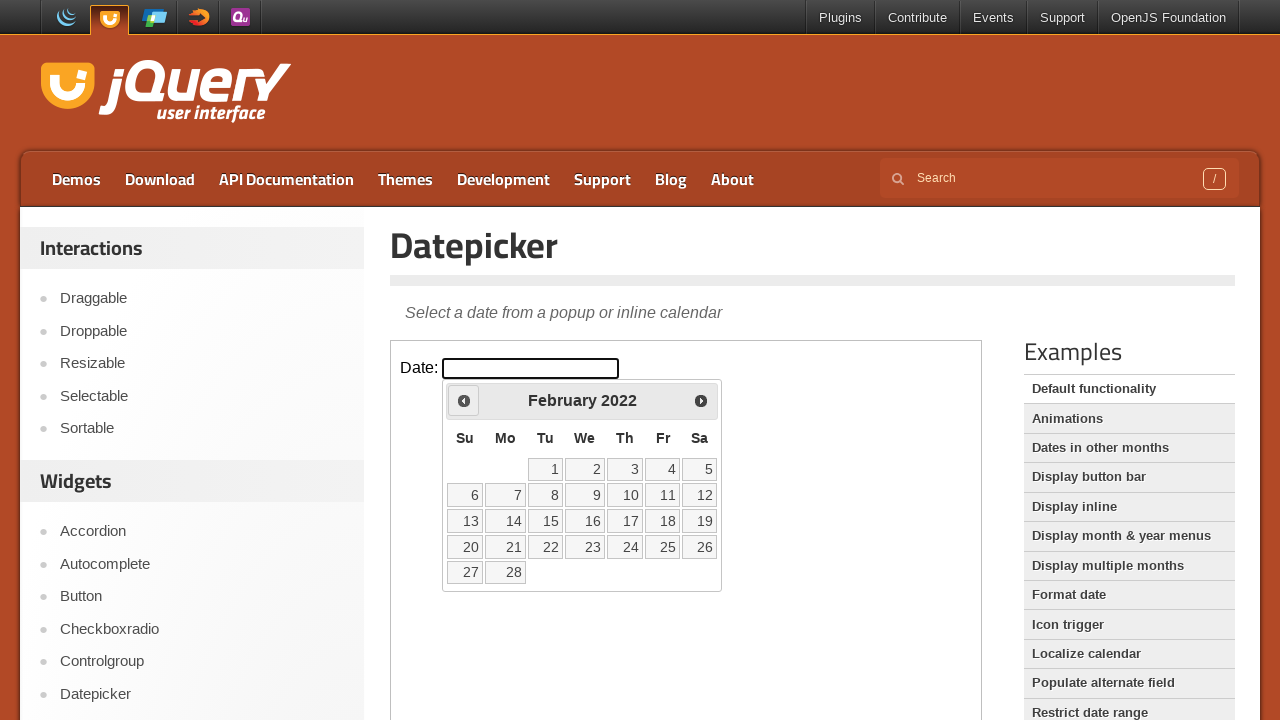

Retrieved current month text: February
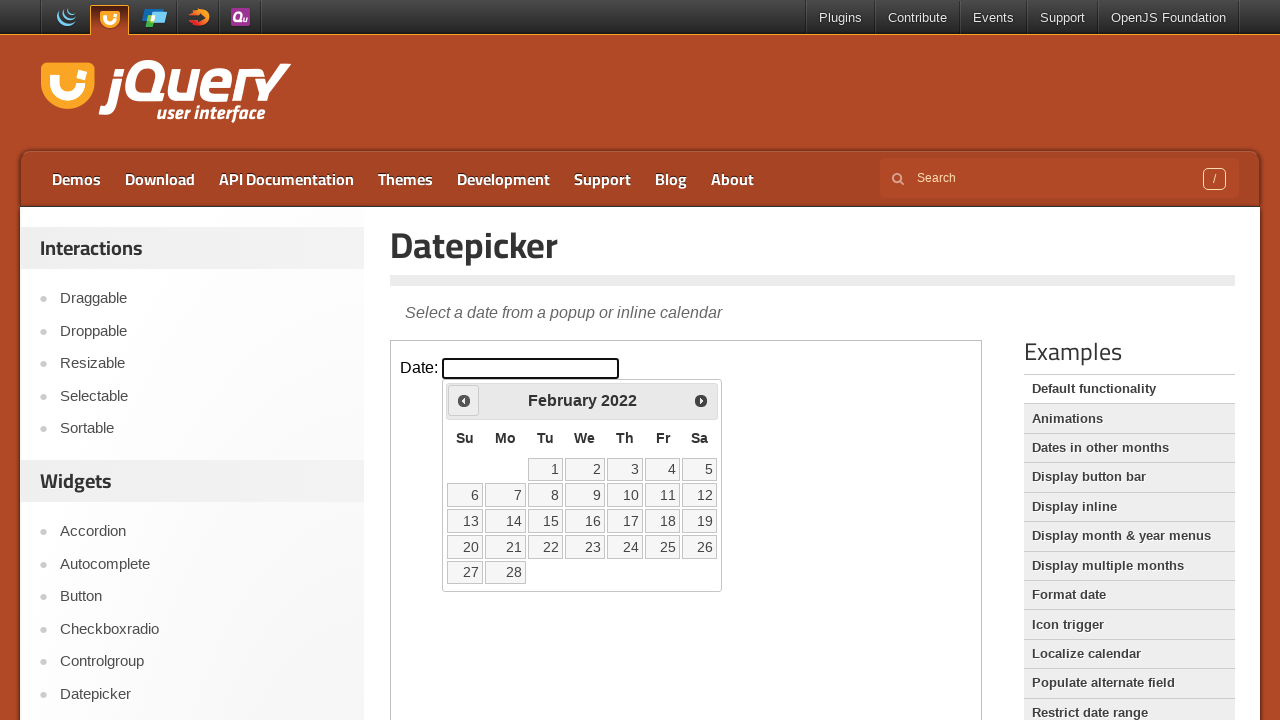

Retrieved current year text: 2022
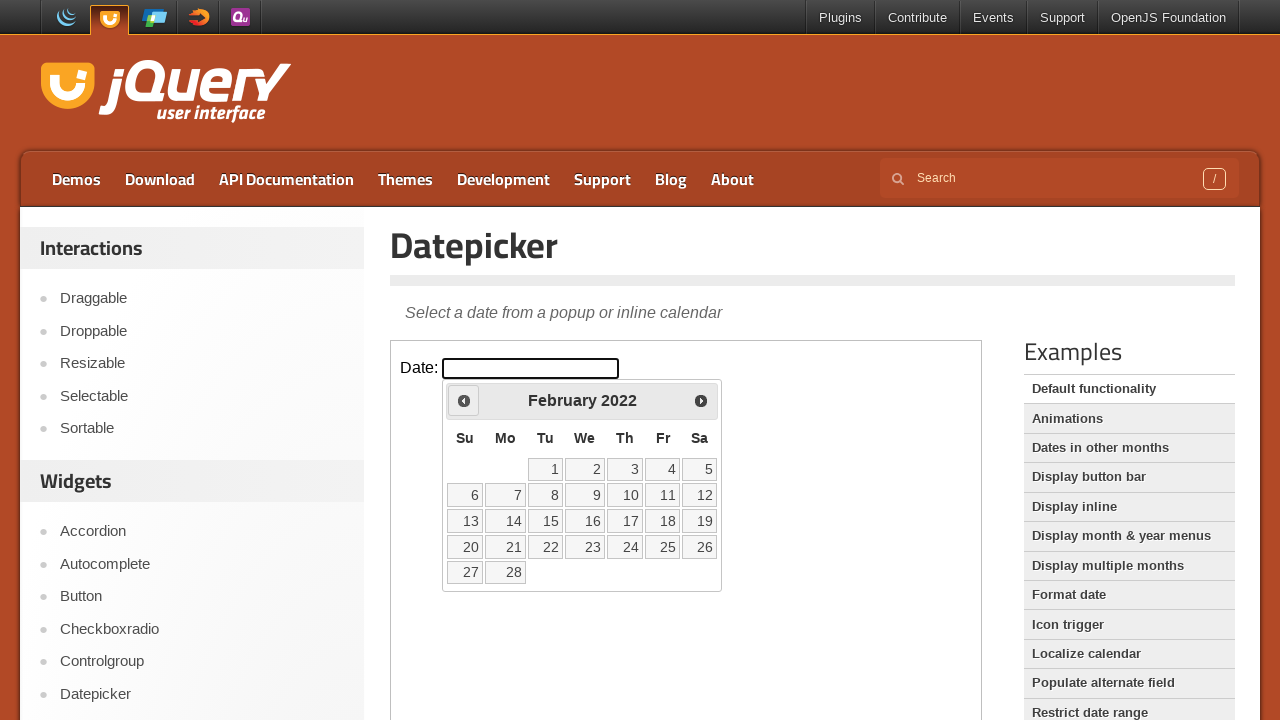

Clicked previous month button to navigate backwards at (464, 400) on iframe >> nth=0 >> internal:control=enter-frame >> xpath=//span[@class='ui-icon 
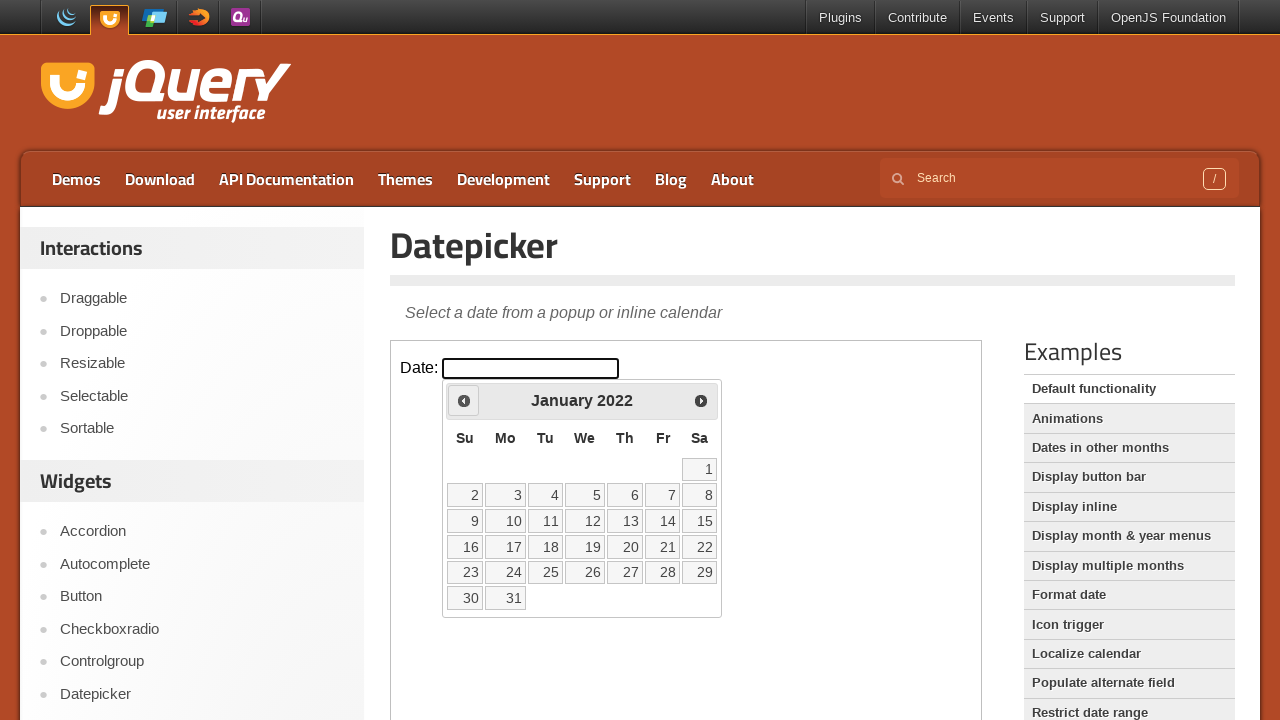

Retrieved current month text: January
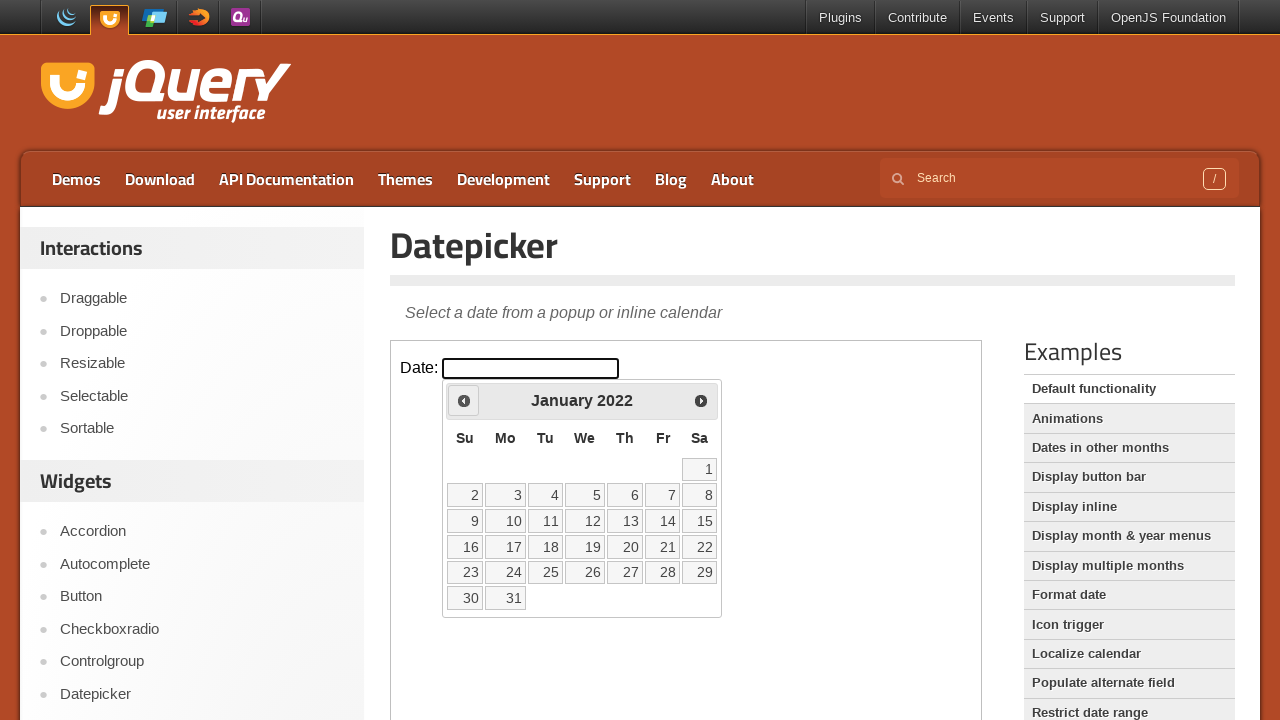

Retrieved current year text: 2022
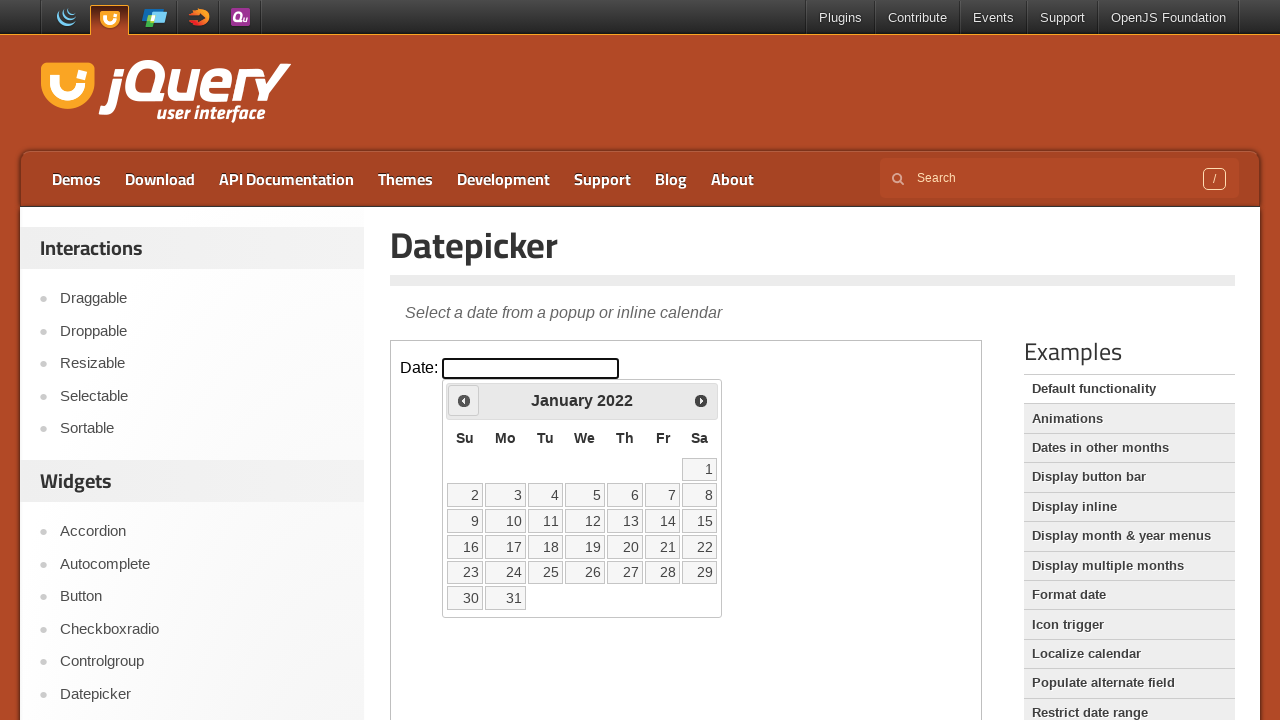

Clicked previous month button to navigate backwards at (464, 400) on iframe >> nth=0 >> internal:control=enter-frame >> xpath=//span[@class='ui-icon 
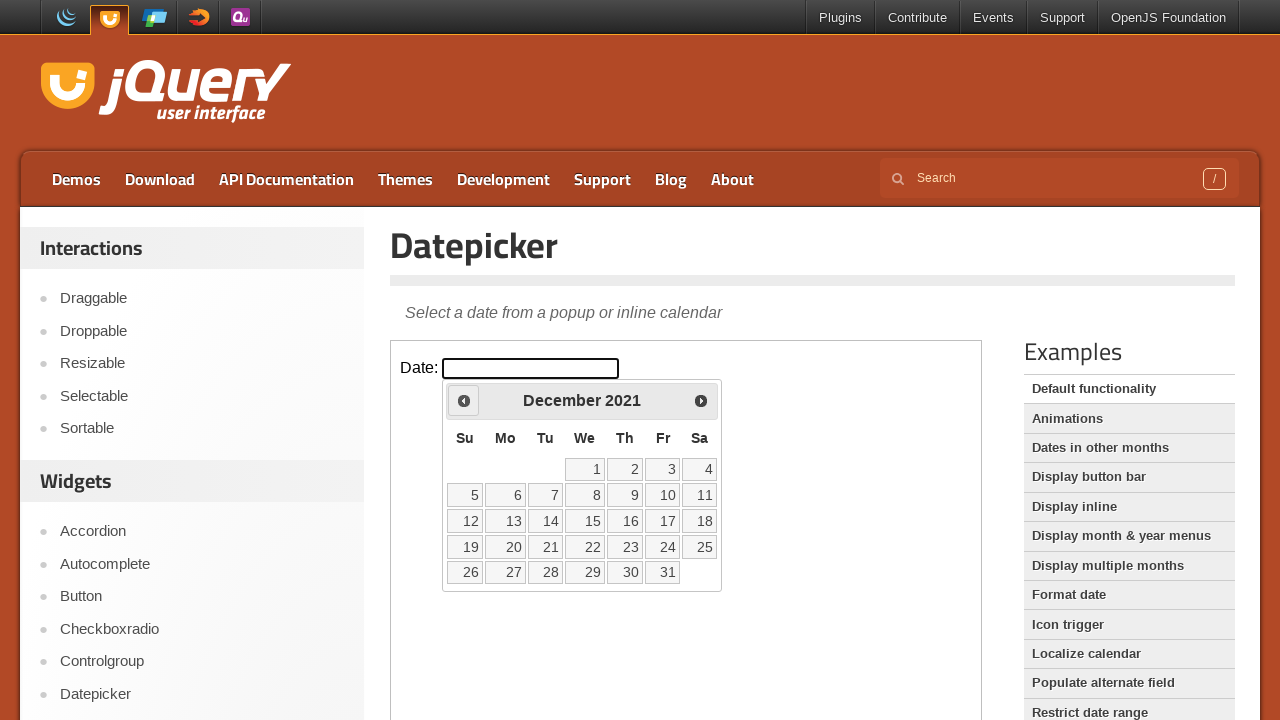

Retrieved current month text: December
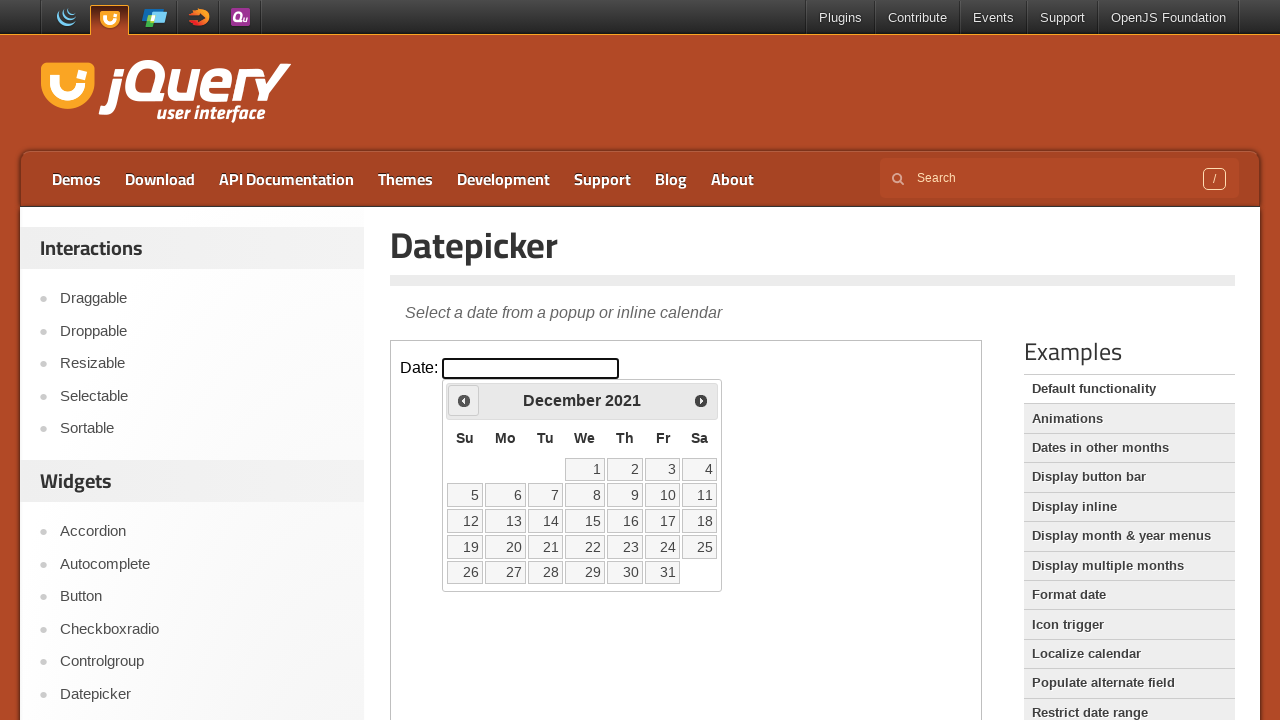

Retrieved current year text: 2021
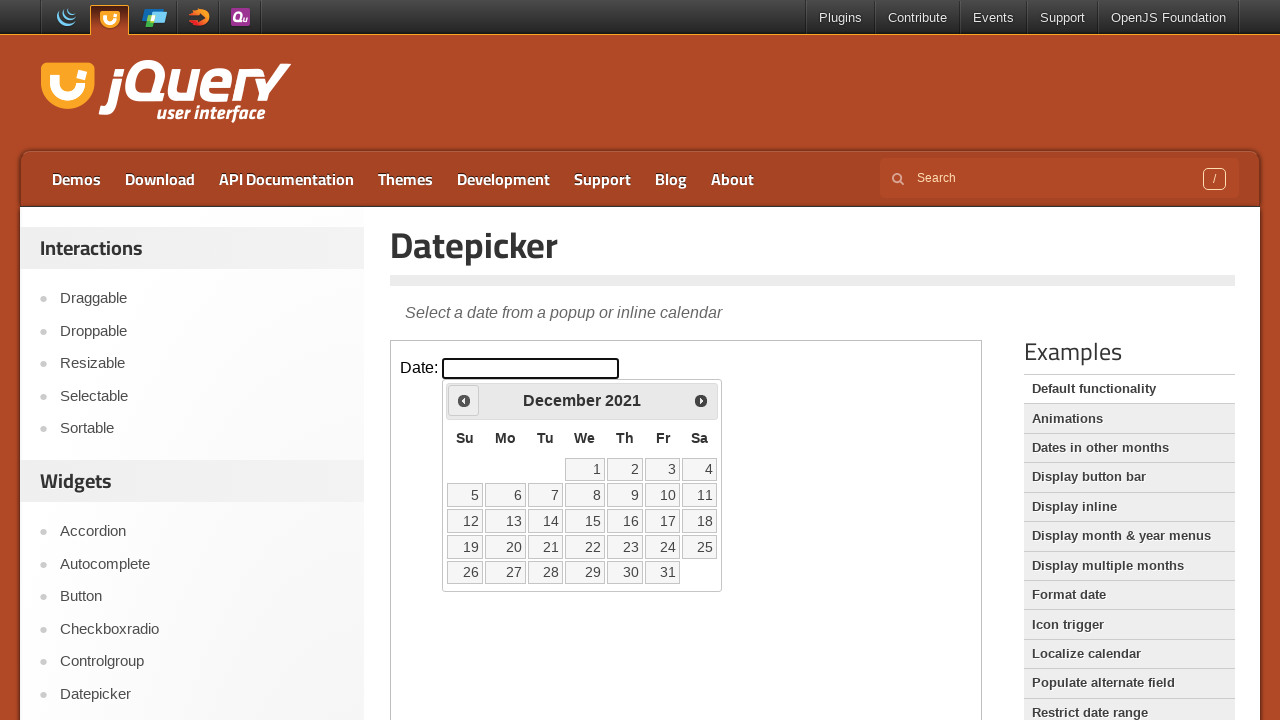

Clicked previous month button to navigate backwards at (464, 400) on iframe >> nth=0 >> internal:control=enter-frame >> xpath=//span[@class='ui-icon 
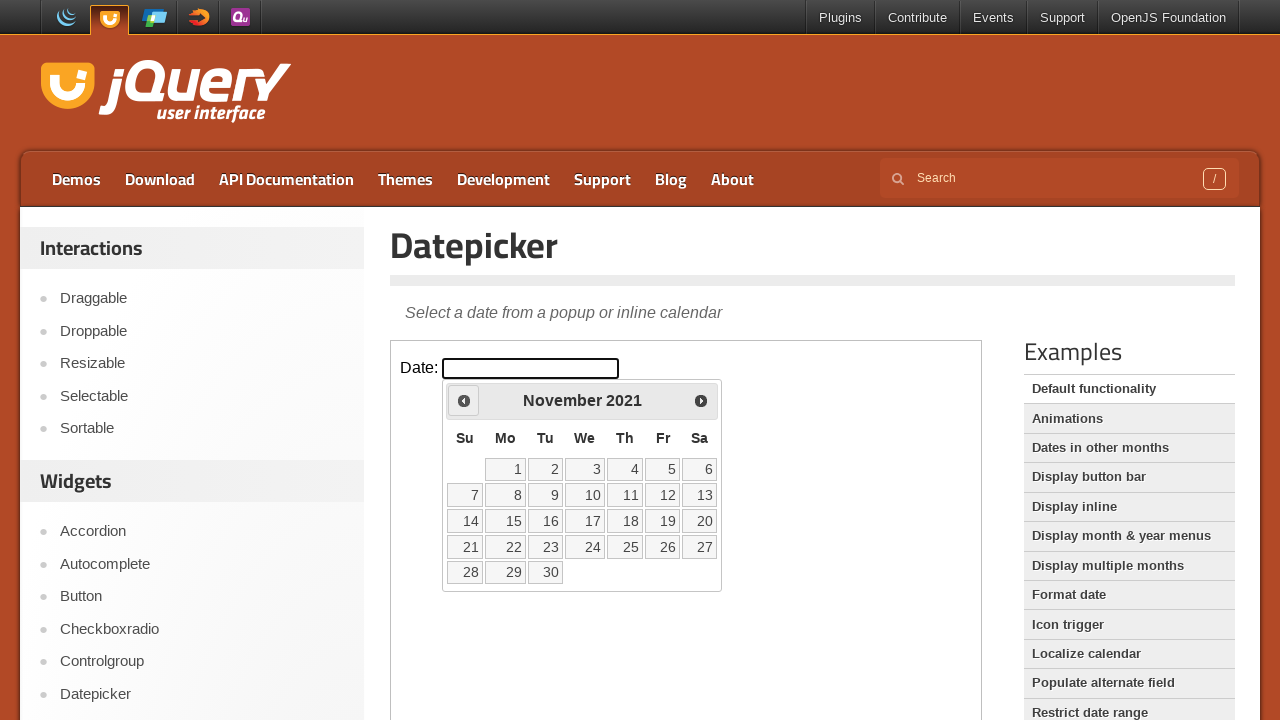

Retrieved current month text: November
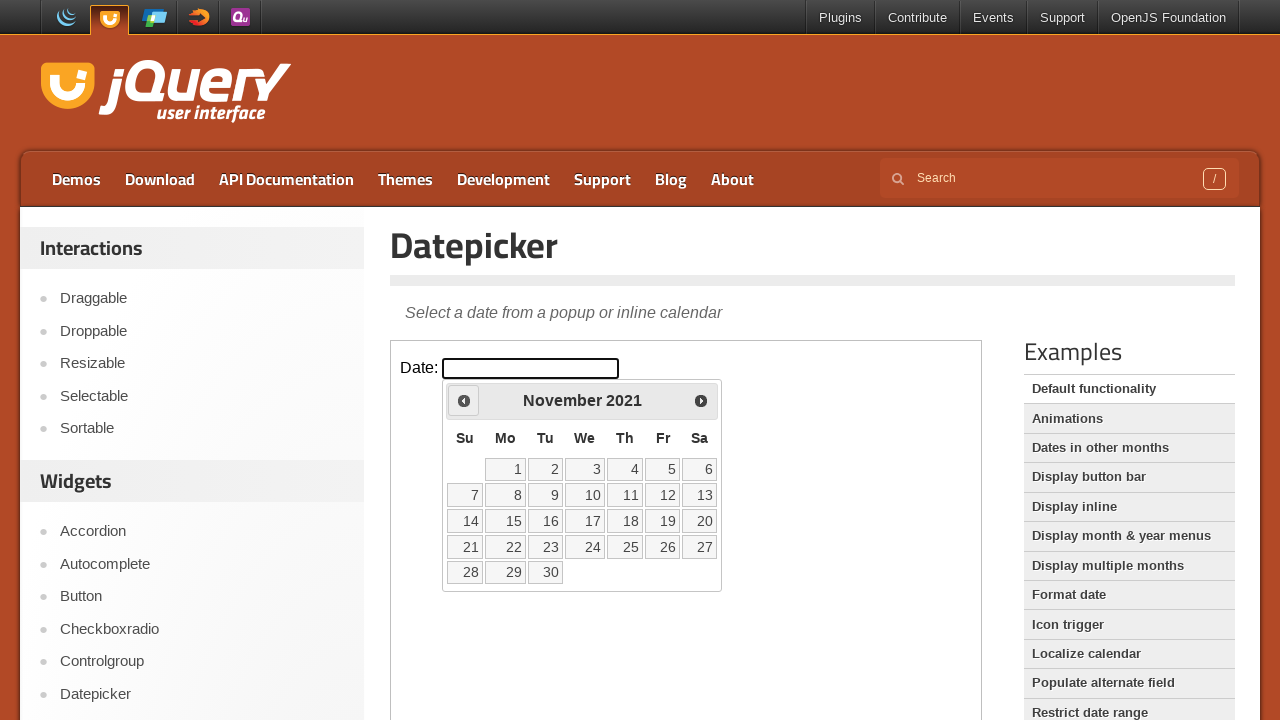

Retrieved current year text: 2021
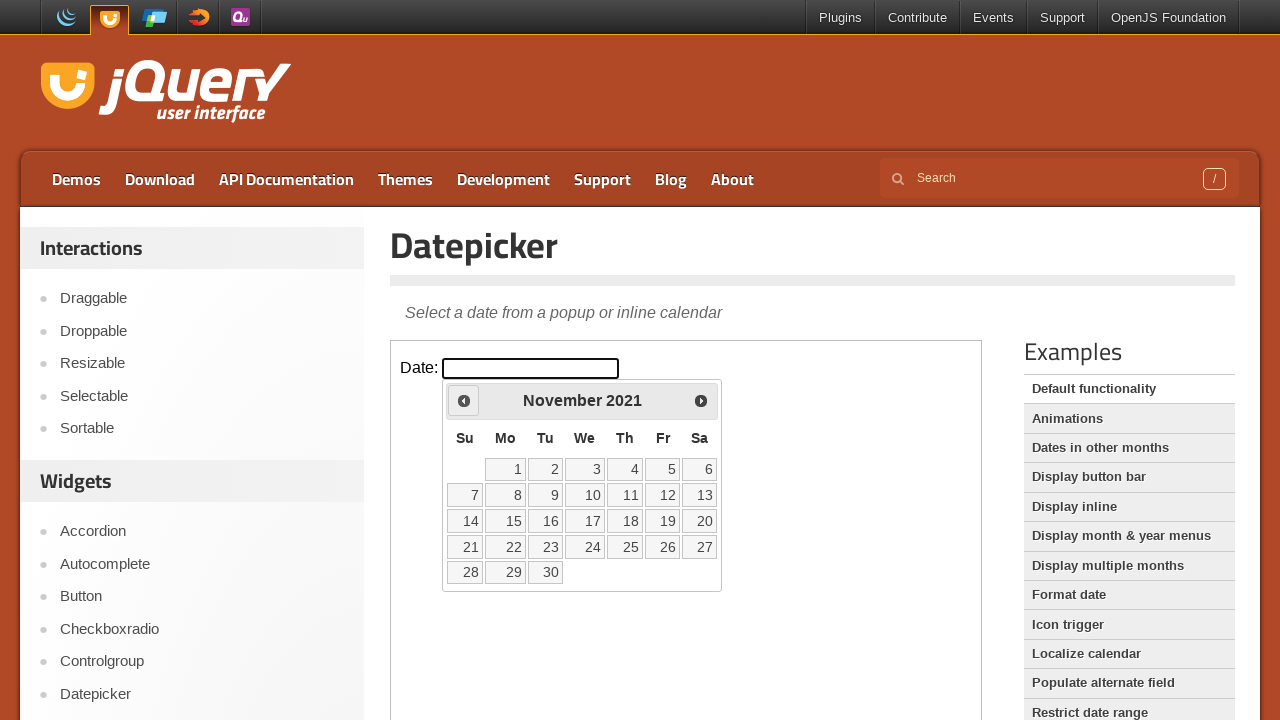

Clicked previous month button to navigate backwards at (464, 400) on iframe >> nth=0 >> internal:control=enter-frame >> xpath=//span[@class='ui-icon 
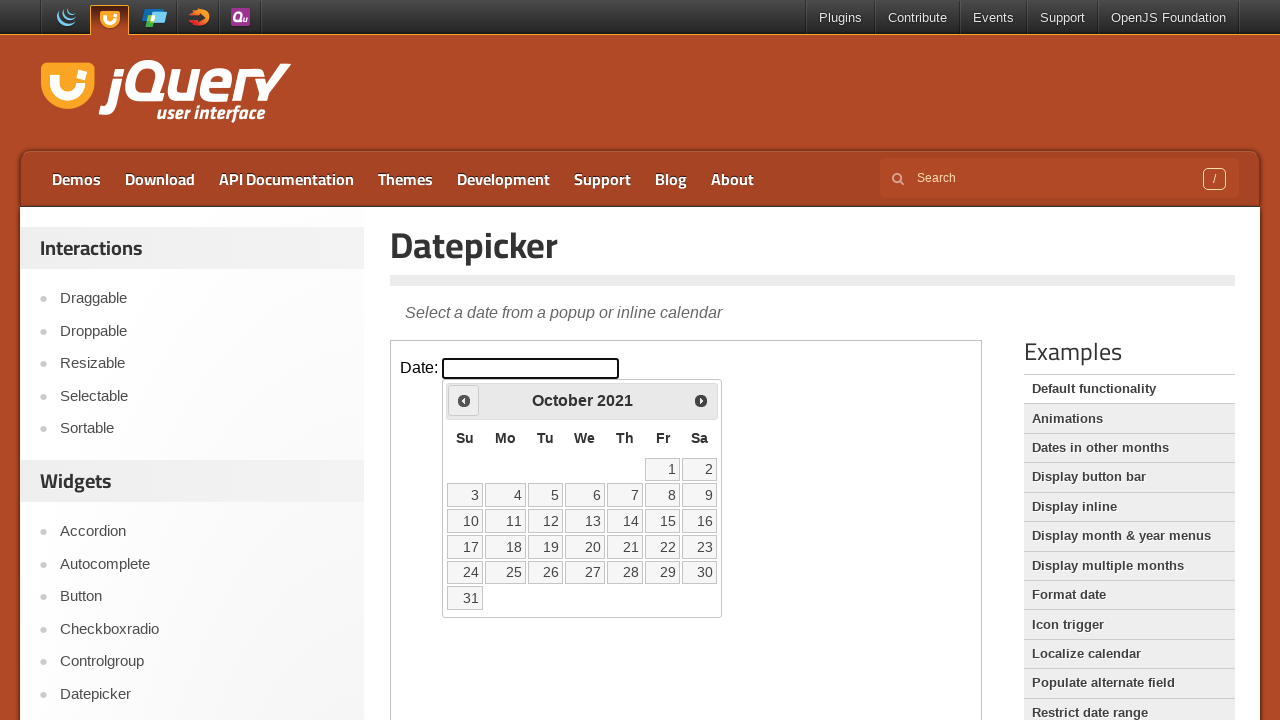

Retrieved current month text: October
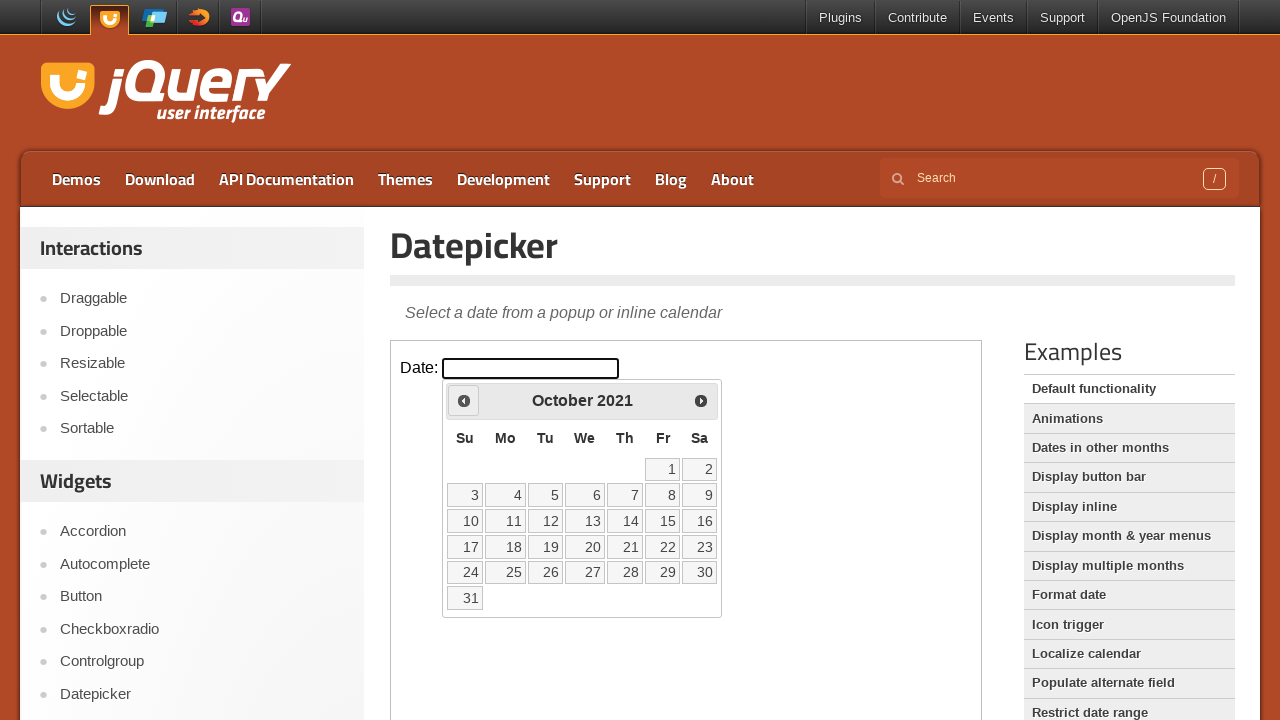

Retrieved current year text: 2021
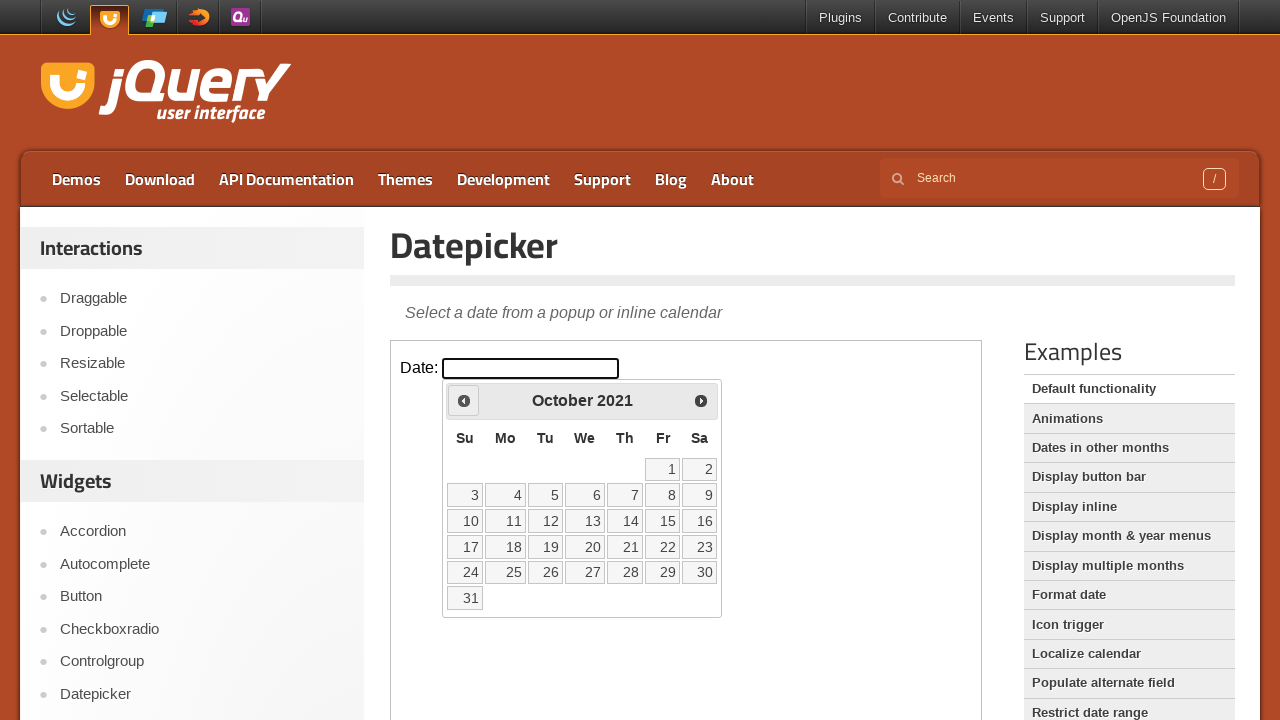

Clicked previous month button to navigate backwards at (464, 400) on iframe >> nth=0 >> internal:control=enter-frame >> xpath=//span[@class='ui-icon 
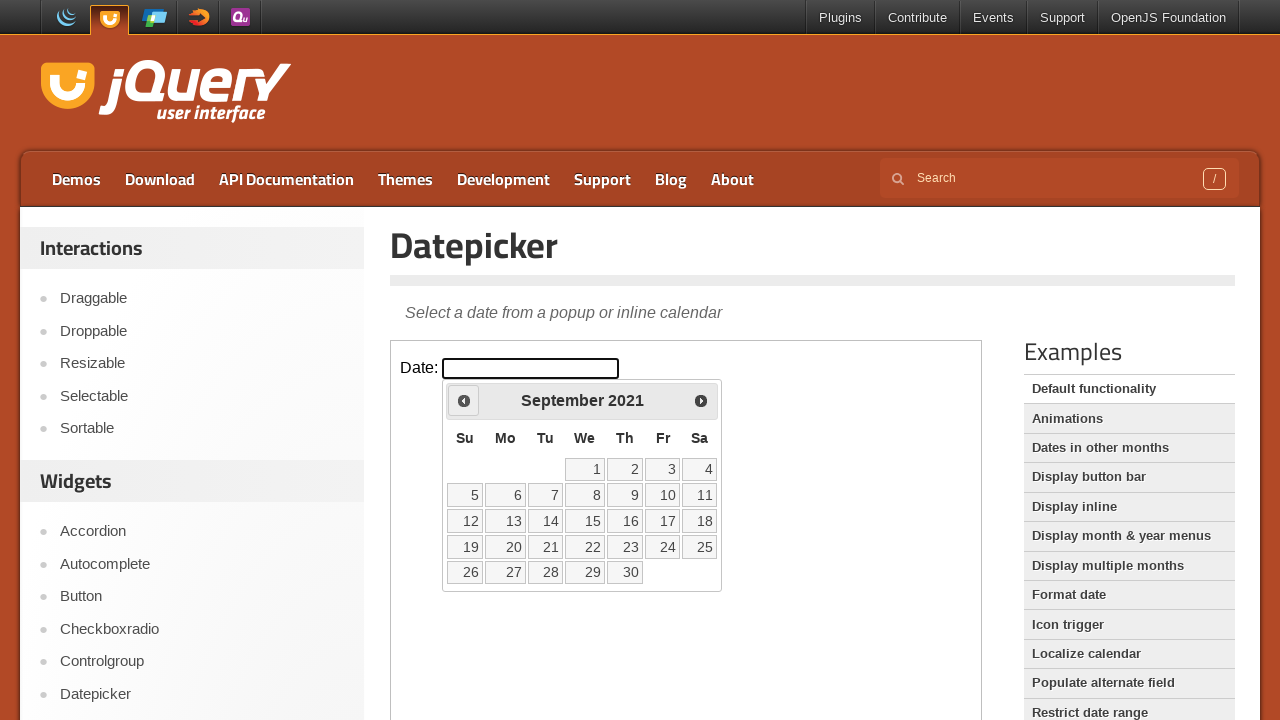

Retrieved current month text: September
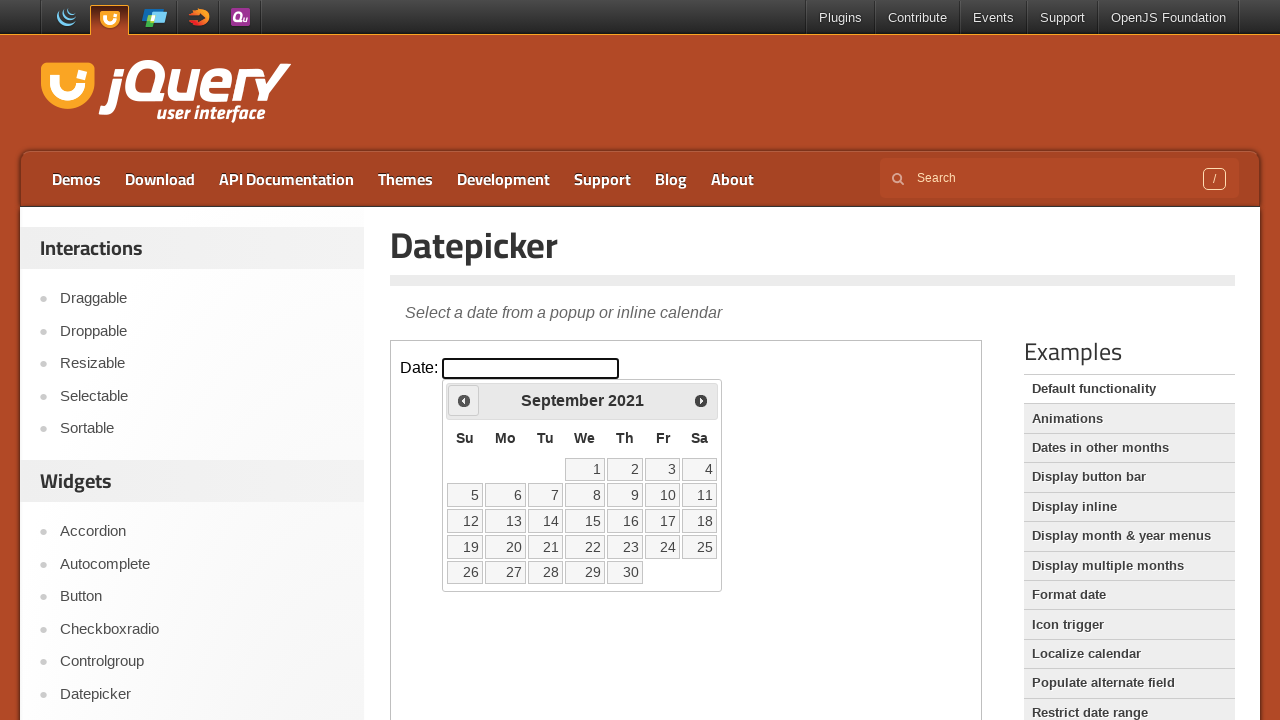

Retrieved current year text: 2021
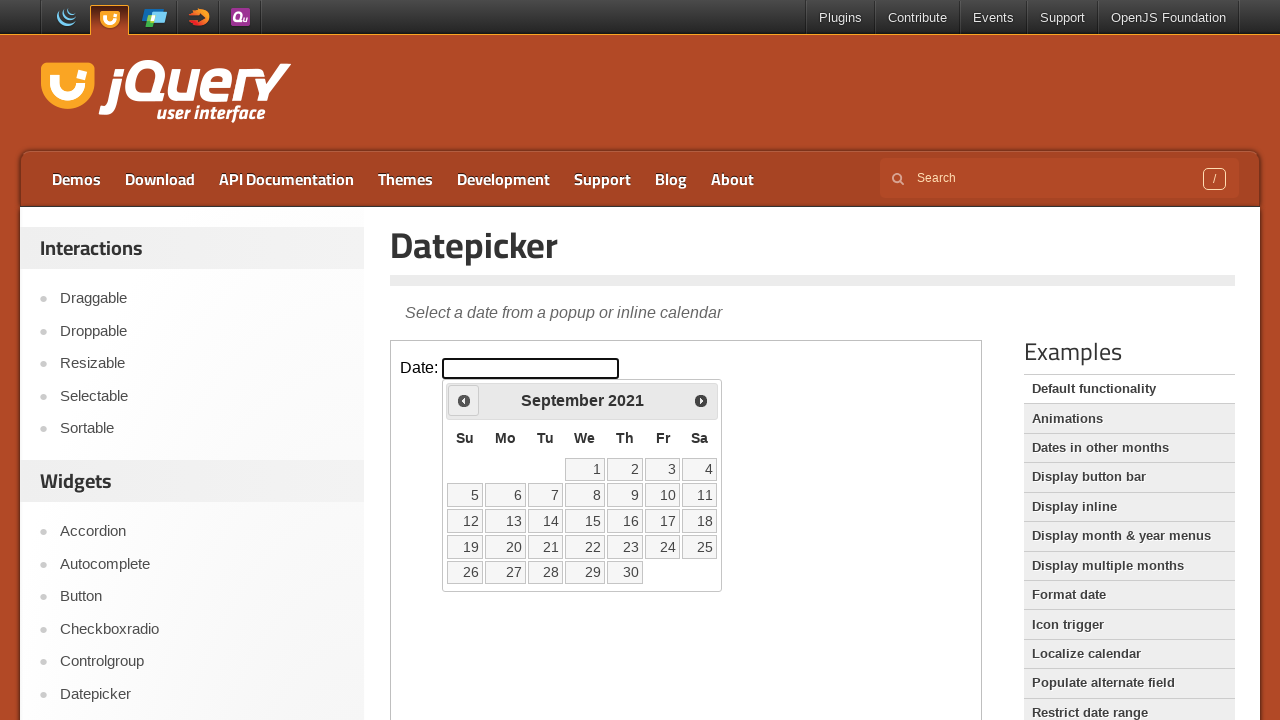

Clicked previous month button to navigate backwards at (464, 400) on iframe >> nth=0 >> internal:control=enter-frame >> xpath=//span[@class='ui-icon 
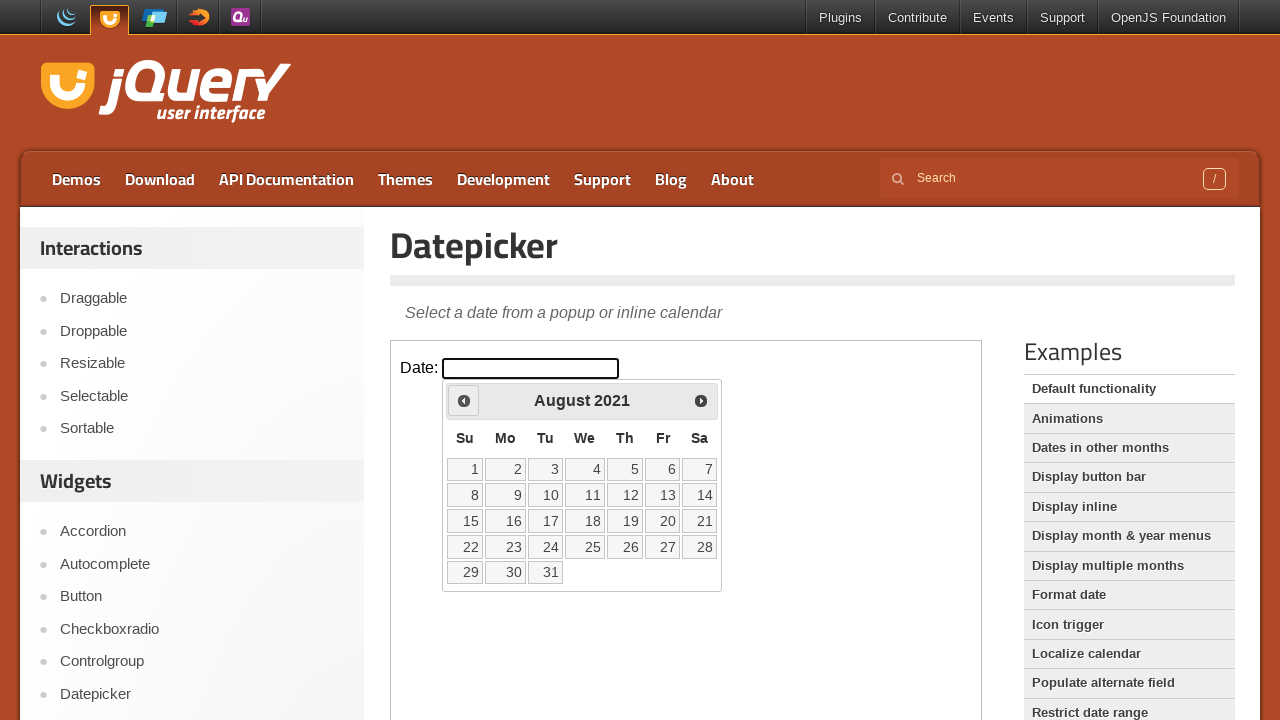

Retrieved current month text: August
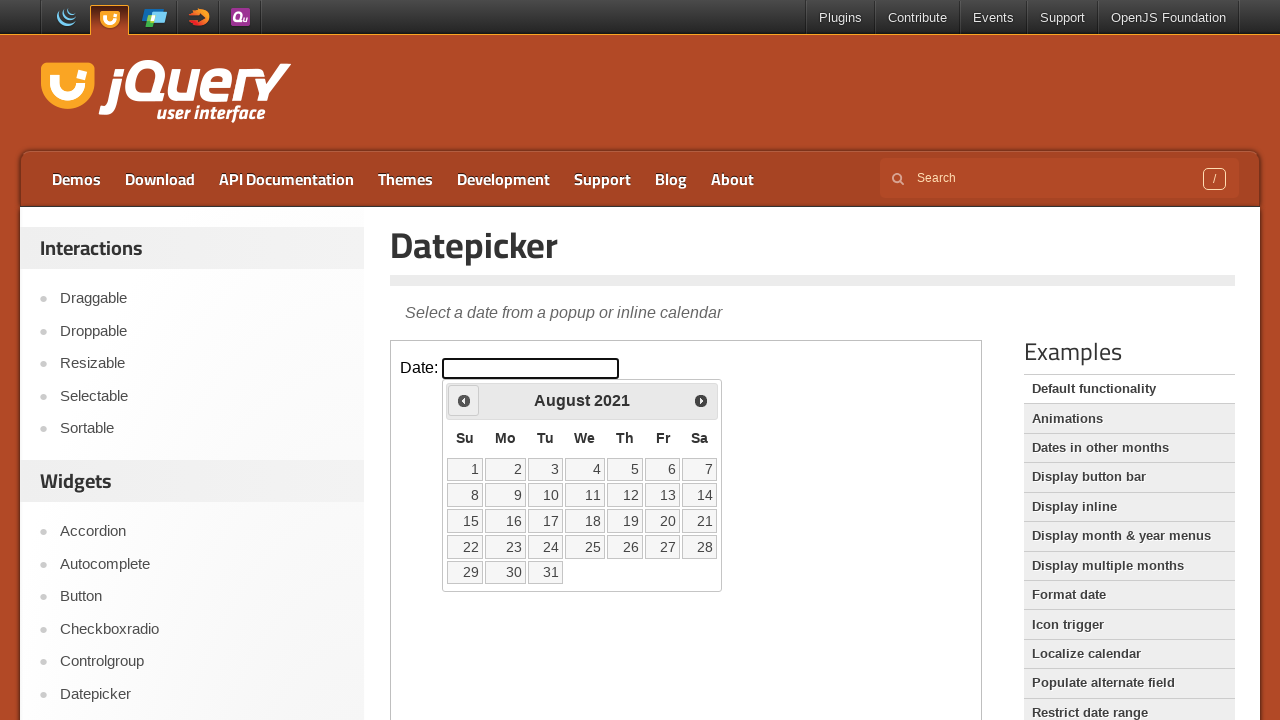

Retrieved current year text: 2021
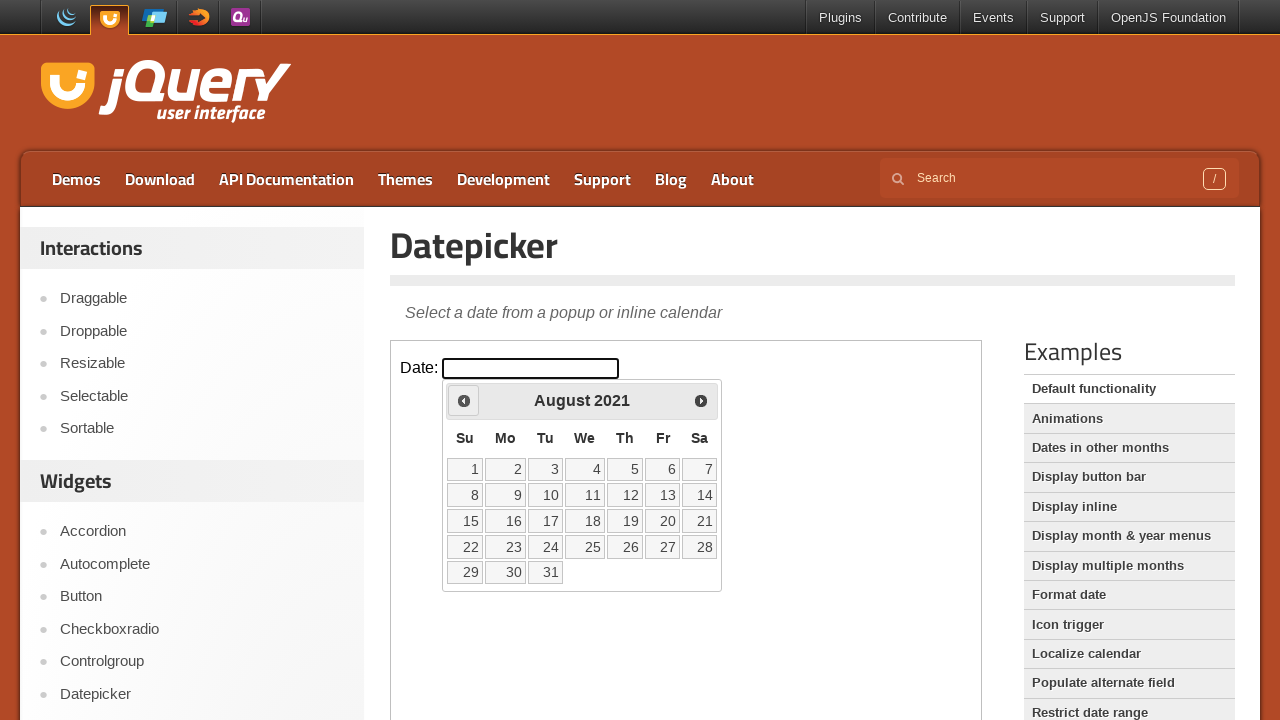

Clicked previous month button to navigate backwards at (464, 400) on iframe >> nth=0 >> internal:control=enter-frame >> xpath=//span[@class='ui-icon 
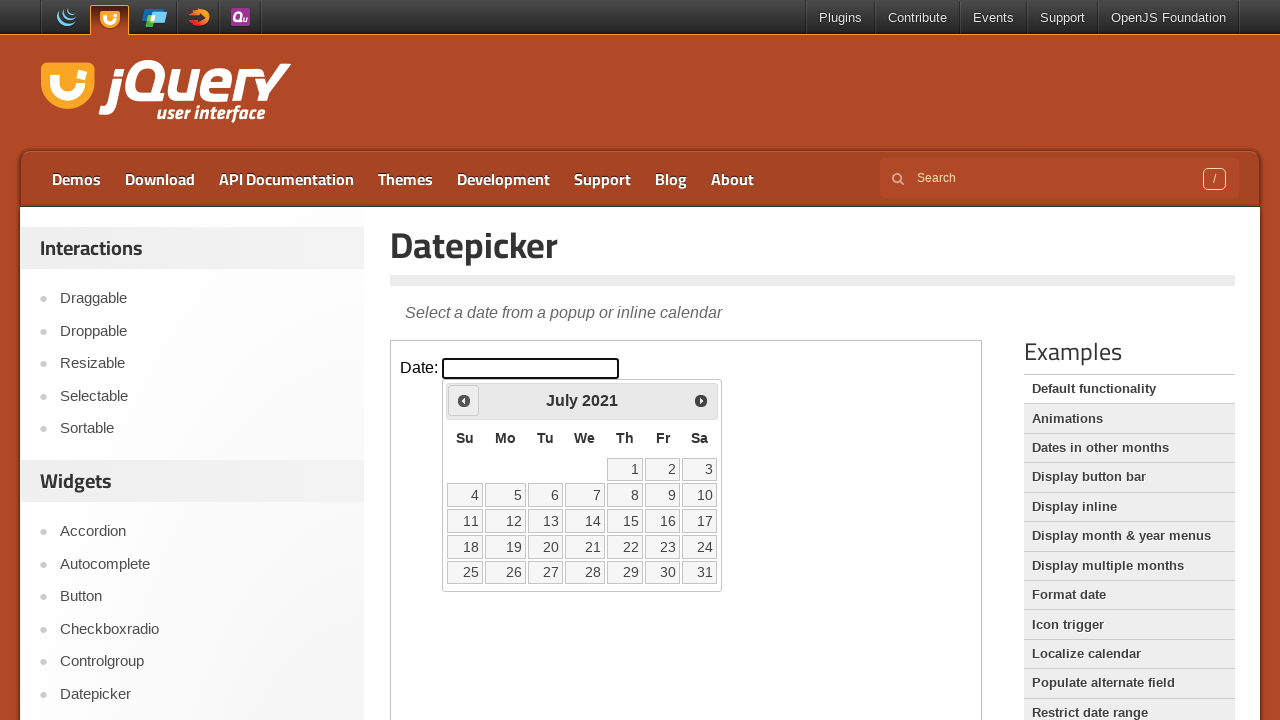

Retrieved current month text: July
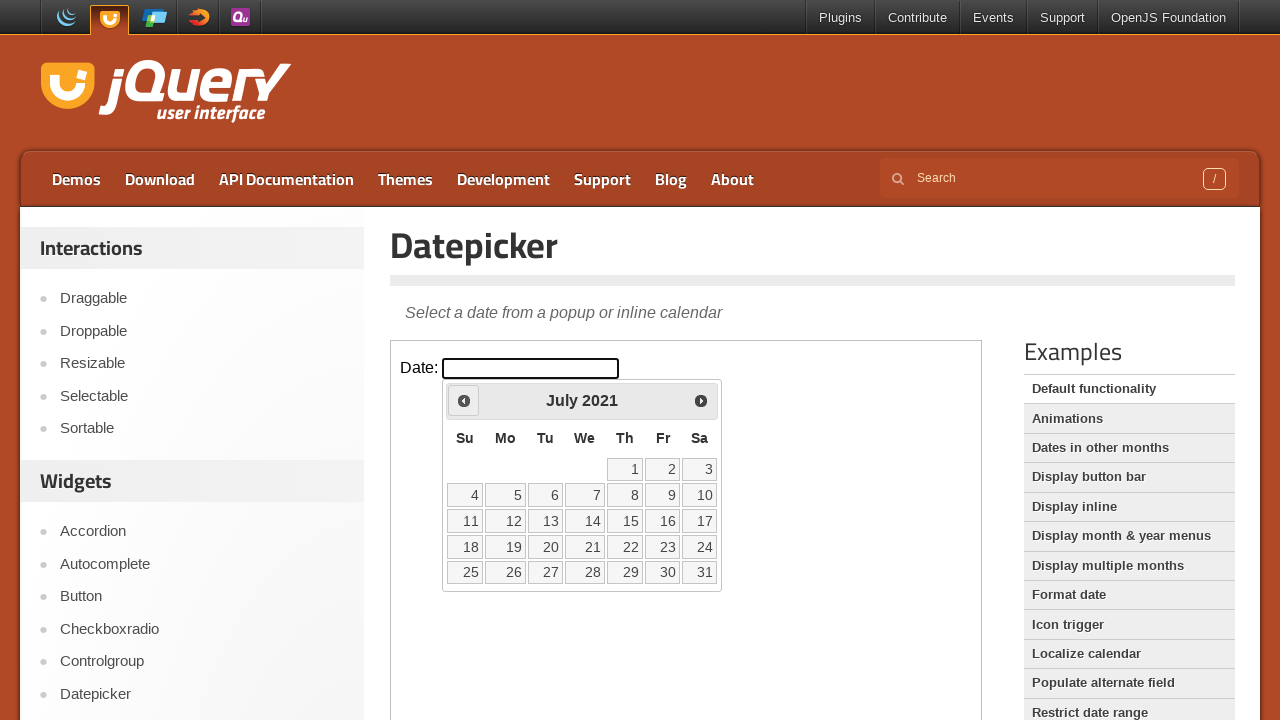

Retrieved current year text: 2021
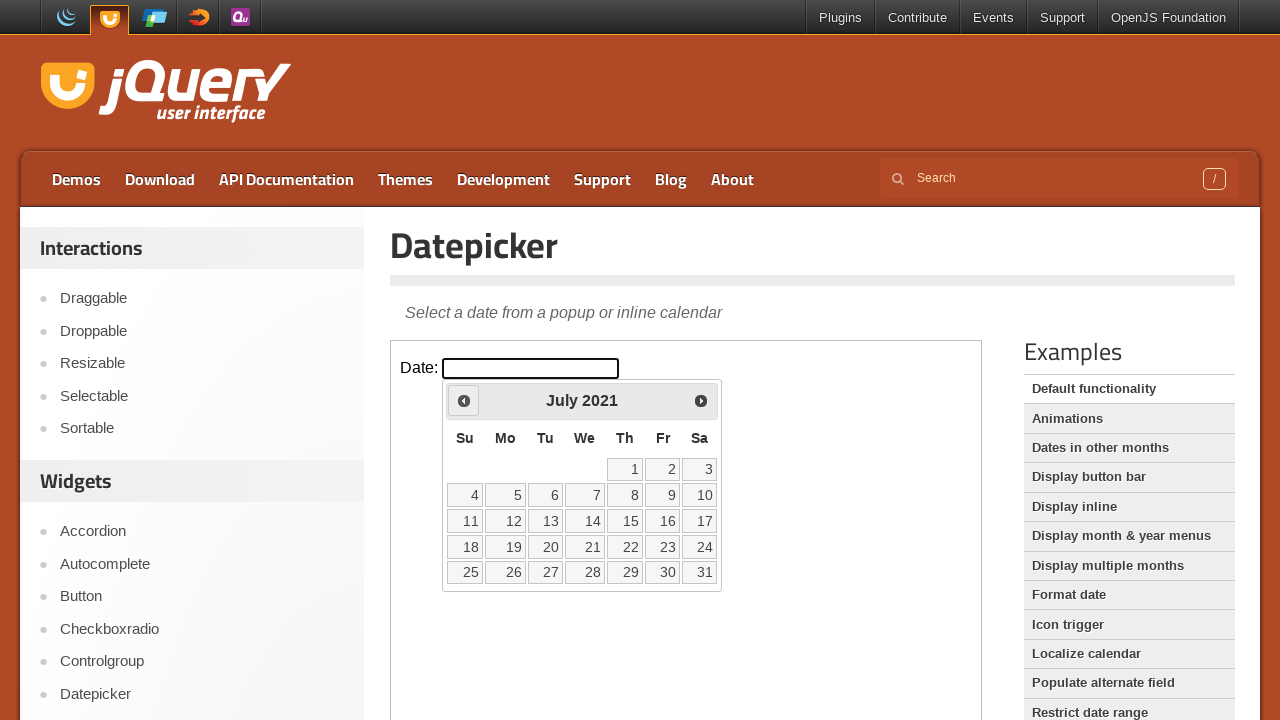

Clicked previous month button to navigate backwards at (464, 400) on iframe >> nth=0 >> internal:control=enter-frame >> xpath=//span[@class='ui-icon 
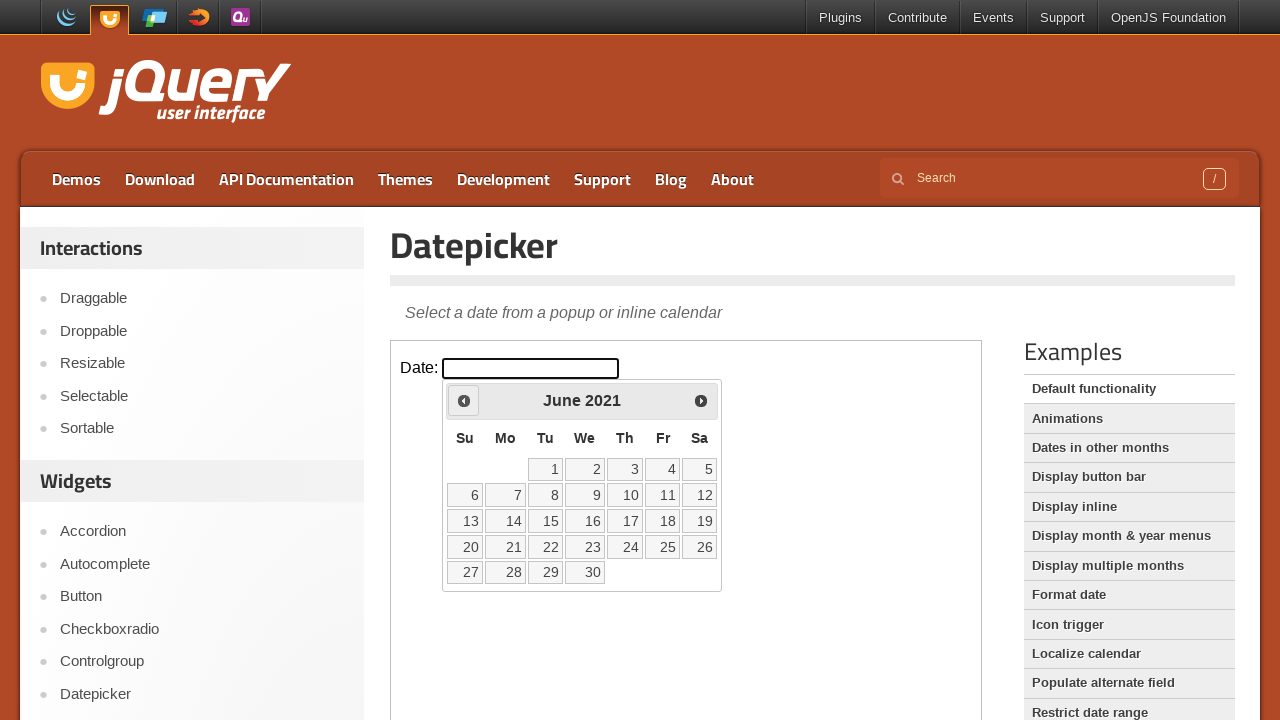

Retrieved current month text: June
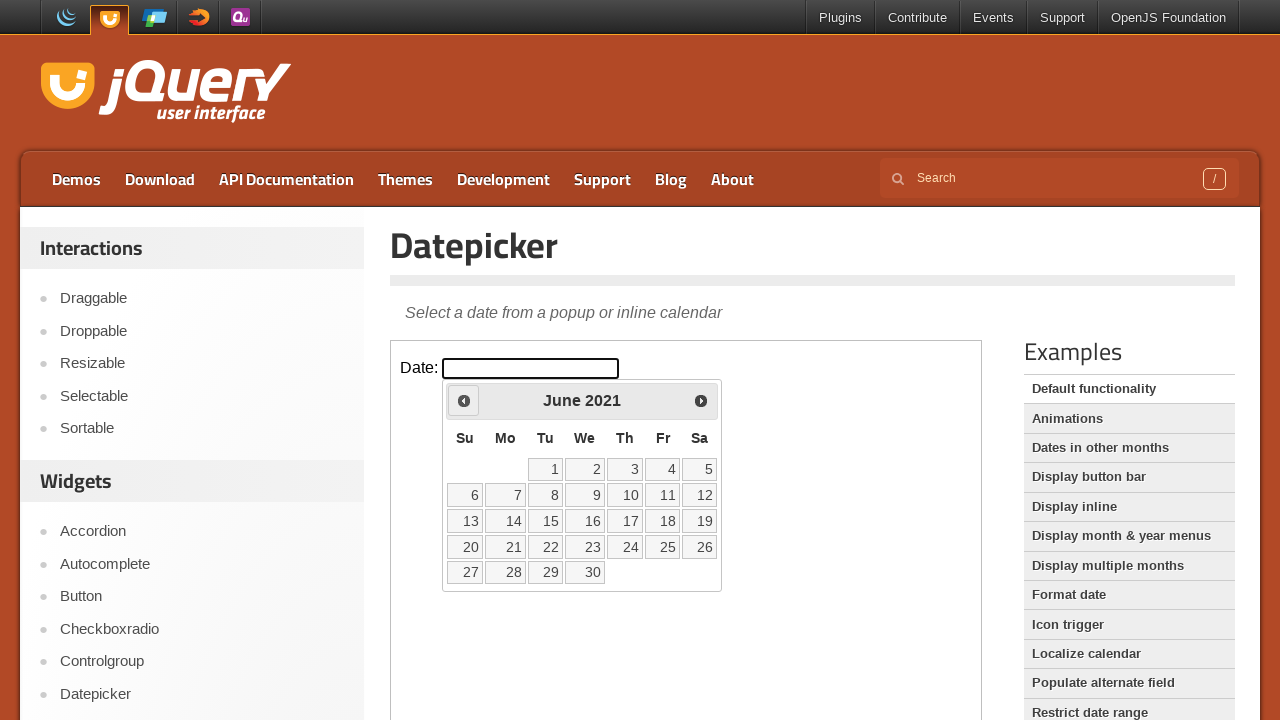

Retrieved current year text: 2021
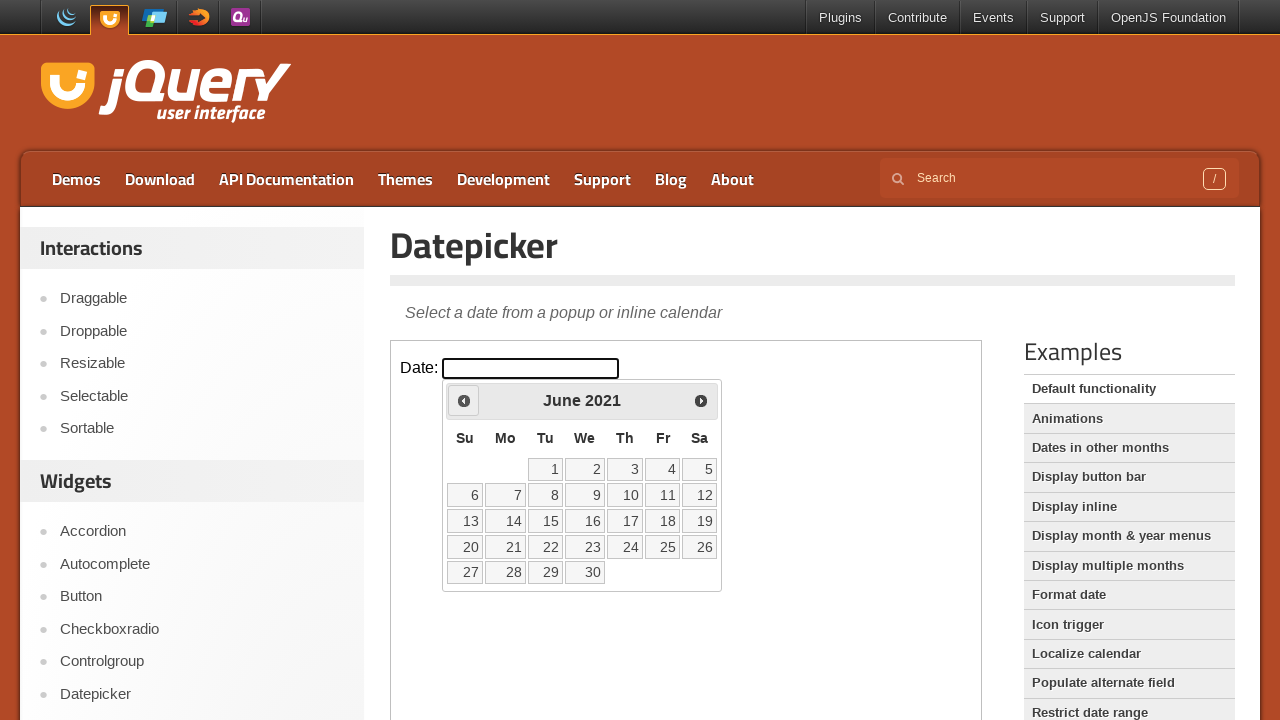

Clicked previous month button to navigate backwards at (464, 400) on iframe >> nth=0 >> internal:control=enter-frame >> xpath=//span[@class='ui-icon 
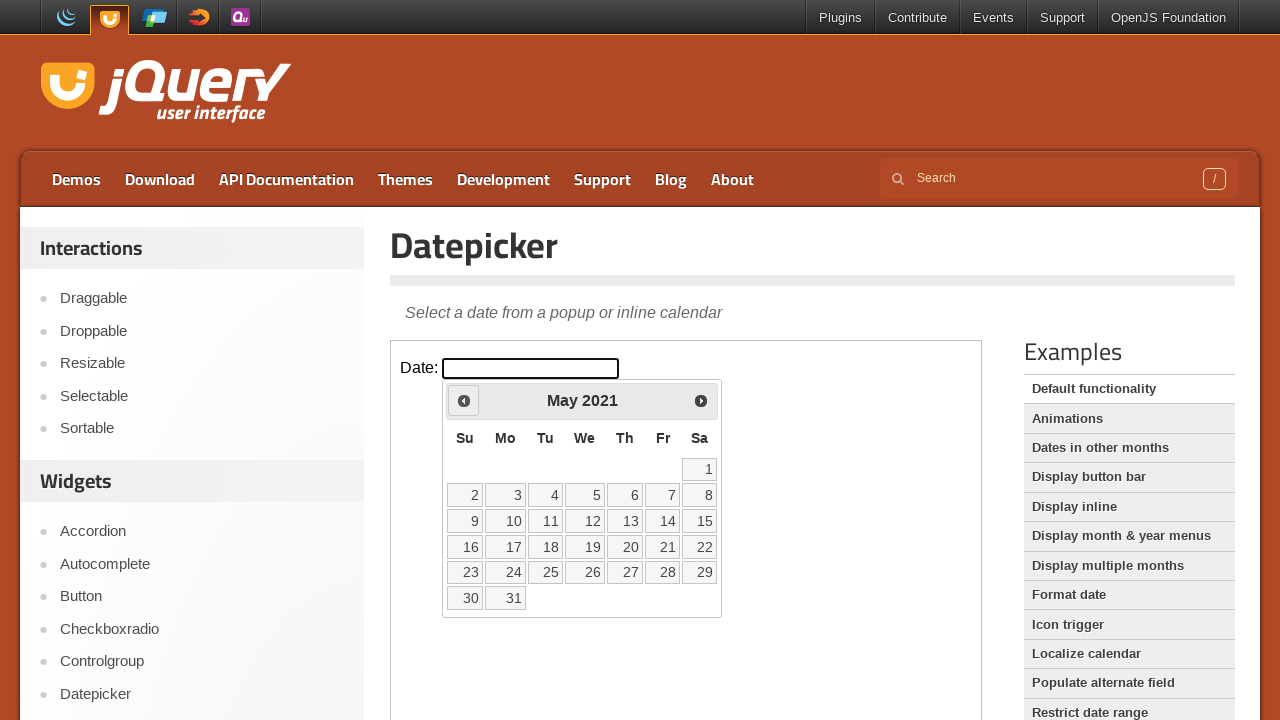

Retrieved current month text: May
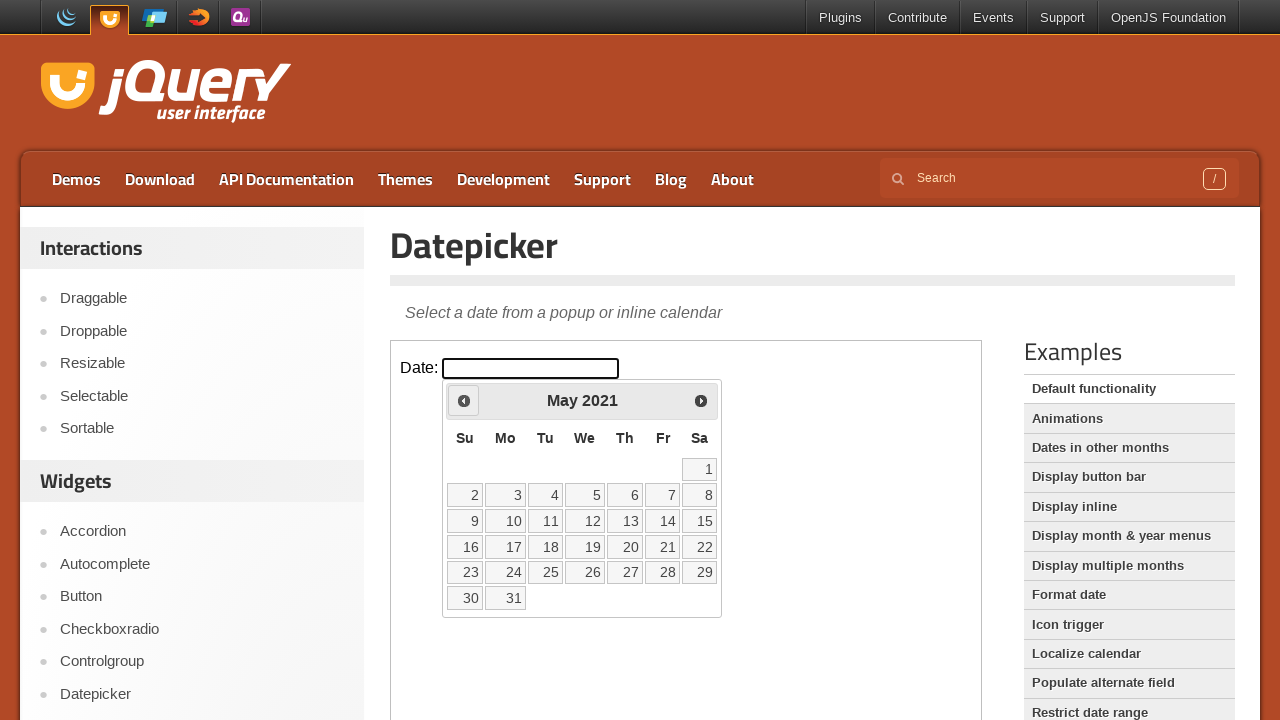

Retrieved current year text: 2021
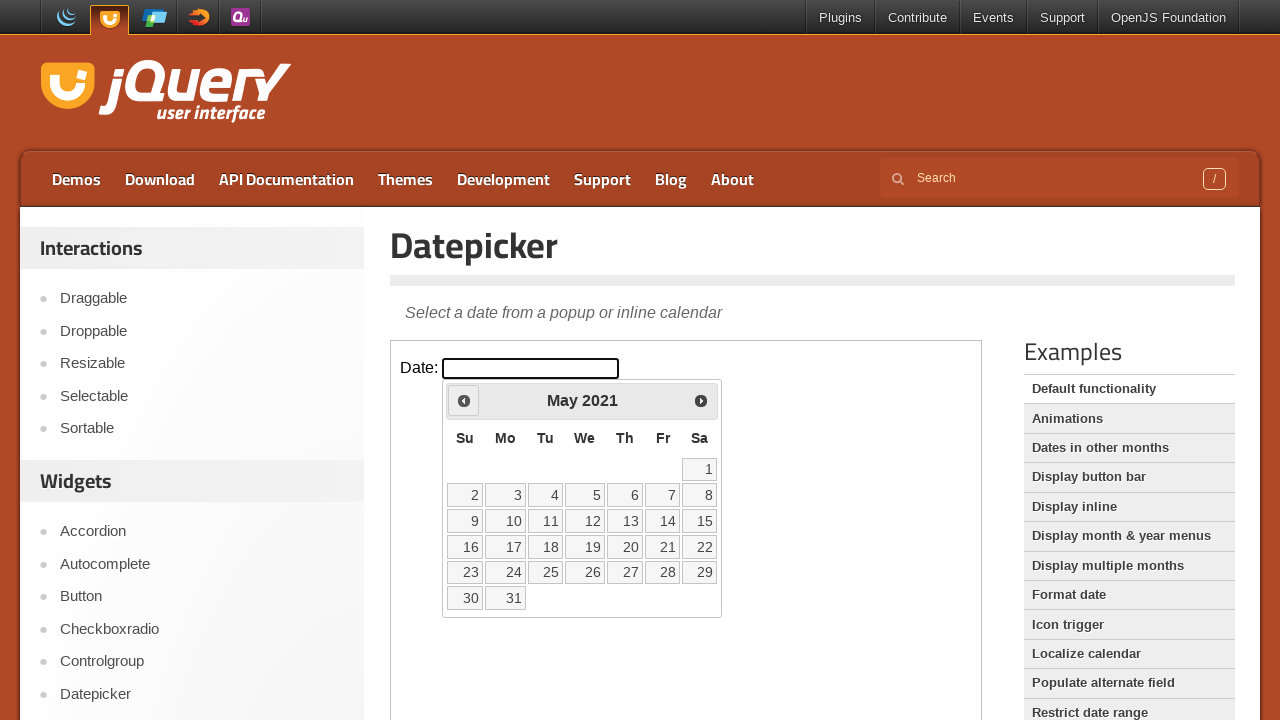

Target month (May) and year (2021) reached
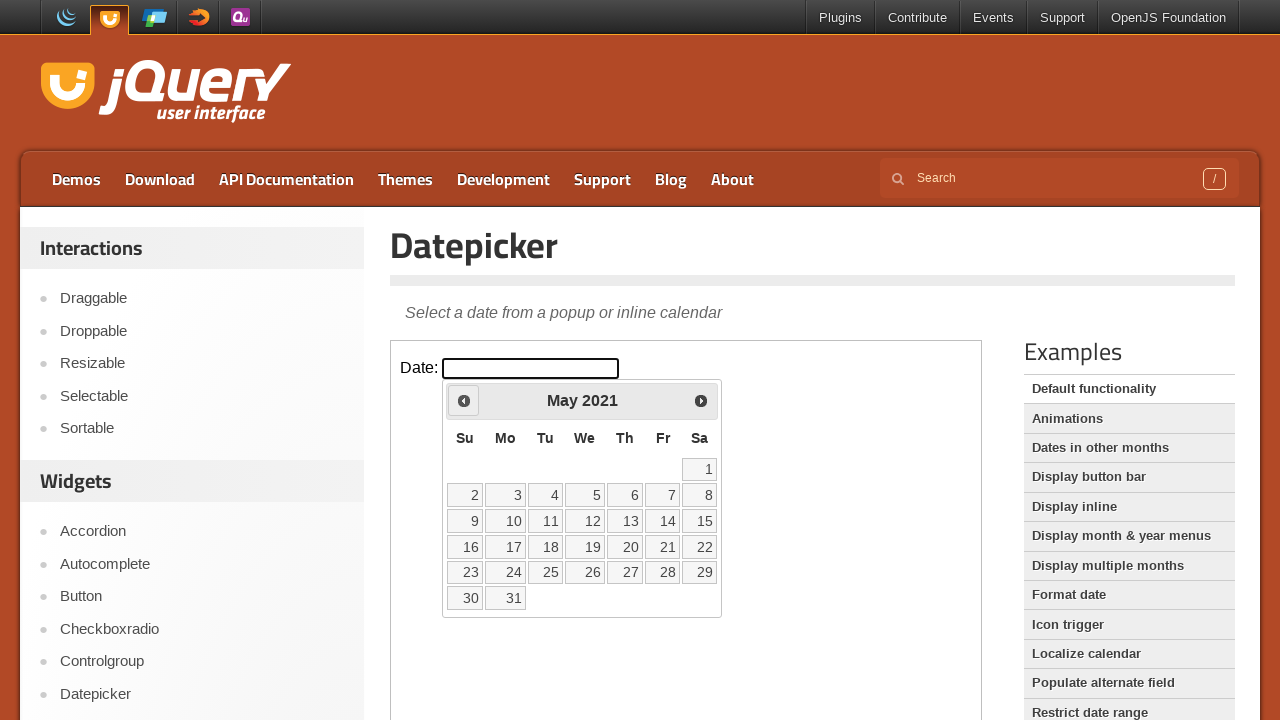

Clicked date 23 to select May 23, 2021 at (465, 572) on iframe >> nth=0 >> internal:control=enter-frame >> xpath=//table//tbody/tr/td/a 
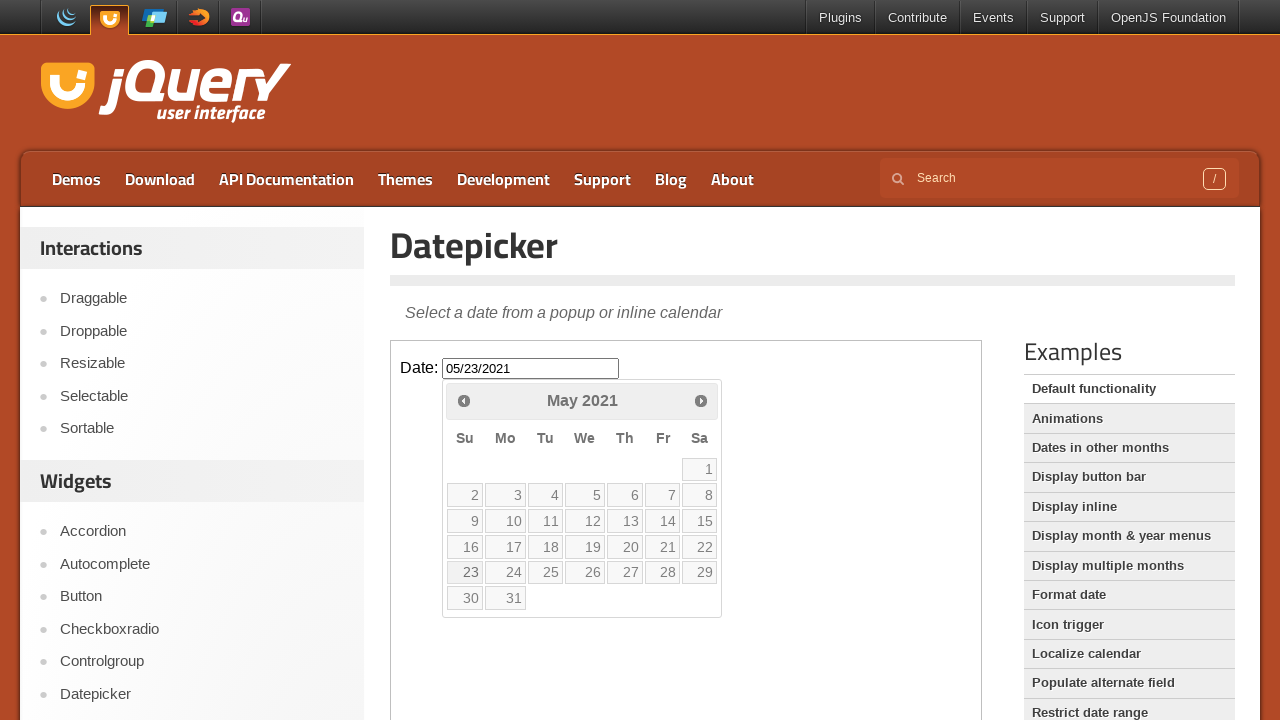

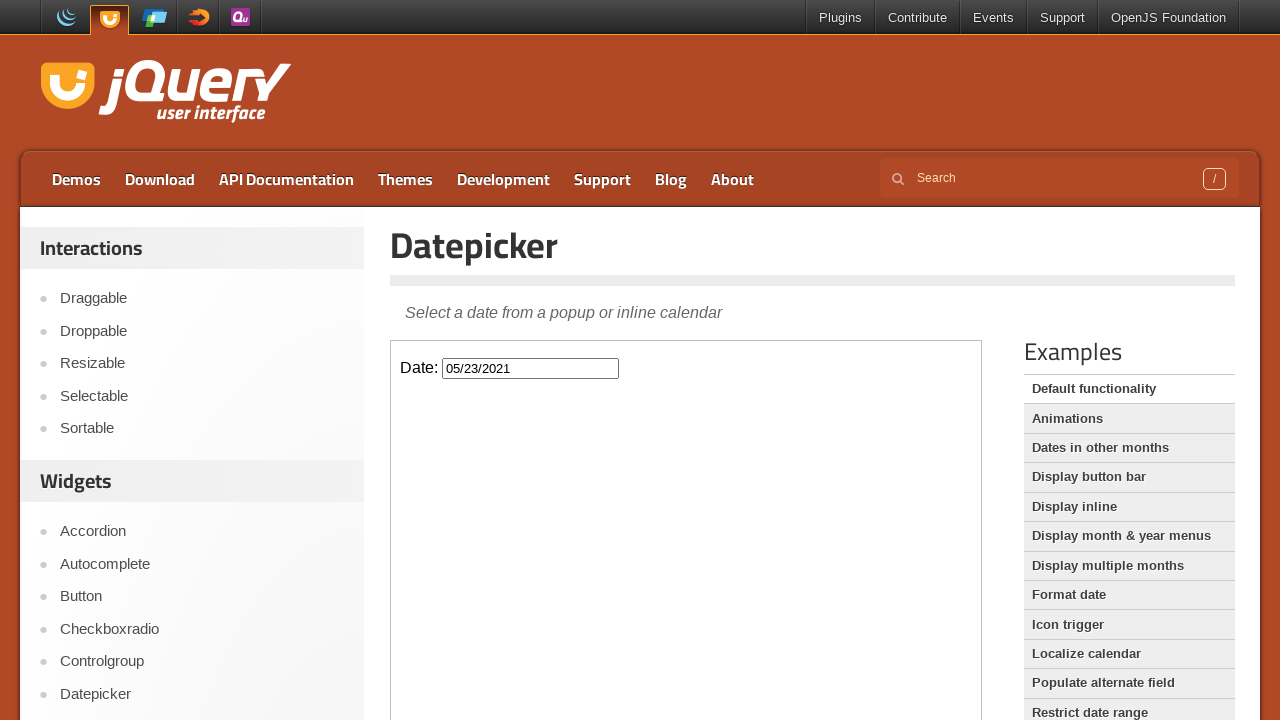